Navigates through the main navigation menu on Optimizely World website, hovering over each menu item to reveal and interact with subnavigation menus.

Starting URL: https://world.optimizely.com/

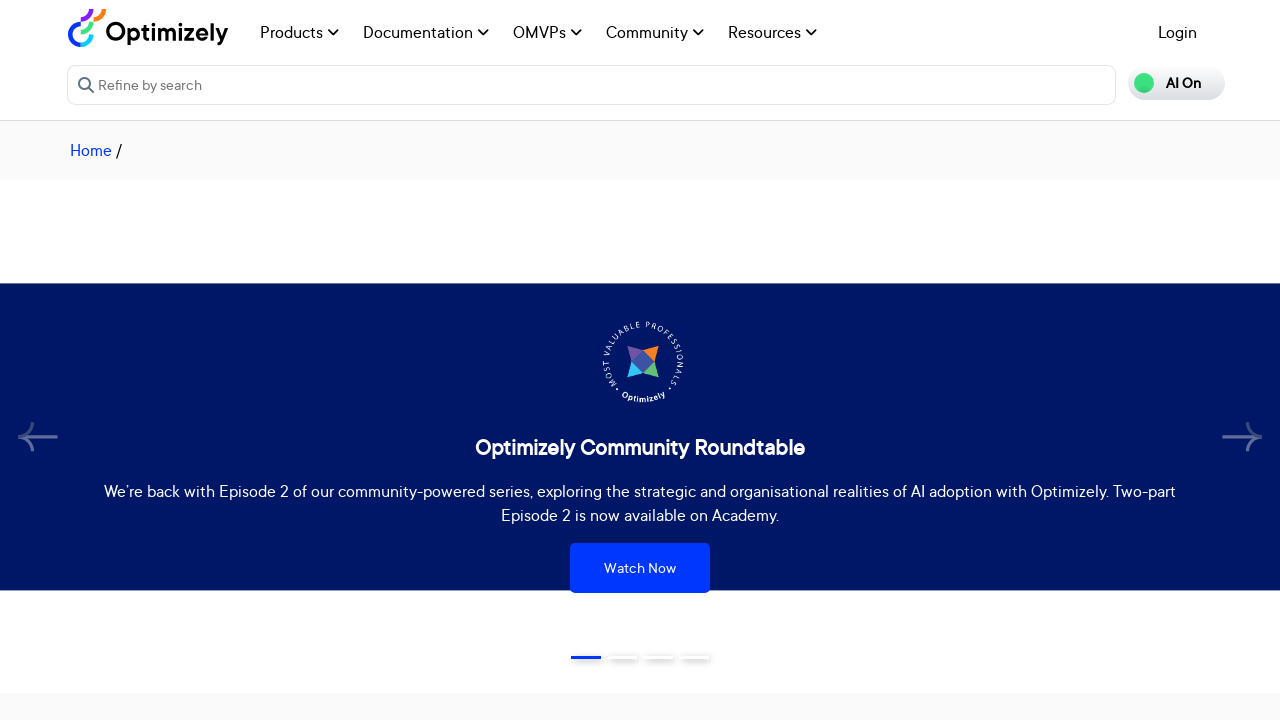

Navigation menu selector loaded
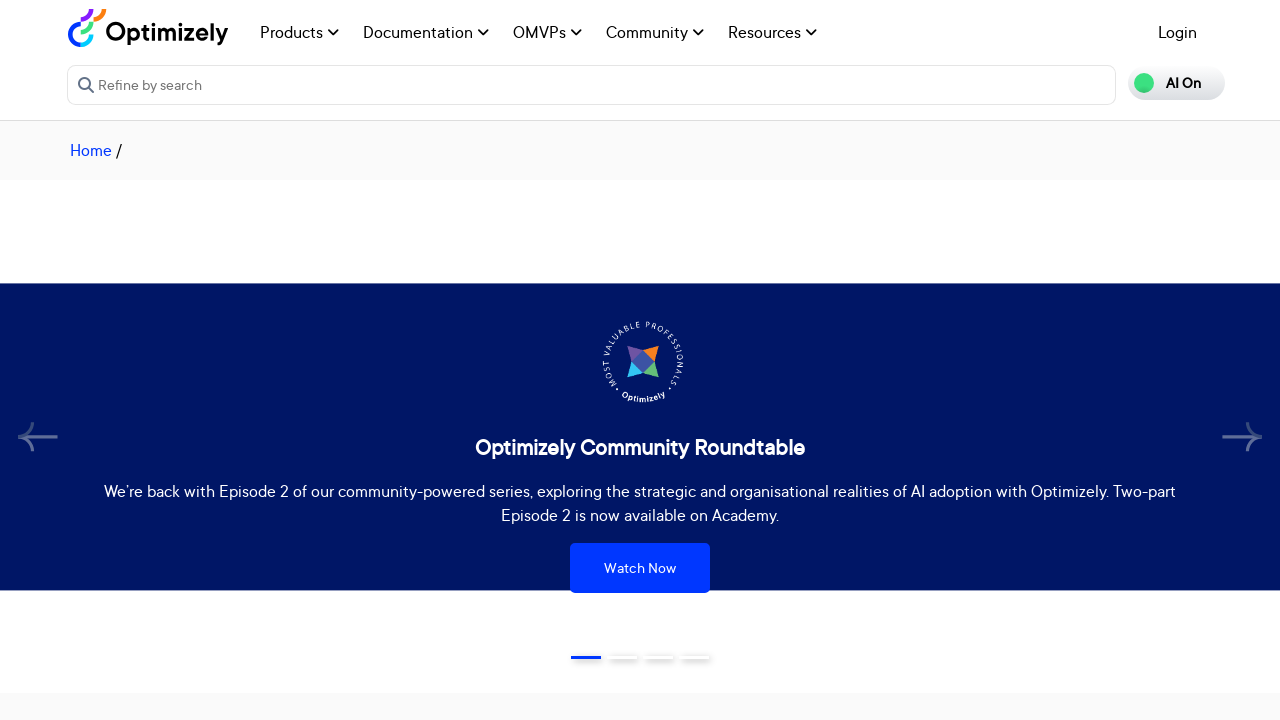

Retrieved all main menu items from navigation
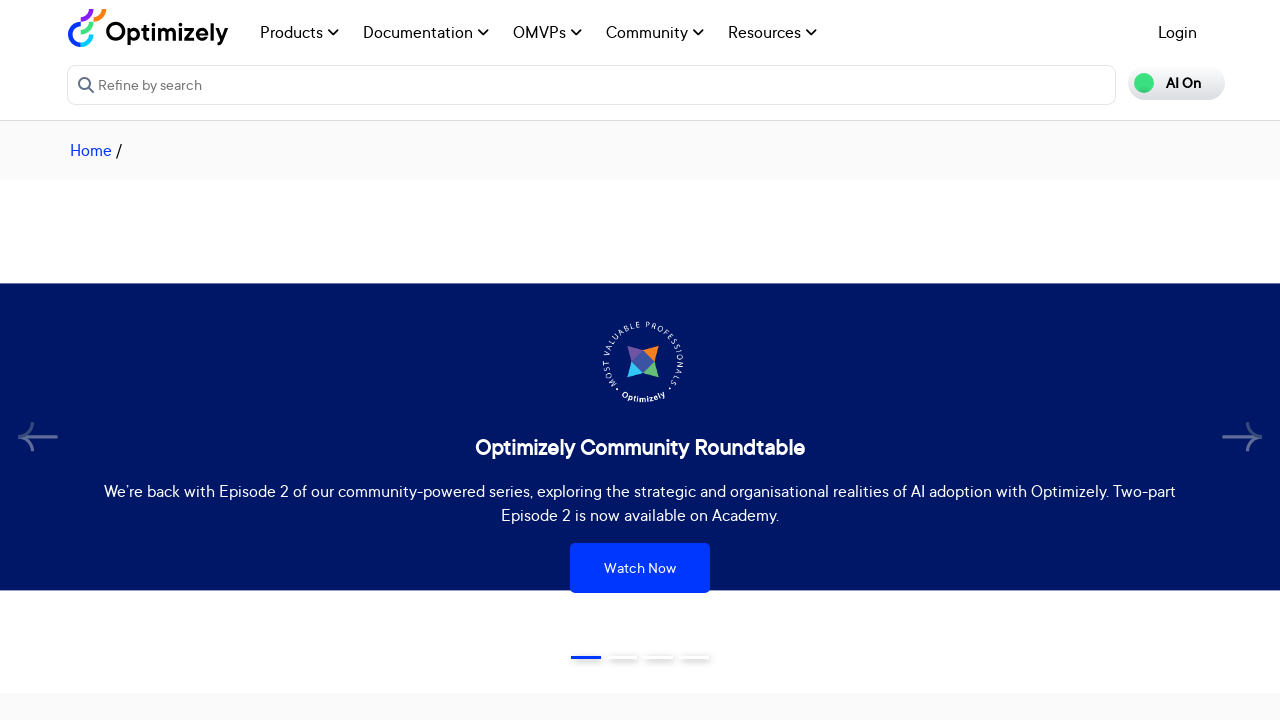

Hovered over main menu item to trigger submenu at (300, 32) on nav ul li > a >> nth=0
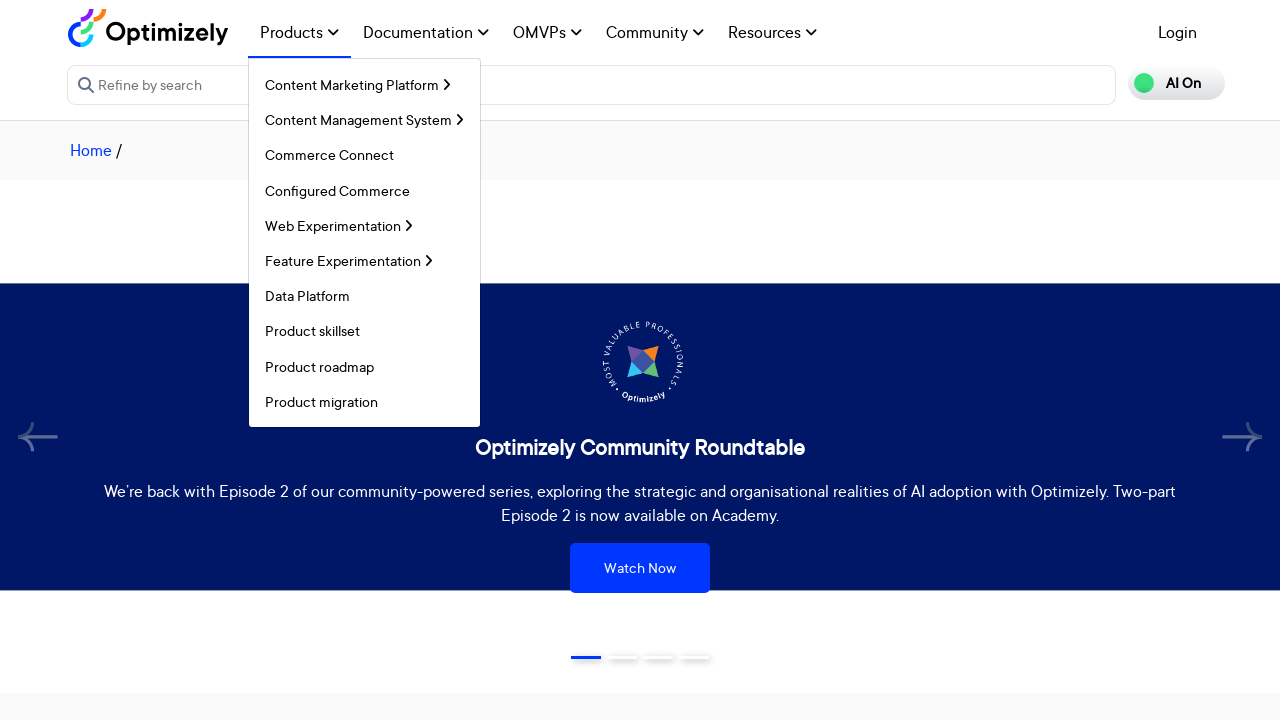

Waited for submenu to appear
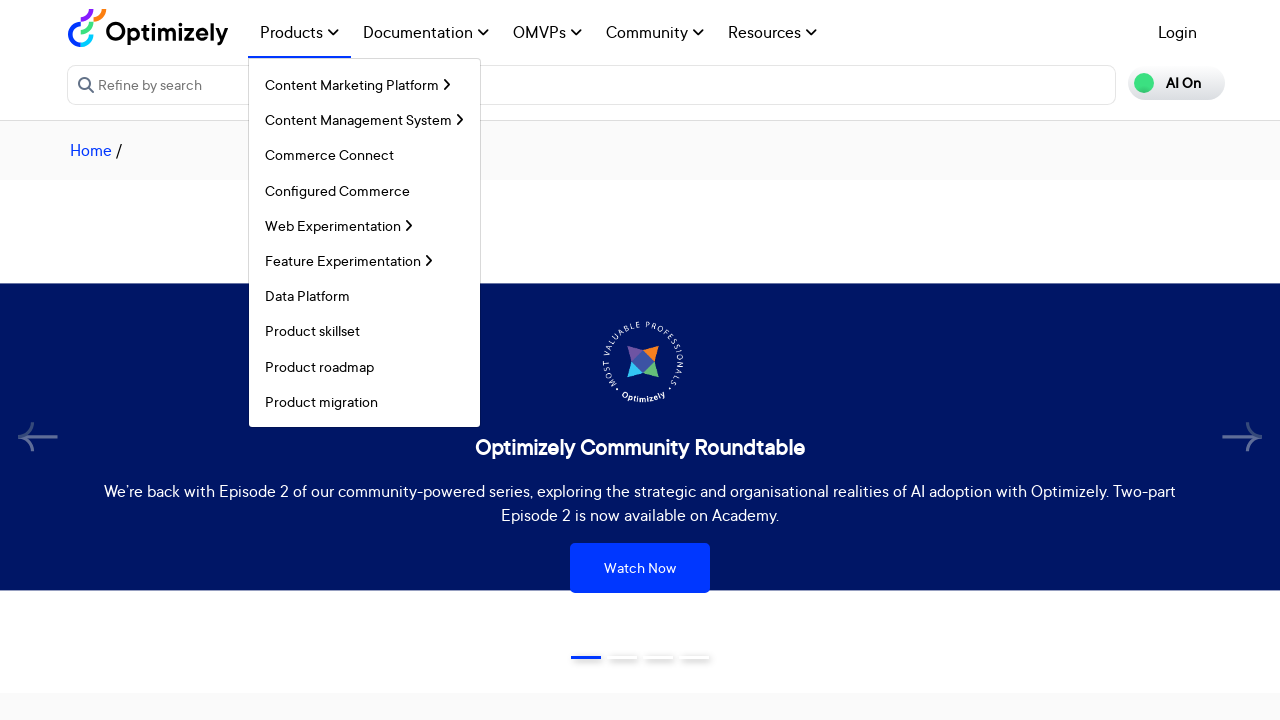

Checked for submenu links - found 18 items
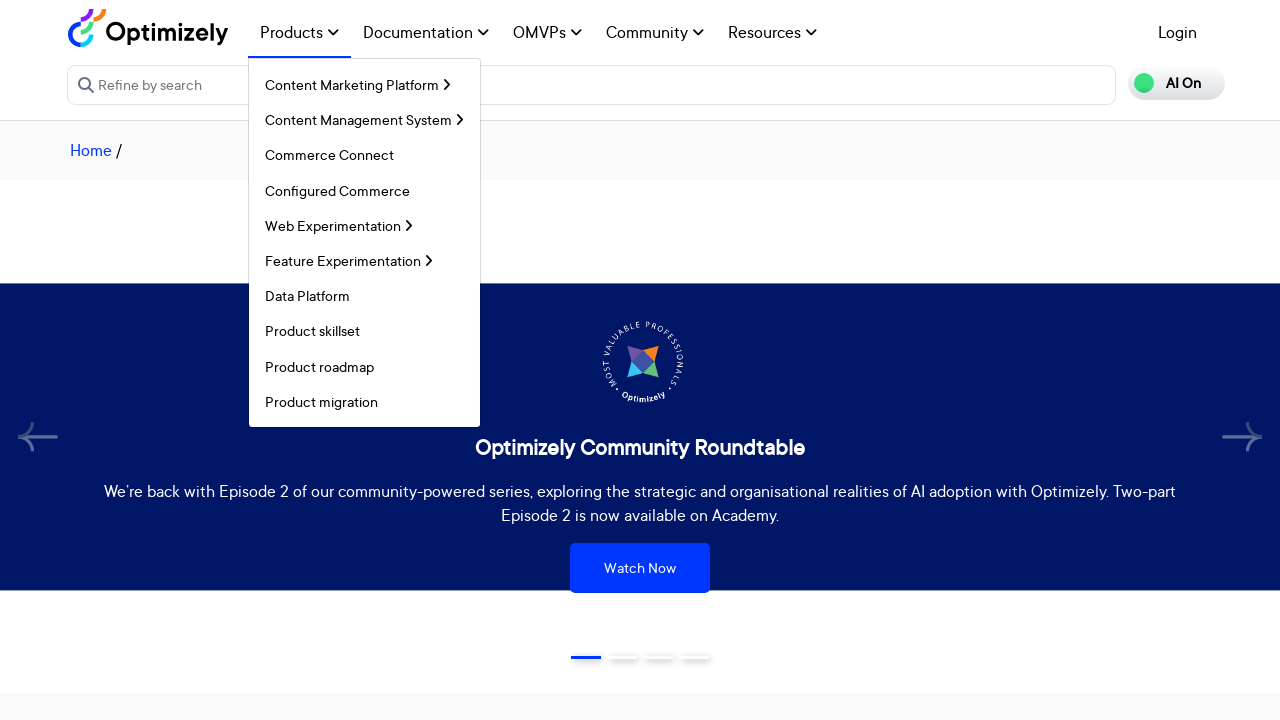

Hovered over first submenu item as verification at (364, 85) on nav ul li > a >> nth=0 >> xpath=.. >> ul a >> nth=0
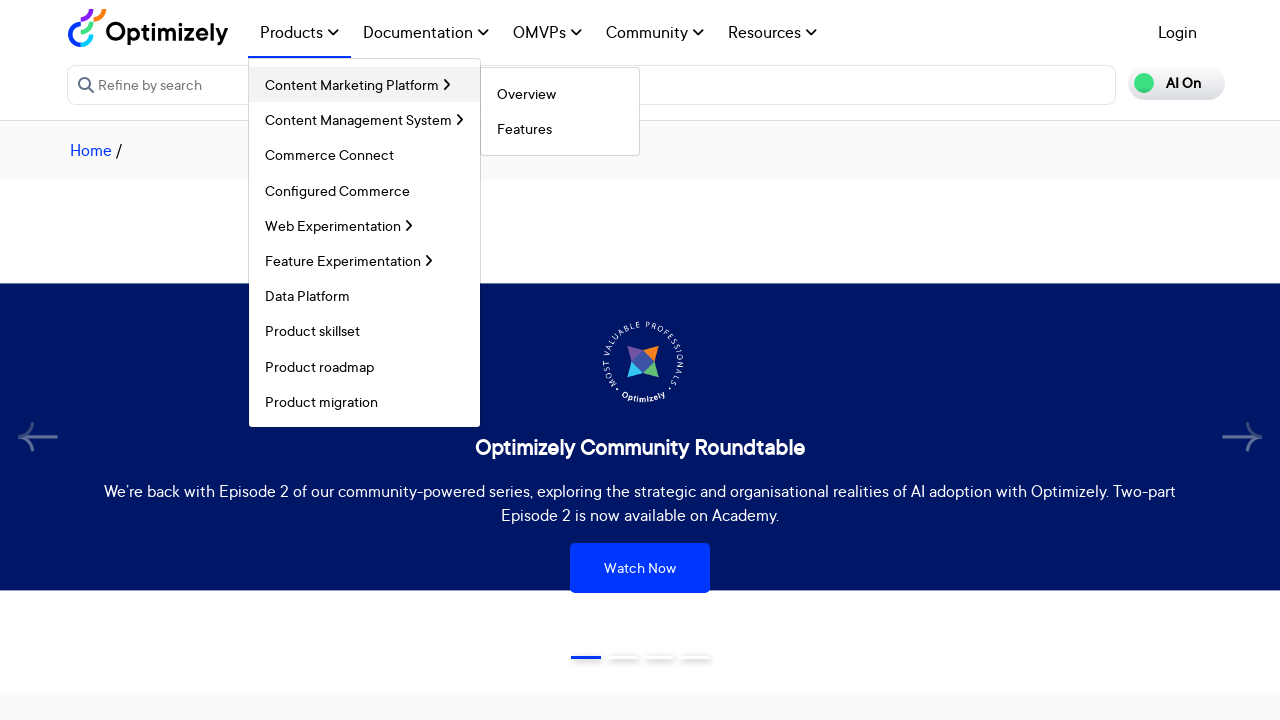

Waited for submenu item interaction to complete
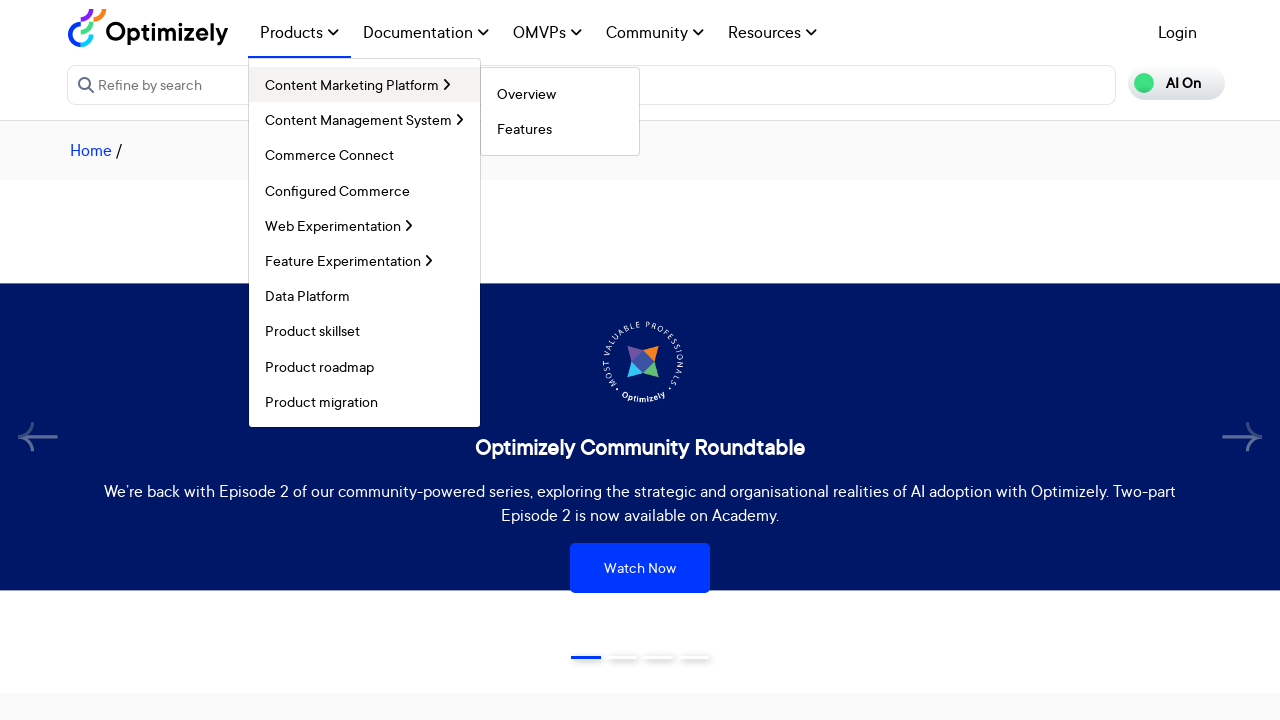

Hovered over main menu item to trigger submenu at (364, 85) on nav ul li > a >> nth=1
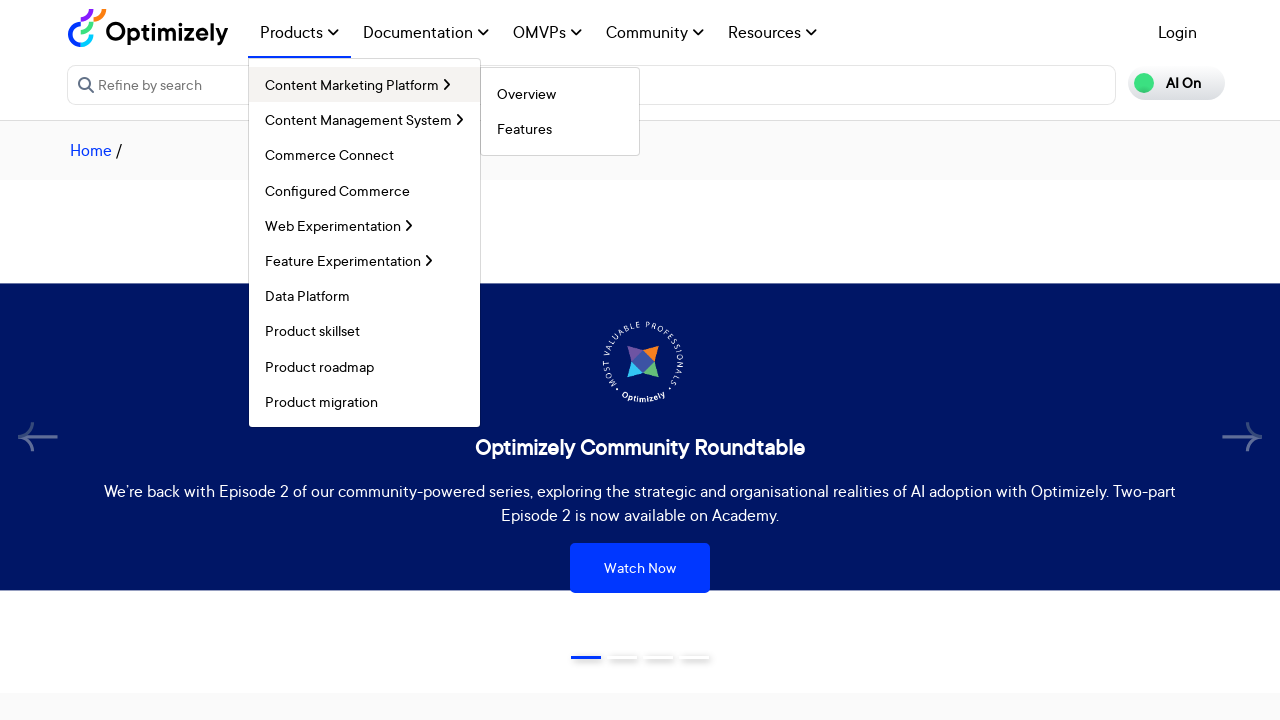

Waited for submenu to appear
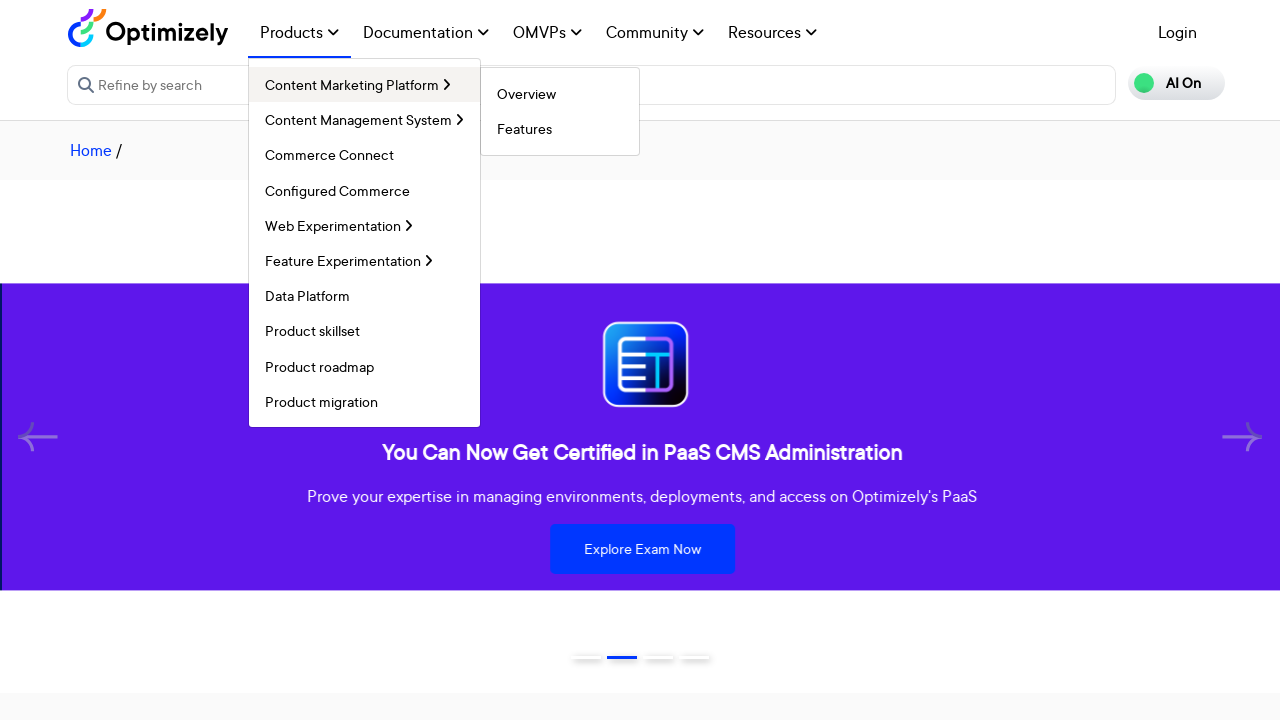

Checked for submenu links - found 2 items
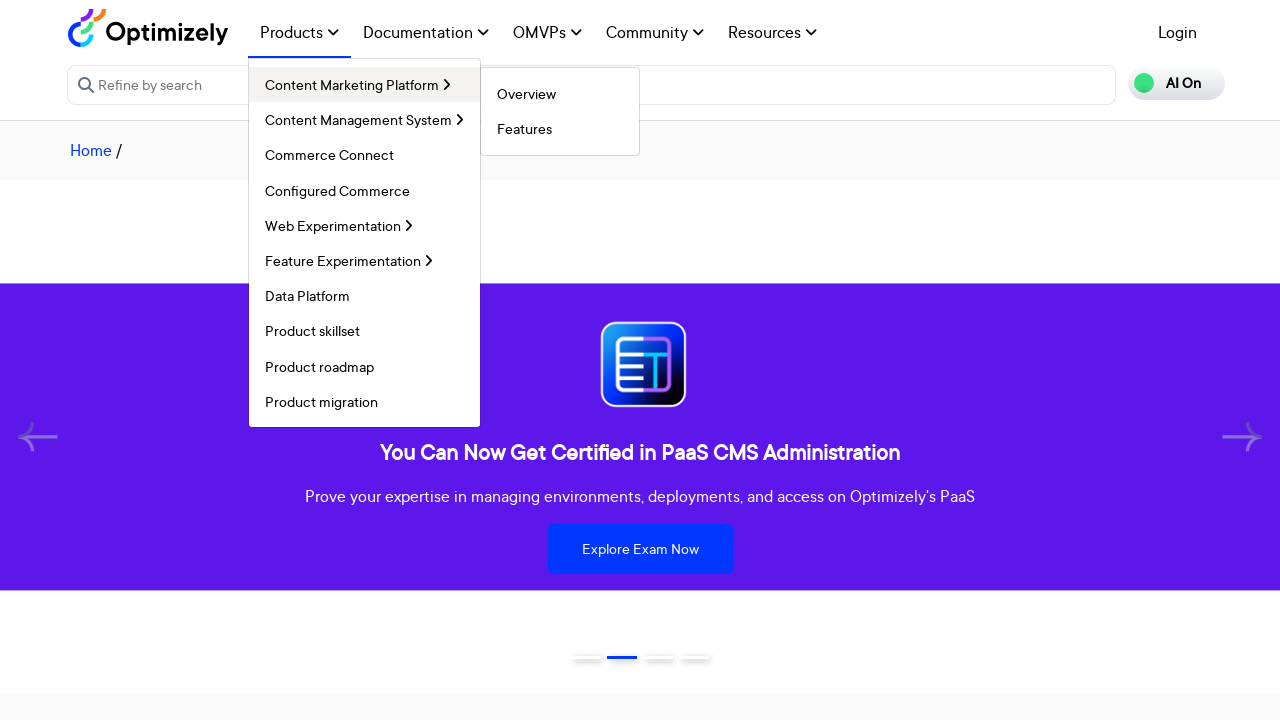

Hovered over first submenu item as verification at (560, 94) on nav ul li > a >> nth=1 >> xpath=.. >> ul a >> nth=0
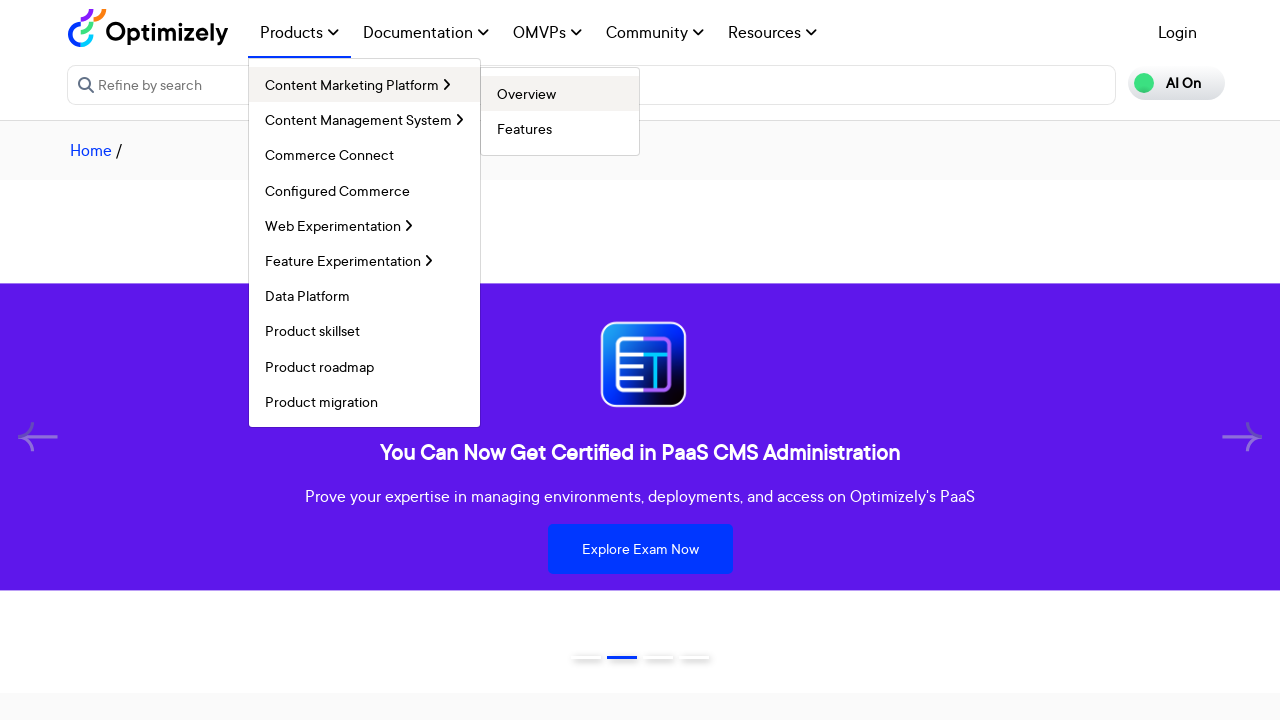

Waited for submenu item interaction to complete
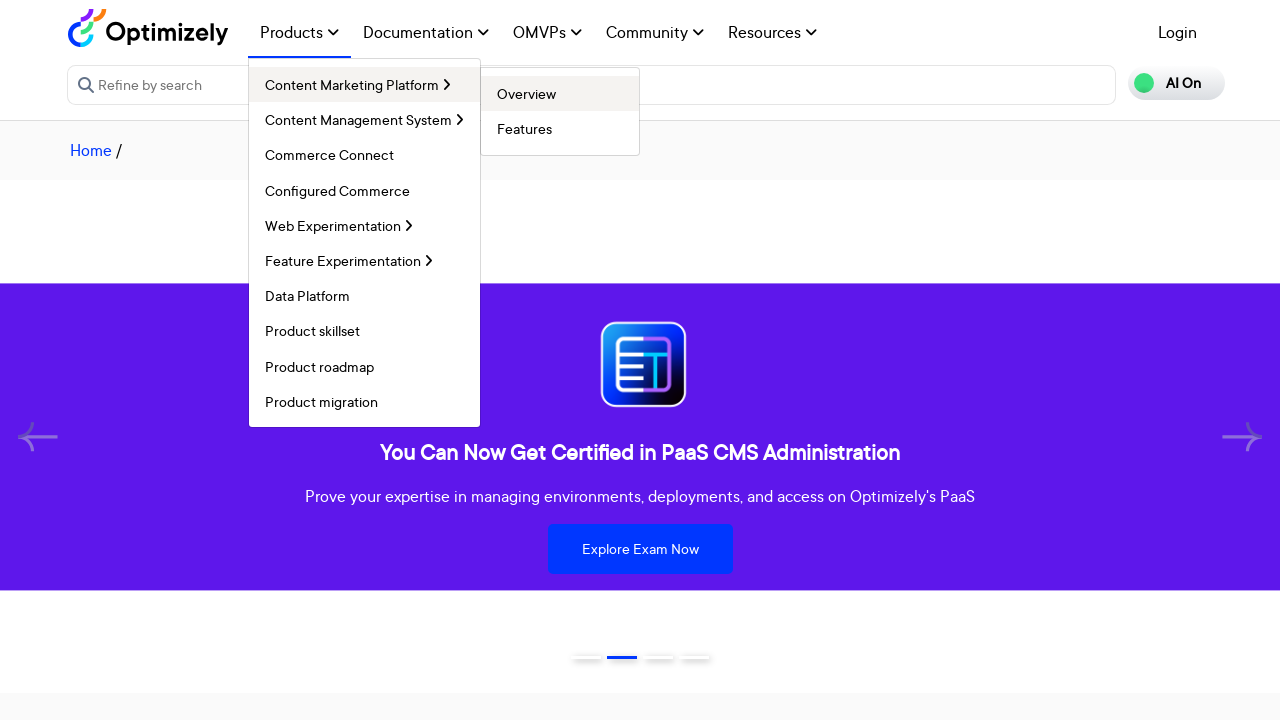

Hovered over main menu item to trigger submenu at (560, 94) on nav ul li > a >> nth=2
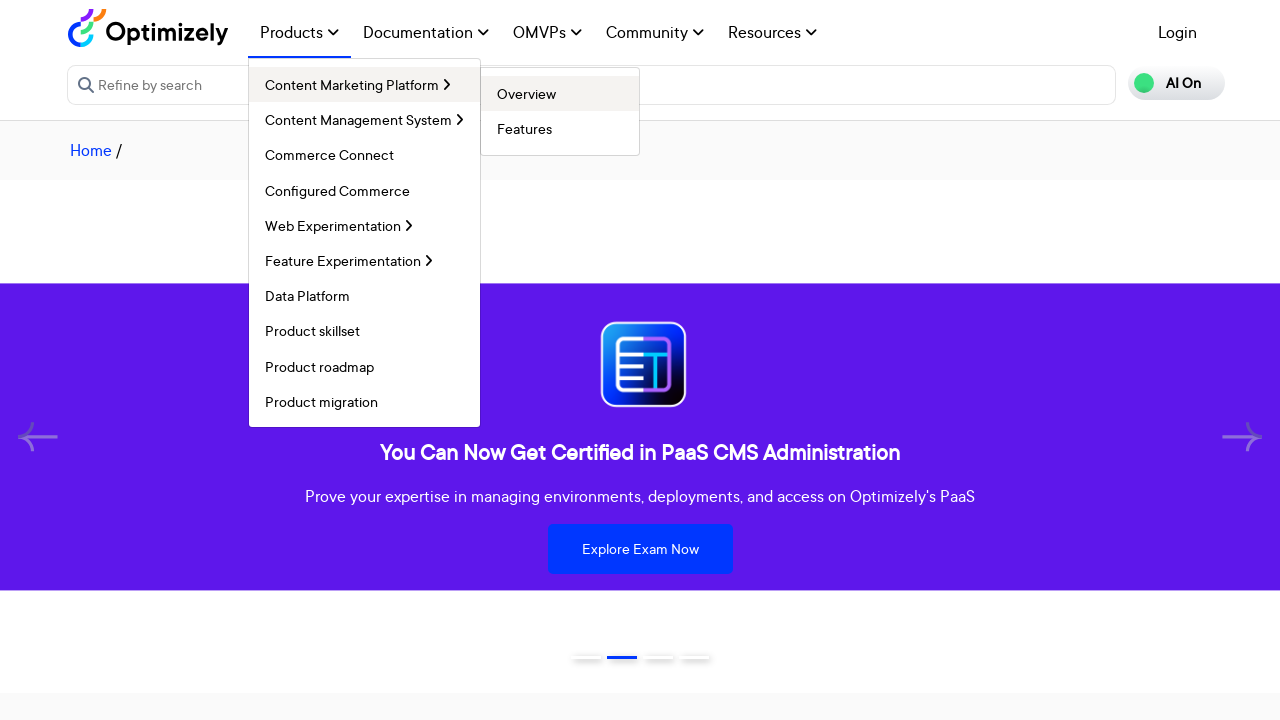

Waited for submenu to appear
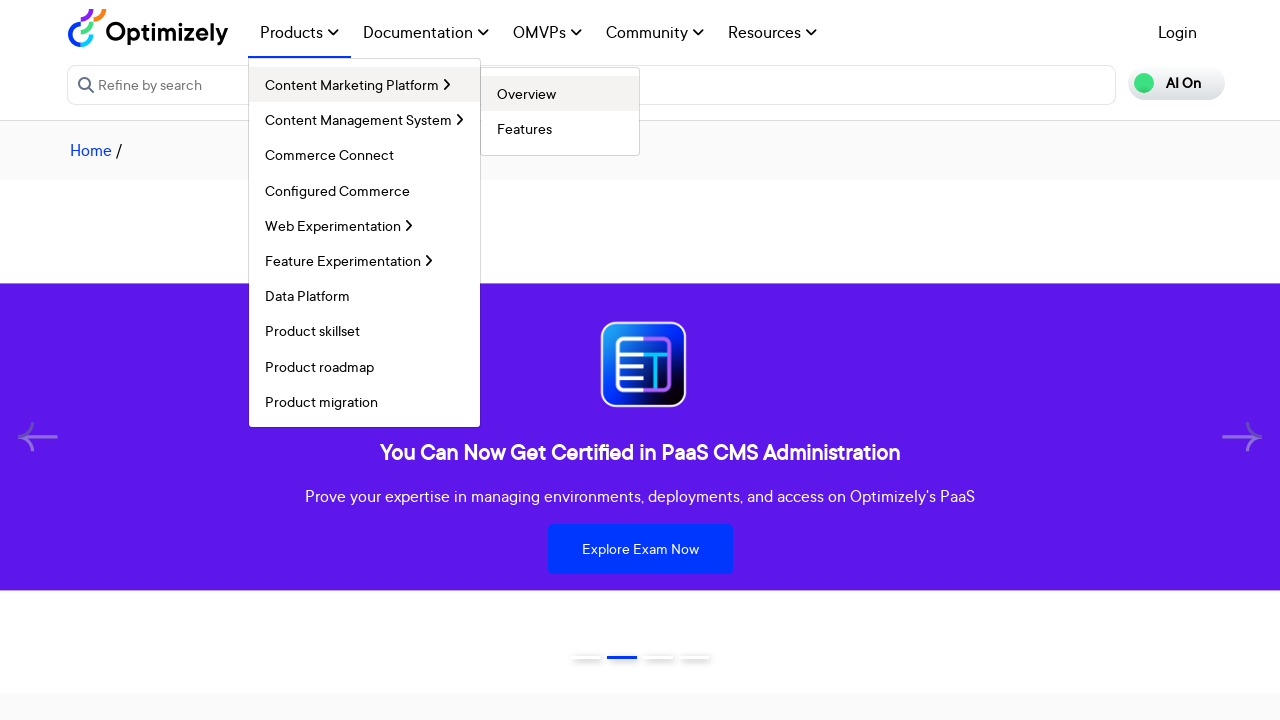

Checked for submenu links - found 0 items
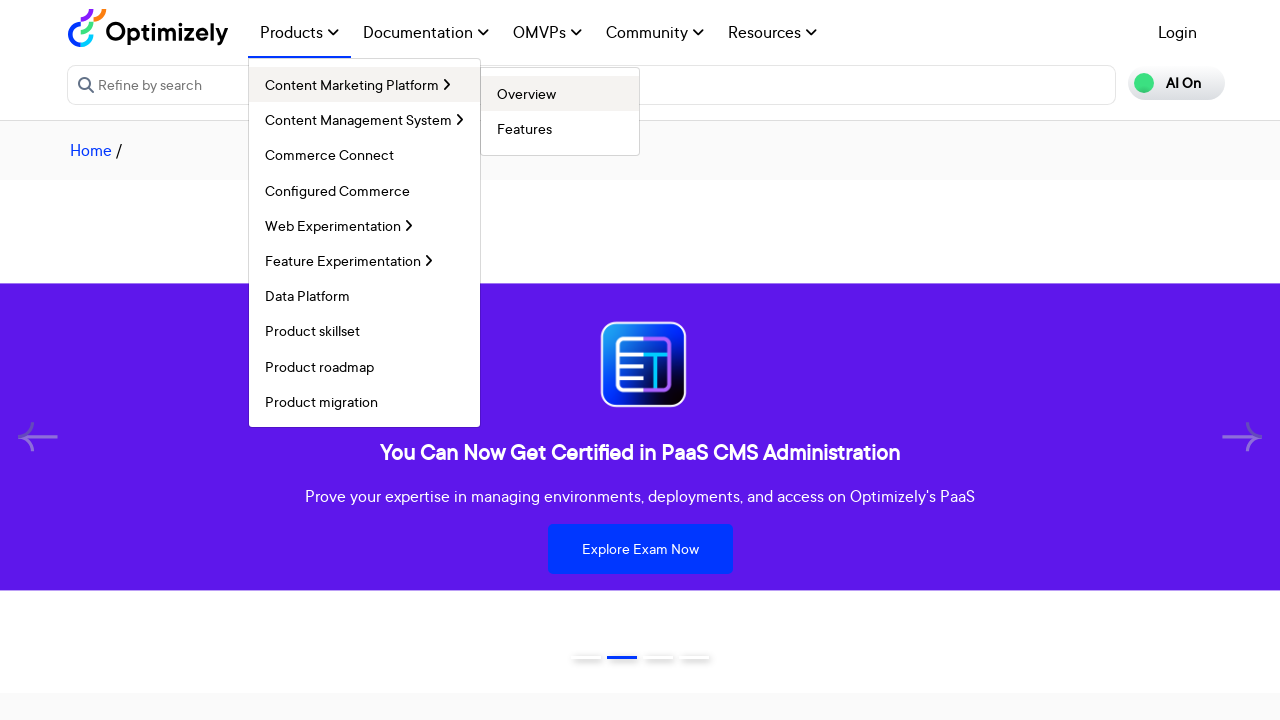

Hovered over main menu item to trigger submenu at (560, 129) on nav ul li > a >> nth=3
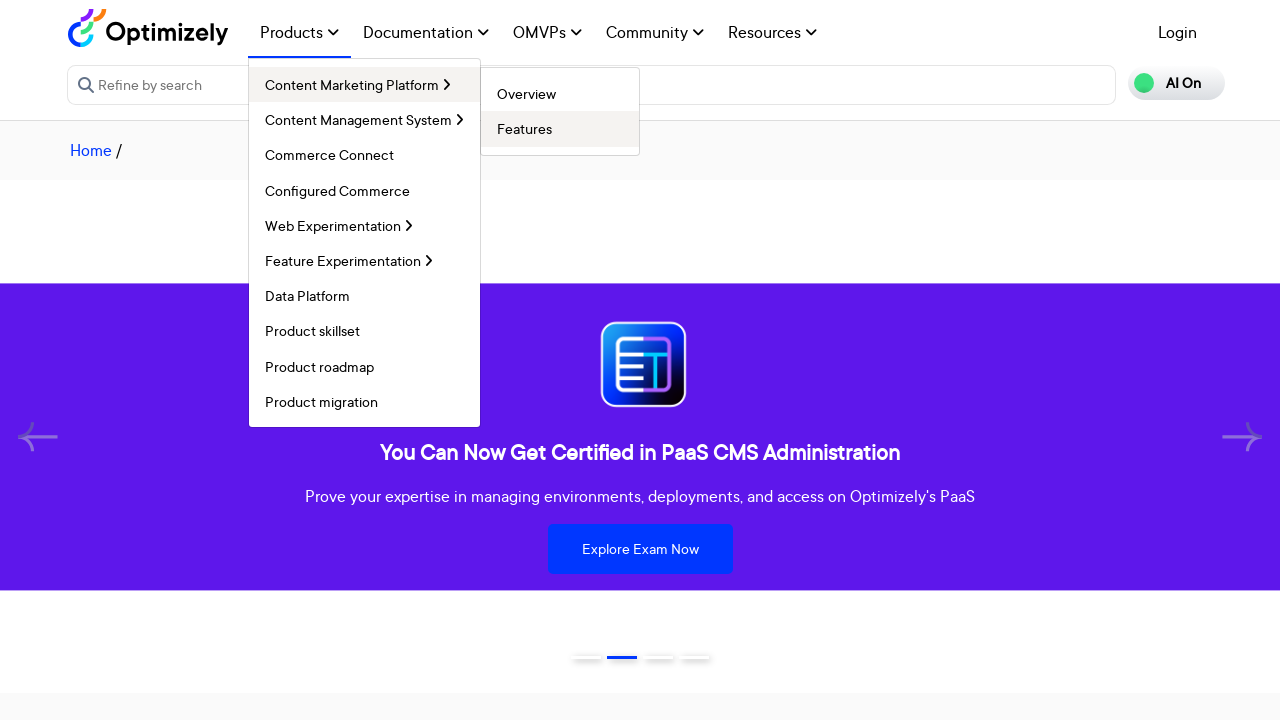

Waited for submenu to appear
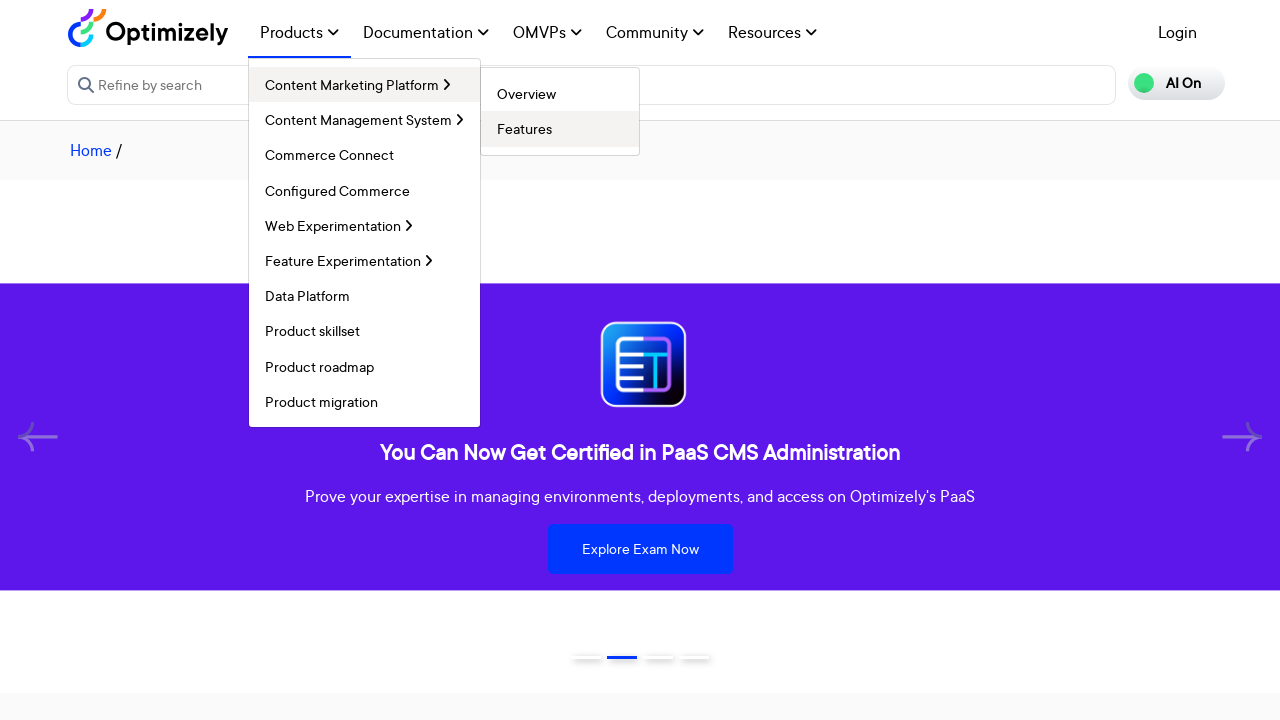

Checked for submenu links - found 0 items
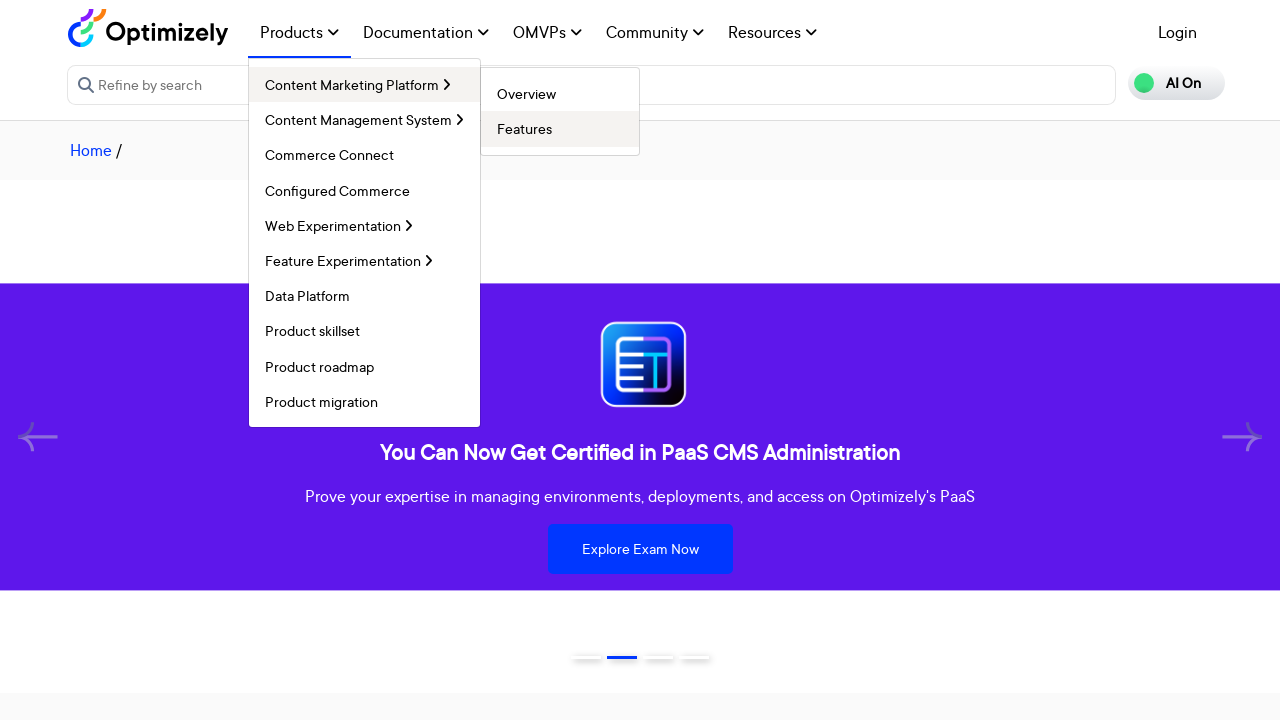

Hovered over main menu item to trigger submenu at (364, 120) on nav ul li > a >> nth=4
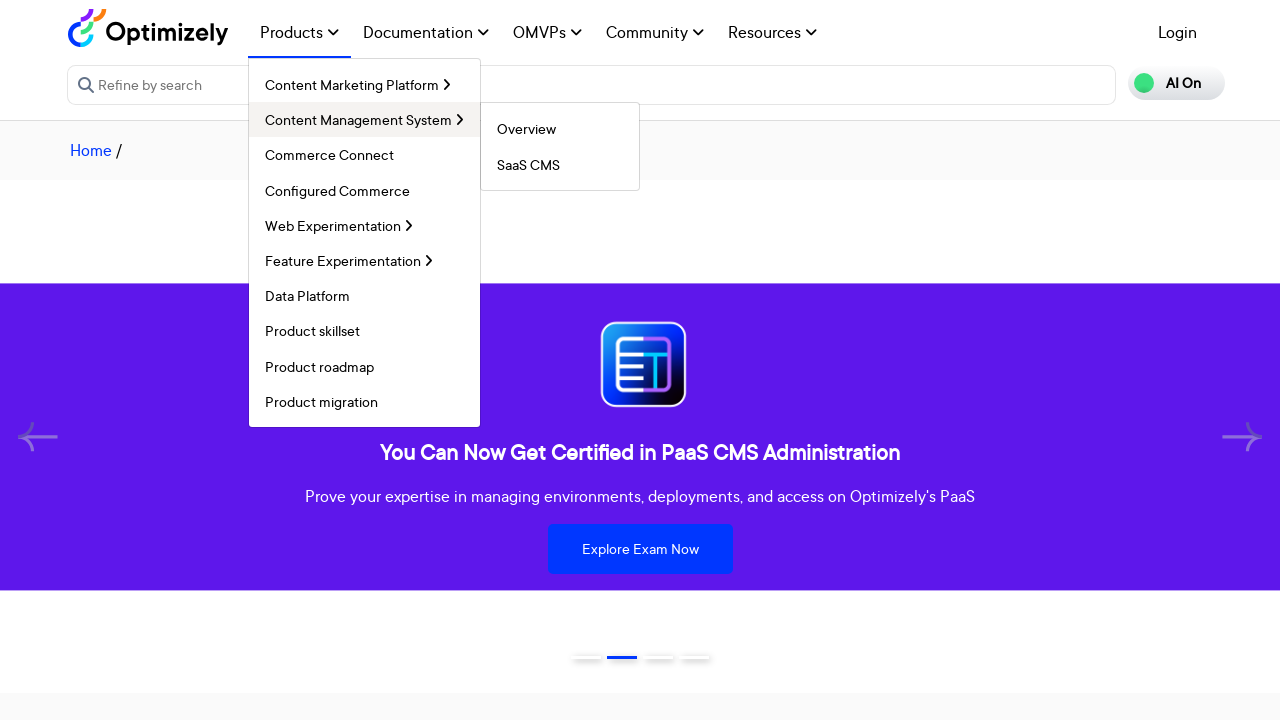

Waited for submenu to appear
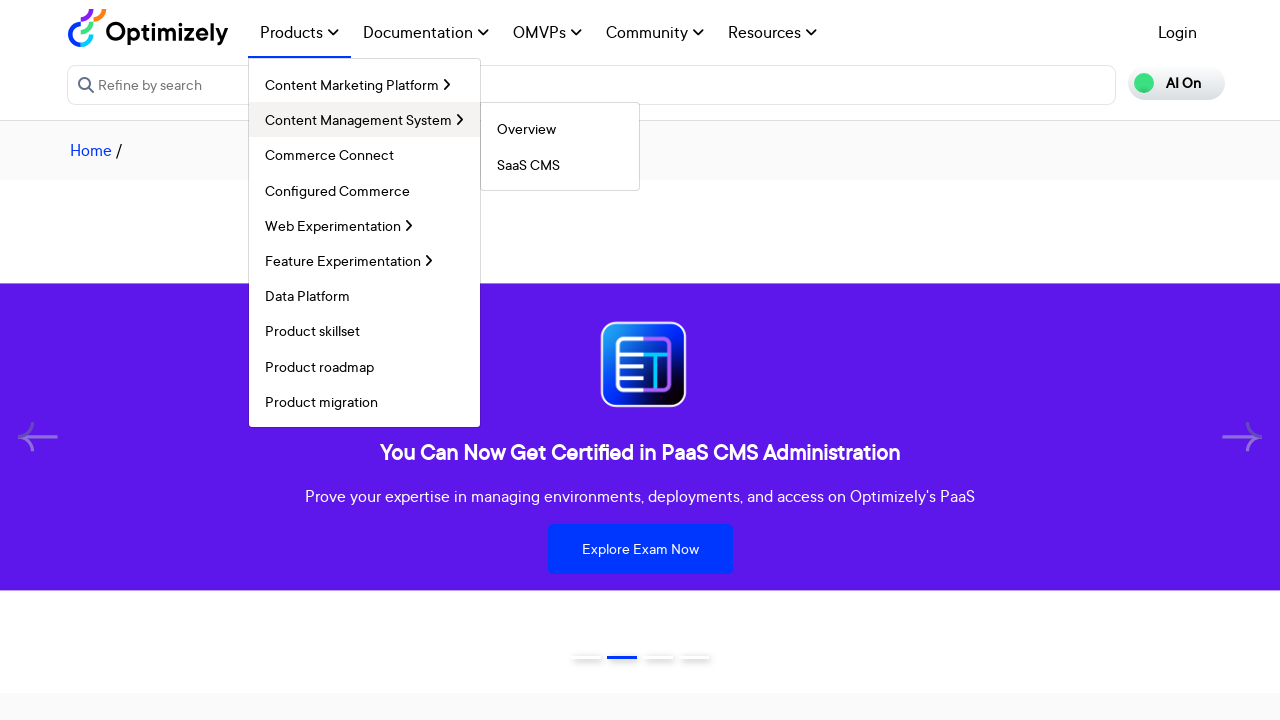

Checked for submenu links - found 2 items
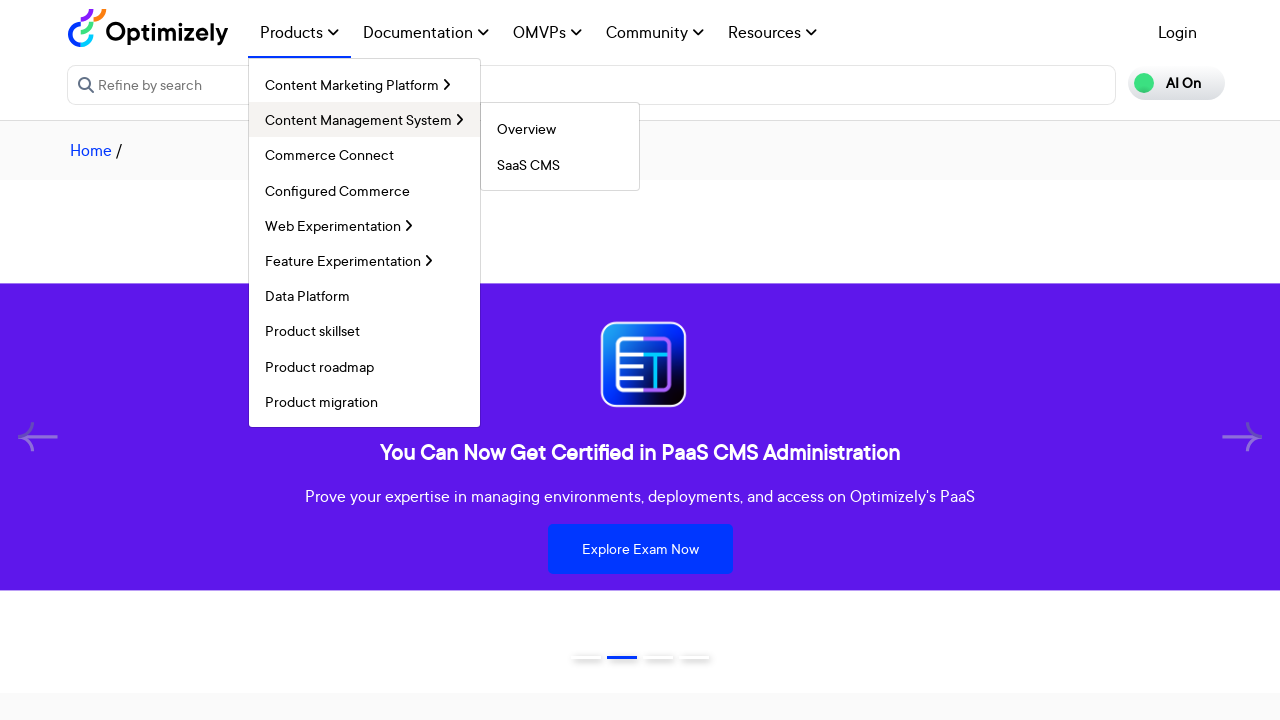

Hovered over first submenu item as verification at (560, 129) on nav ul li > a >> nth=4 >> xpath=.. >> ul a >> nth=0
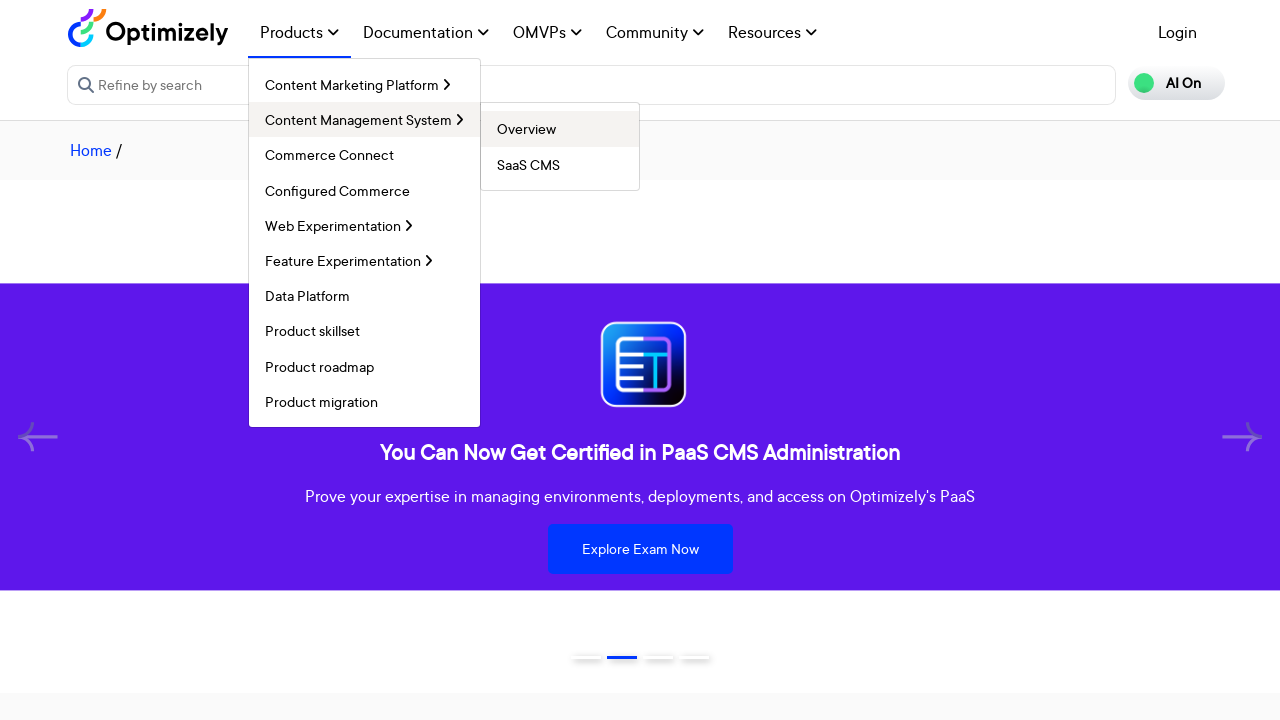

Waited for submenu item interaction to complete
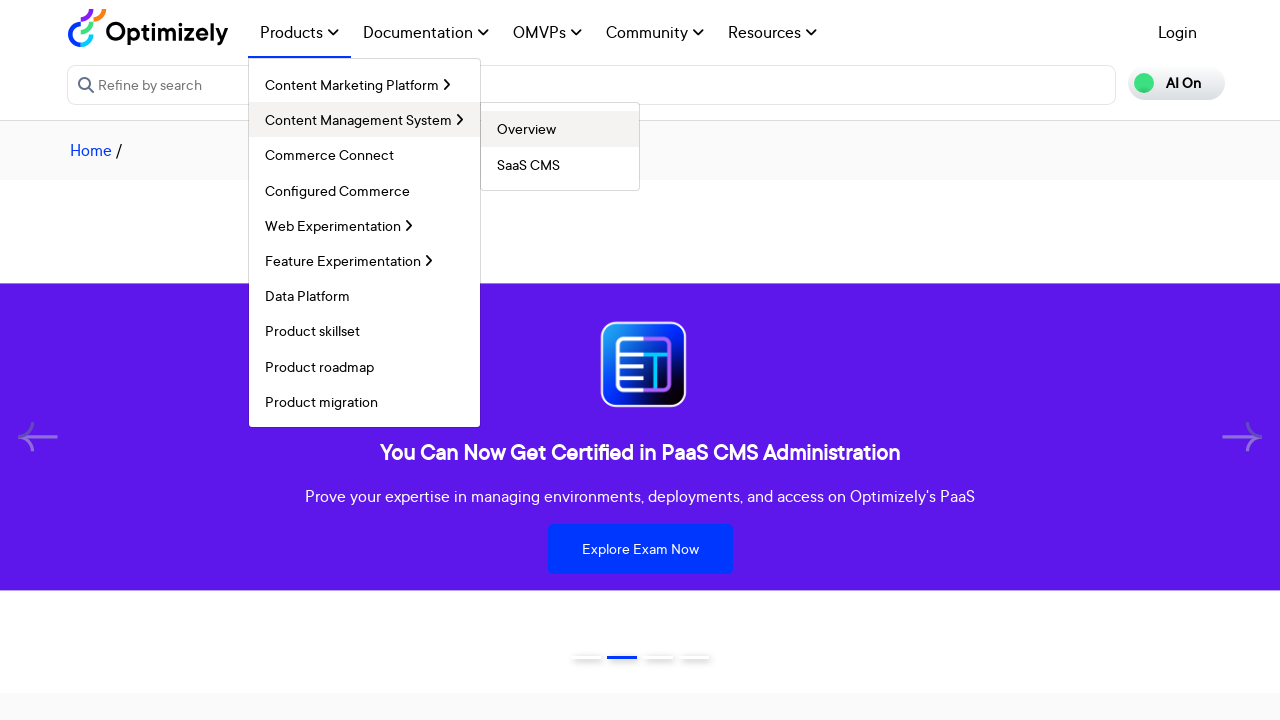

Hovered over main menu item to trigger submenu at (560, 129) on nav ul li > a >> nth=5
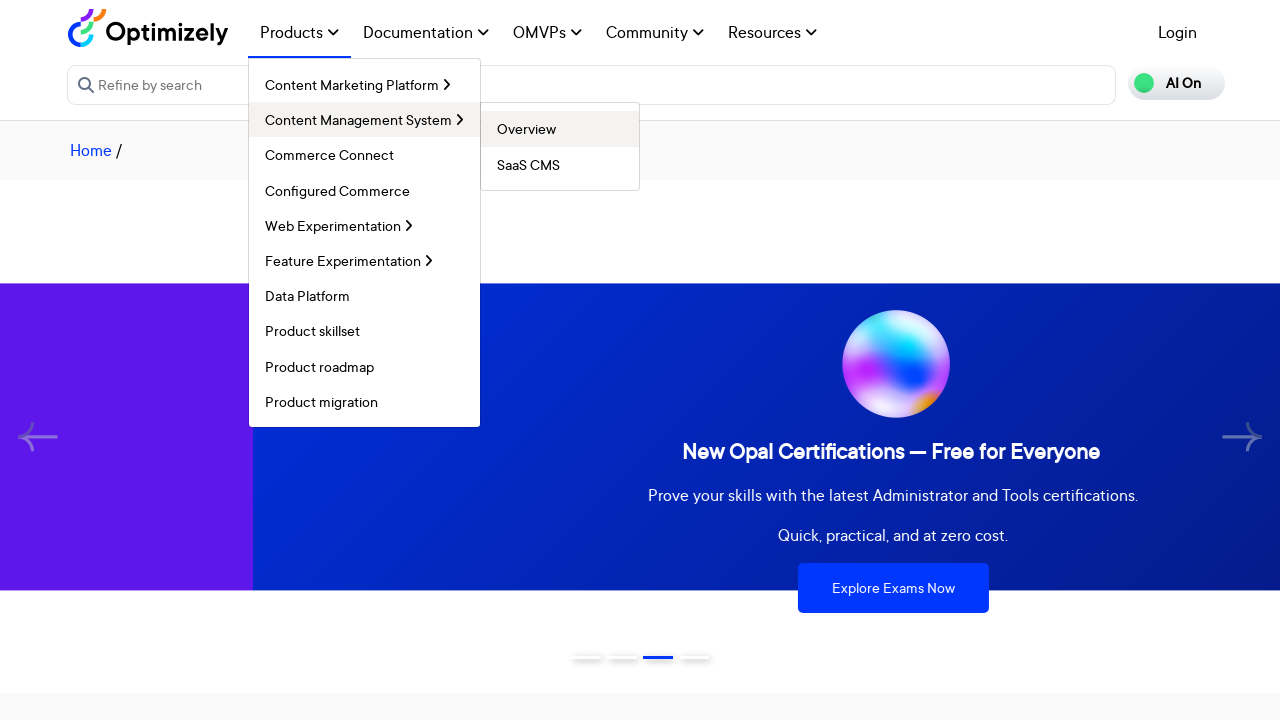

Waited for submenu to appear
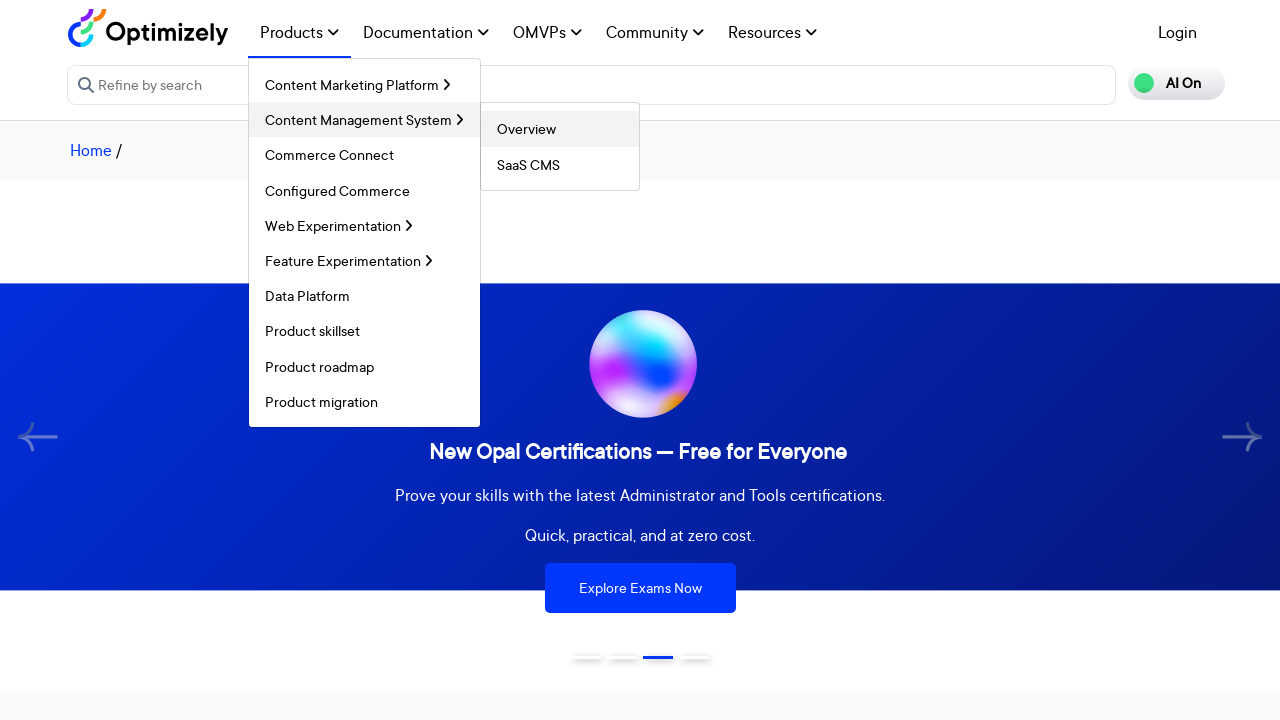

Checked for submenu links - found 0 items
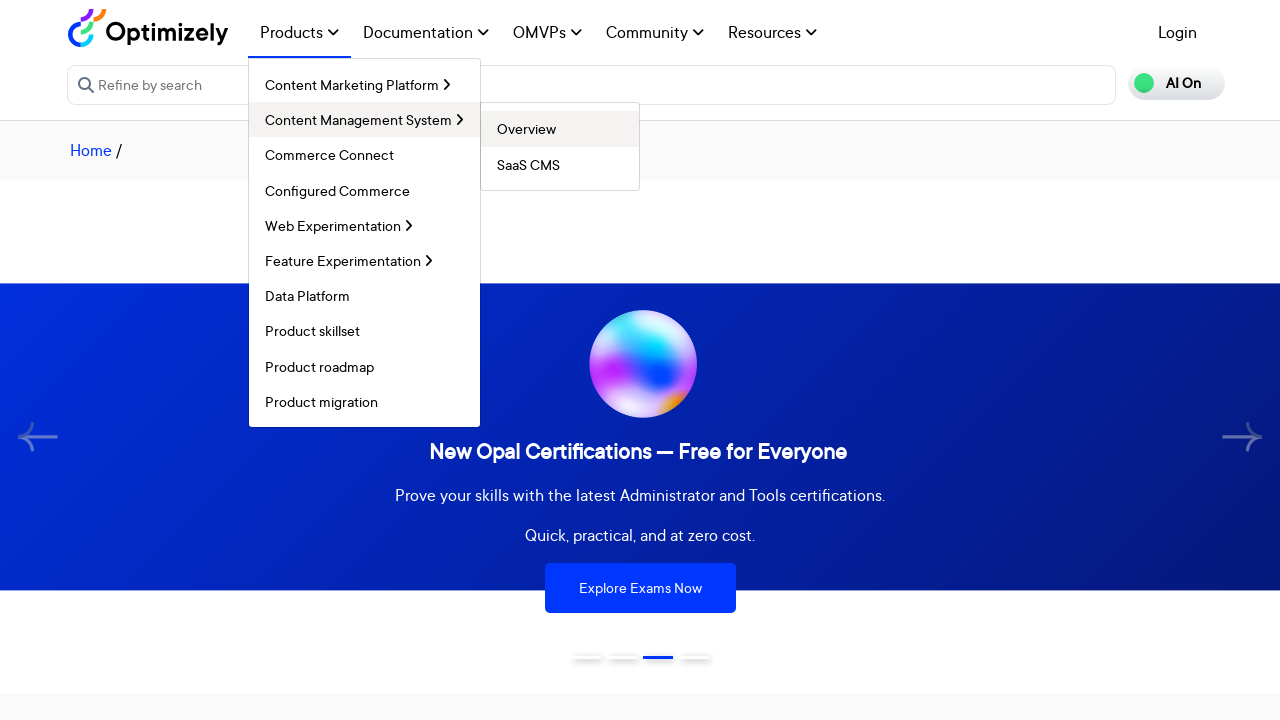

Hovered over main menu item to trigger submenu at (560, 164) on nav ul li > a >> nth=6
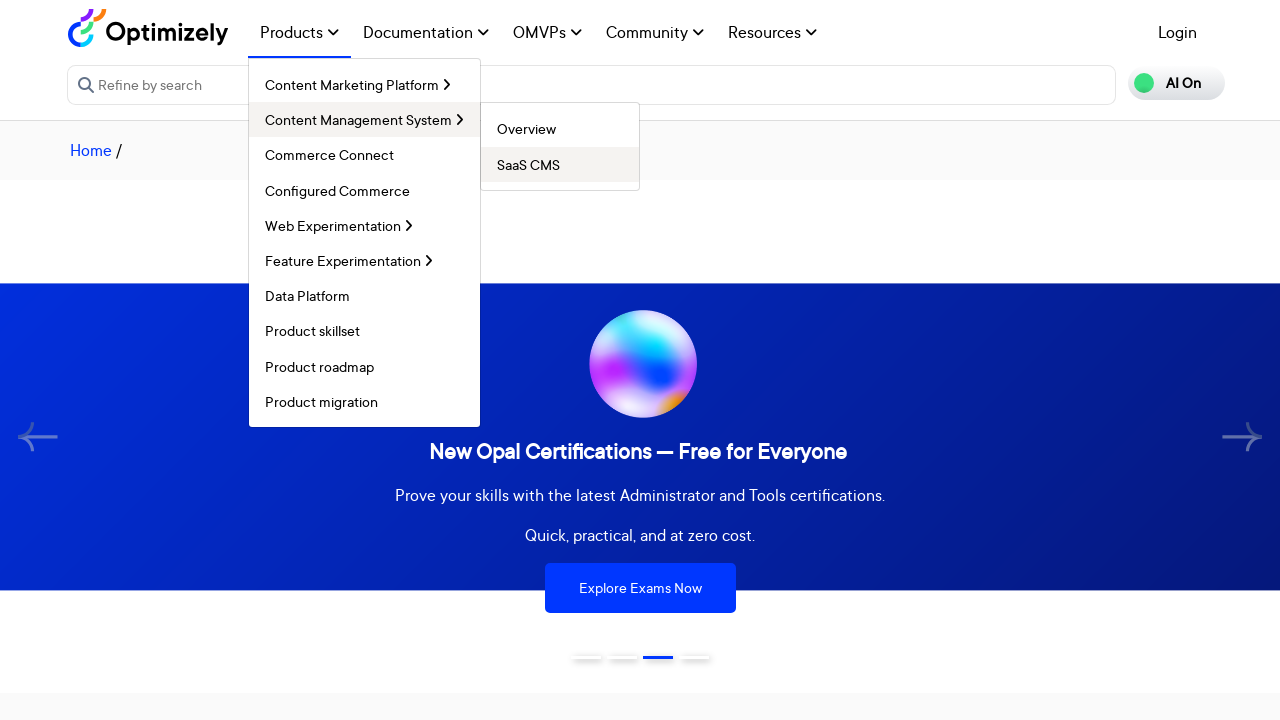

Waited for submenu to appear
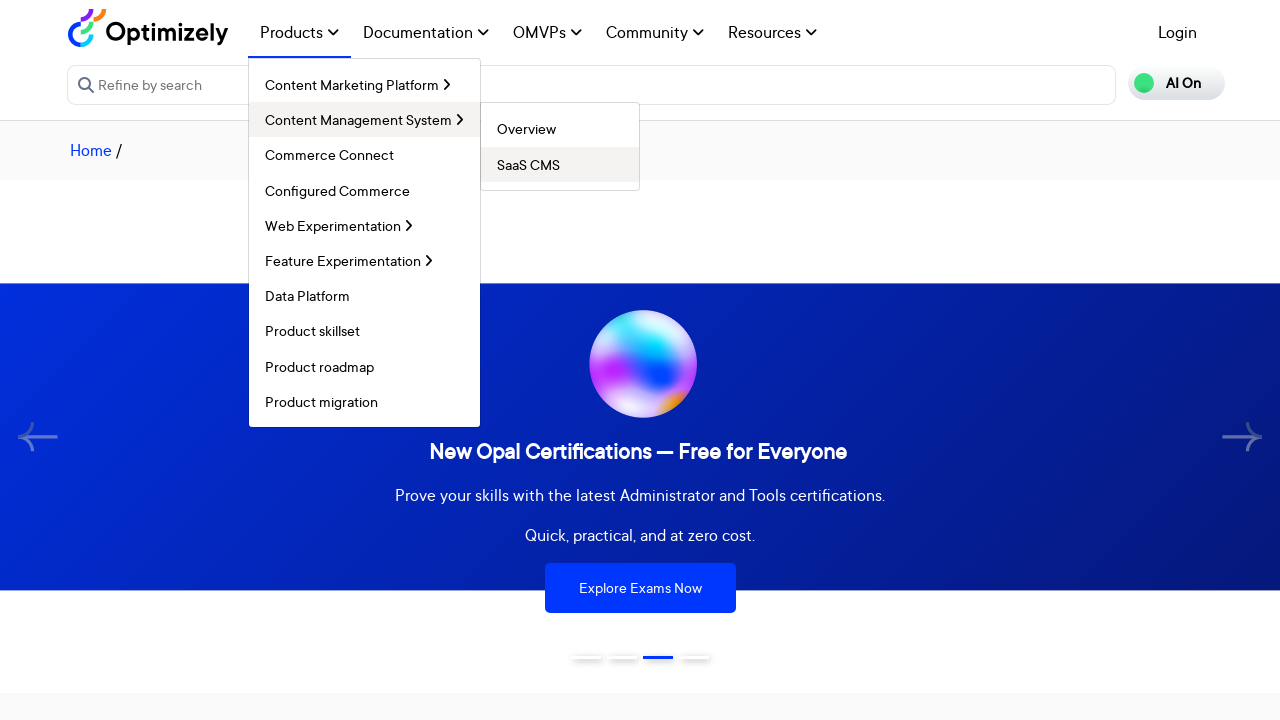

Checked for submenu links - found 0 items
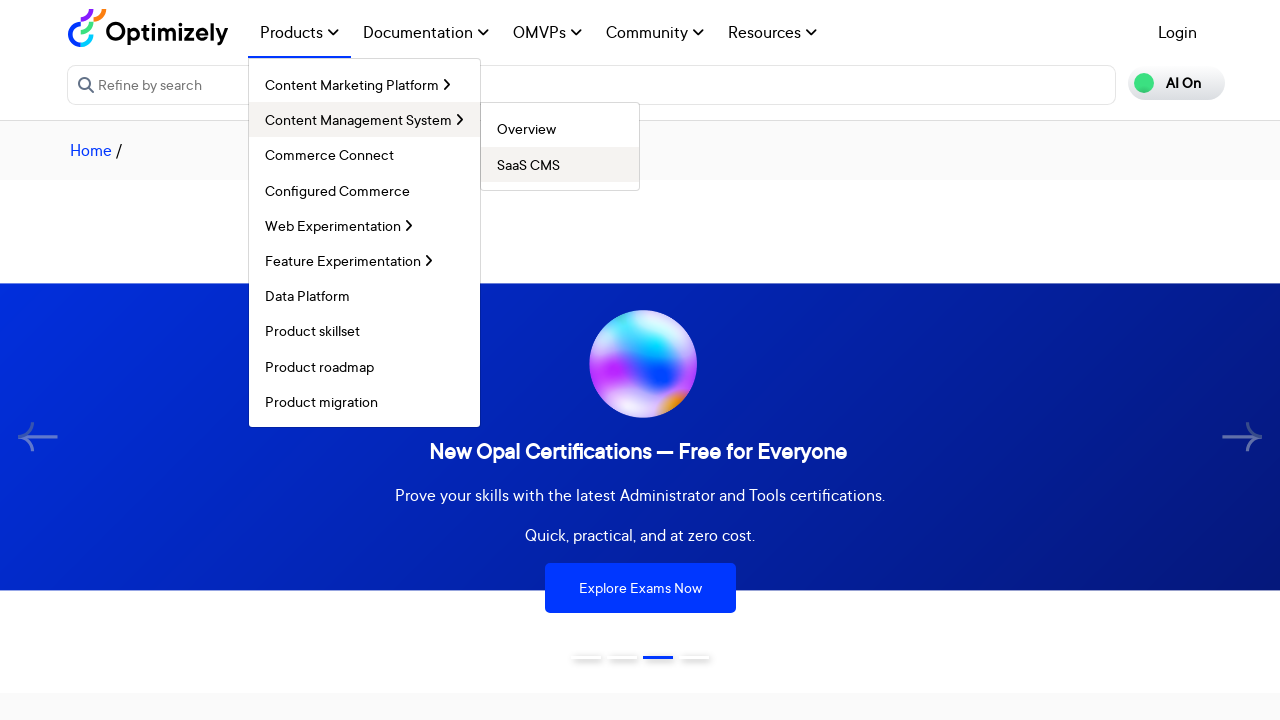

Hovered over main menu item to trigger submenu at (364, 155) on nav ul li > a >> nth=7
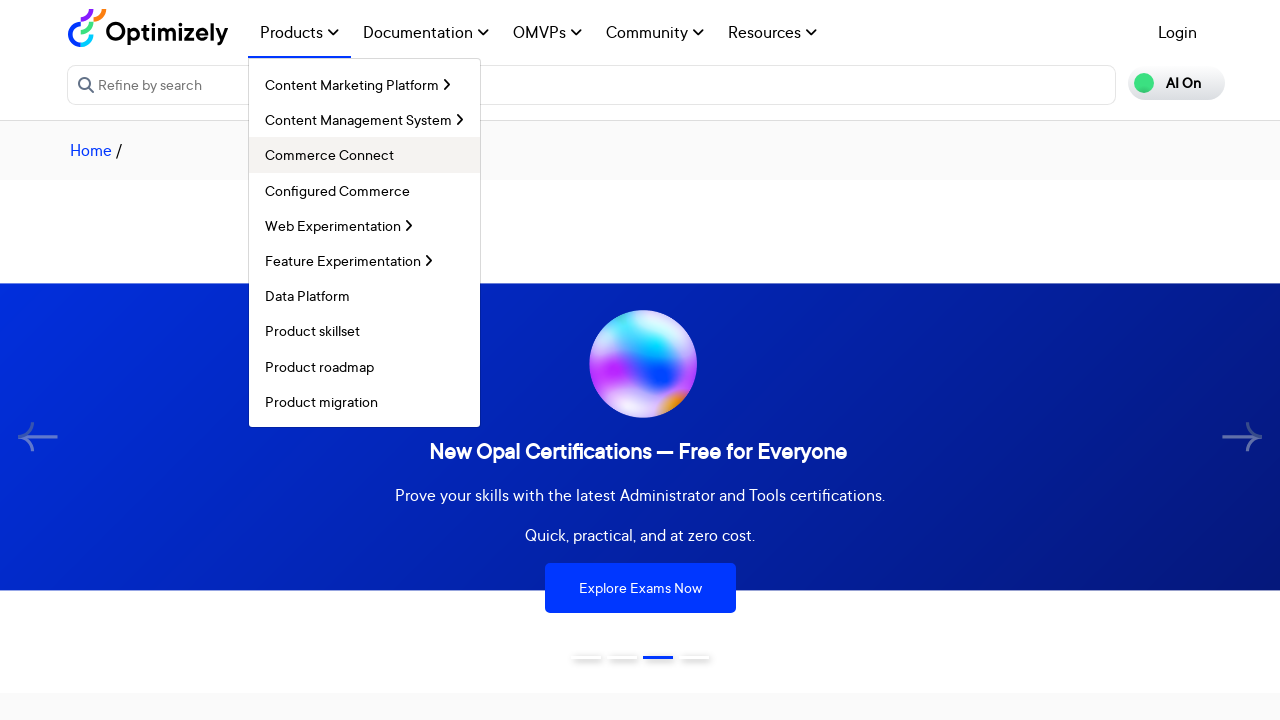

Waited for submenu to appear
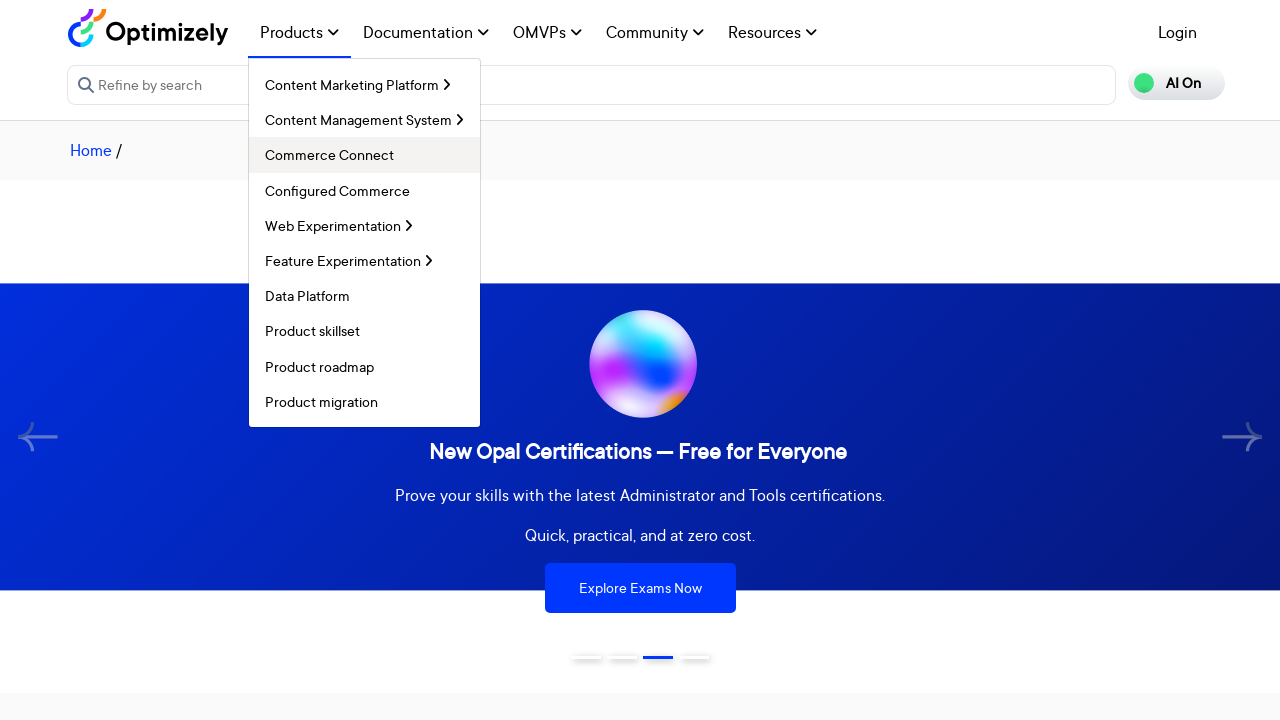

Checked for submenu links - found 0 items
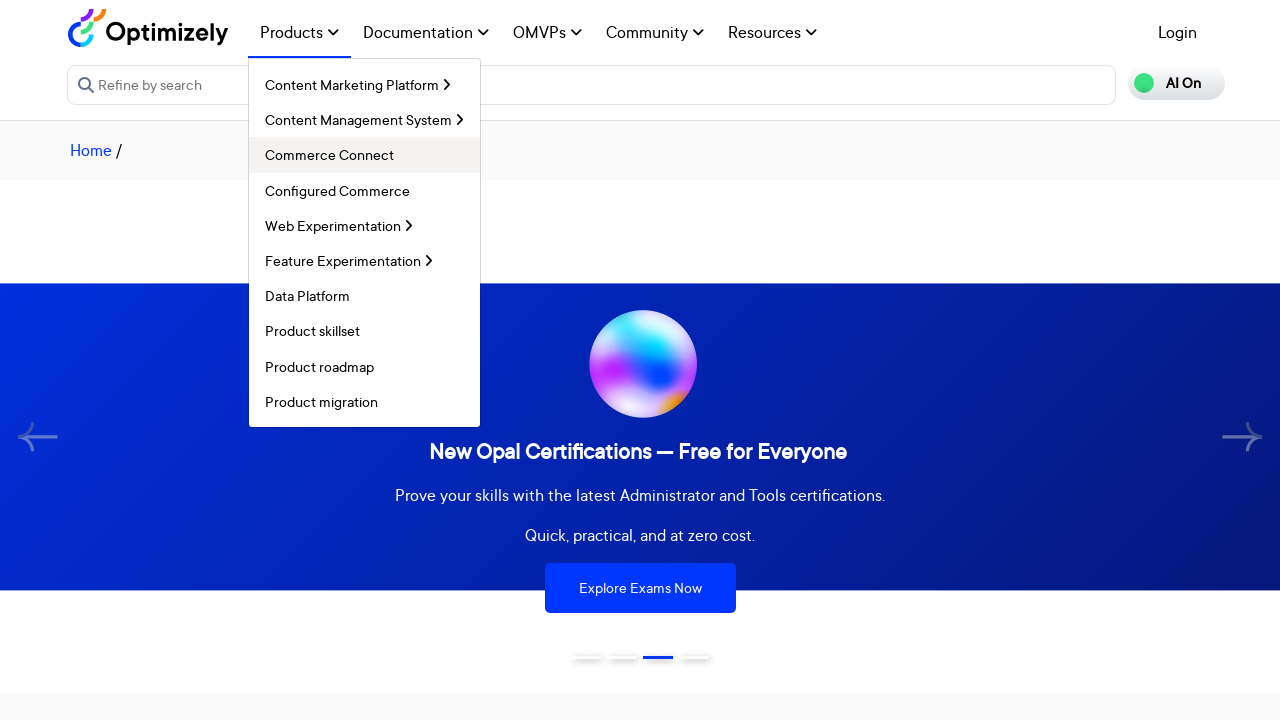

Hovered over main menu item to trigger submenu at (364, 190) on nav ul li > a >> nth=8
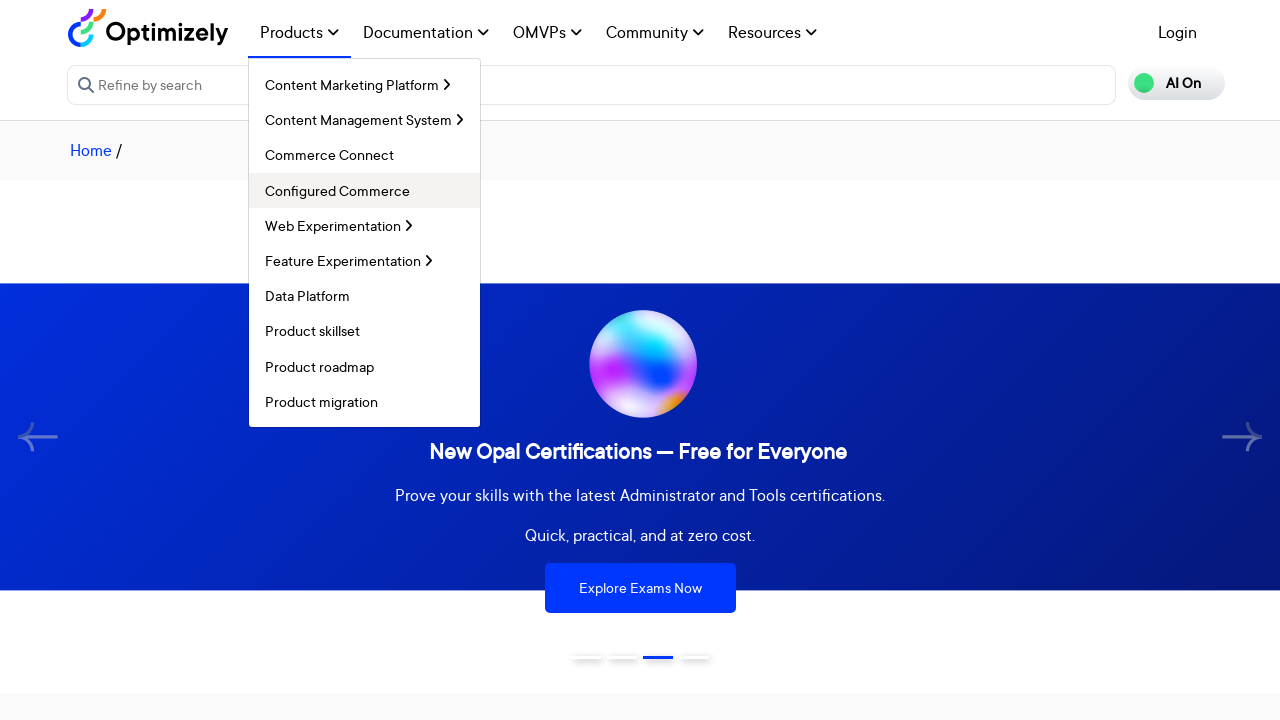

Waited for submenu to appear
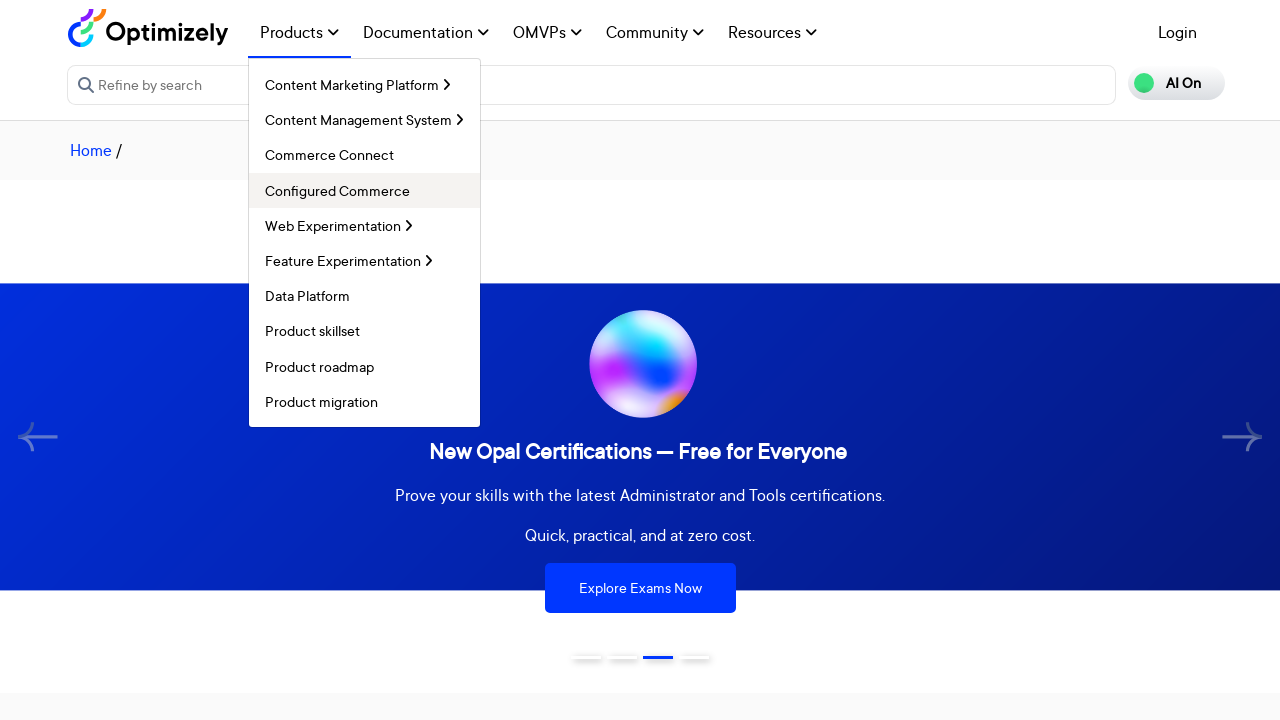

Checked for submenu links - found 0 items
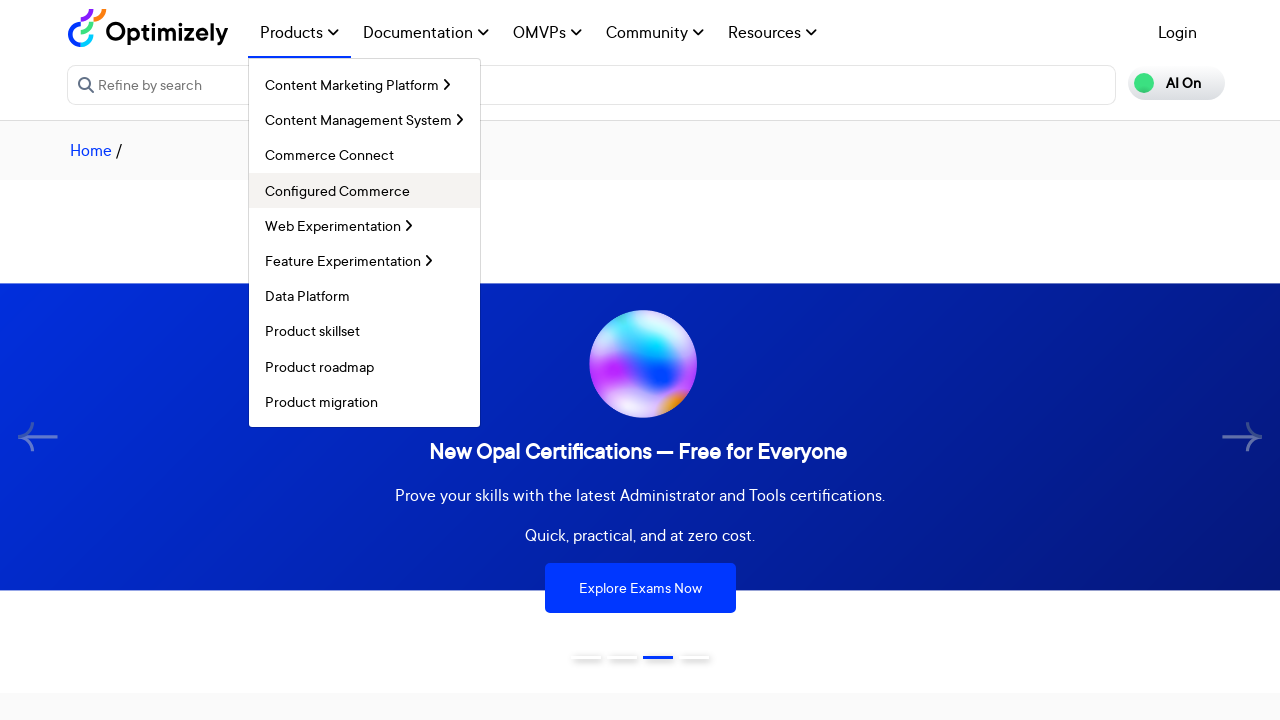

Hovered over main menu item to trigger submenu at (364, 225) on nav ul li > a >> nth=9
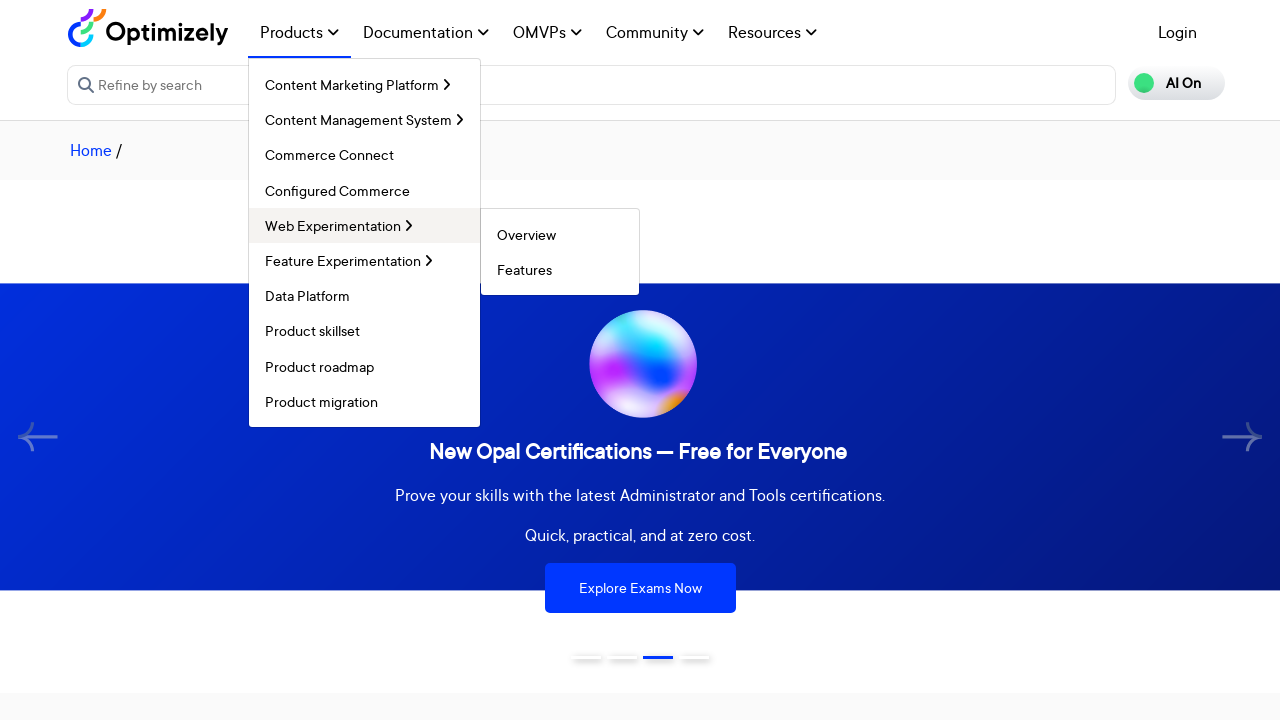

Waited for submenu to appear
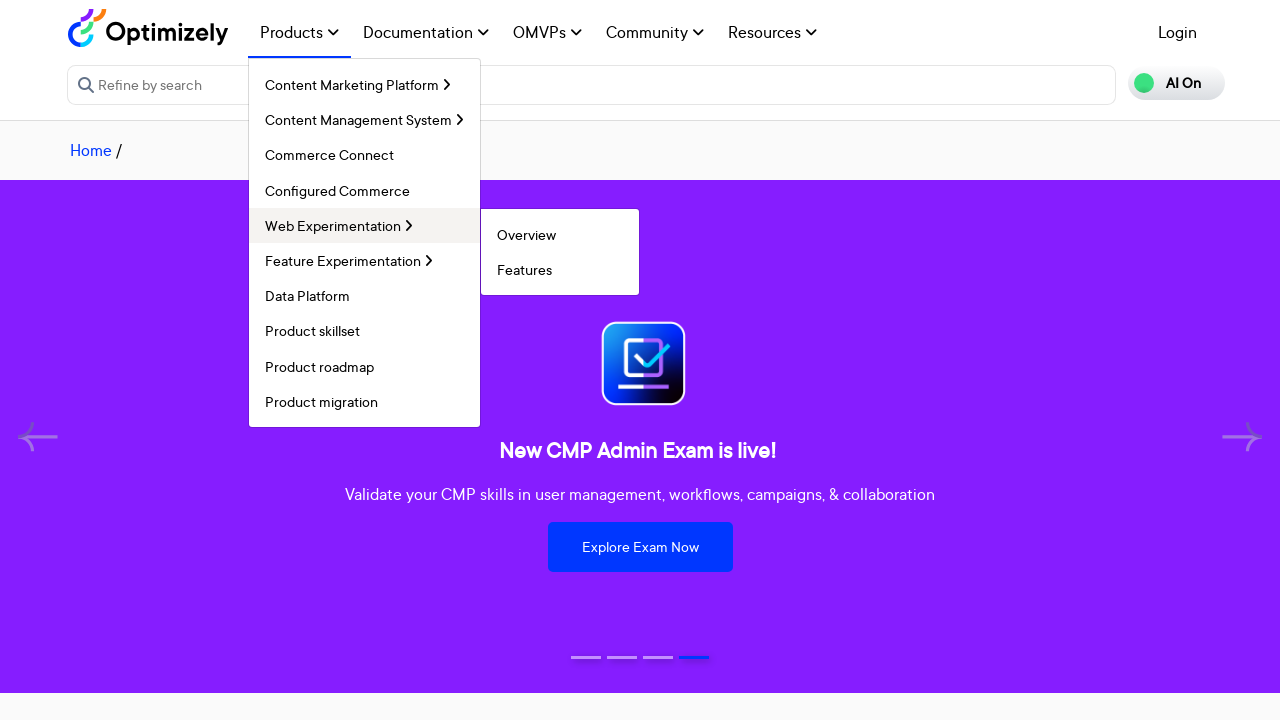

Checked for submenu links - found 2 items
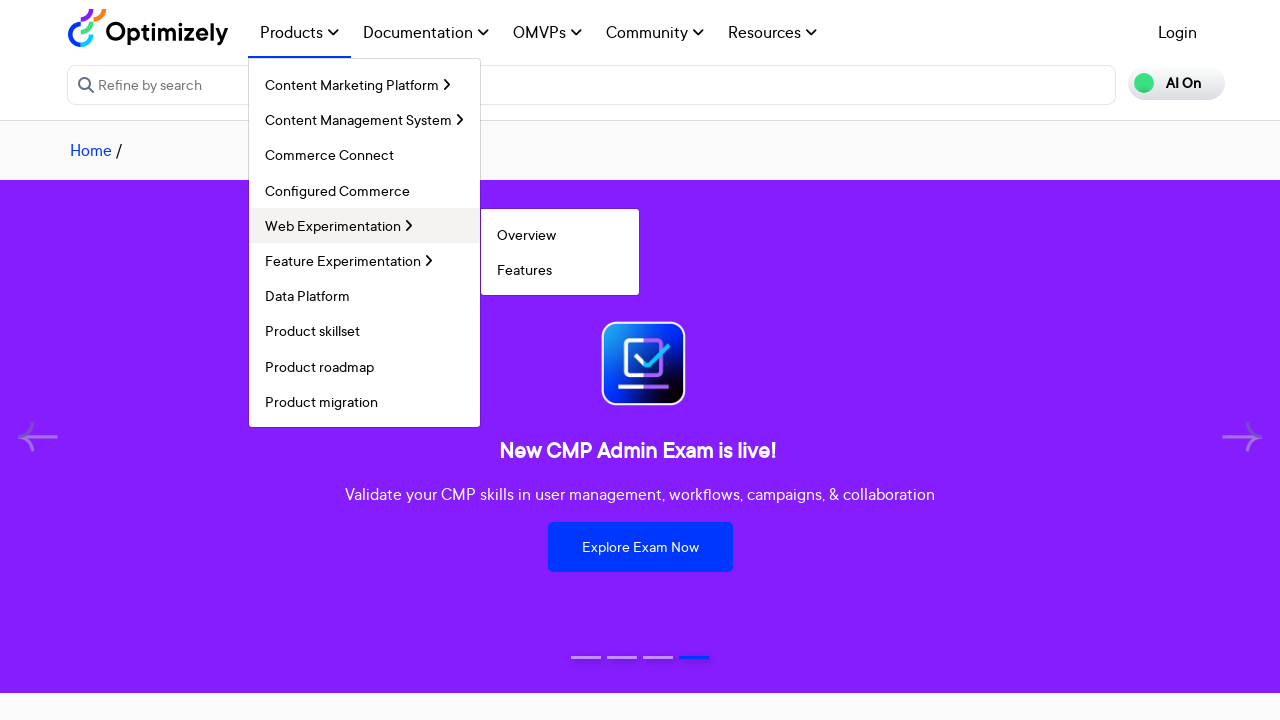

Hovered over first submenu item as verification at (560, 235) on nav ul li > a >> nth=9 >> xpath=.. >> ul a >> nth=0
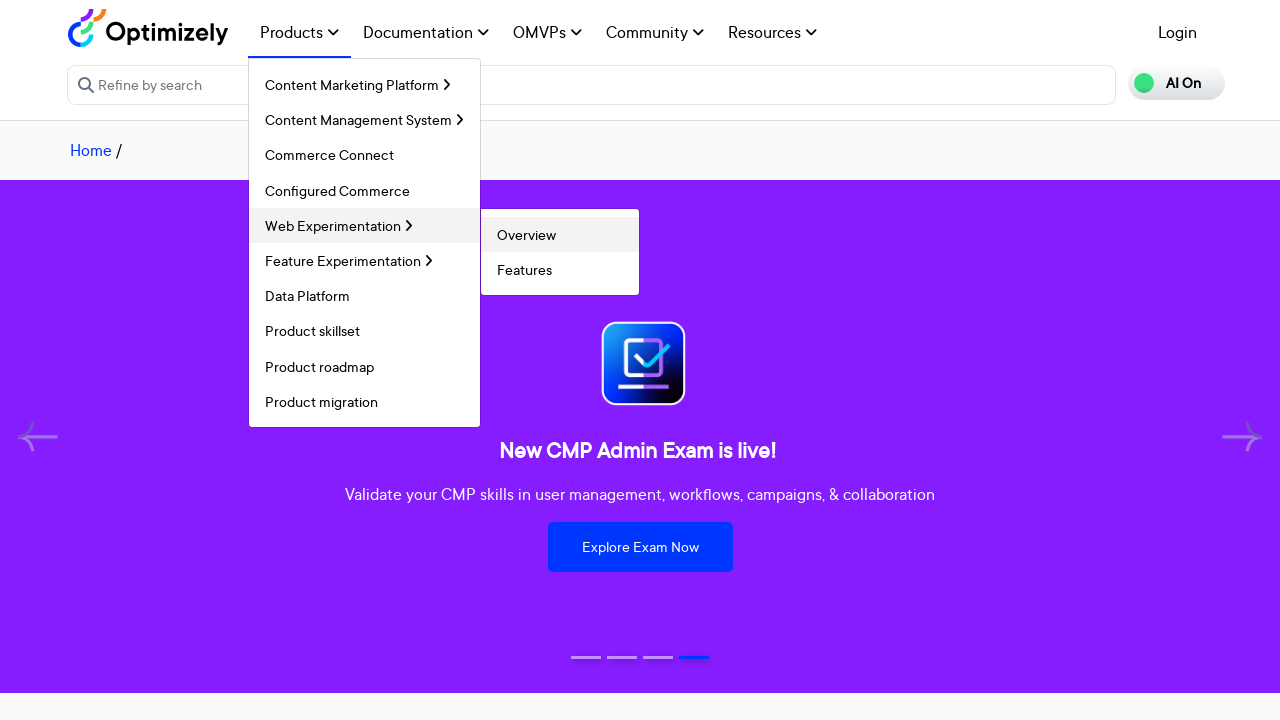

Waited for submenu item interaction to complete
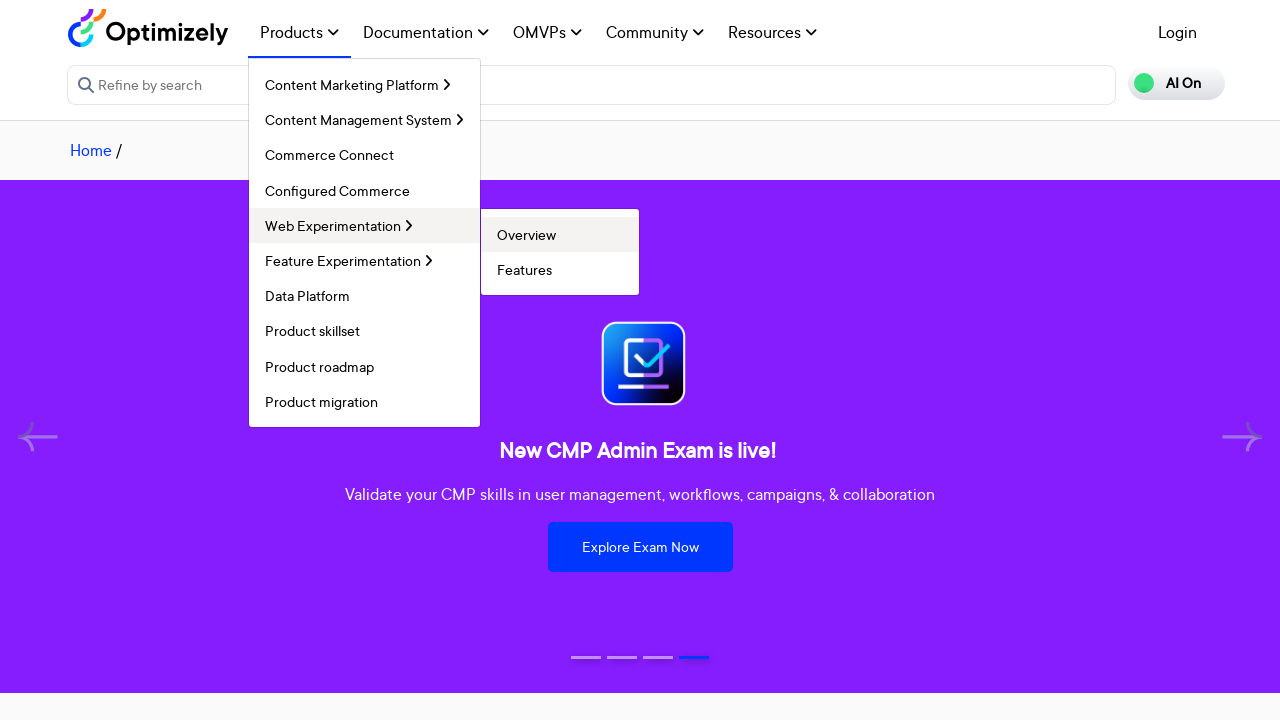

Hovered over main menu item to trigger submenu at (560, 235) on nav ul li > a >> nth=10
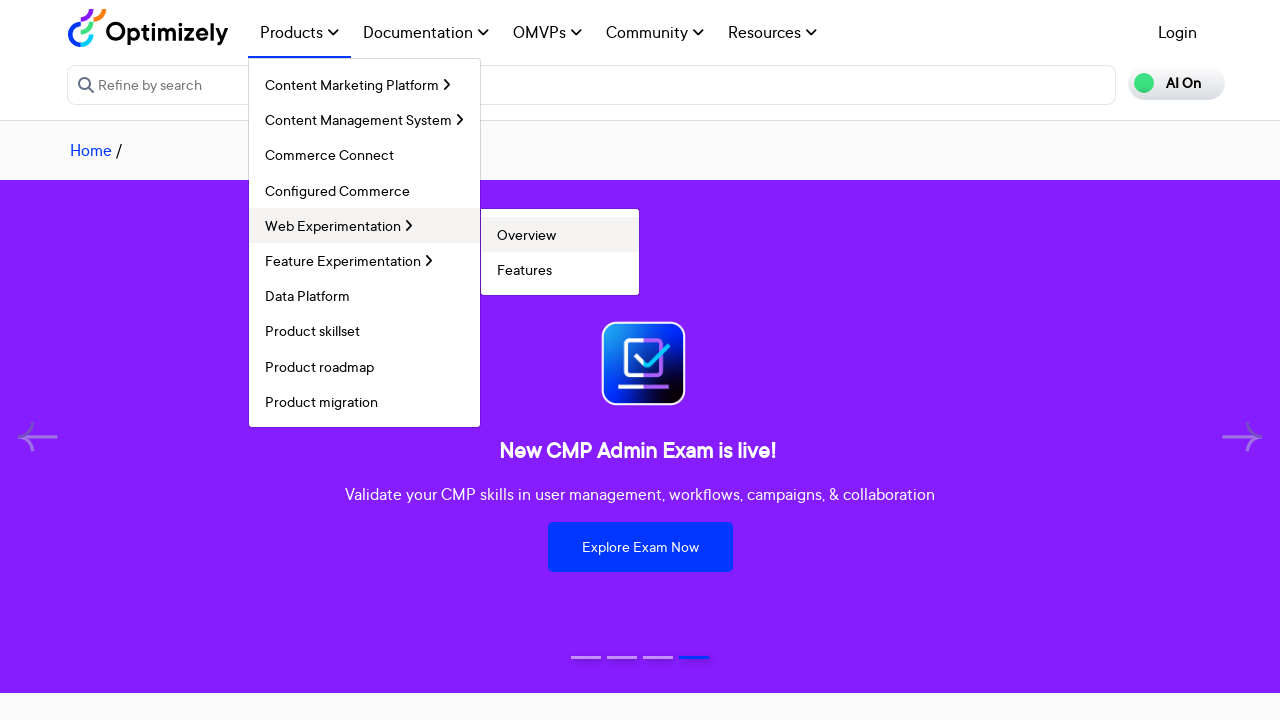

Waited for submenu to appear
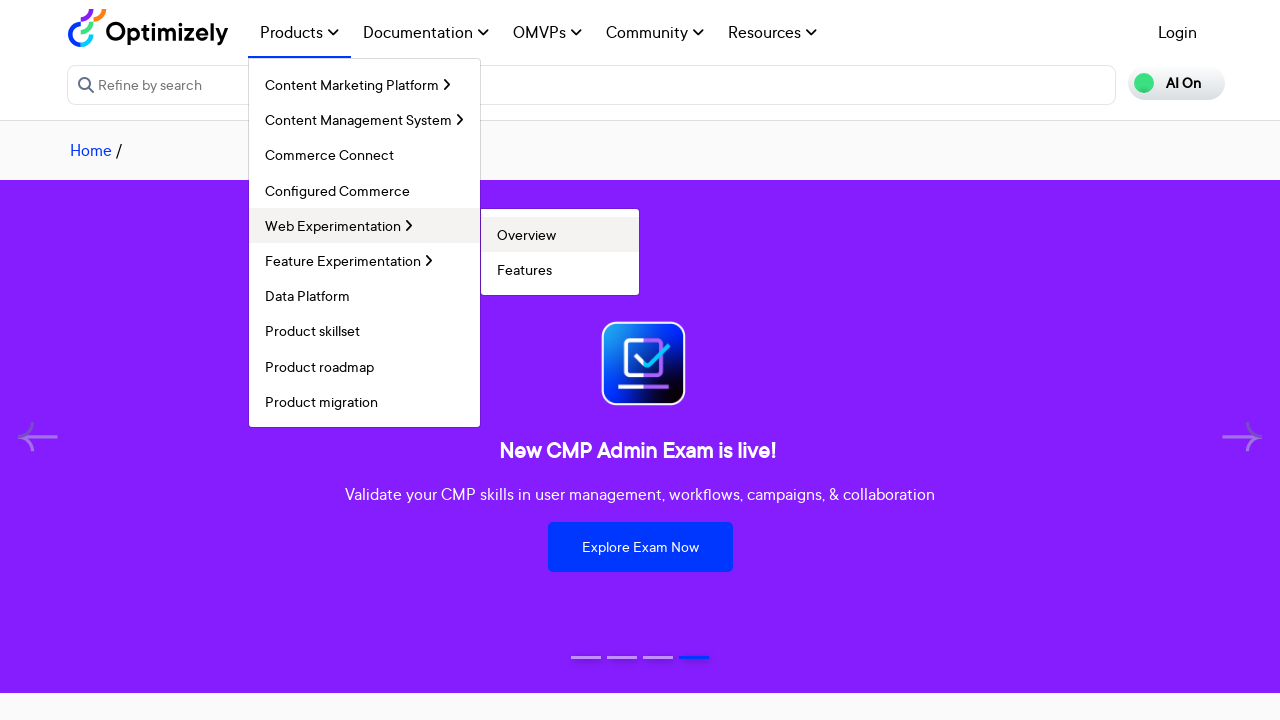

Checked for submenu links - found 0 items
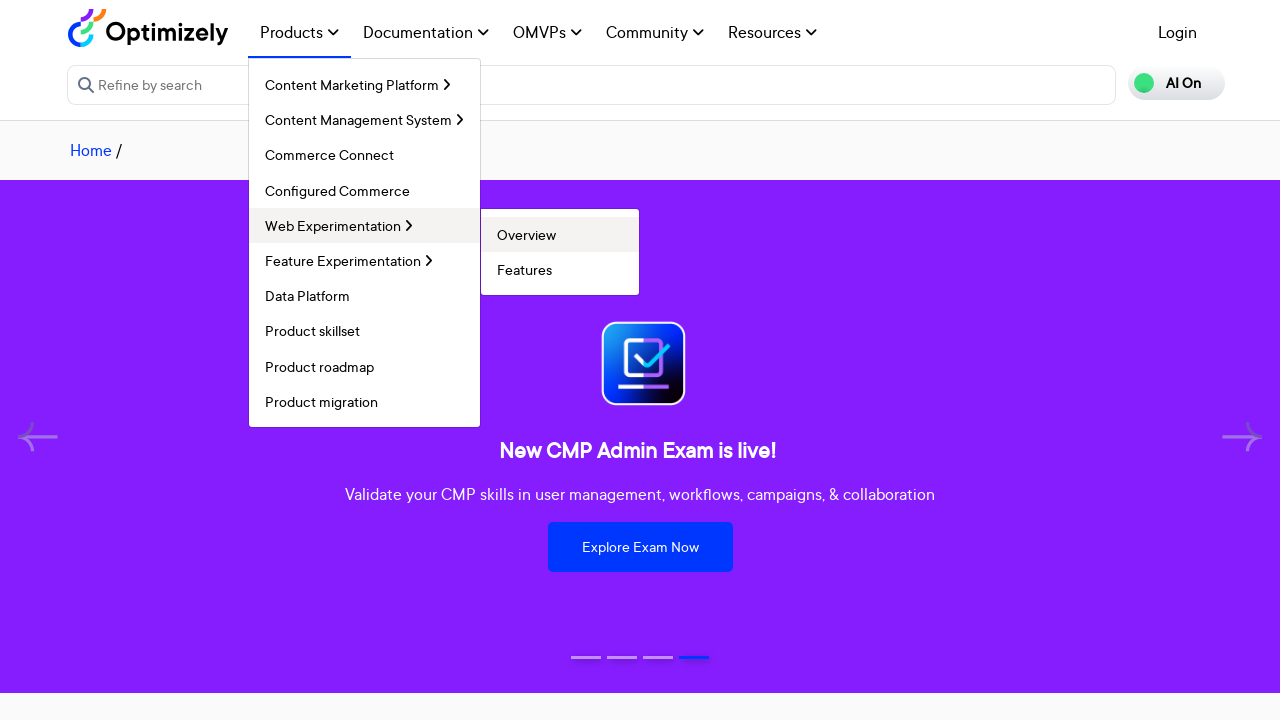

Hovered over main menu item to trigger submenu at (560, 270) on nav ul li > a >> nth=11
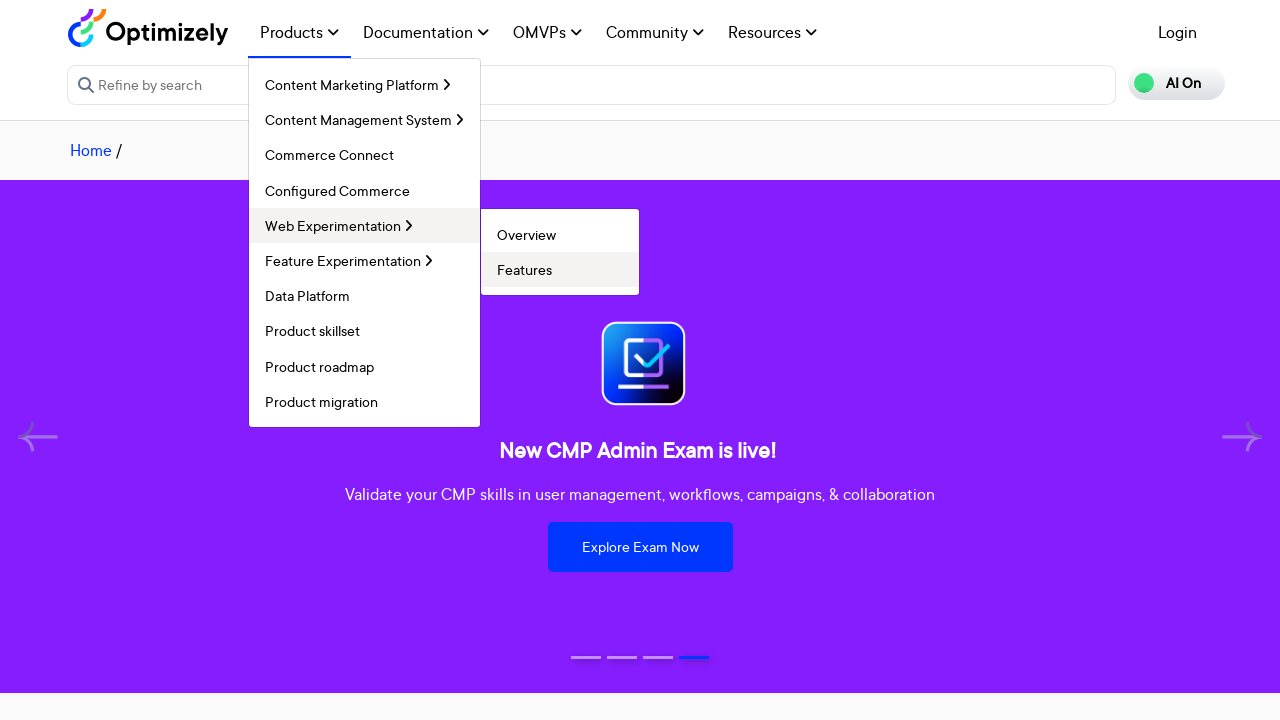

Waited for submenu to appear
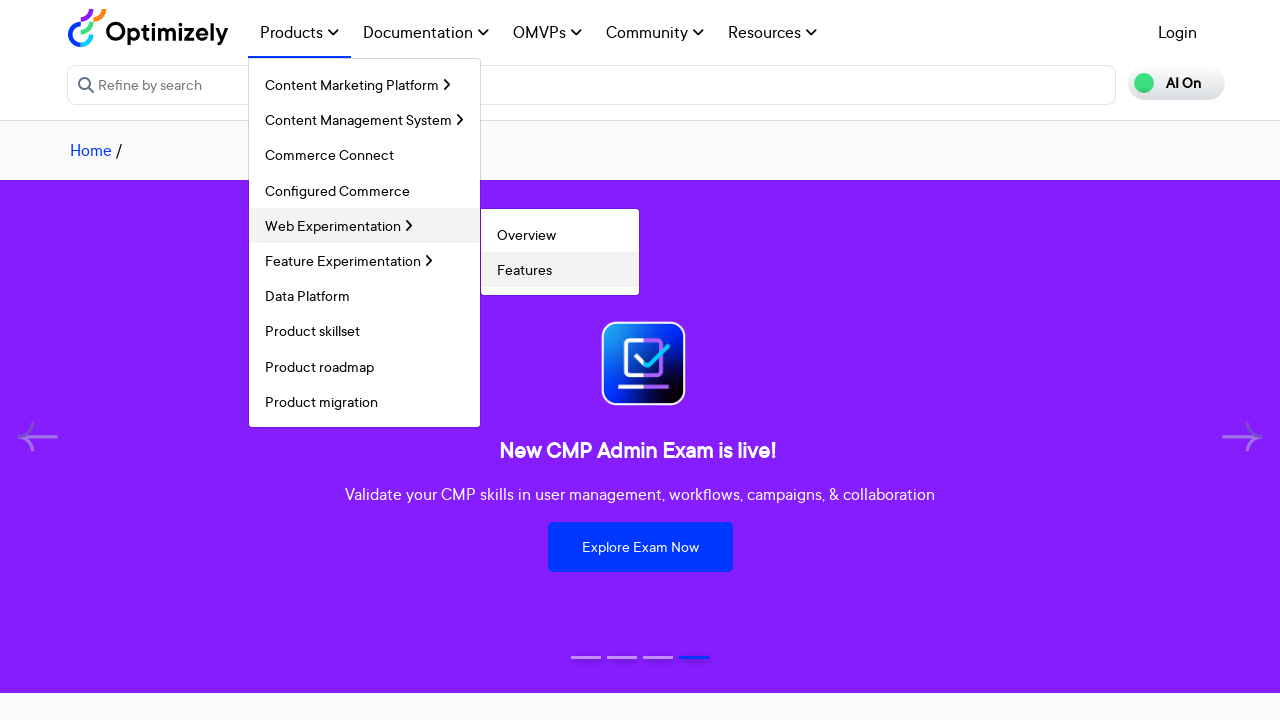

Checked for submenu links - found 0 items
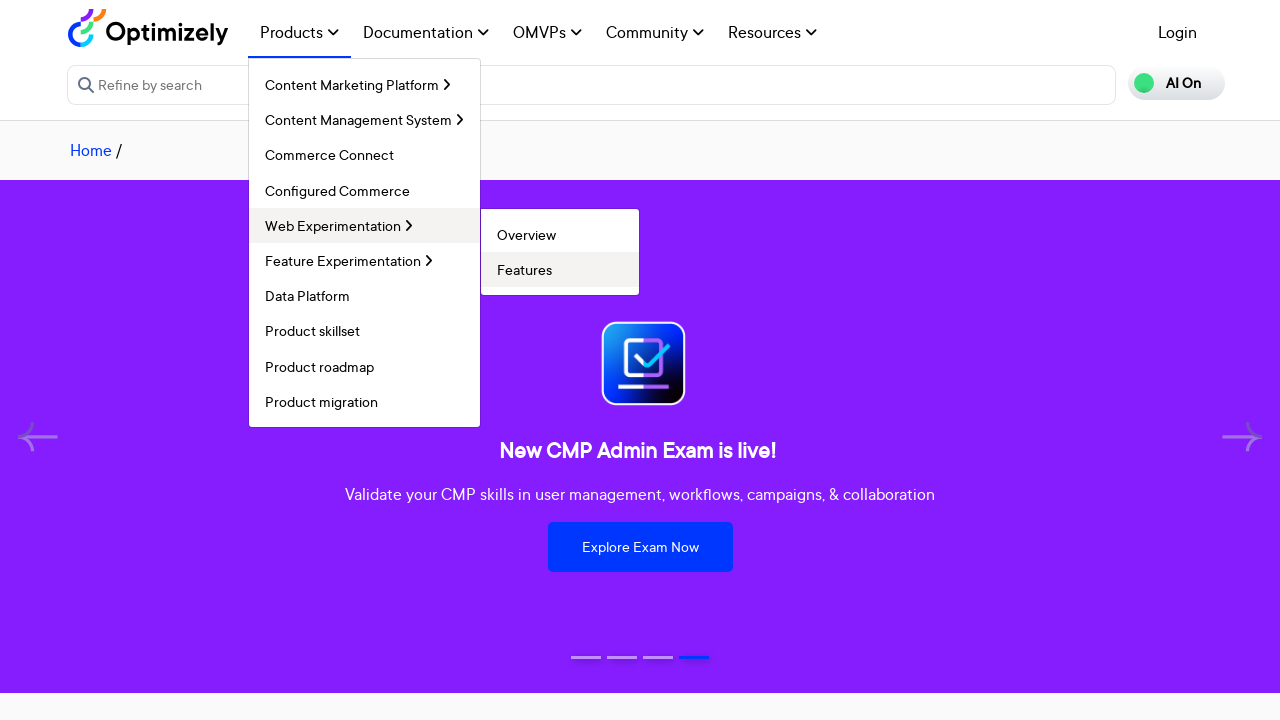

Hovered over main menu item to trigger submenu at (364, 261) on nav ul li > a >> nth=12
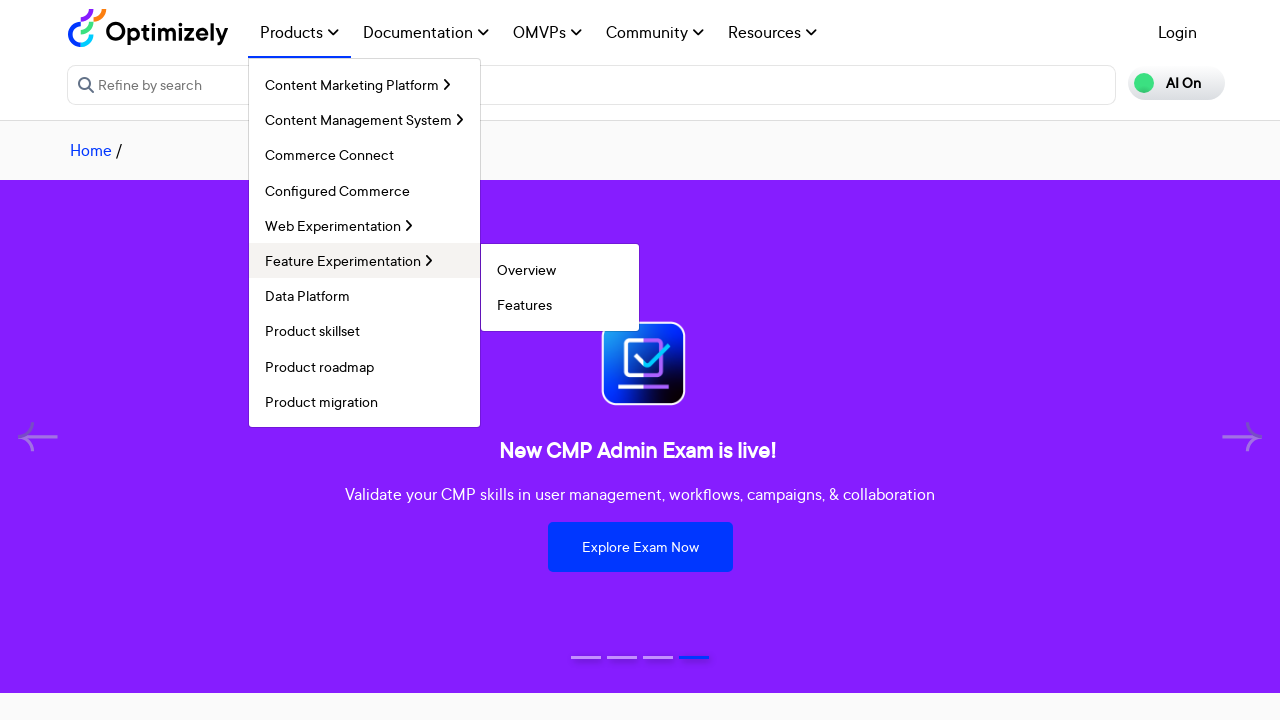

Waited for submenu to appear
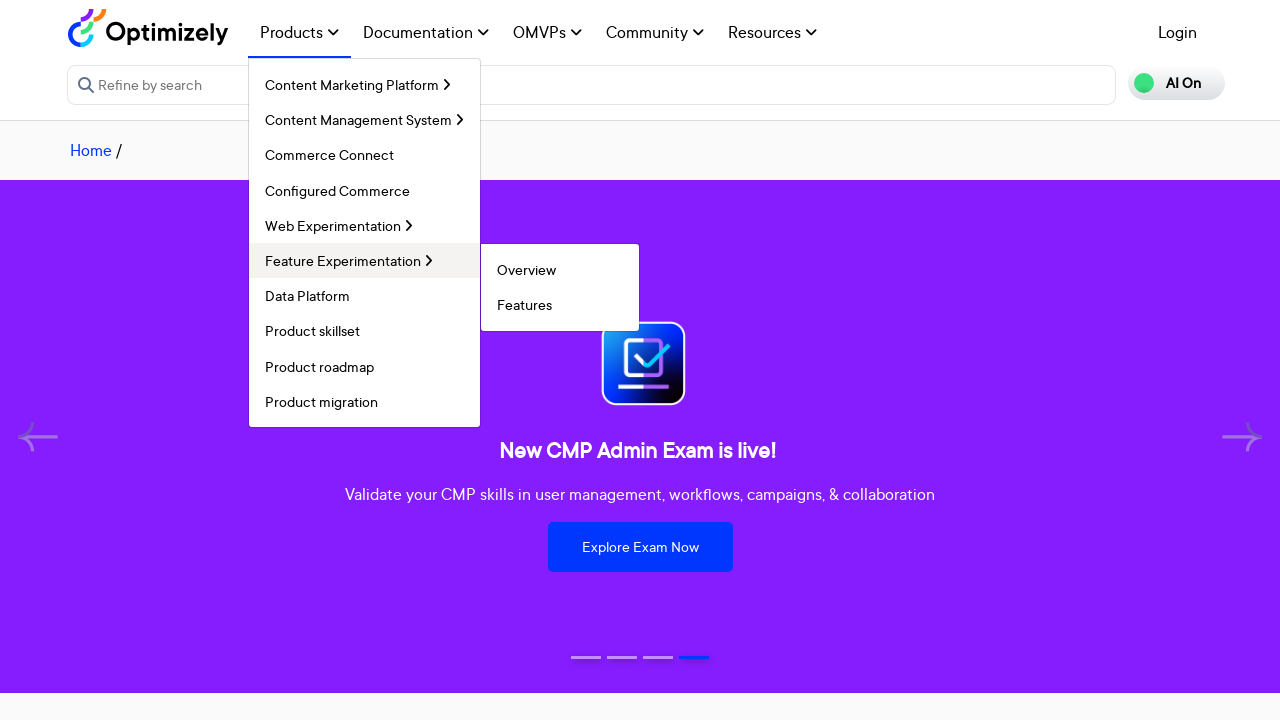

Checked for submenu links - found 2 items
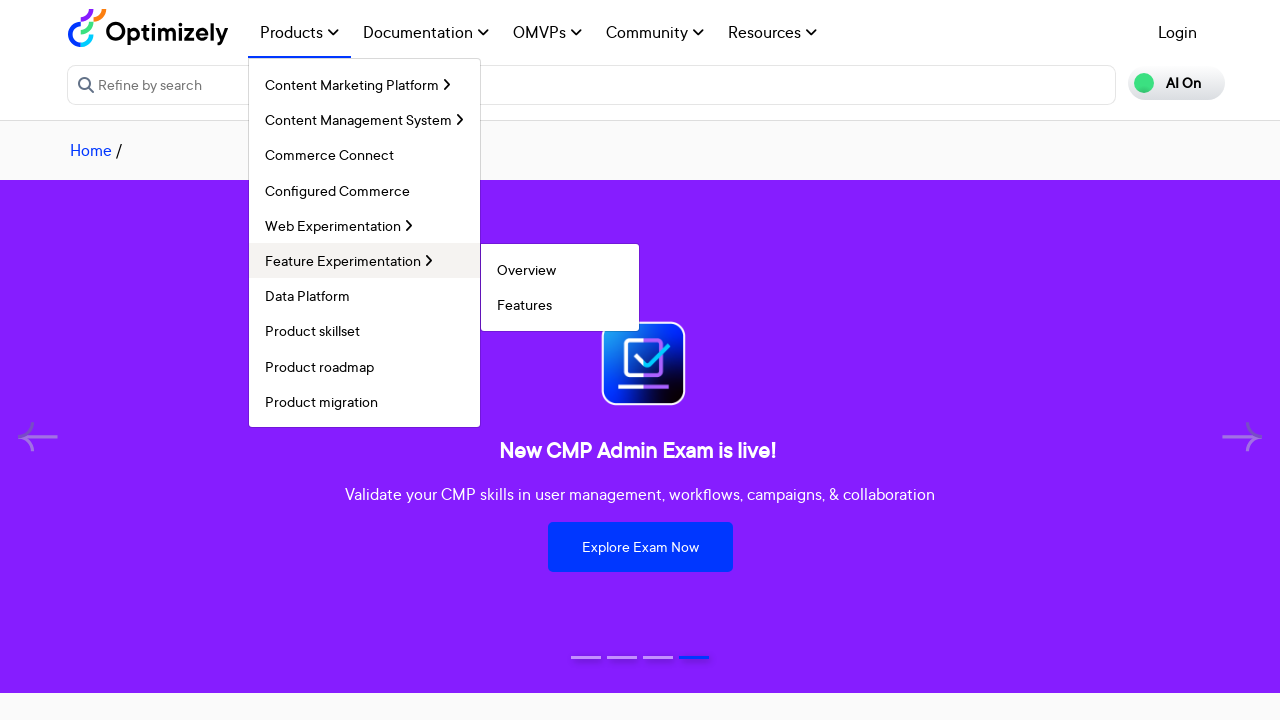

Hovered over first submenu item as verification at (560, 270) on nav ul li > a >> nth=12 >> xpath=.. >> ul a >> nth=0
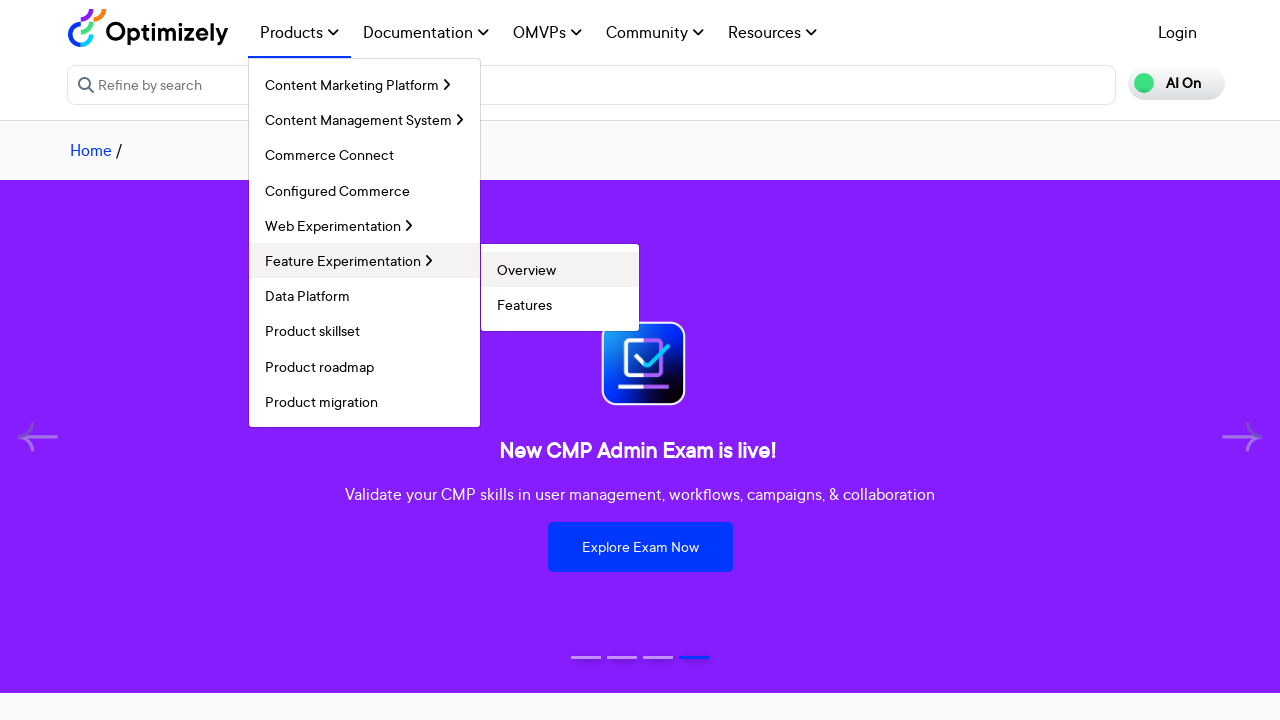

Waited for submenu item interaction to complete
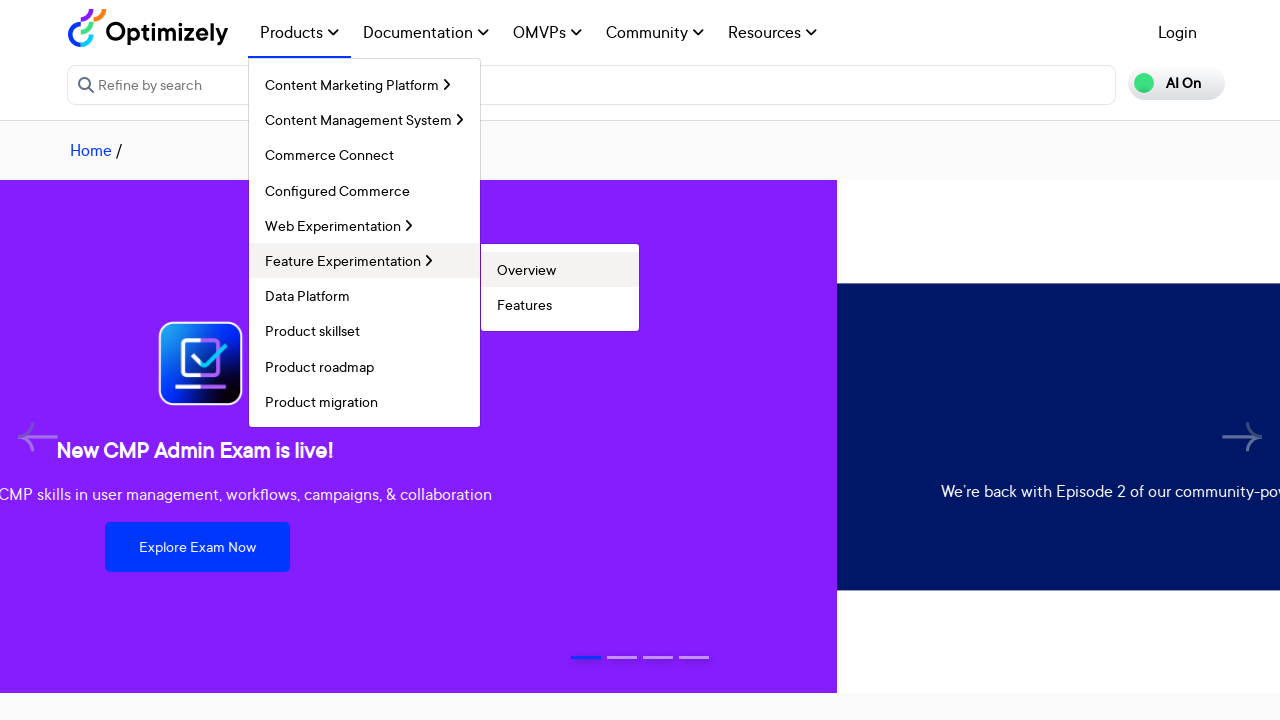

Hovered over main menu item to trigger submenu at (560, 270) on nav ul li > a >> nth=13
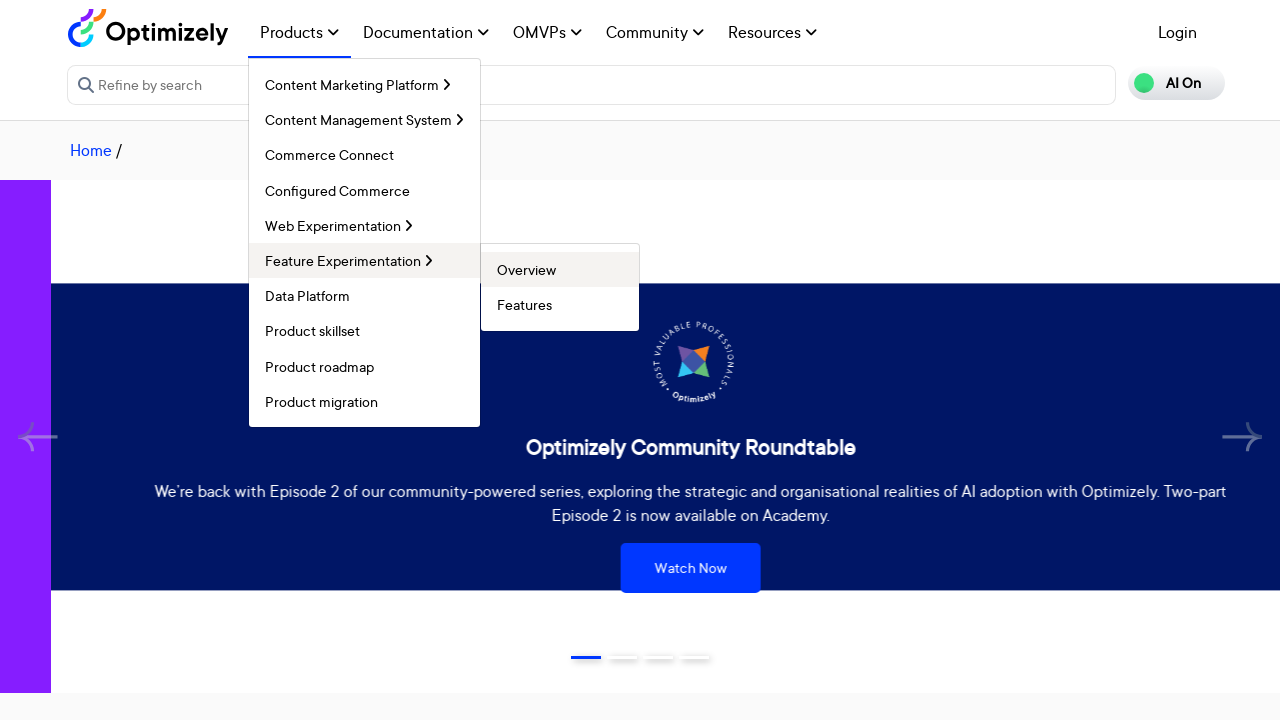

Waited for submenu to appear
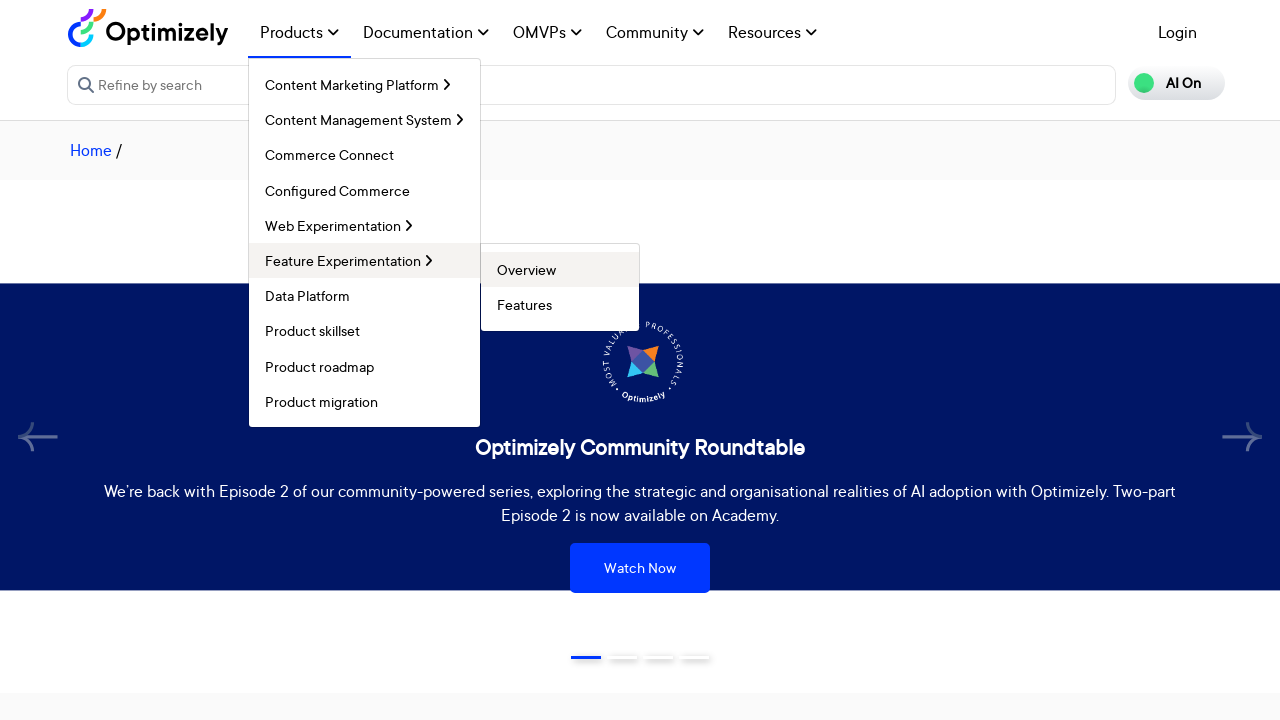

Checked for submenu links - found 0 items
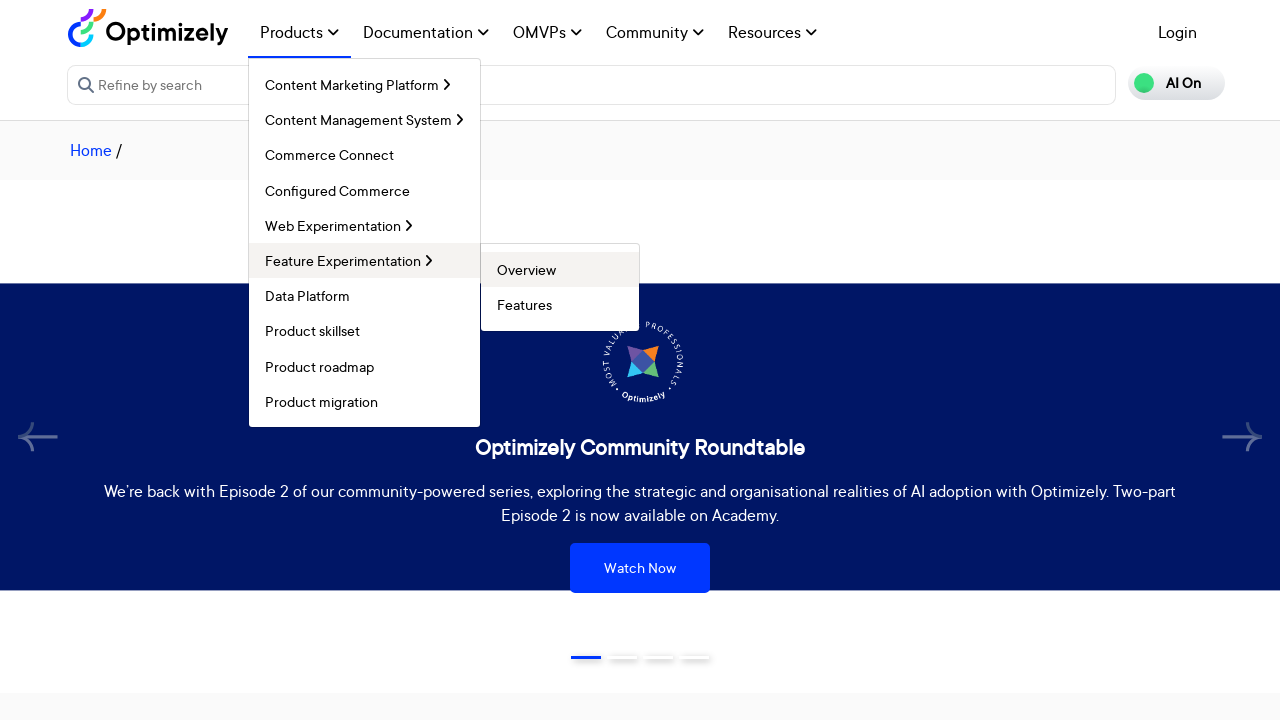

Hovered over main menu item to trigger submenu at (560, 305) on nav ul li > a >> nth=14
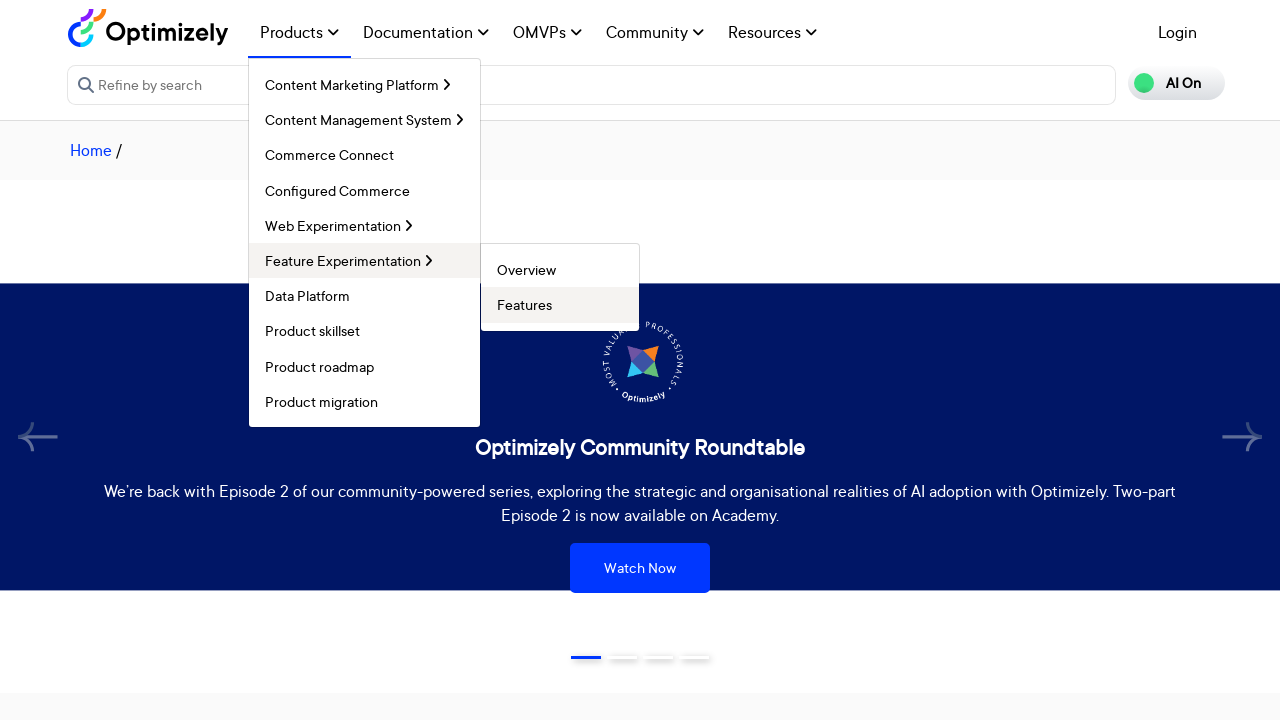

Waited for submenu to appear
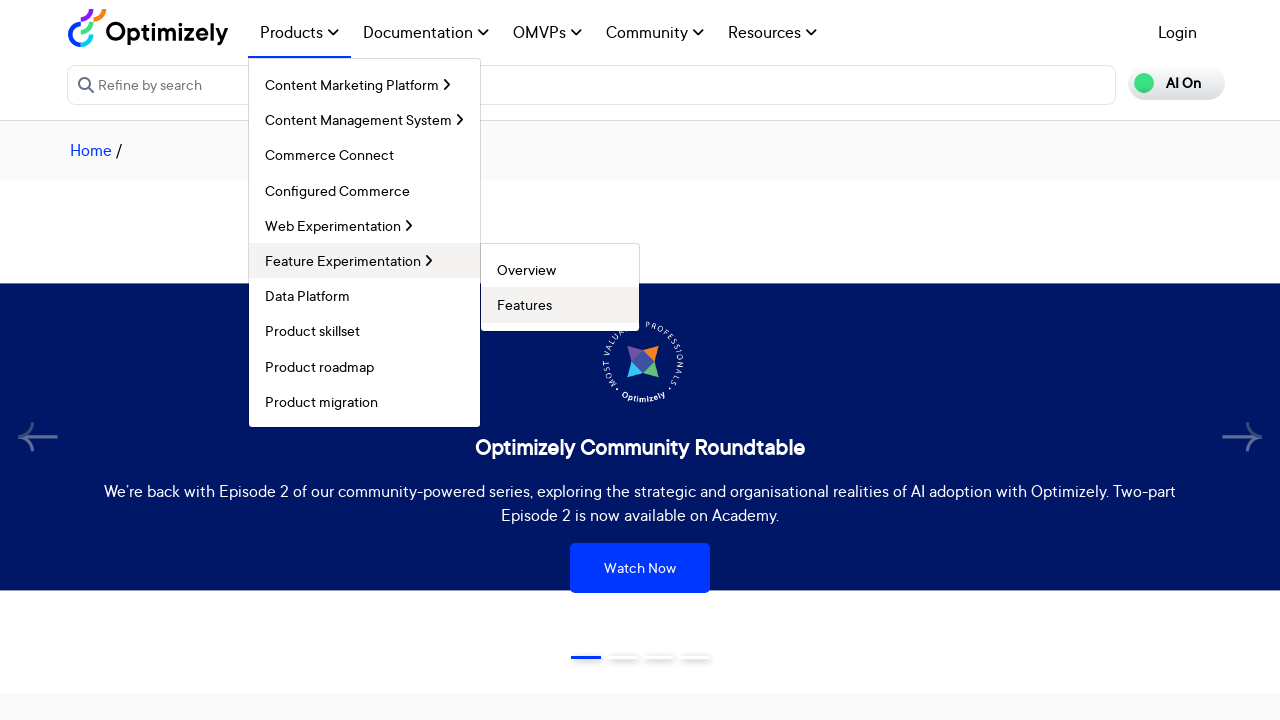

Checked for submenu links - found 0 items
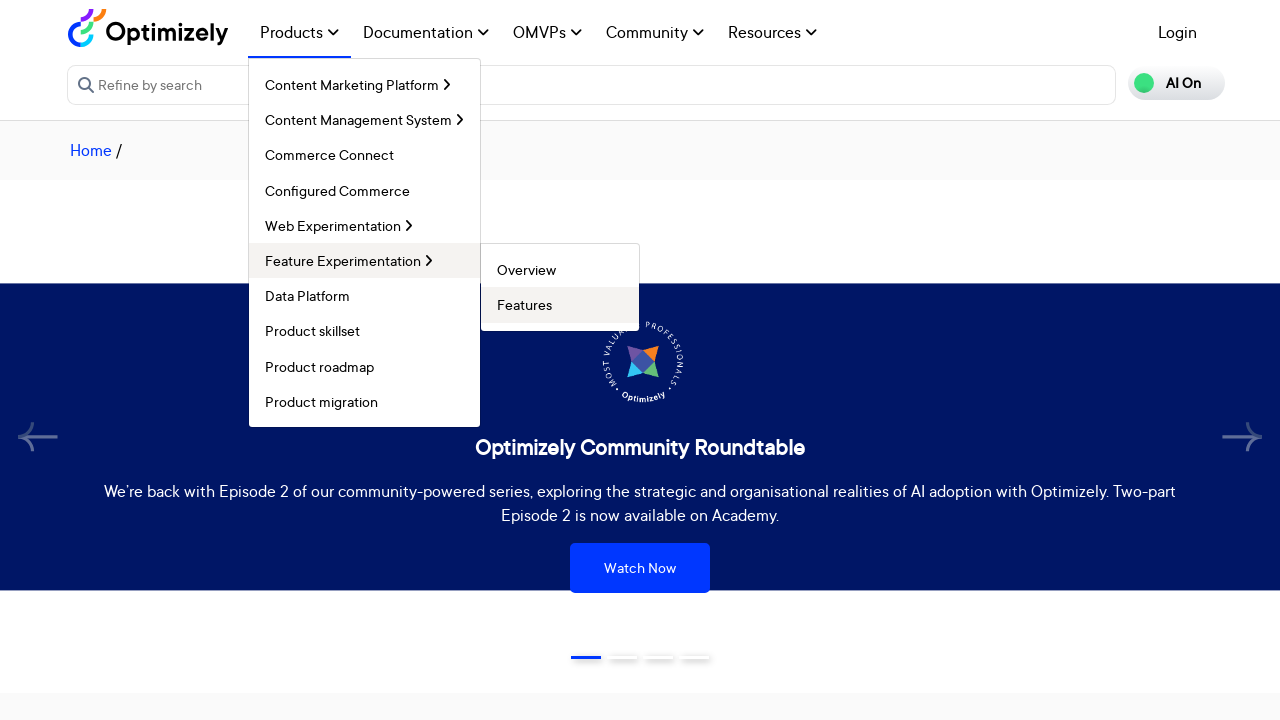

Hovered over main menu item to trigger submenu at (364, 296) on nav ul li > a >> nth=15
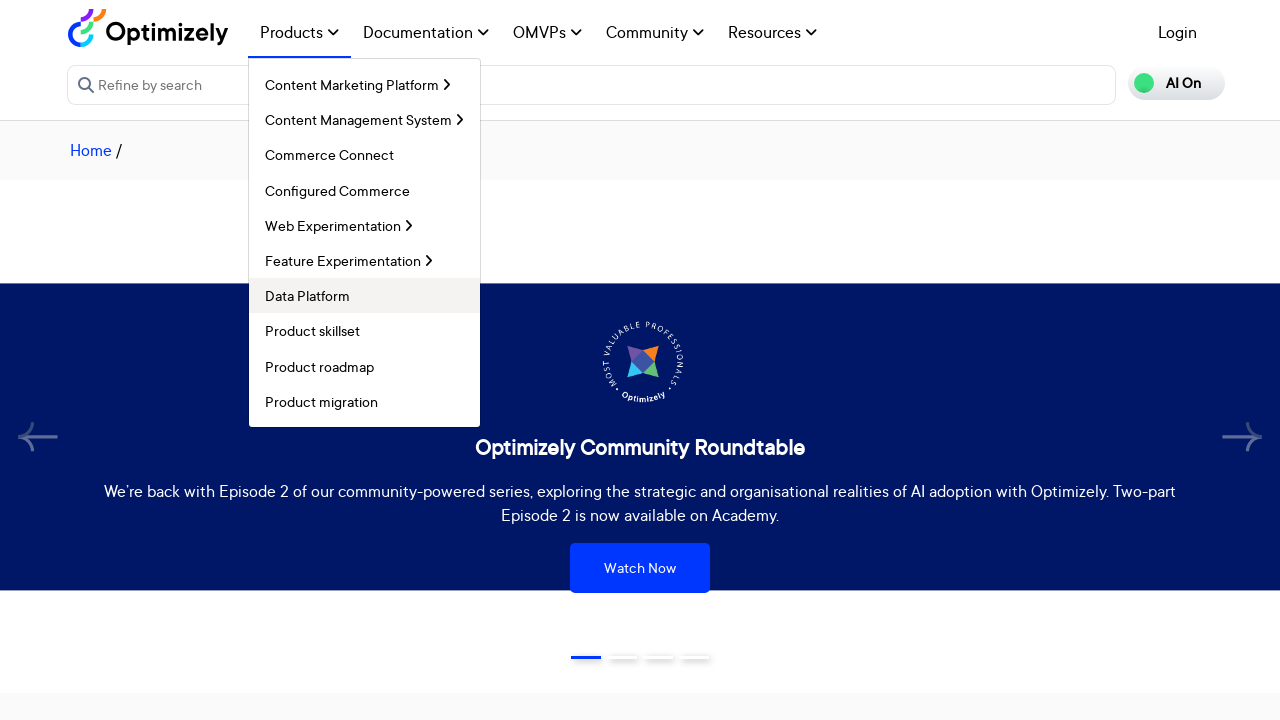

Waited for submenu to appear
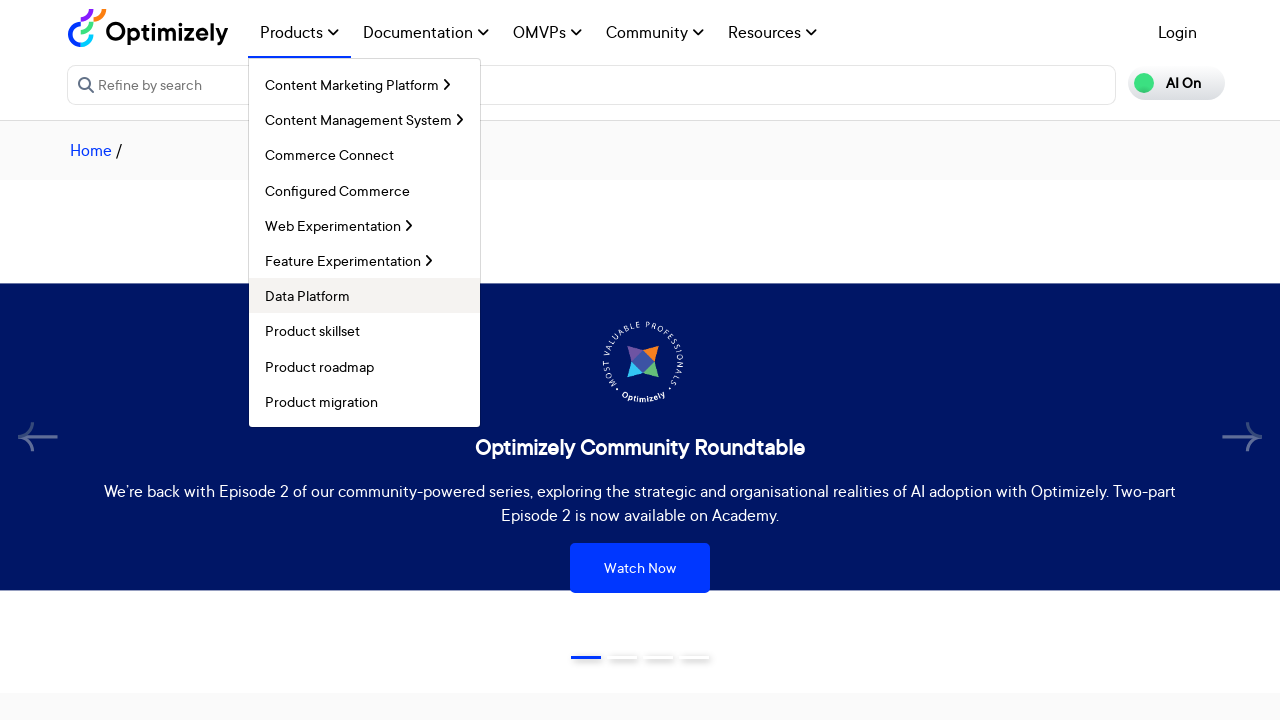

Checked for submenu links - found 0 items
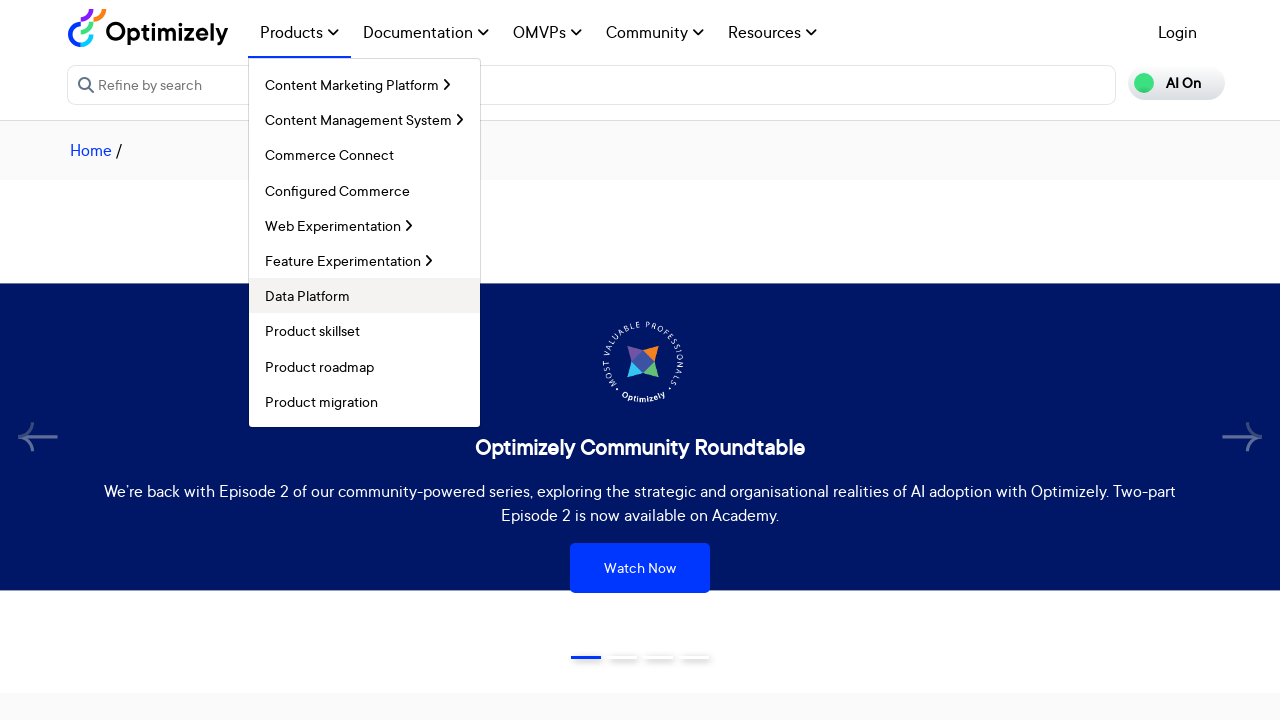

Hovered over main menu item to trigger submenu at (364, 331) on nav ul li > a >> nth=16
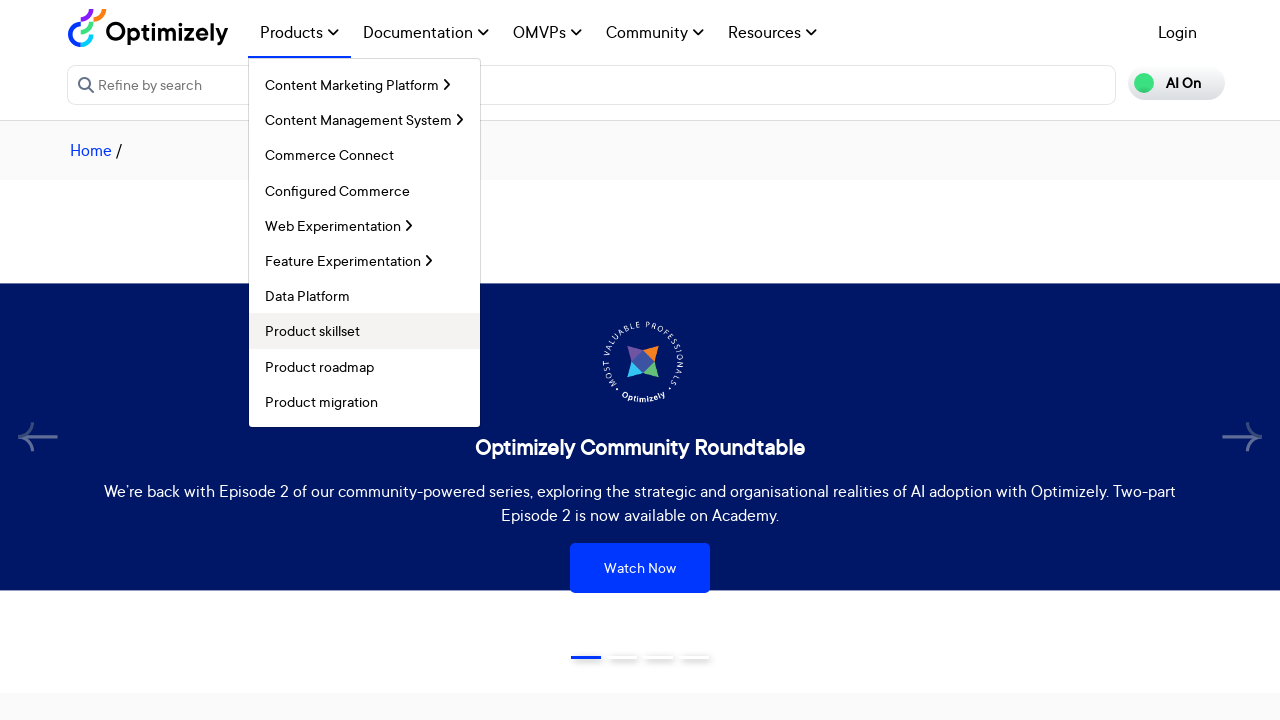

Waited for submenu to appear
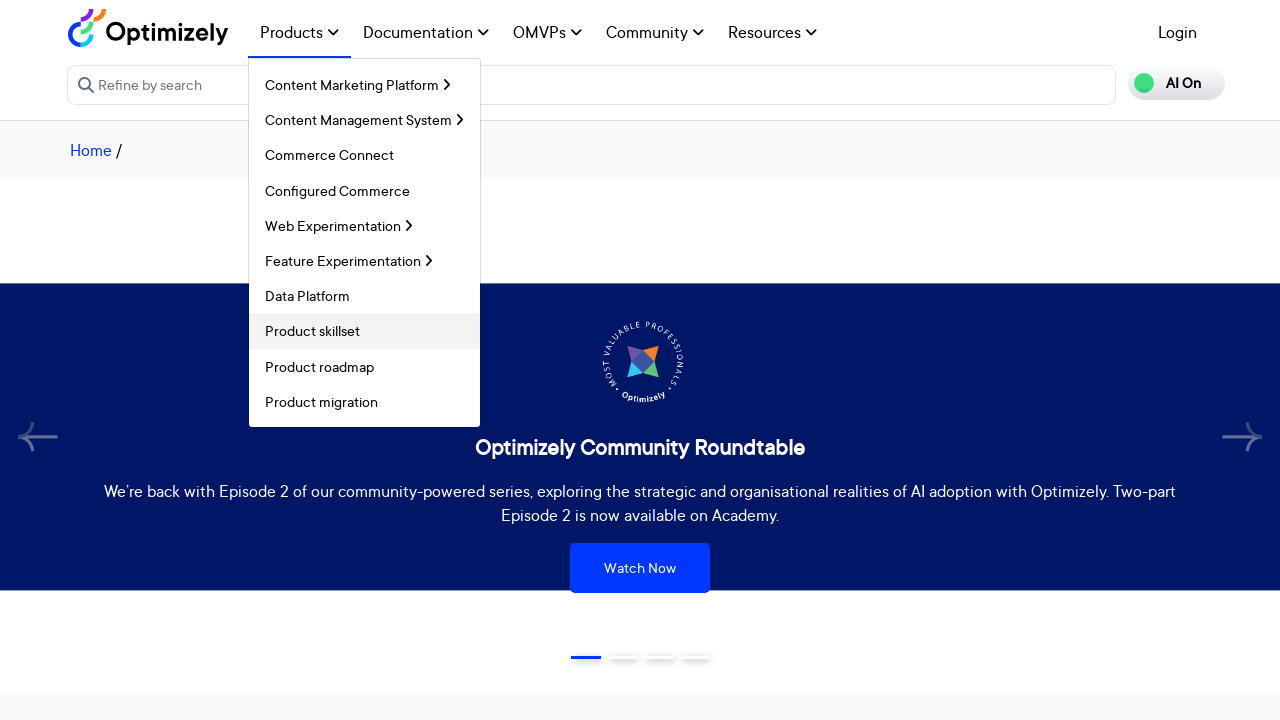

Checked for submenu links - found 0 items
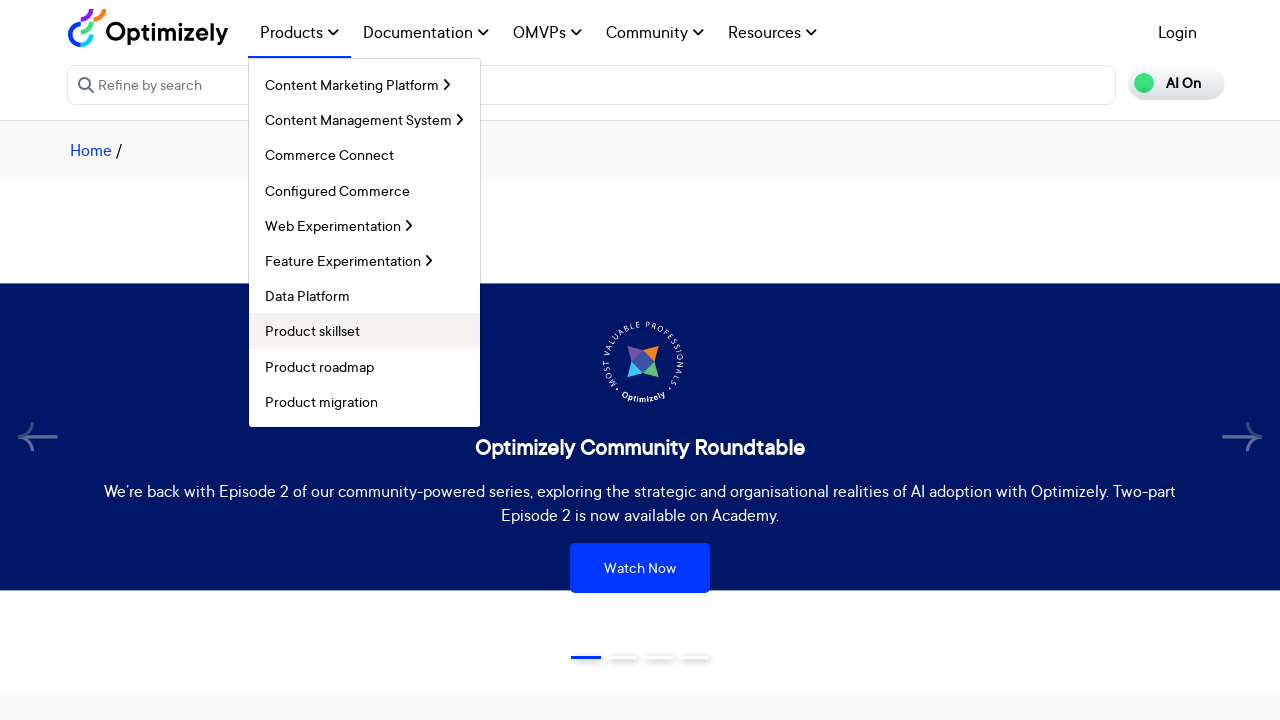

Hovered over main menu item to trigger submenu at (364, 366) on nav ul li > a >> nth=17
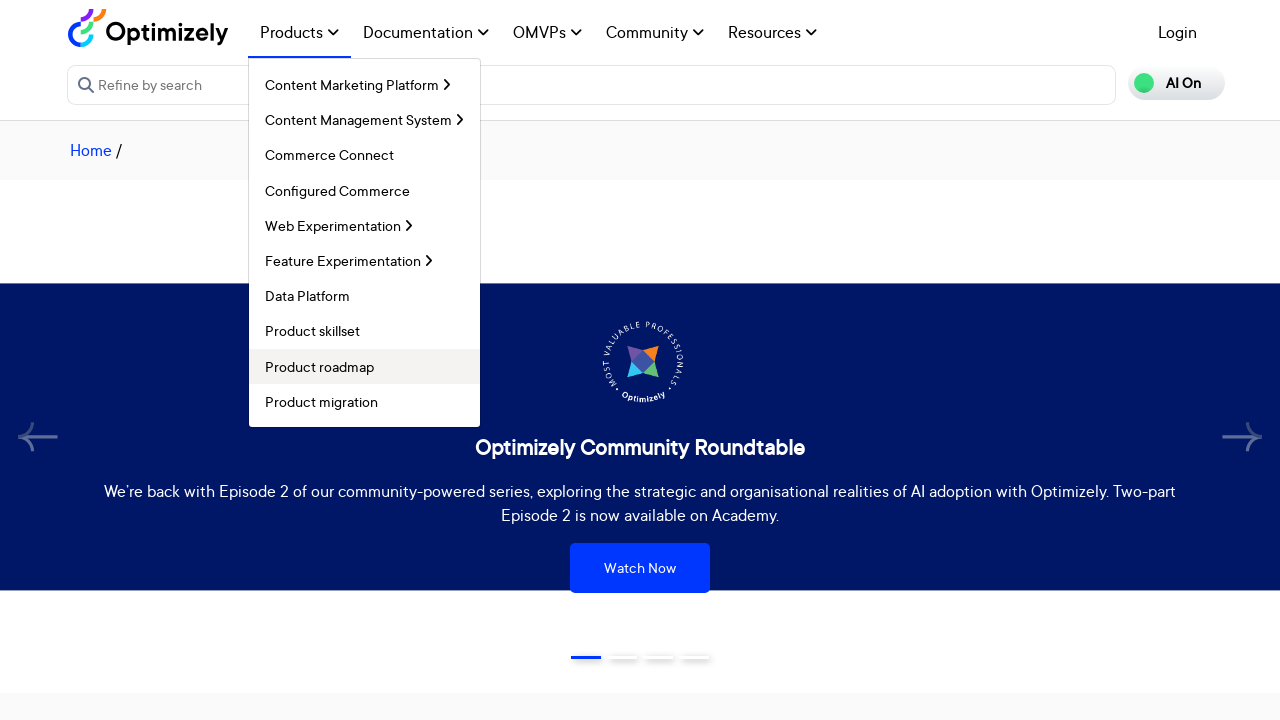

Waited for submenu to appear
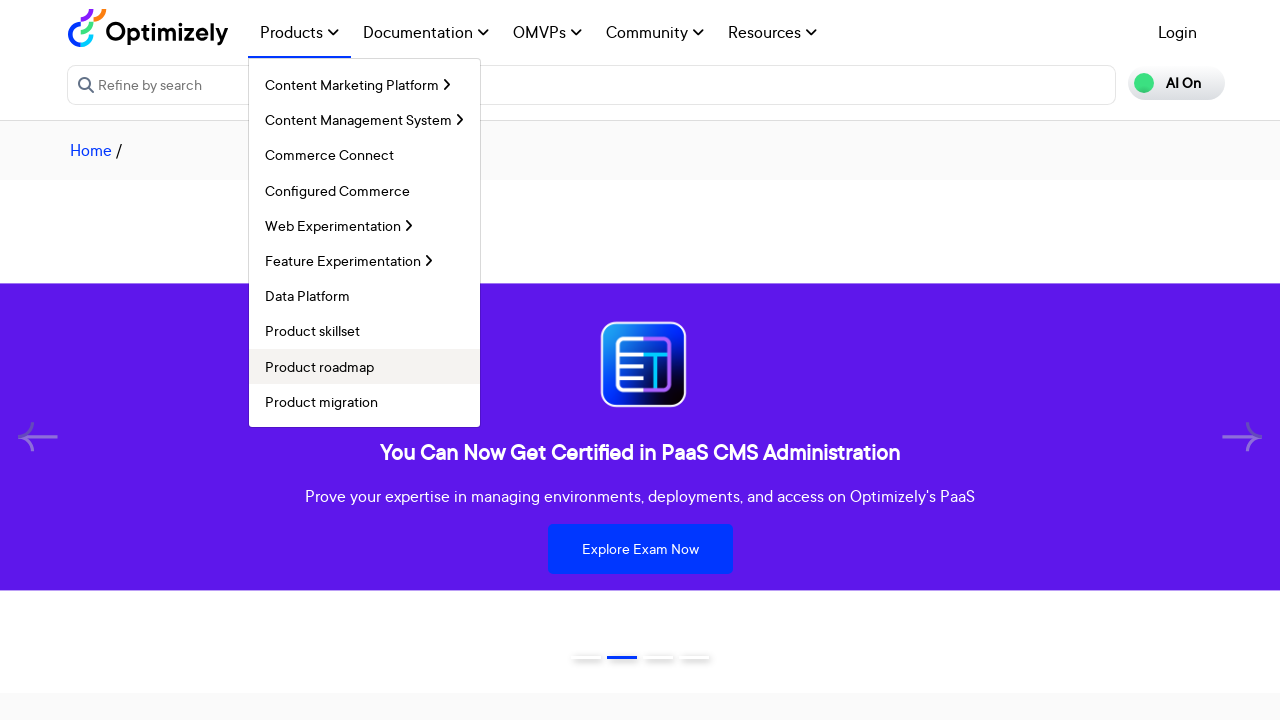

Checked for submenu links - found 0 items
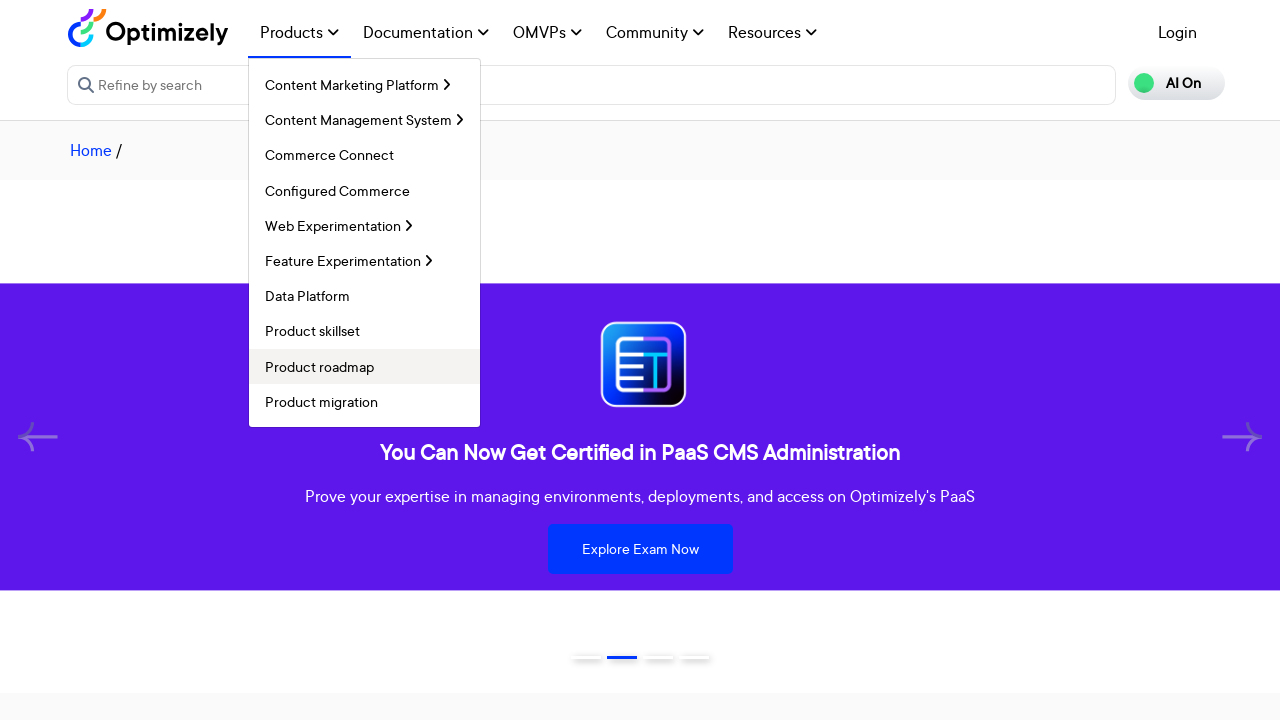

Hovered over main menu item to trigger submenu at (364, 401) on nav ul li > a >> nth=18
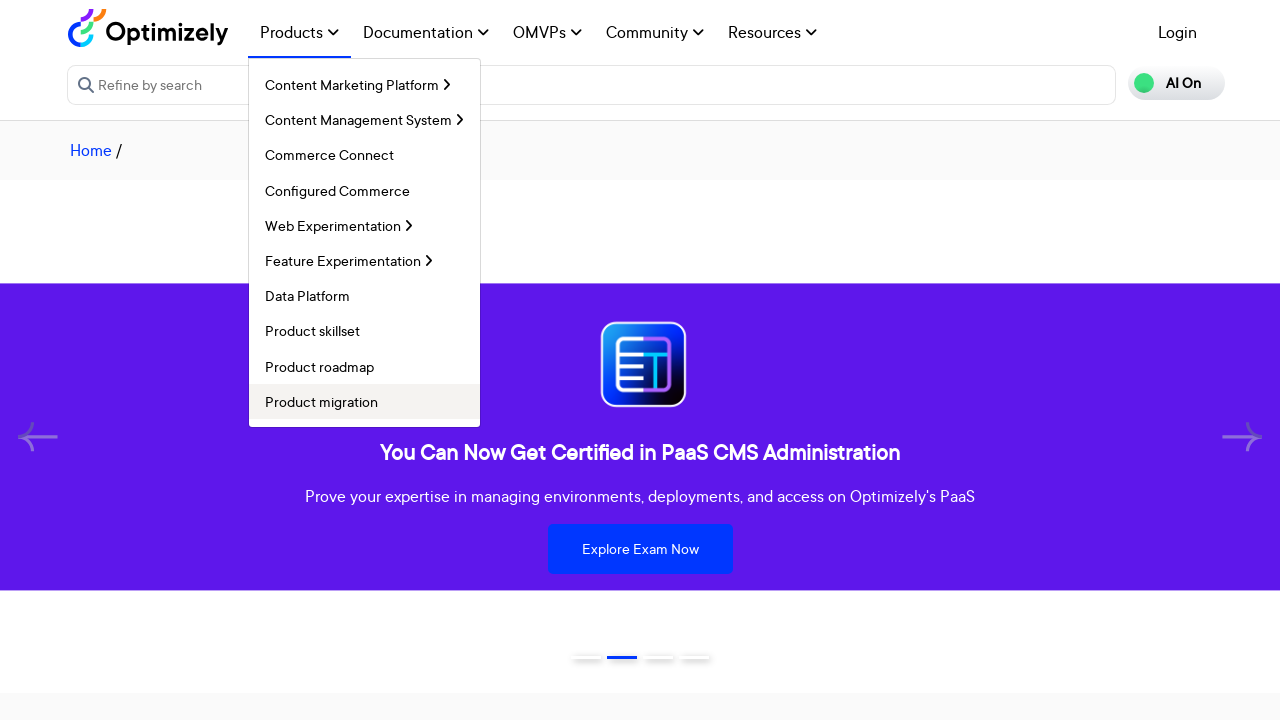

Waited for submenu to appear
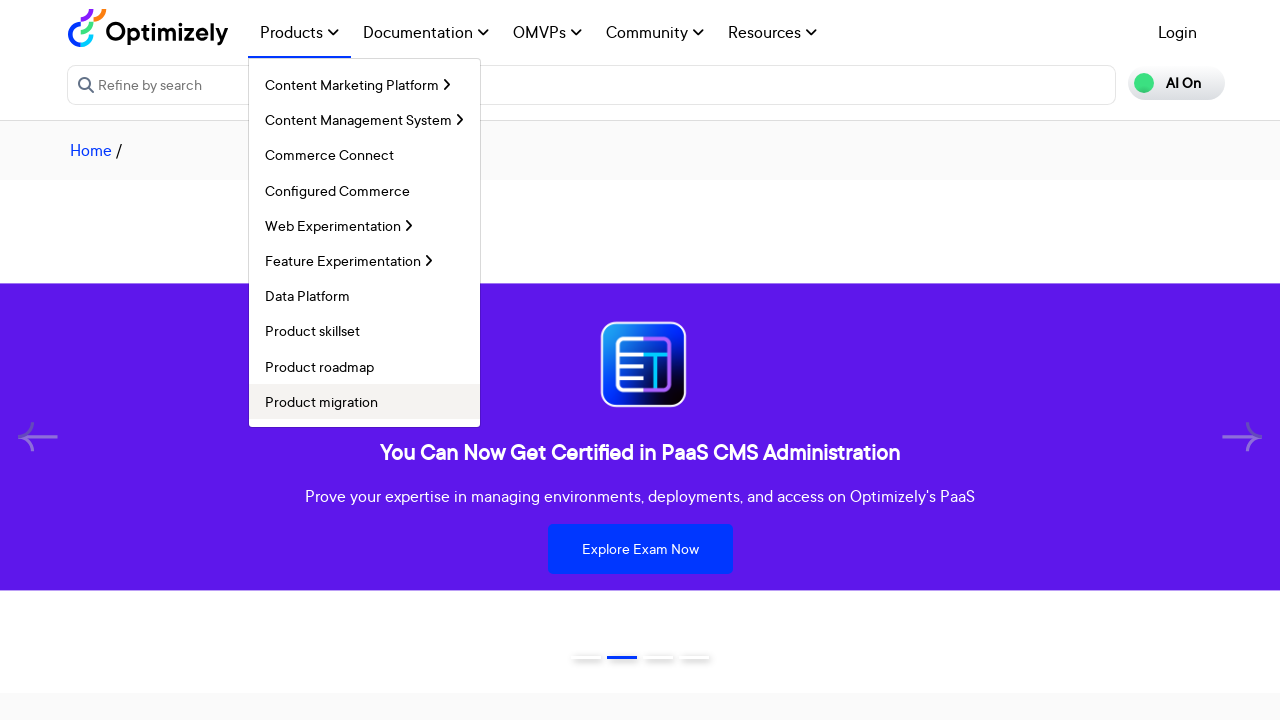

Checked for submenu links - found 0 items
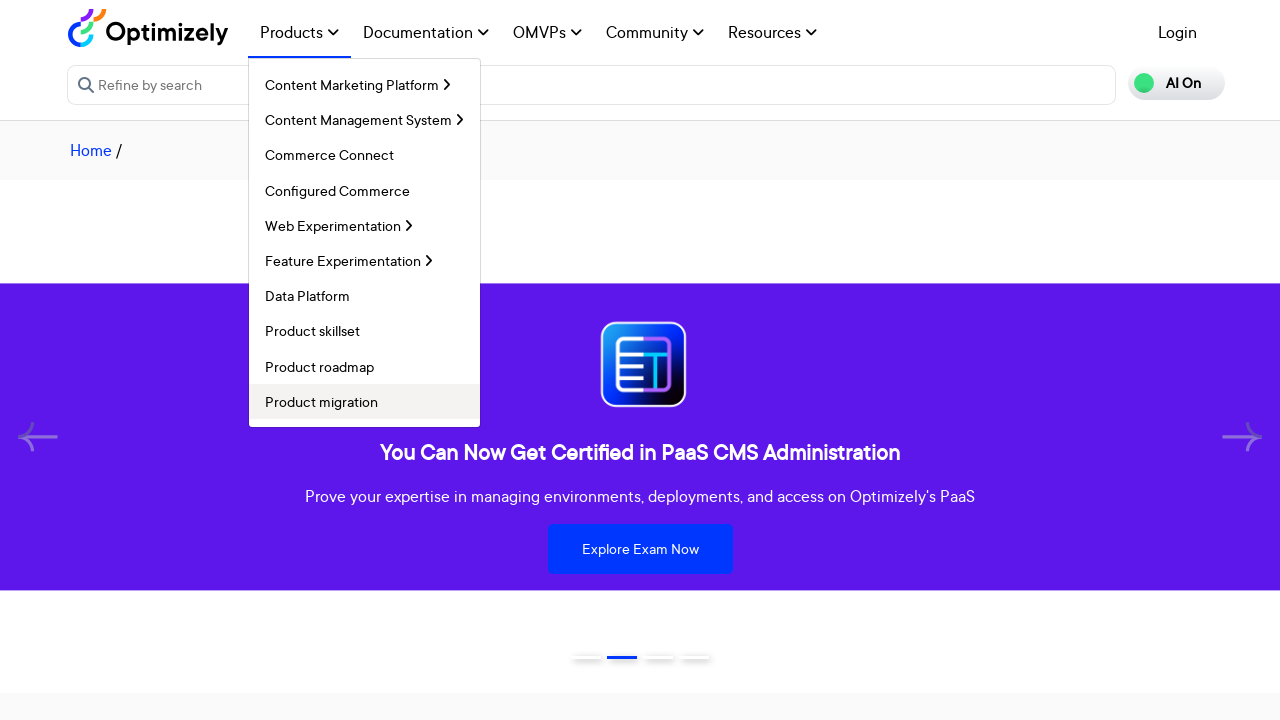

Hovered over main menu item to trigger submenu at (426, 32) on nav ul li > a >> nth=19
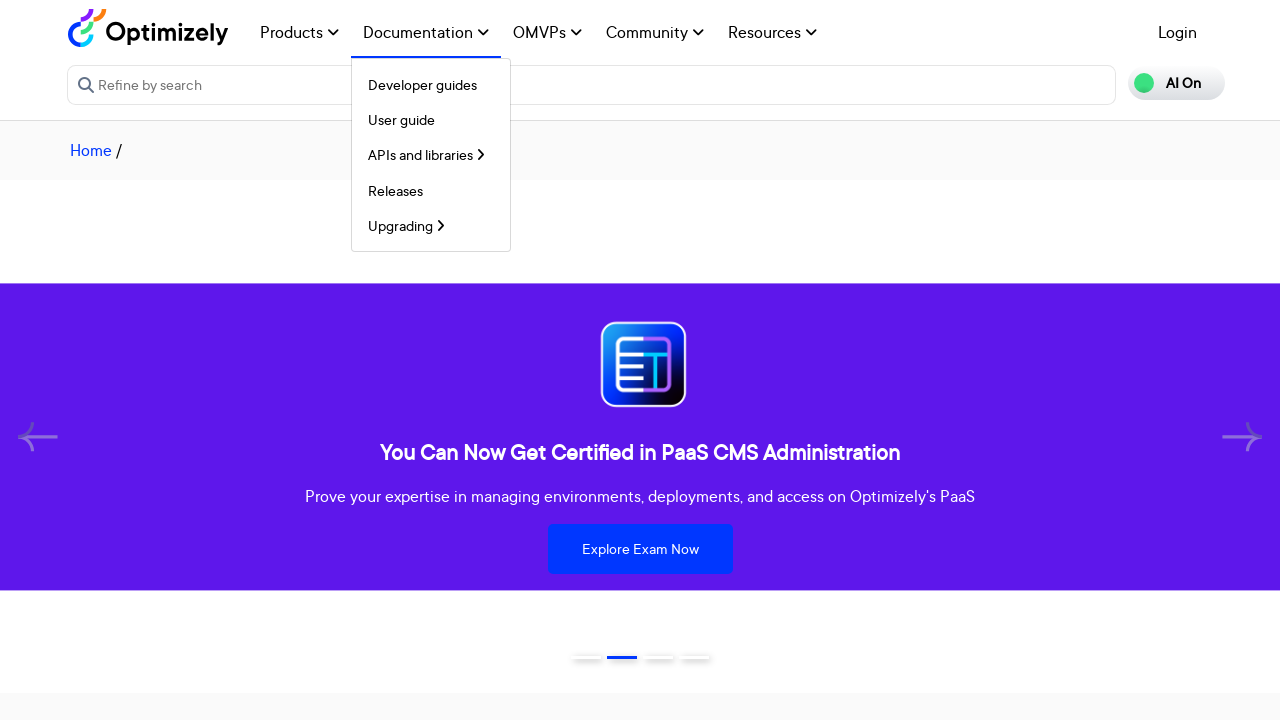

Waited for submenu to appear
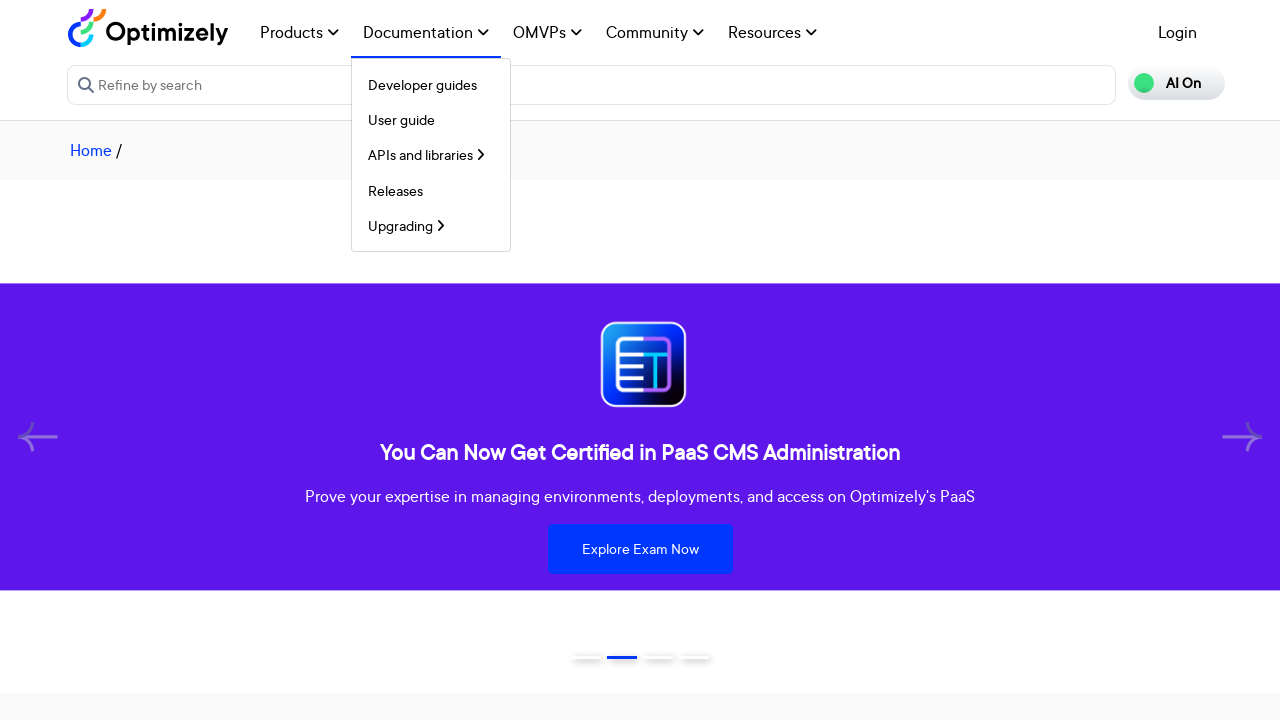

Checked for submenu links - found 17 items
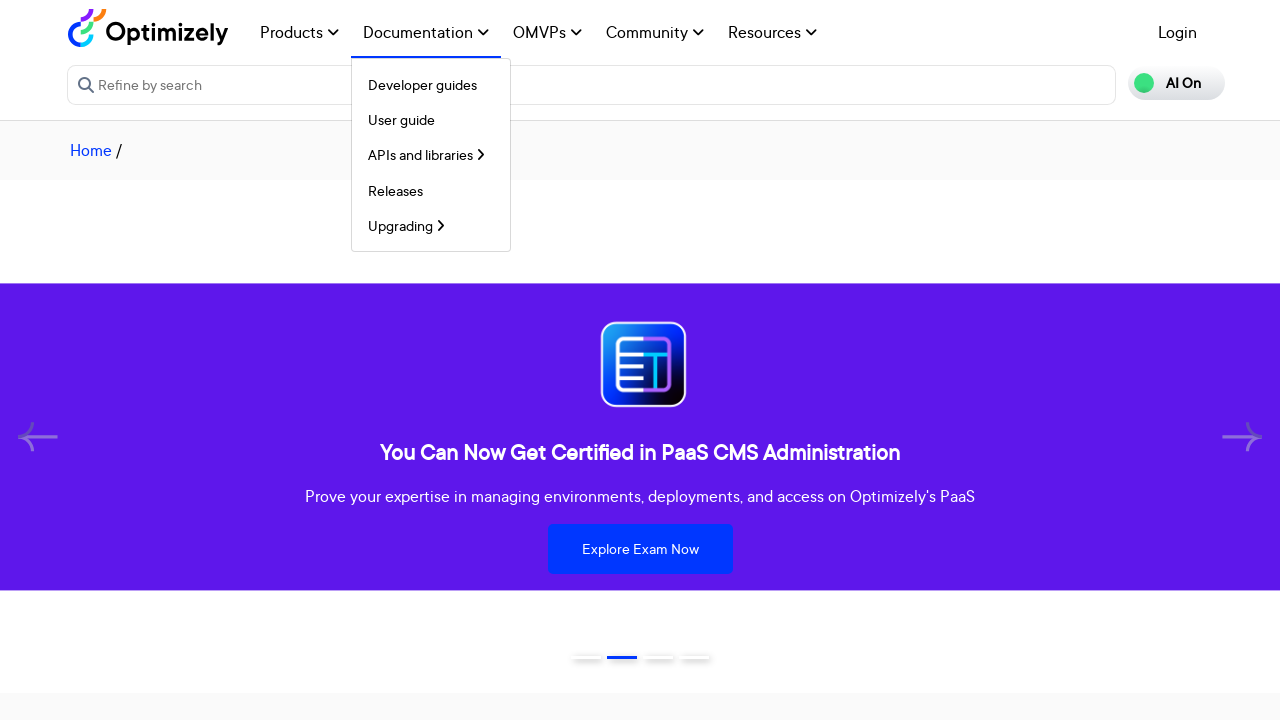

Hovered over first submenu item as verification at (431, 85) on nav ul li > a >> nth=19 >> xpath=.. >> ul a >> nth=0
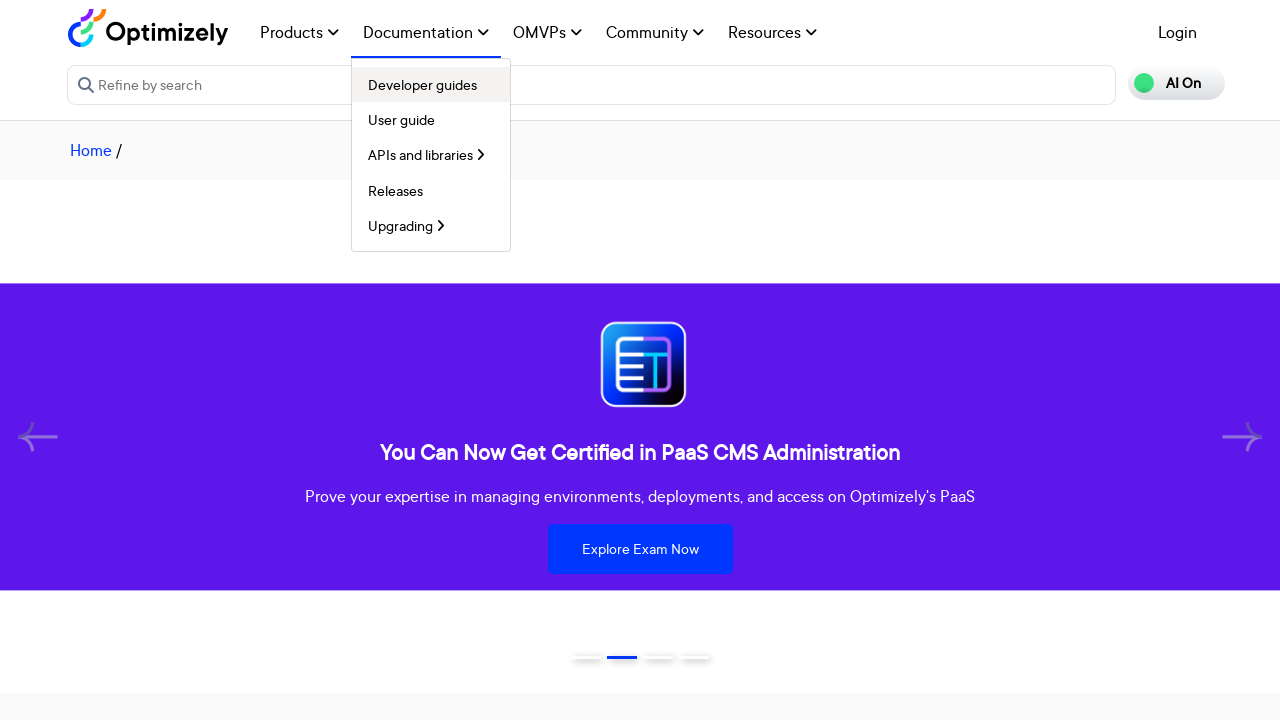

Waited for submenu item interaction to complete
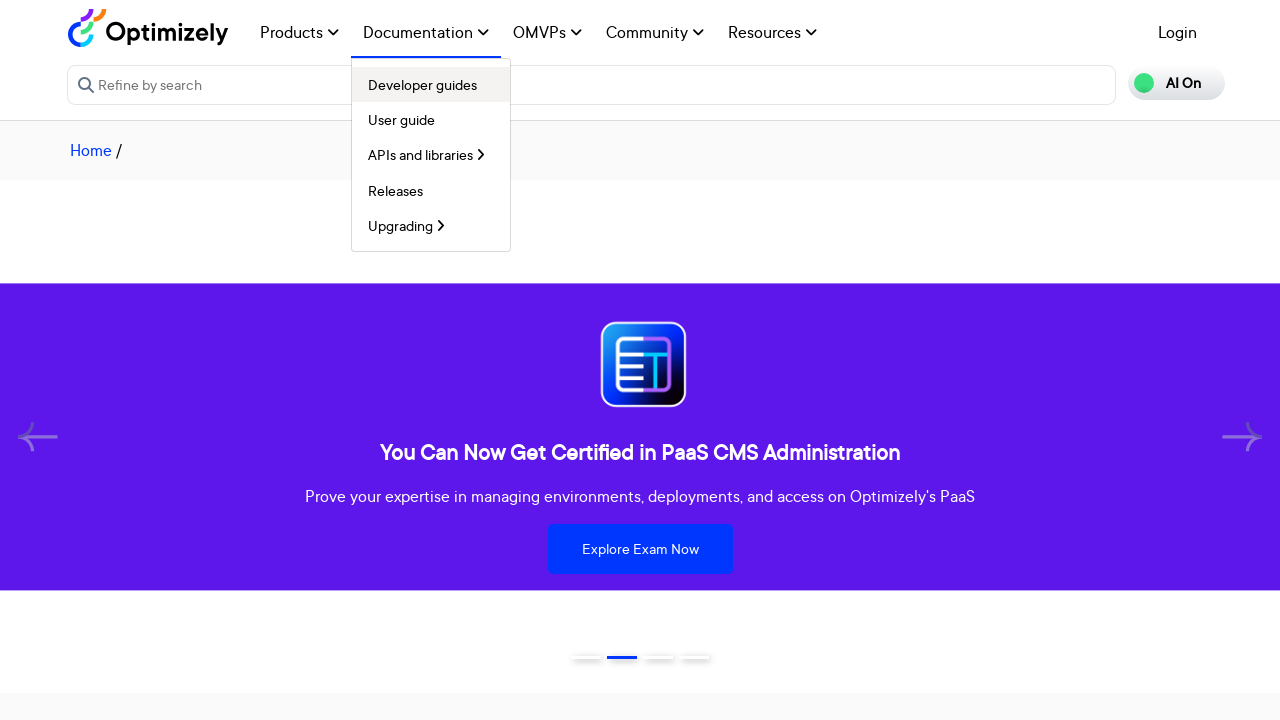

Hovered over main menu item to trigger submenu at (431, 85) on nav ul li > a >> nth=20
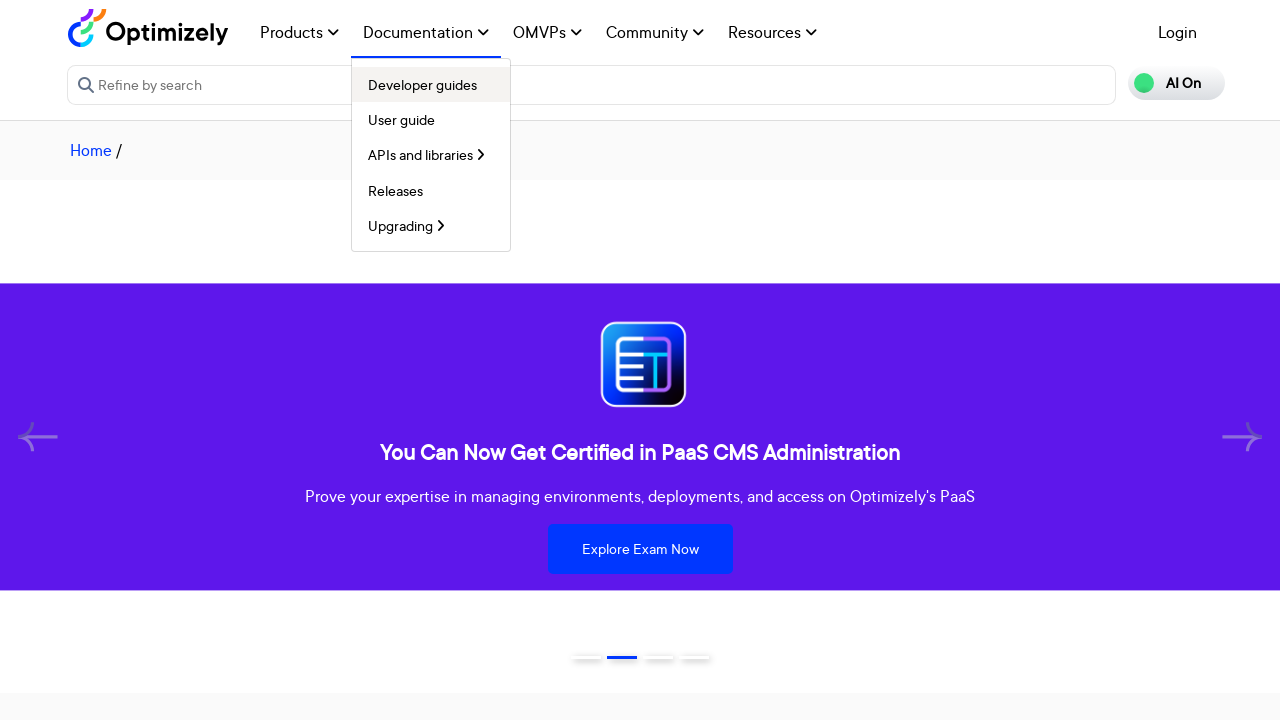

Waited for submenu to appear
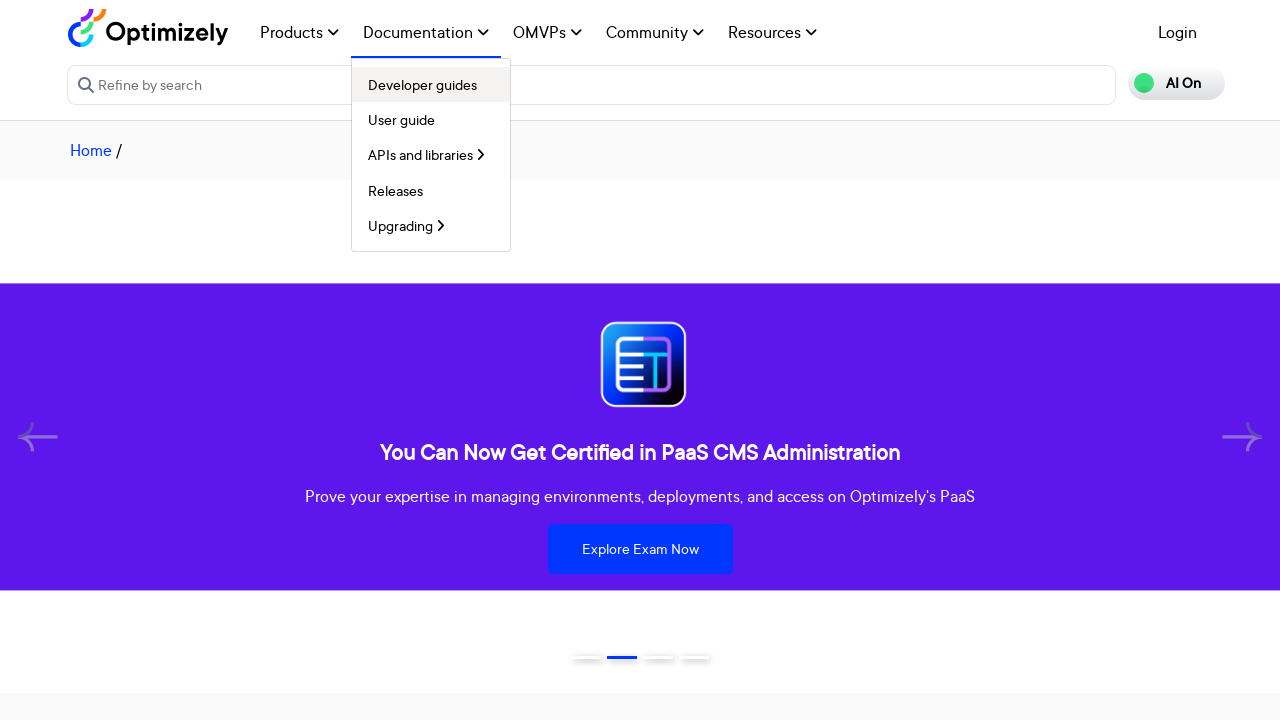

Checked for submenu links - found 0 items
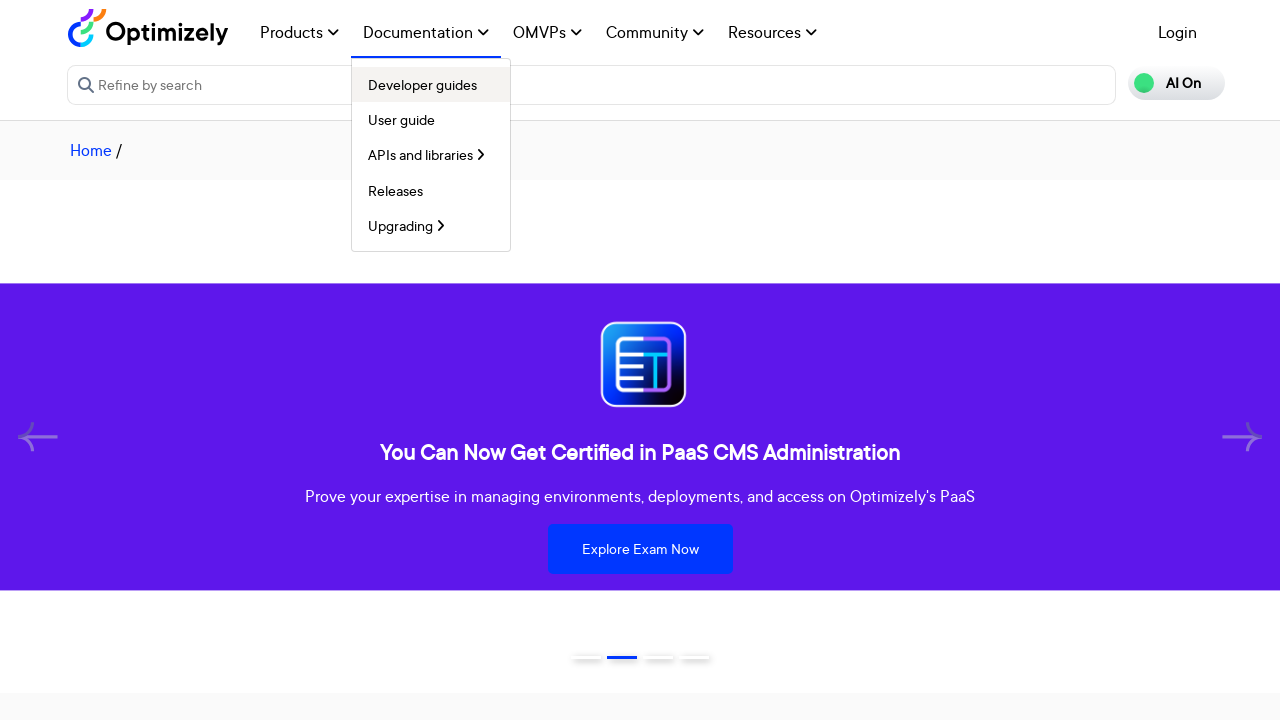

Hovered over main menu item to trigger submenu at (431, 120) on nav ul li > a >> nth=21
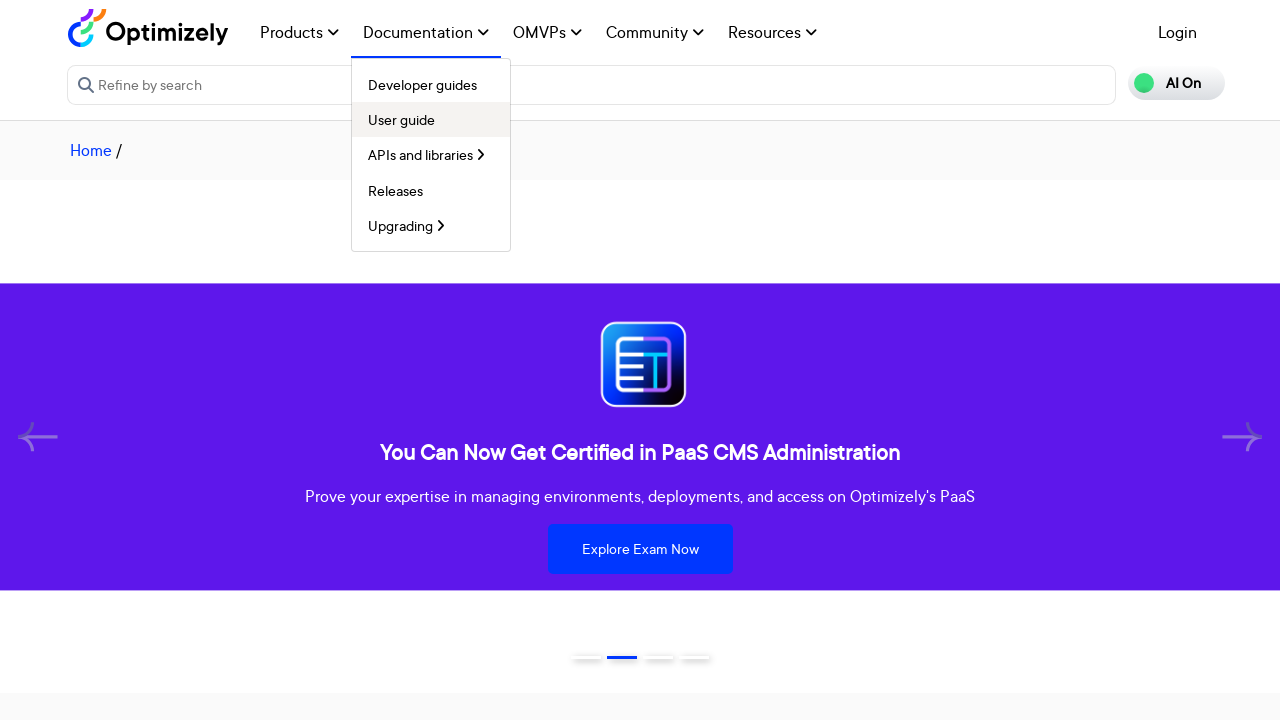

Waited for submenu to appear
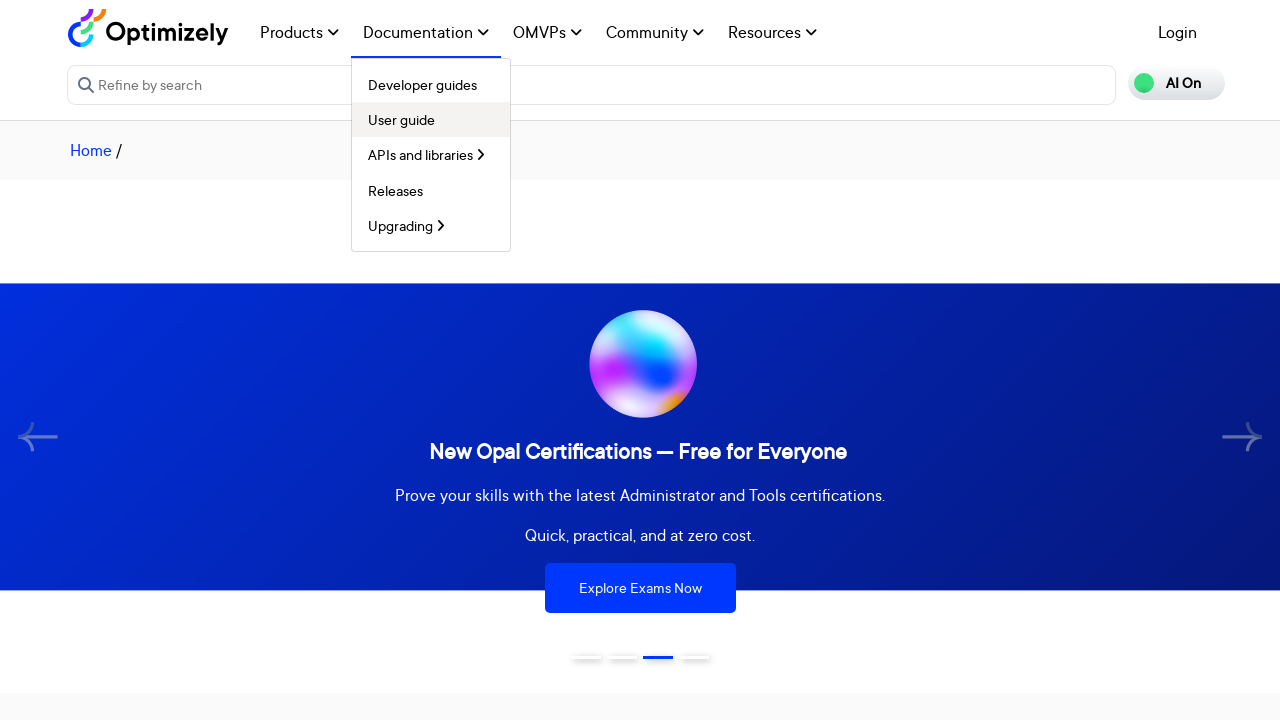

Checked for submenu links - found 0 items
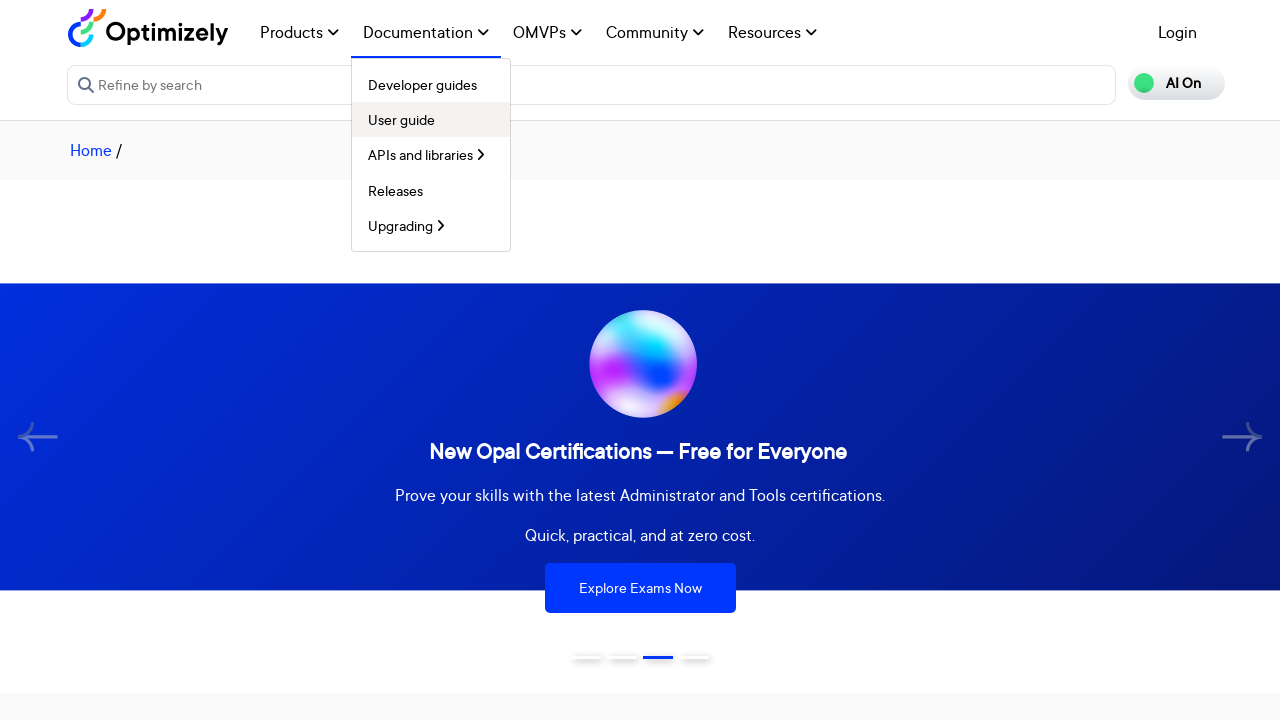

Hovered over main menu item to trigger submenu at (431, 155) on nav ul li > a >> nth=22
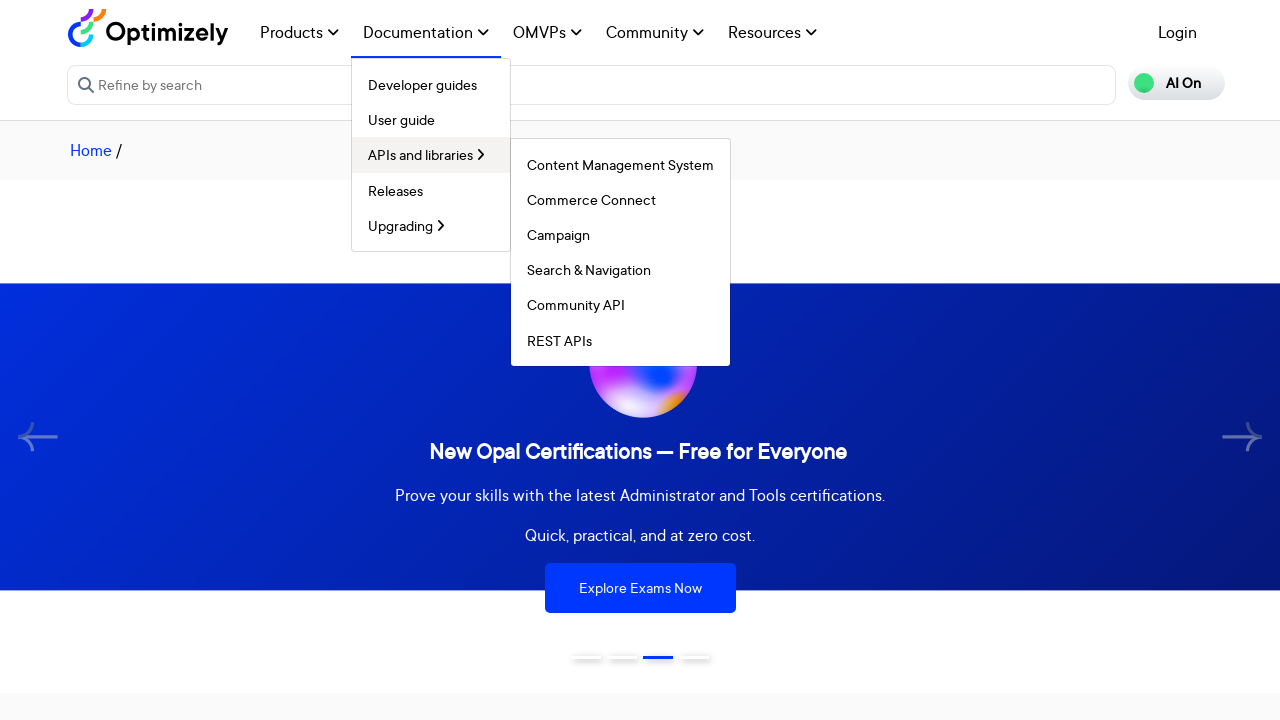

Waited for submenu to appear
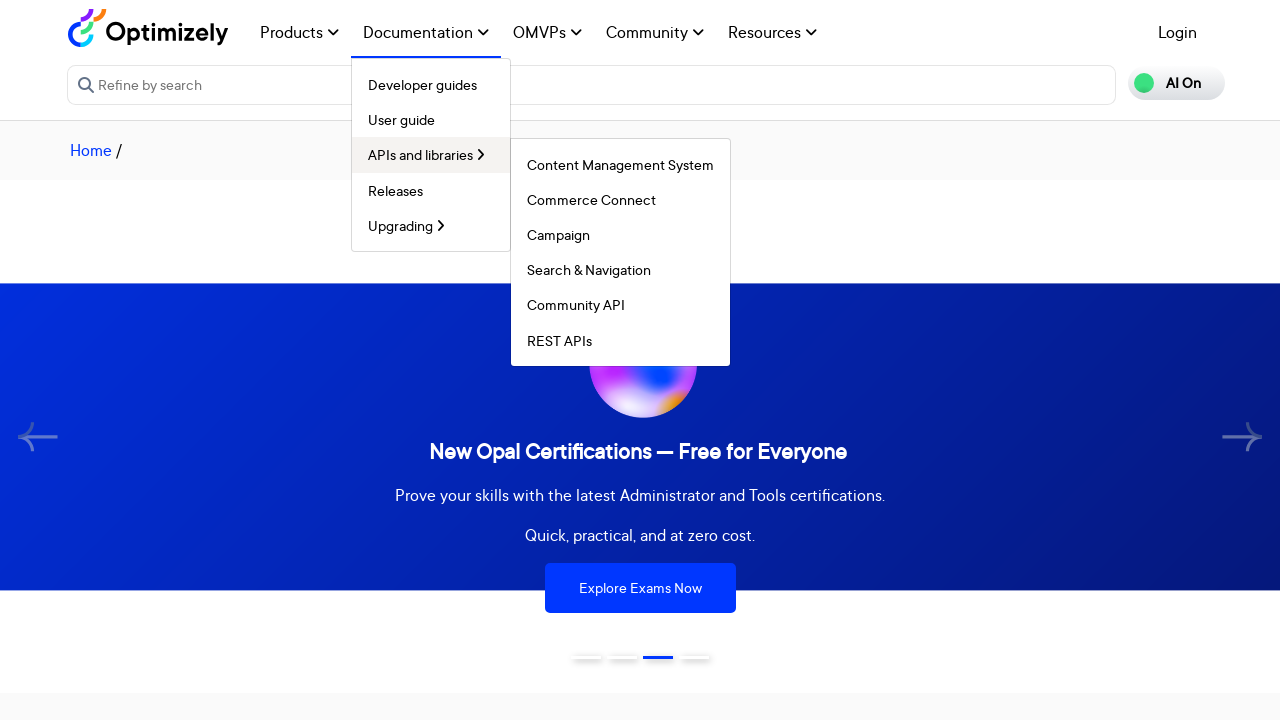

Checked for submenu links - found 6 items
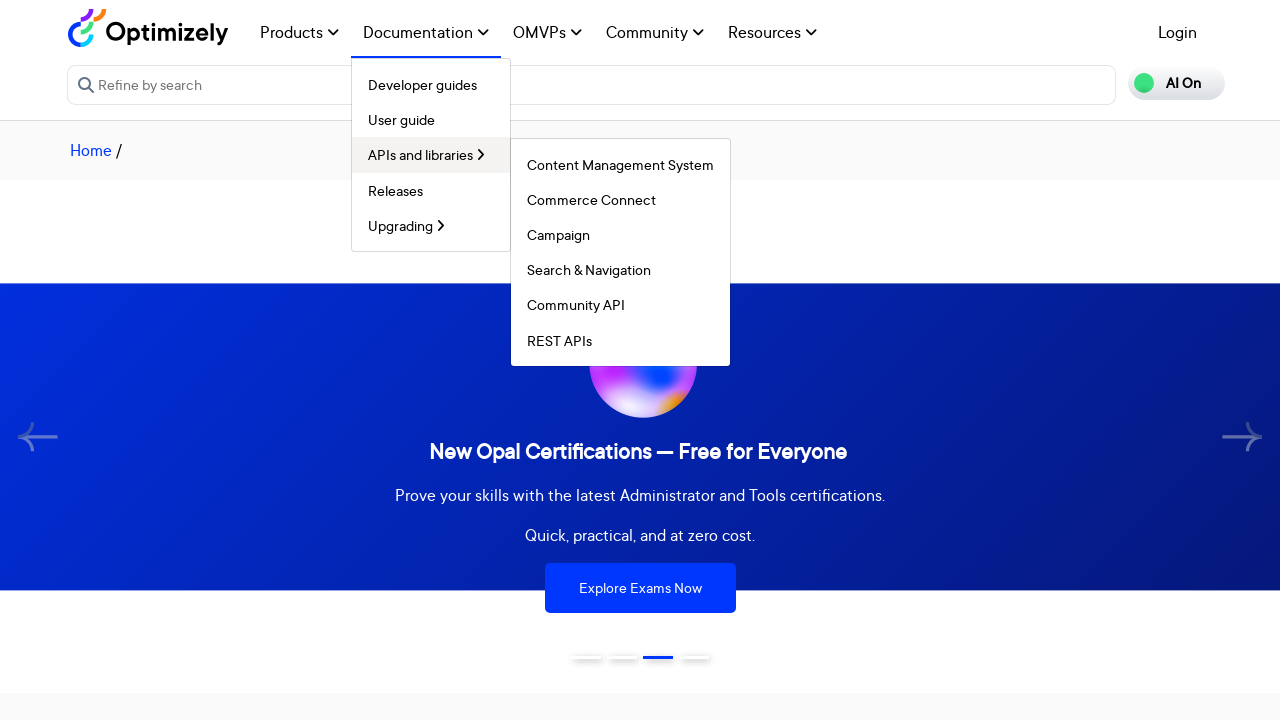

Hovered over first submenu item as verification at (620, 164) on nav ul li > a >> nth=22 >> xpath=.. >> ul a >> nth=0
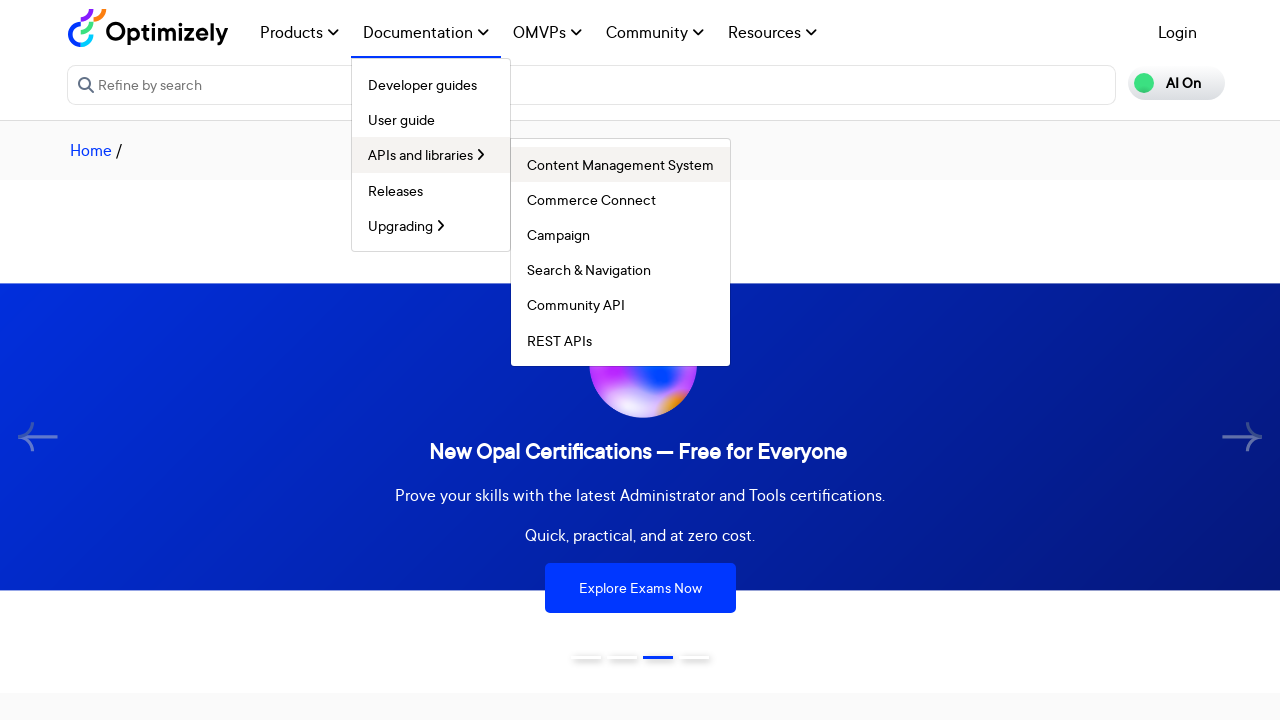

Waited for submenu item interaction to complete
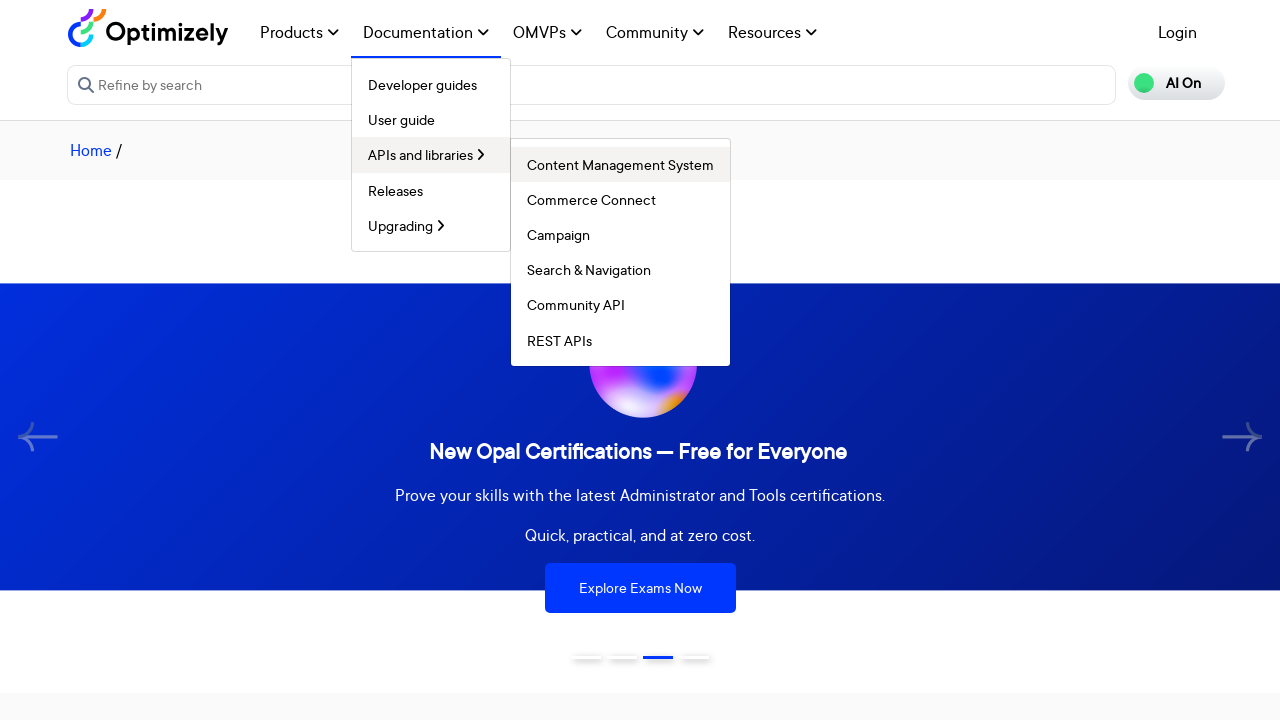

Hovered over main menu item to trigger submenu at (620, 164) on nav ul li > a >> nth=23
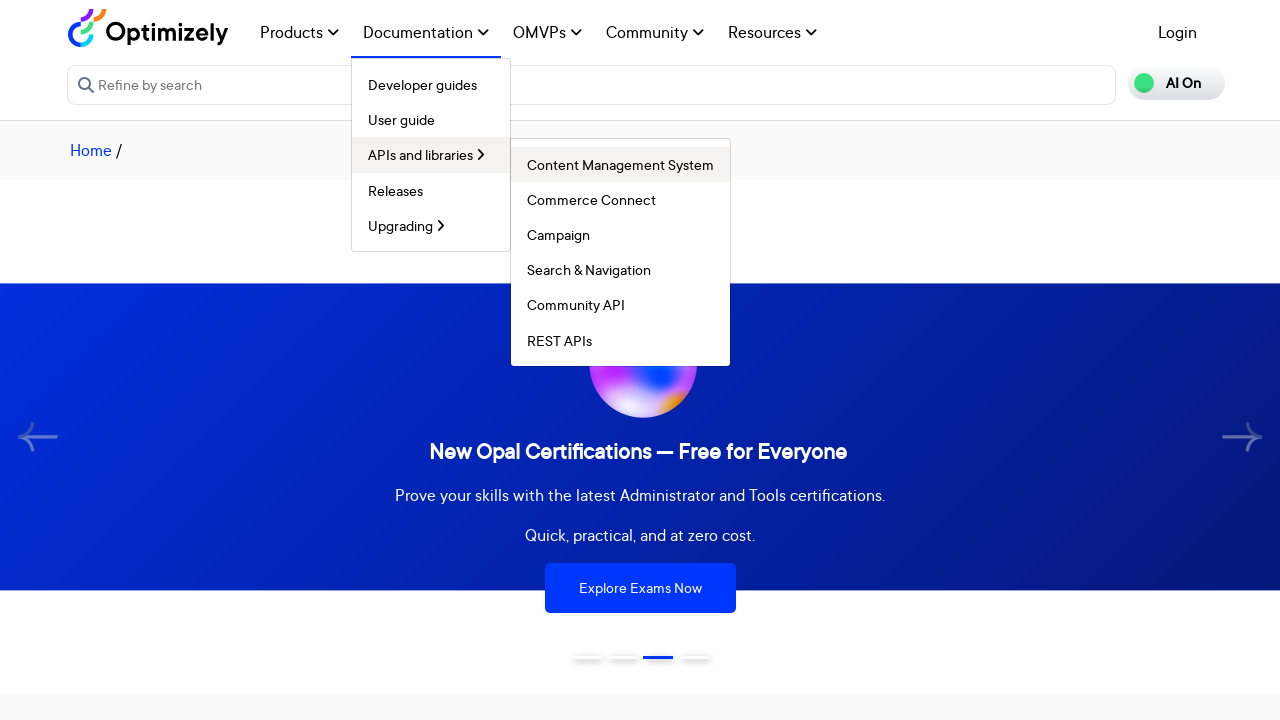

Waited for submenu to appear
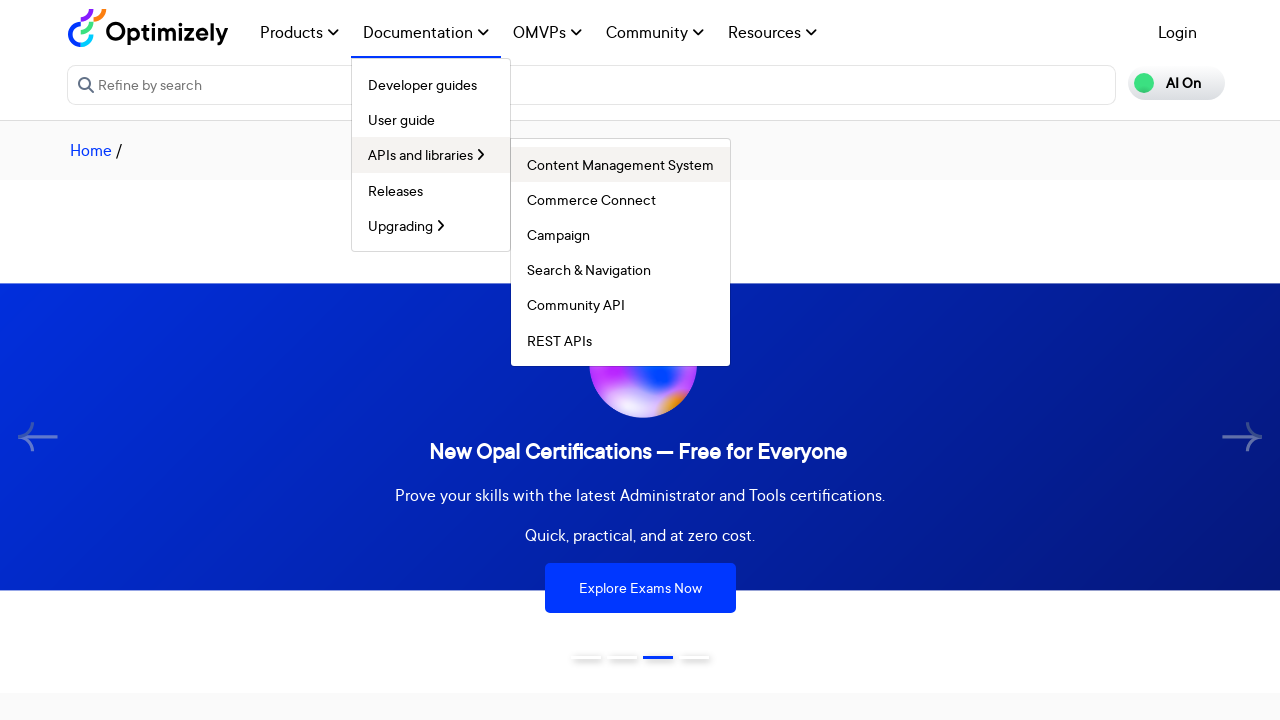

Checked for submenu links - found 0 items
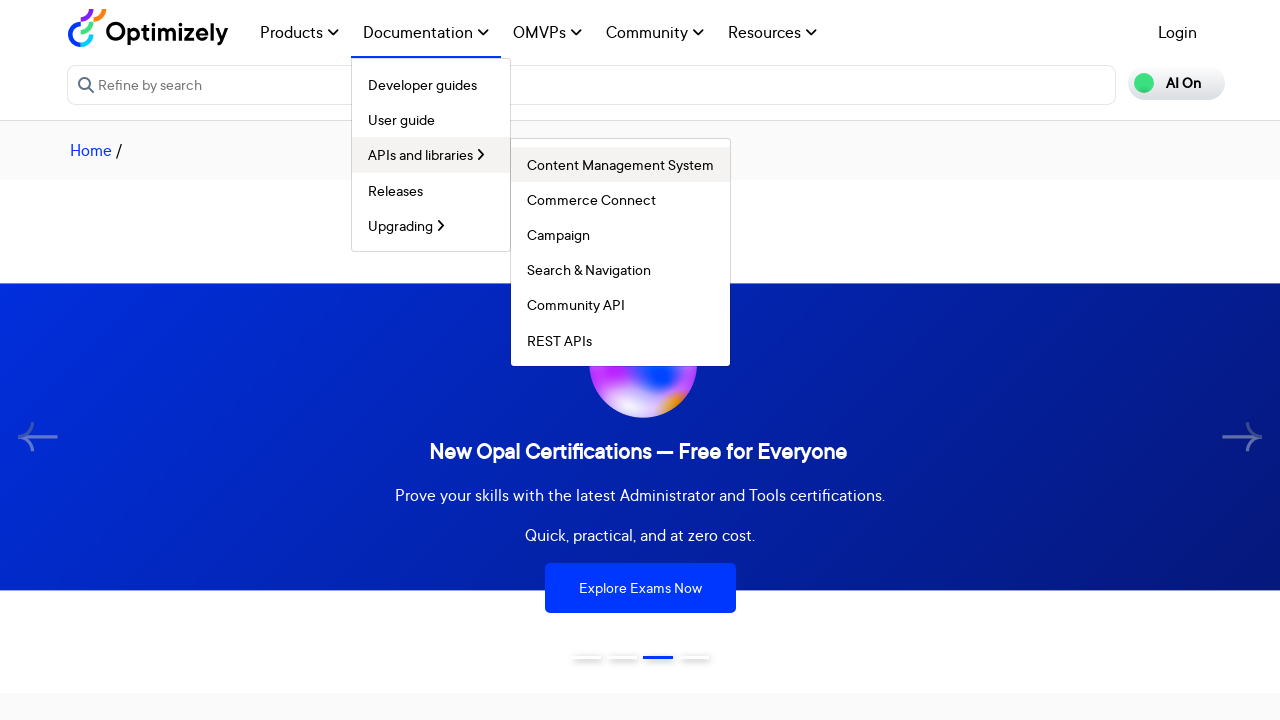

Hovered over main menu item to trigger submenu at (620, 199) on nav ul li > a >> nth=24
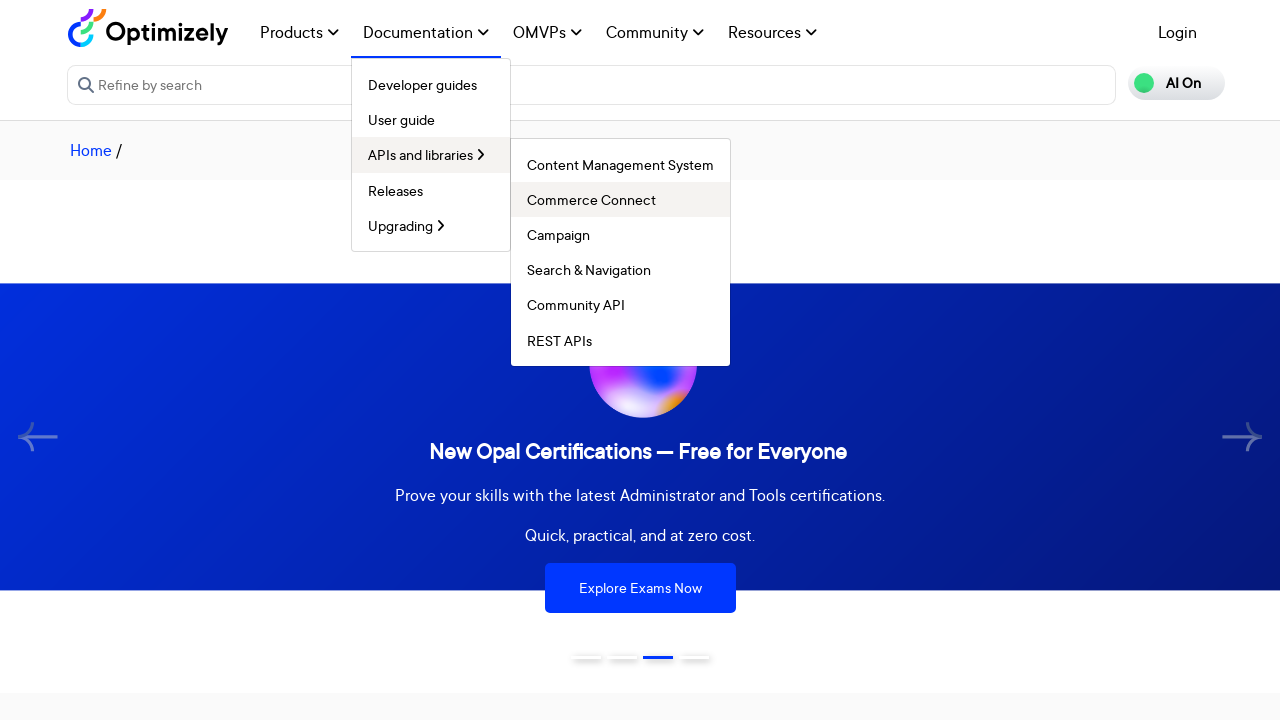

Waited for submenu to appear
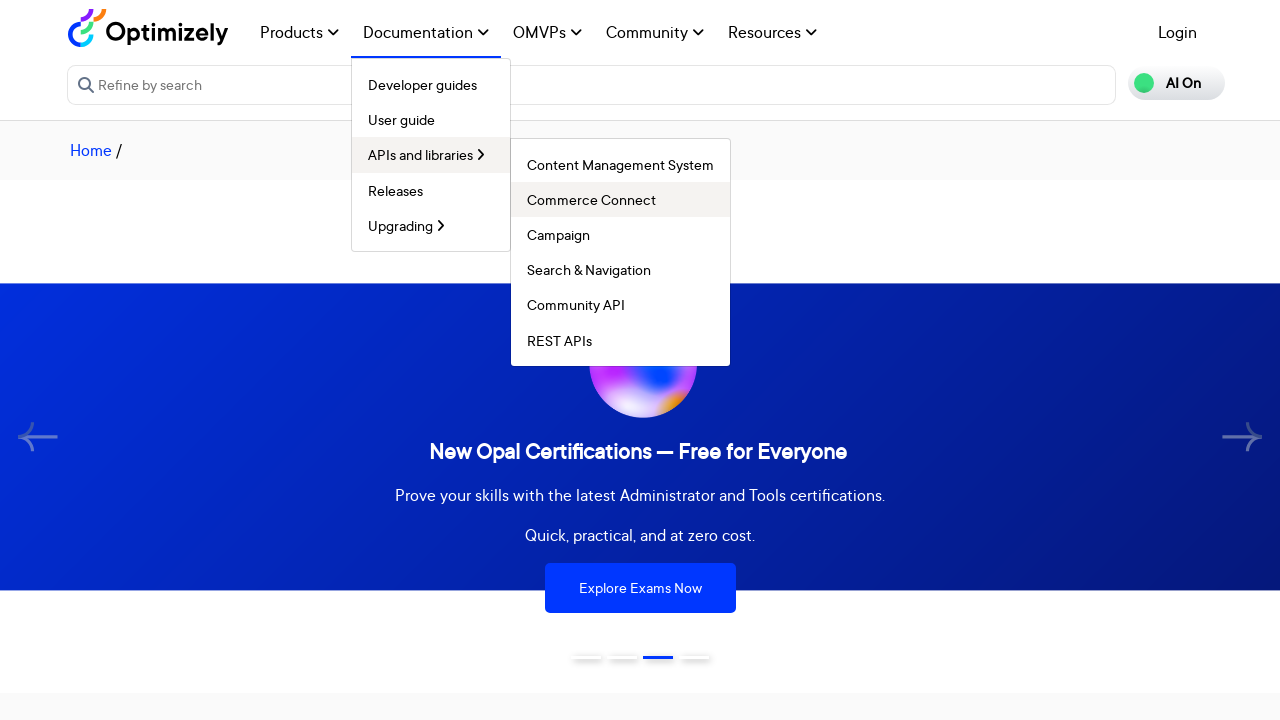

Checked for submenu links - found 0 items
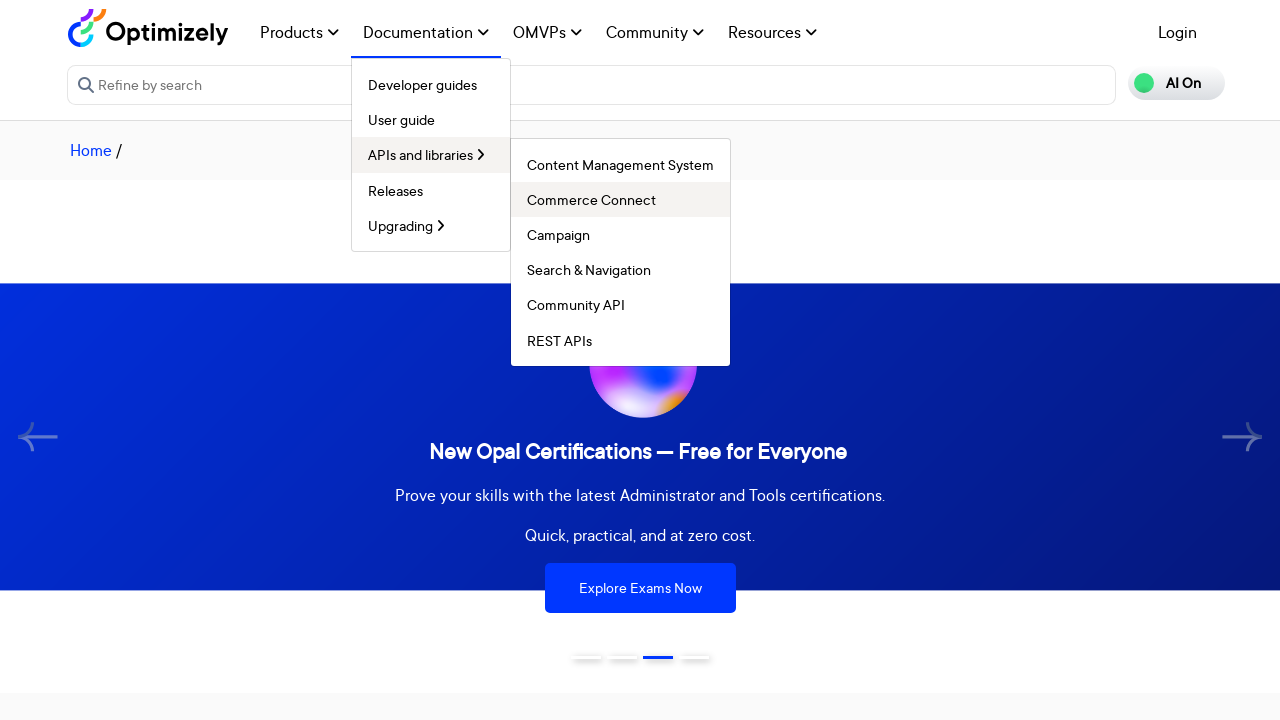

Hovered over main menu item to trigger submenu at (620, 235) on nav ul li > a >> nth=25
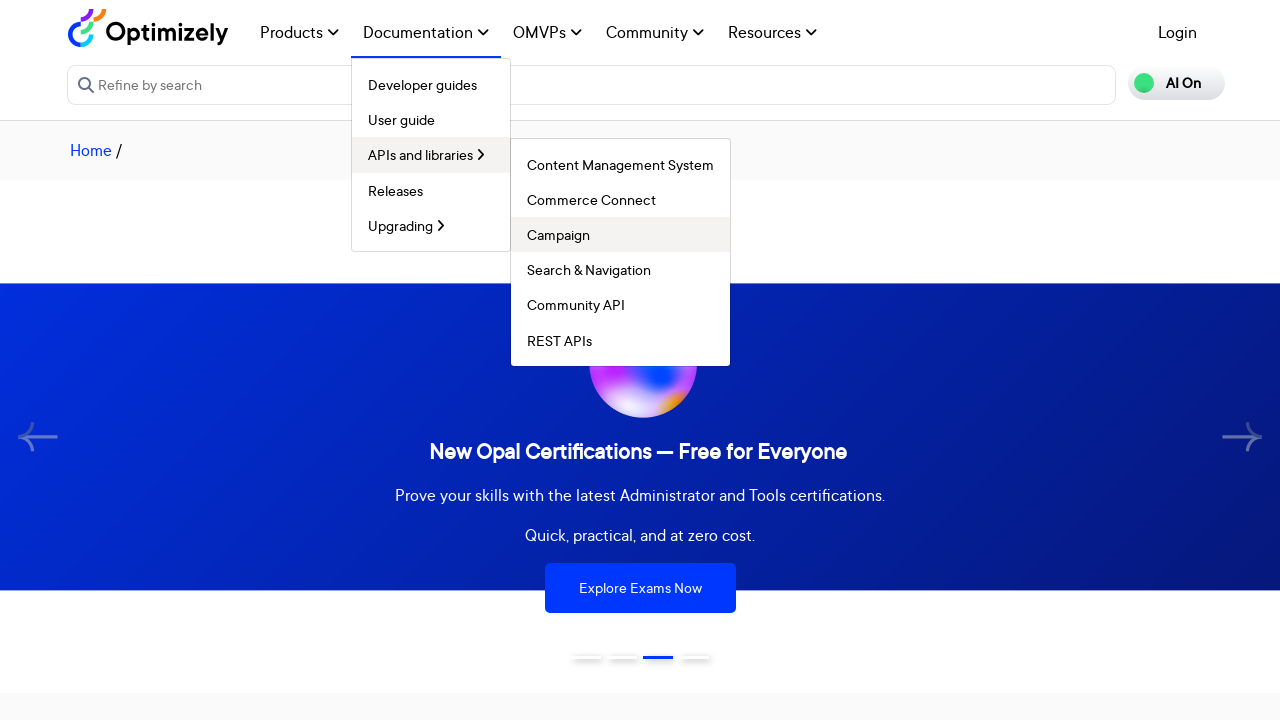

Waited for submenu to appear
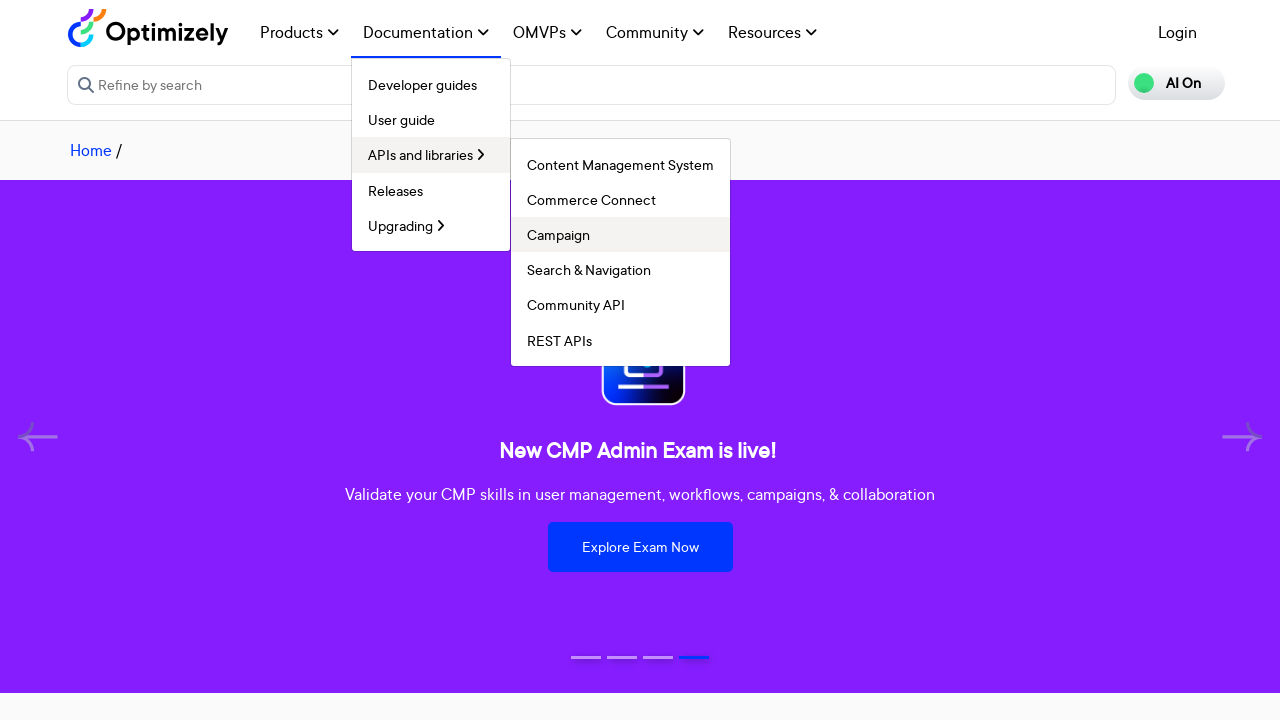

Checked for submenu links - found 0 items
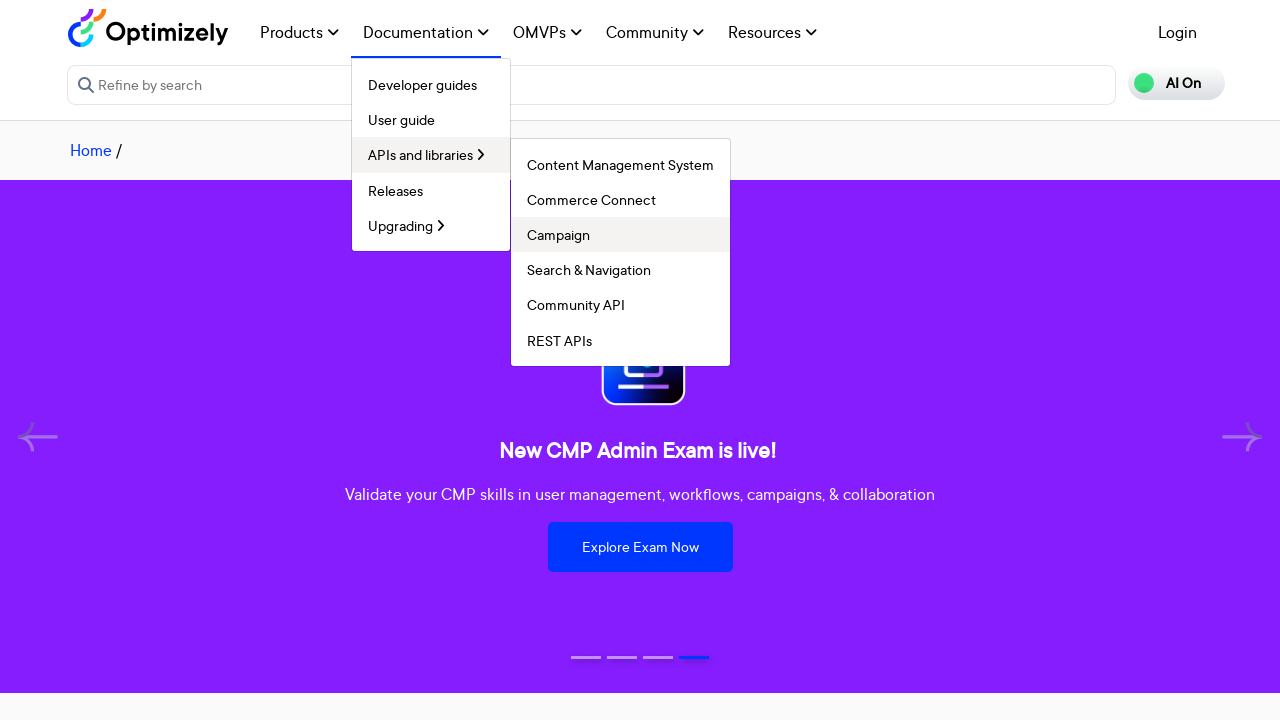

Hovered over main menu item to trigger submenu at (620, 270) on nav ul li > a >> nth=26
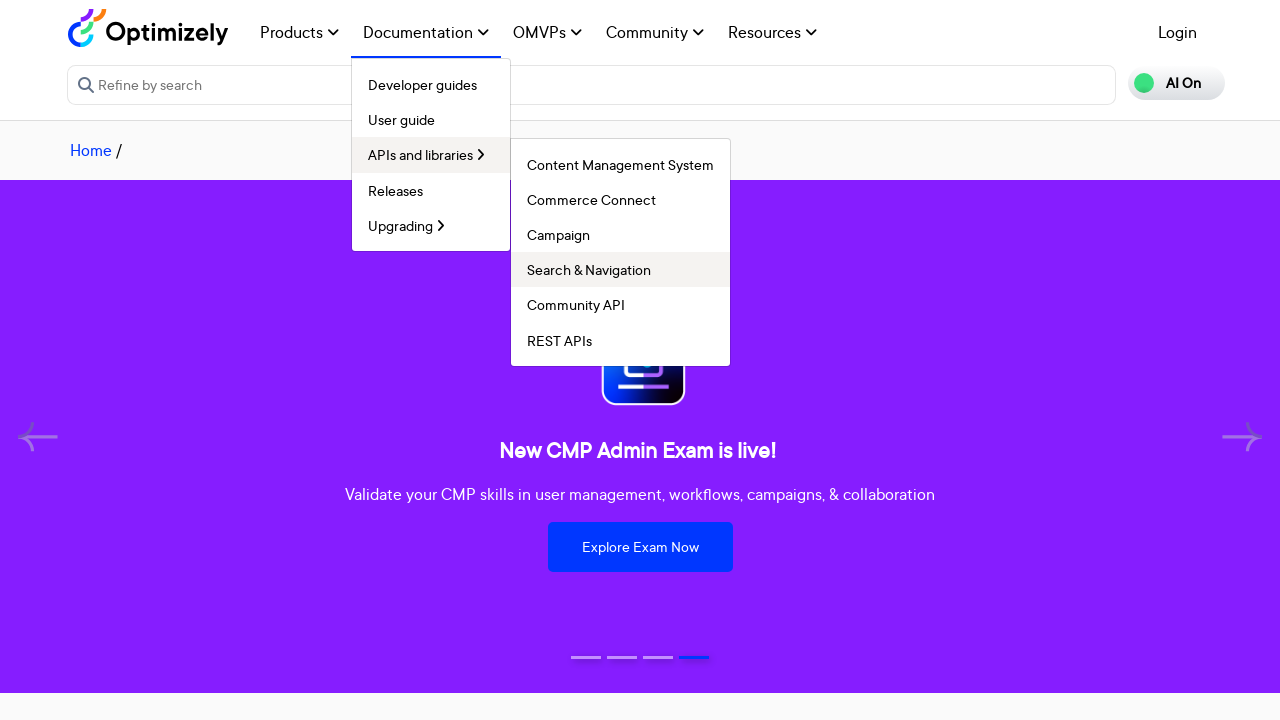

Waited for submenu to appear
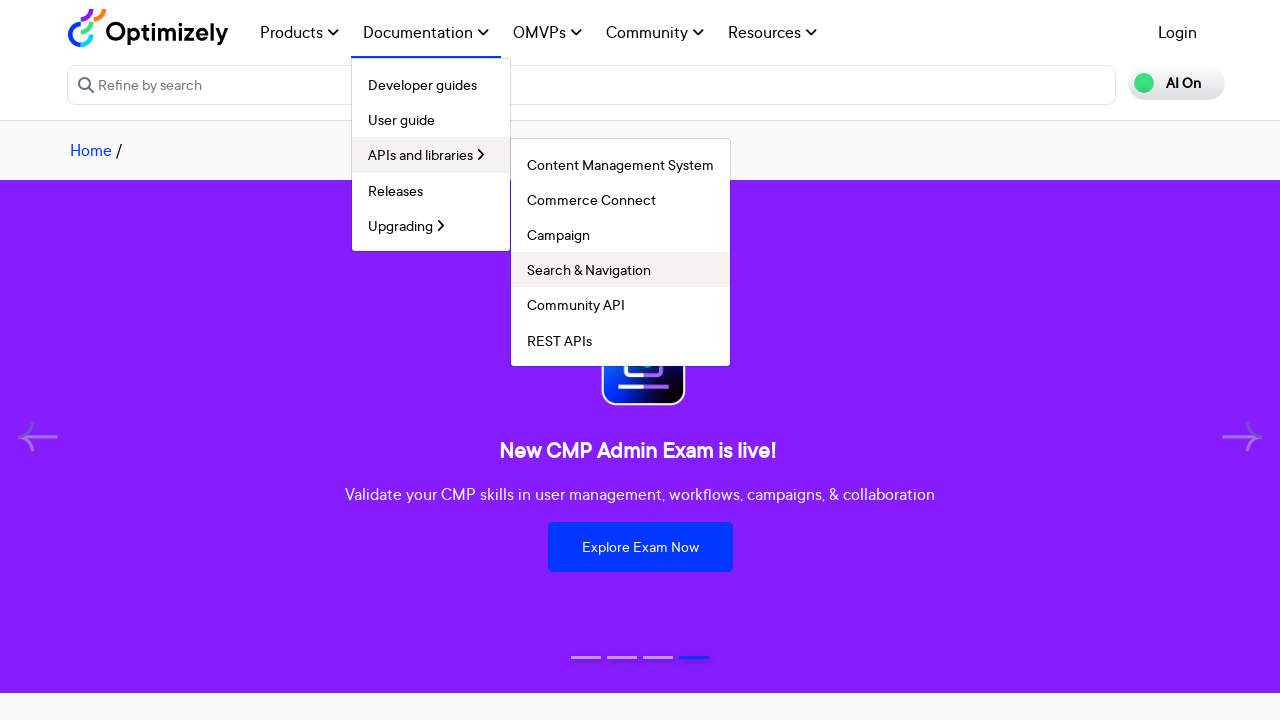

Checked for submenu links - found 0 items
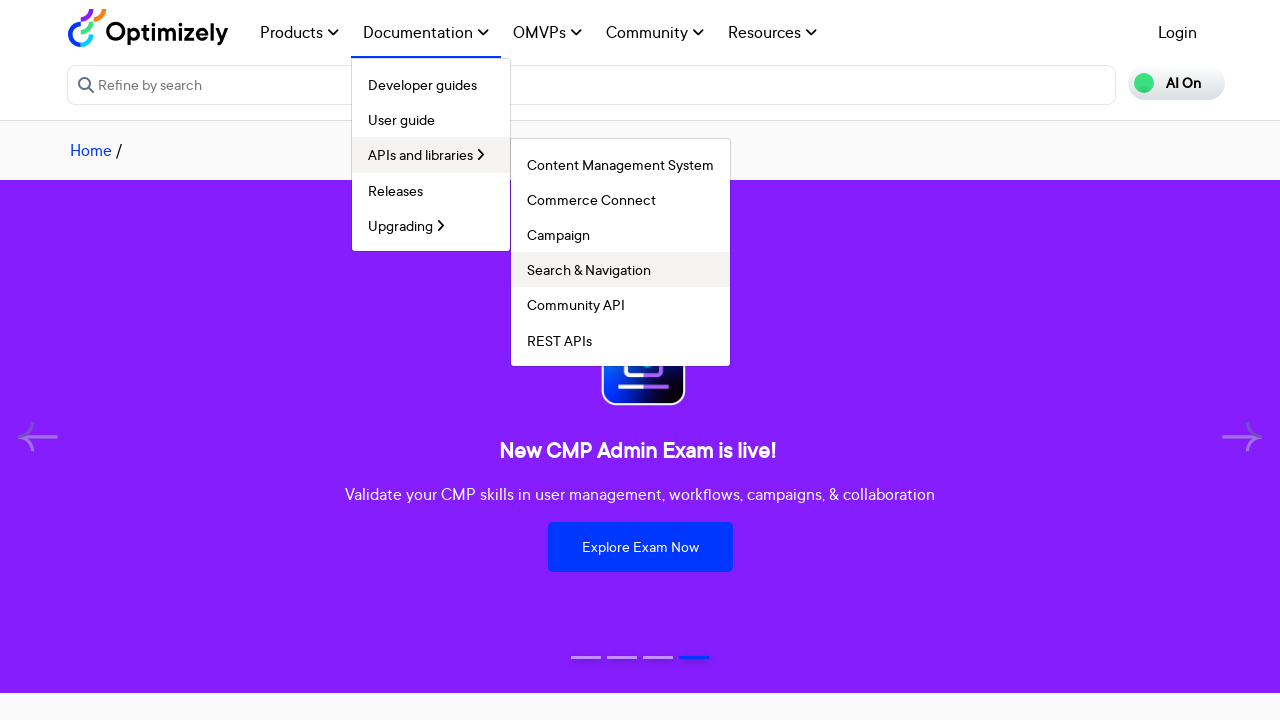

Hovered over main menu item to trigger submenu at (620, 305) on nav ul li > a >> nth=27
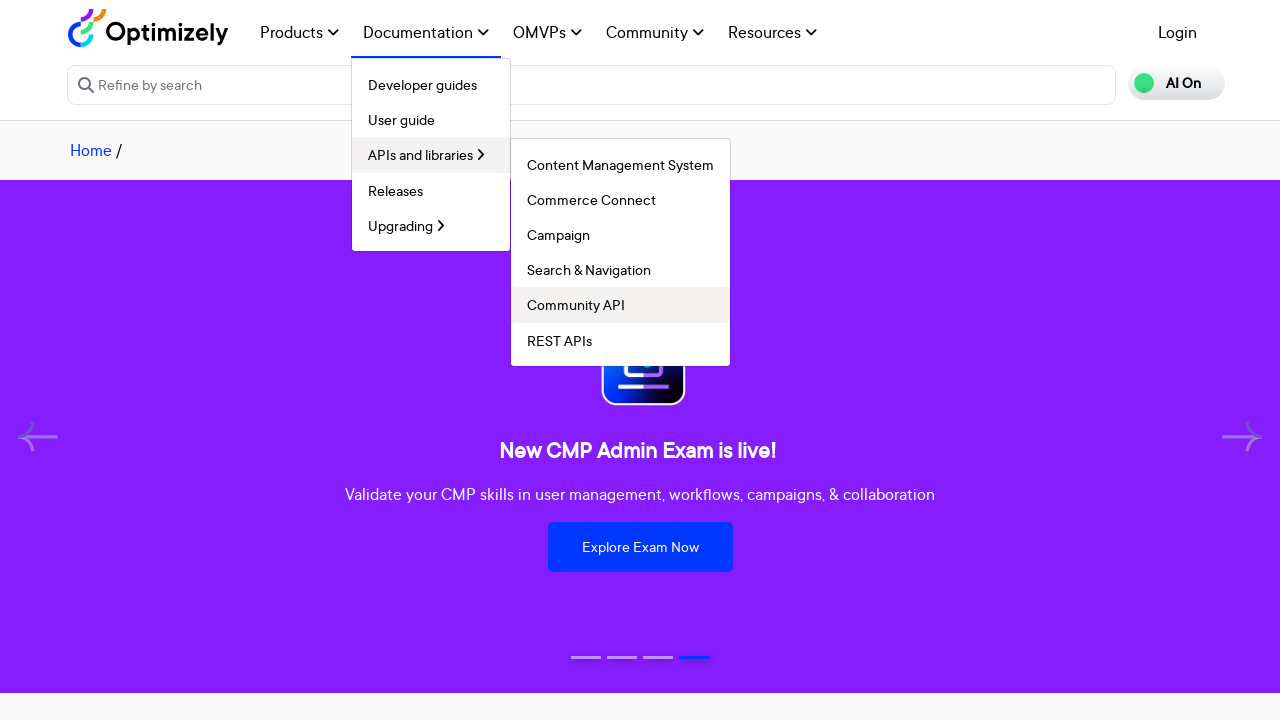

Waited for submenu to appear
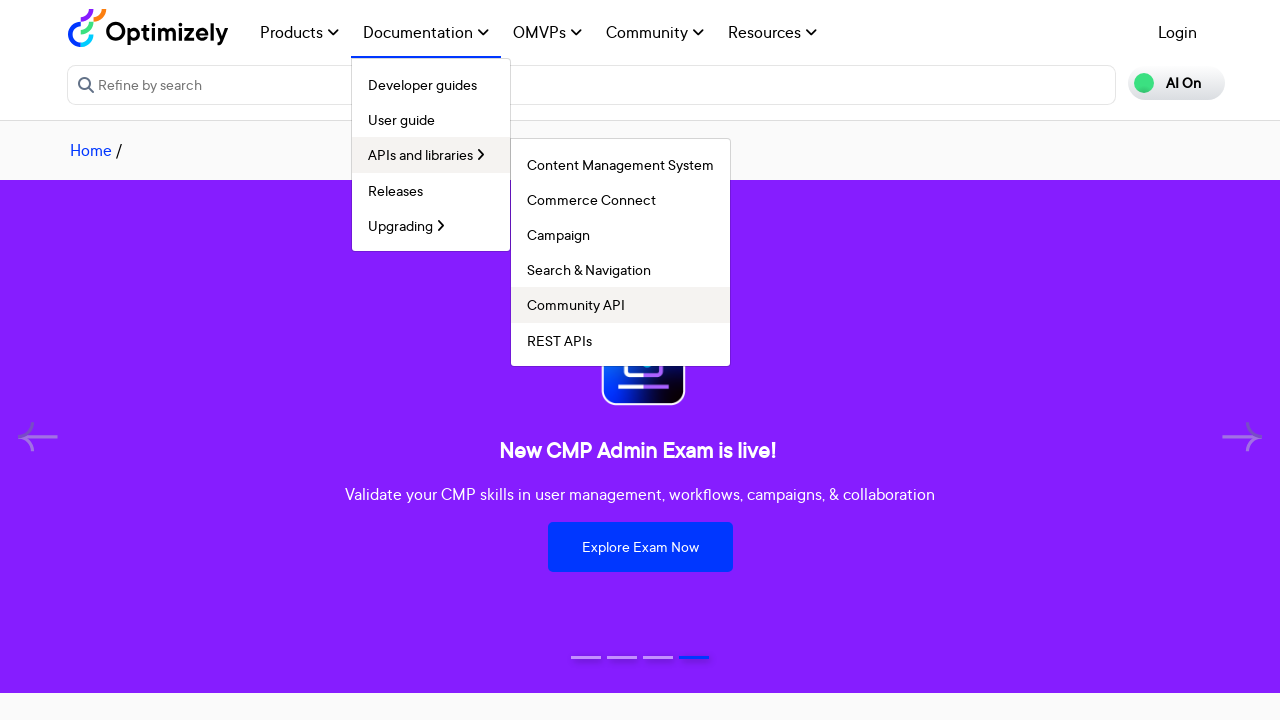

Checked for submenu links - found 0 items
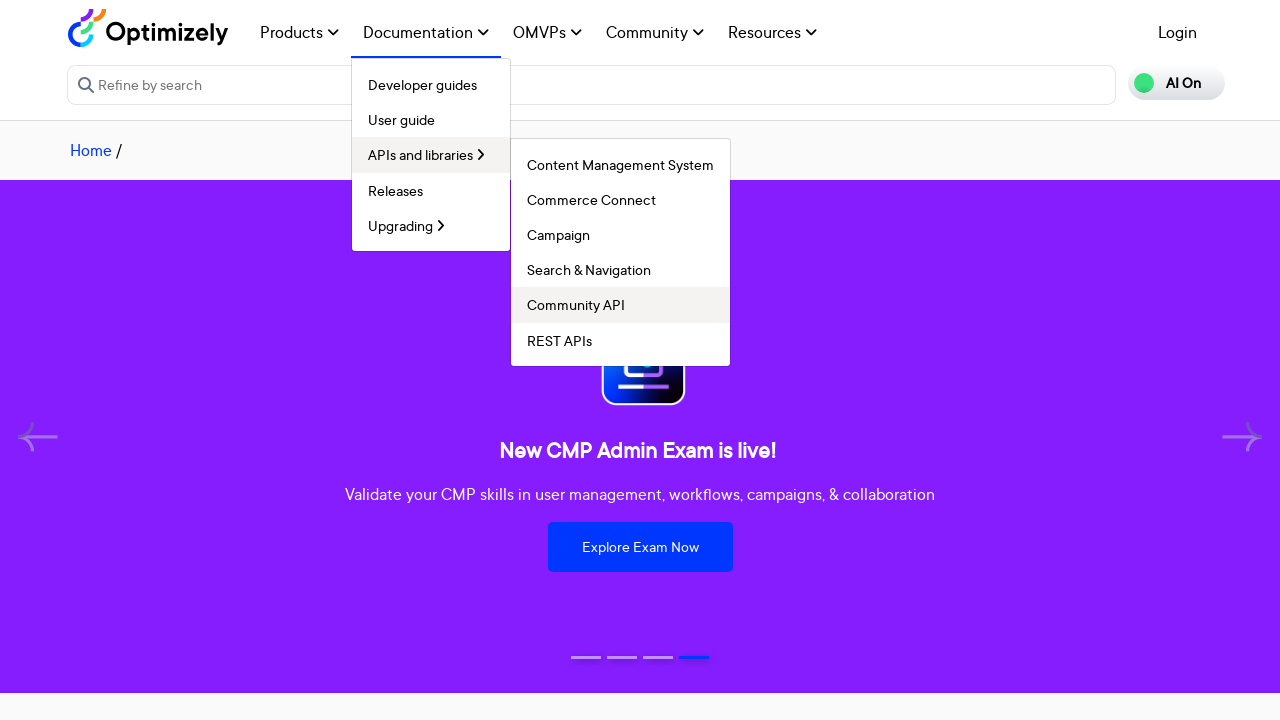

Hovered over main menu item to trigger submenu at (620, 340) on nav ul li > a >> nth=28
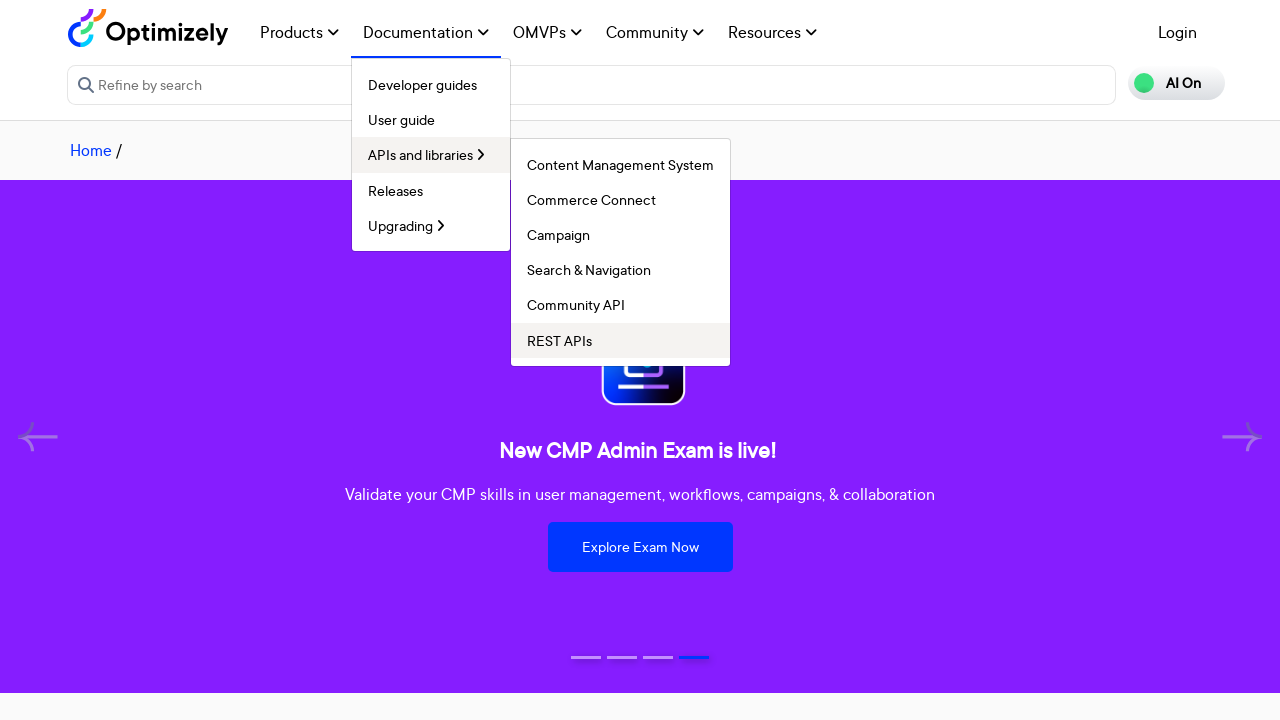

Waited for submenu to appear
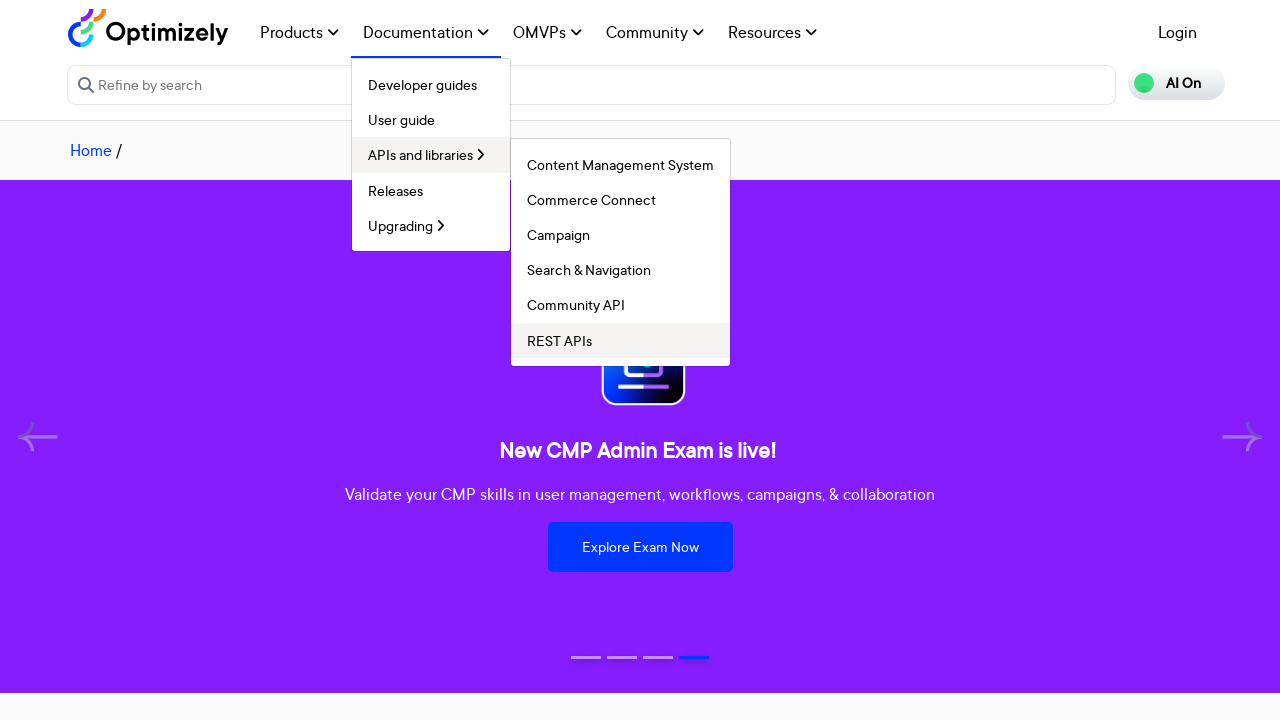

Checked for submenu links - found 0 items
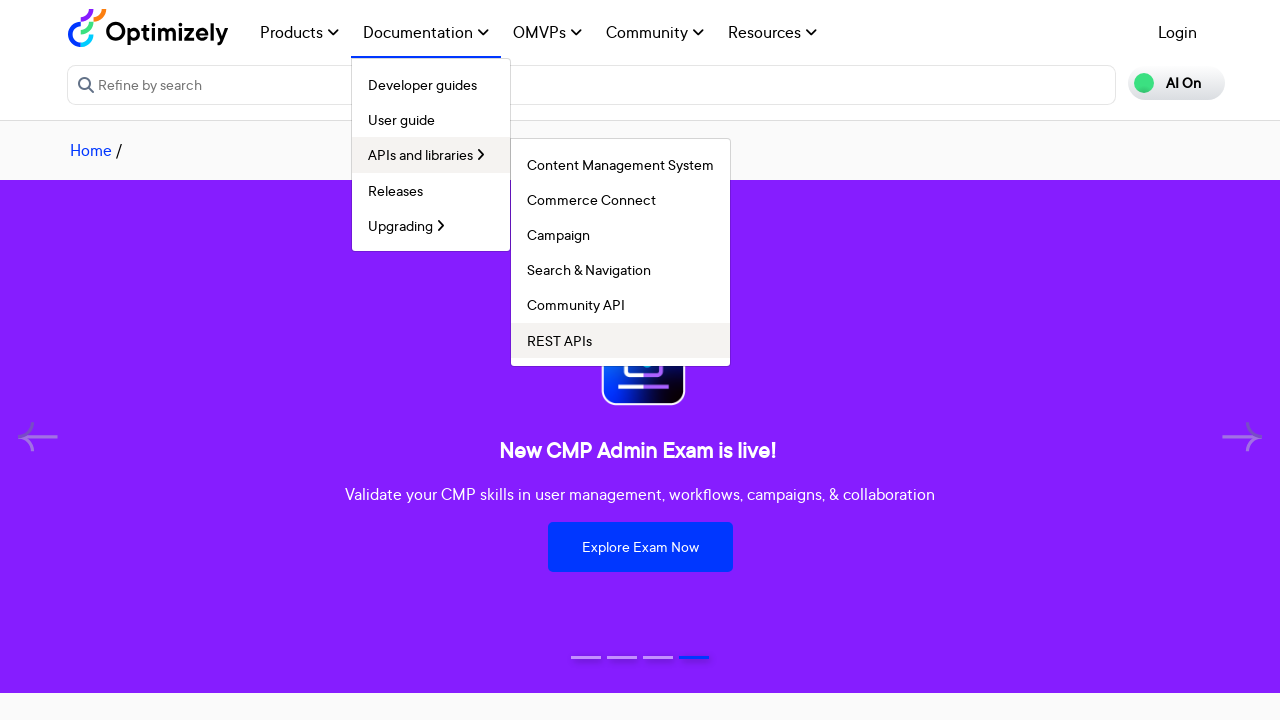

Hovered over main menu item to trigger submenu at (431, 190) on nav ul li > a >> nth=29
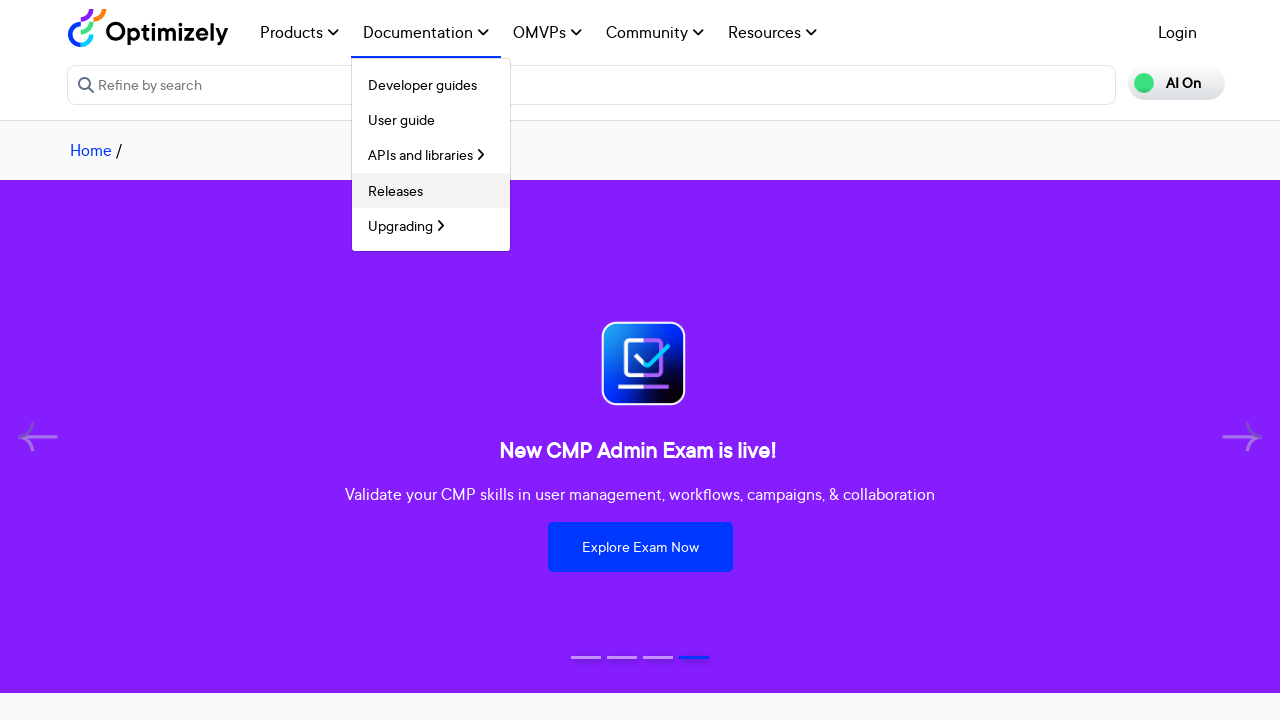

Waited for submenu to appear
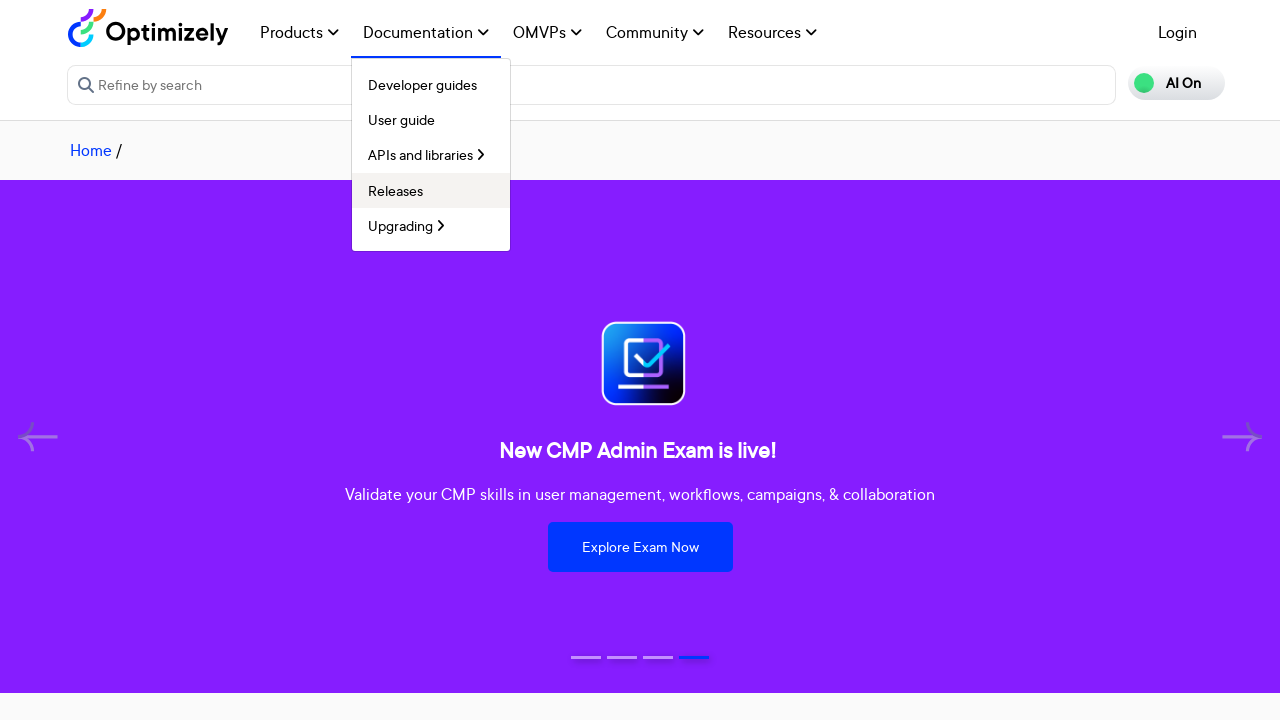

Checked for submenu links - found 0 items
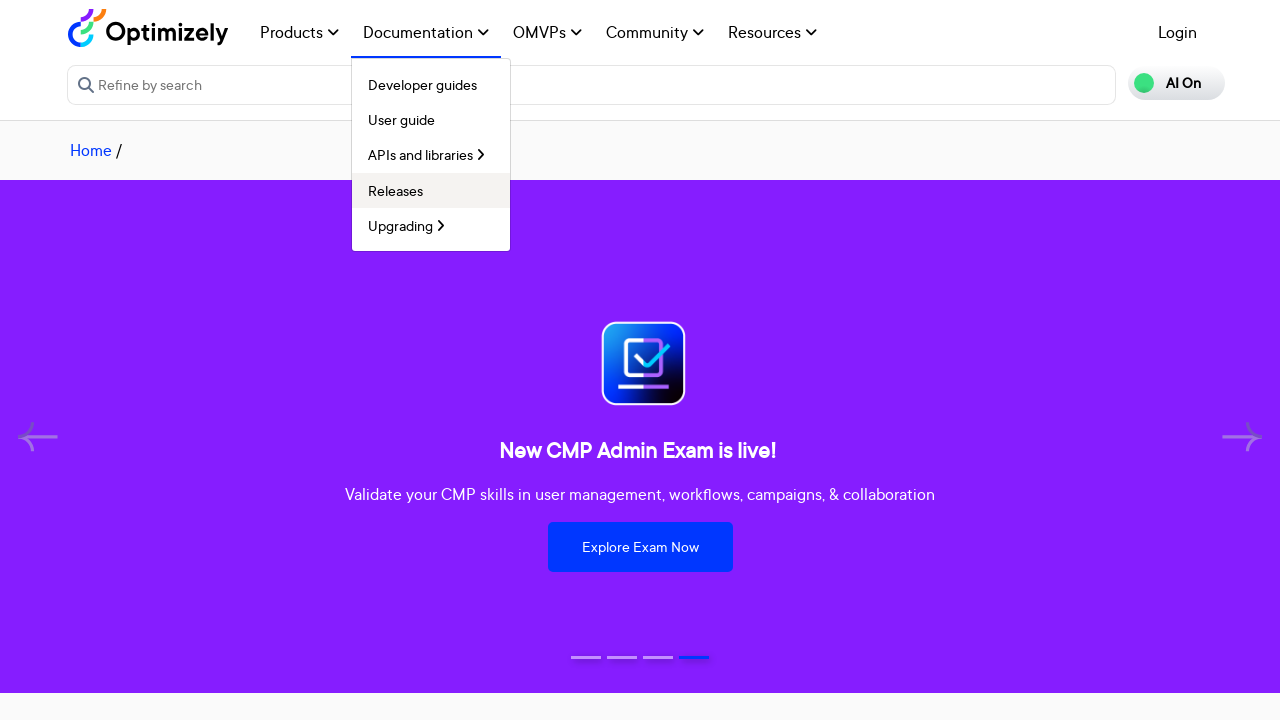

Hovered over main menu item to trigger submenu at (431, 225) on nav ul li > a >> nth=30
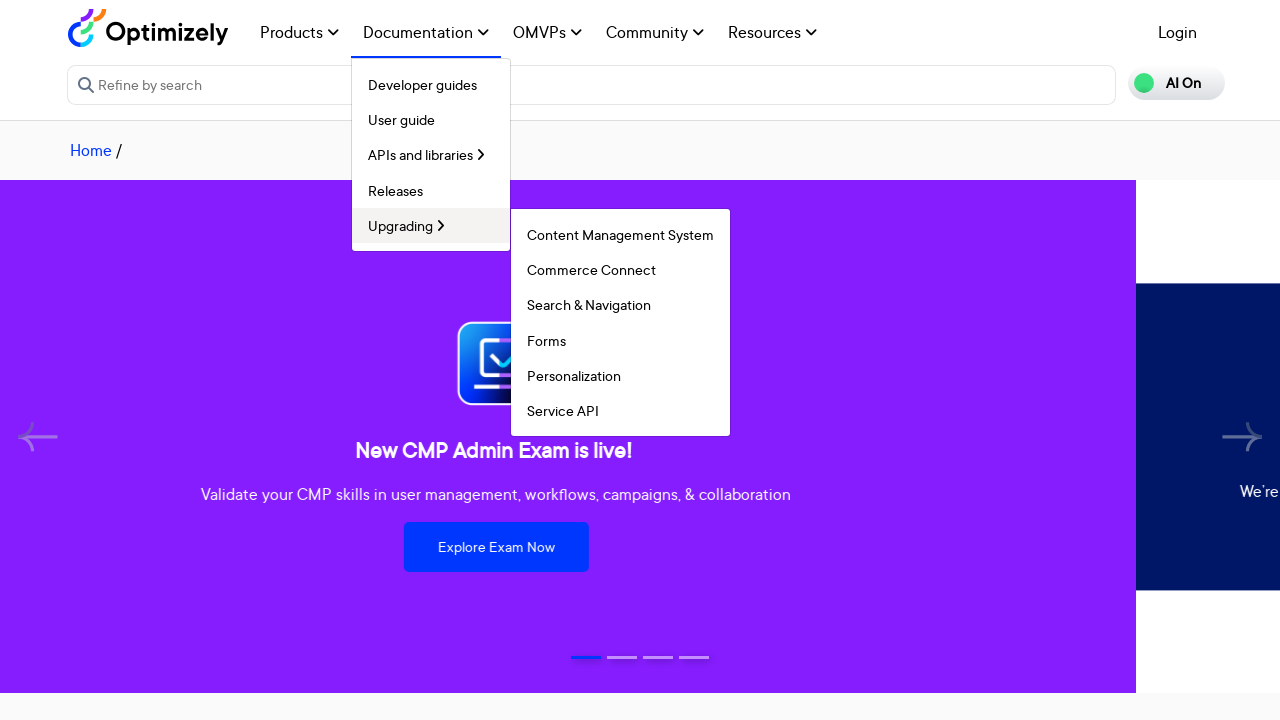

Waited for submenu to appear
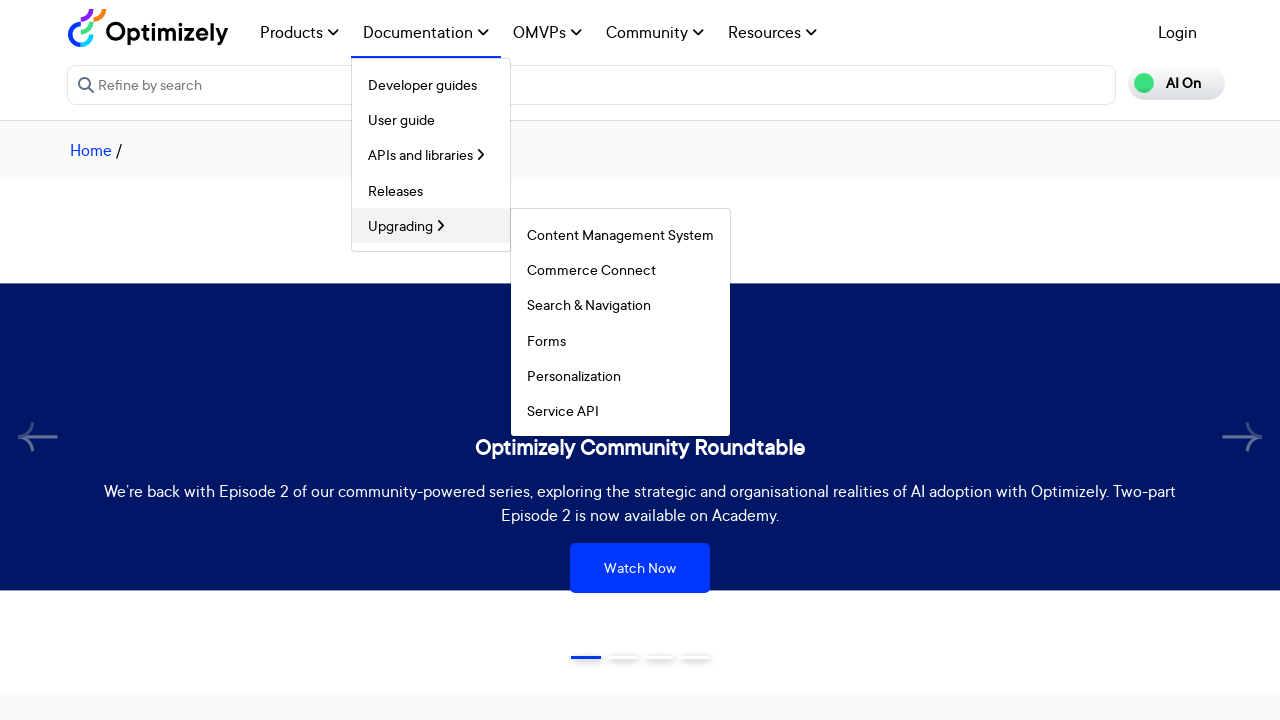

Checked for submenu links - found 6 items
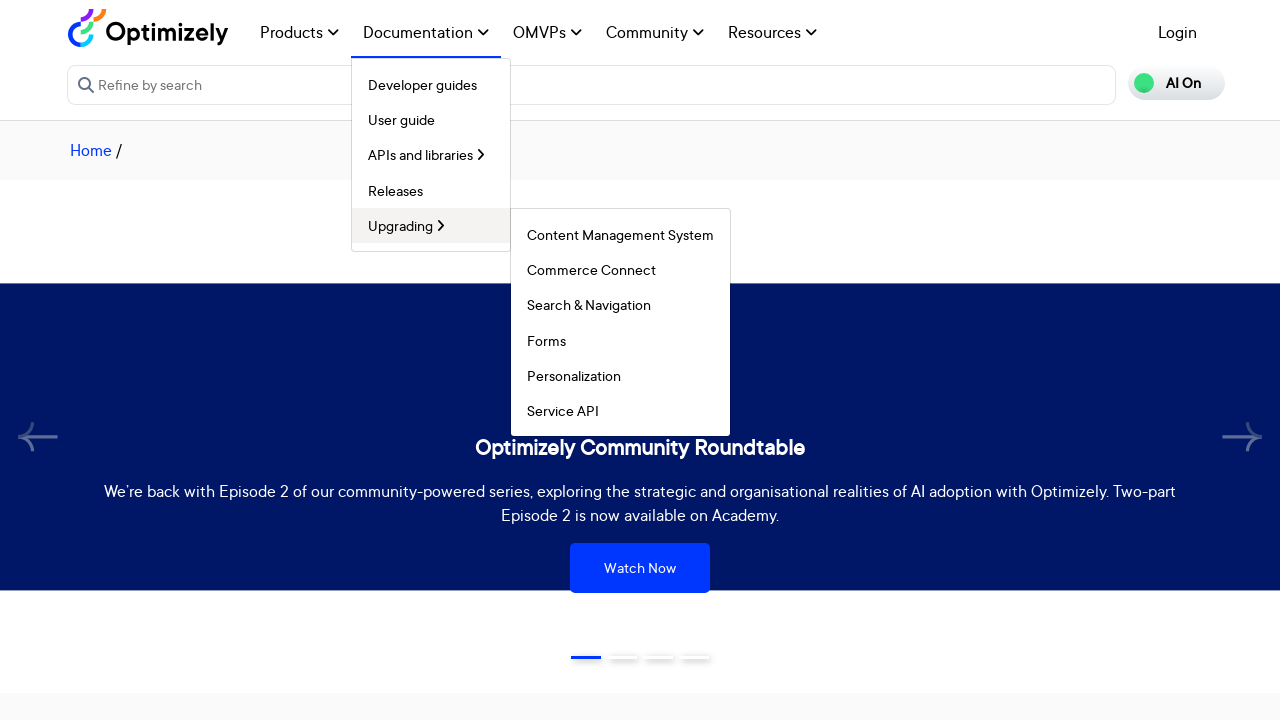

Hovered over first submenu item as verification at (620, 235) on nav ul li > a >> nth=30 >> xpath=.. >> ul a >> nth=0
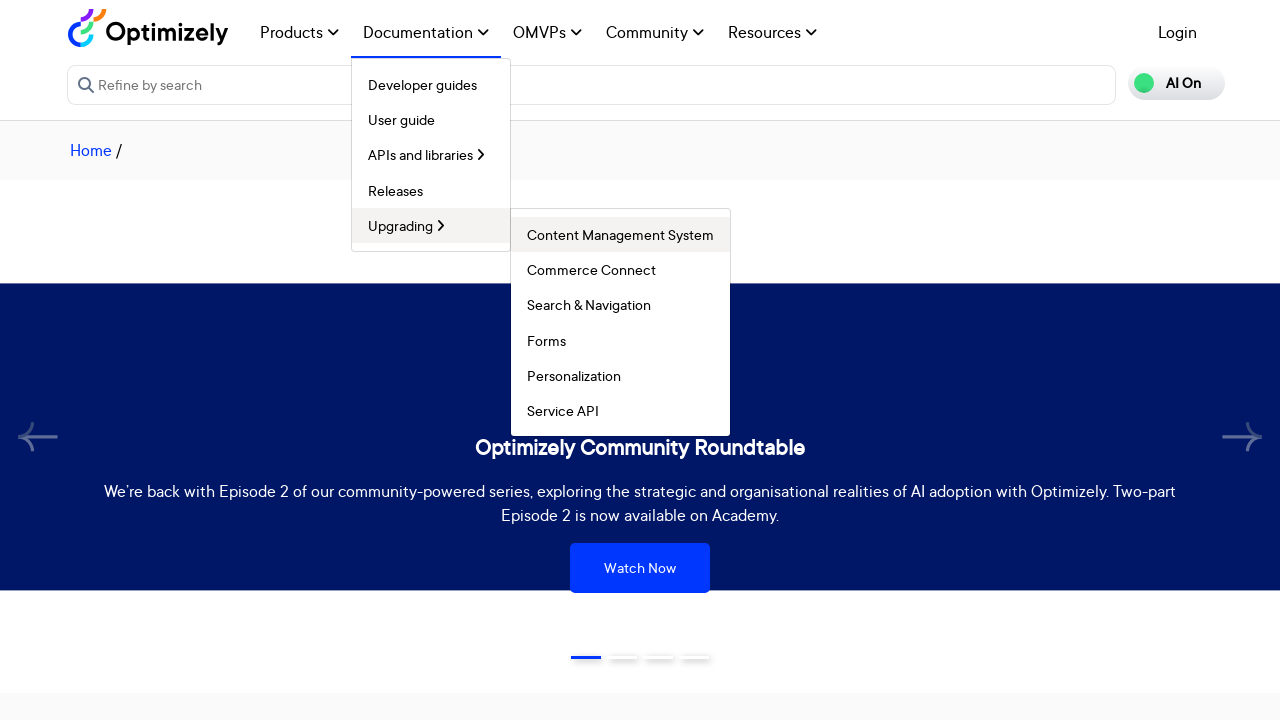

Waited for submenu item interaction to complete
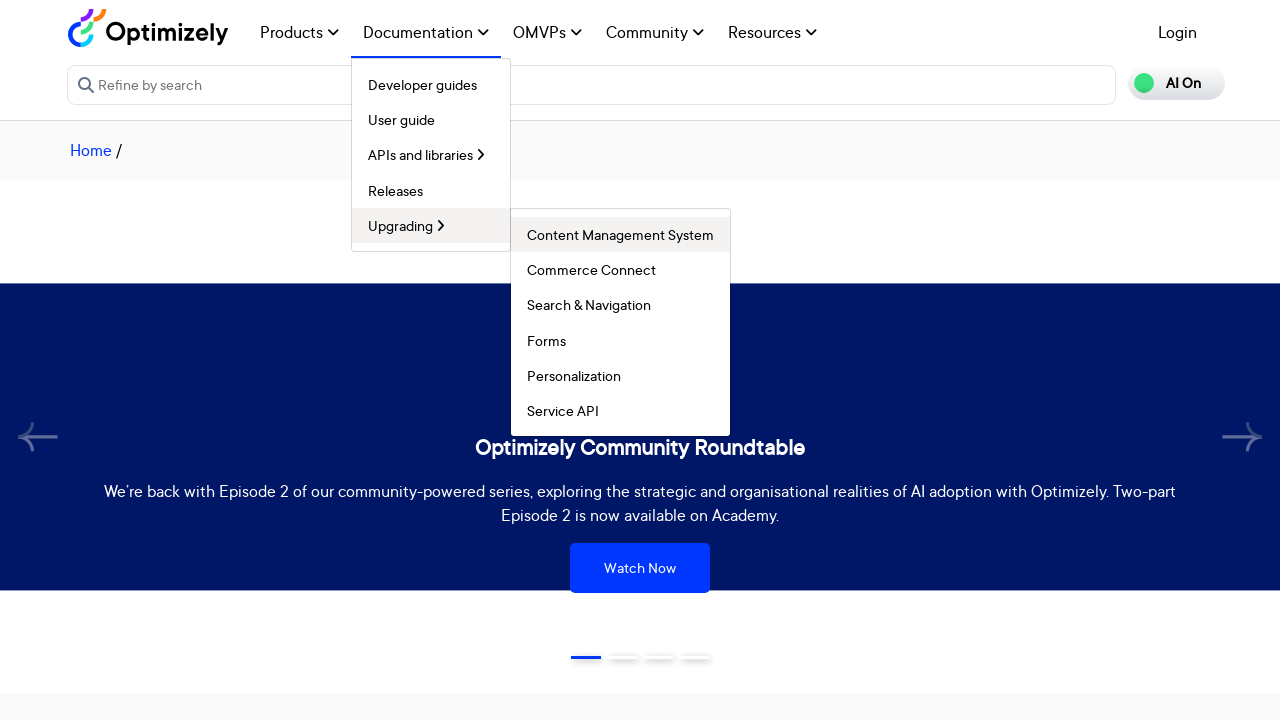

Hovered over main menu item to trigger submenu at (620, 235) on nav ul li > a >> nth=31
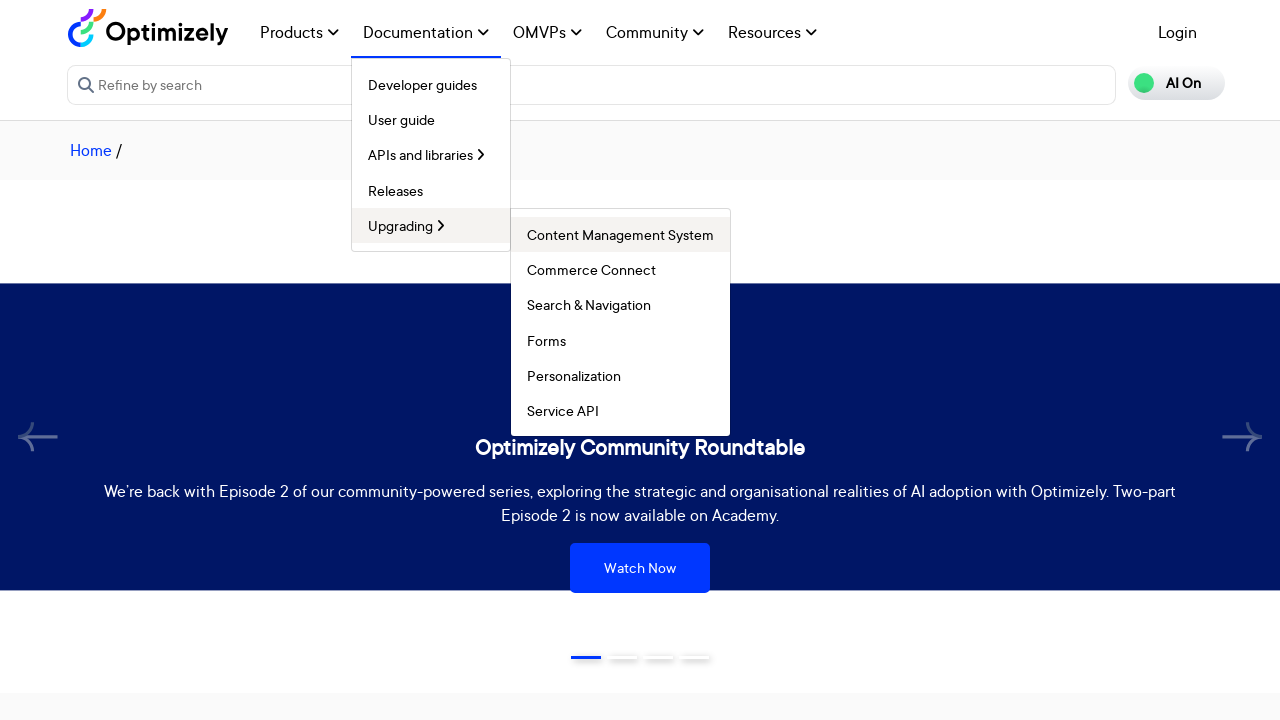

Waited for submenu to appear
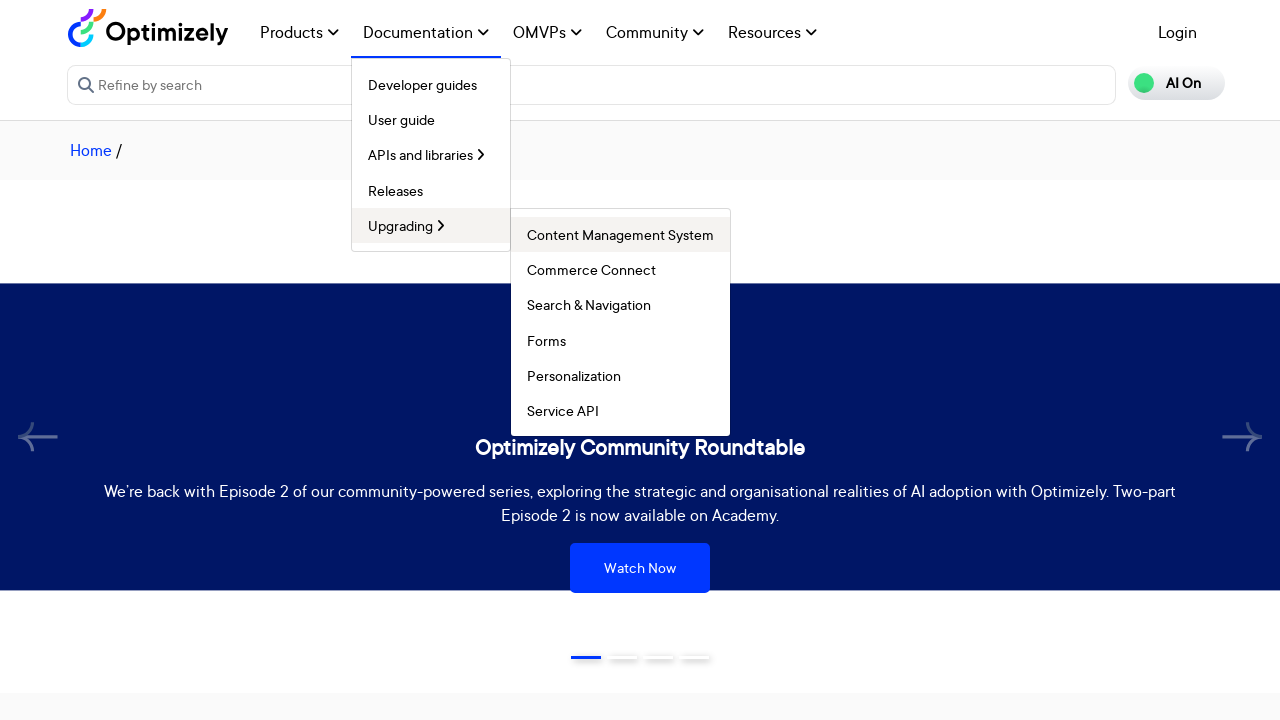

Checked for submenu links - found 0 items
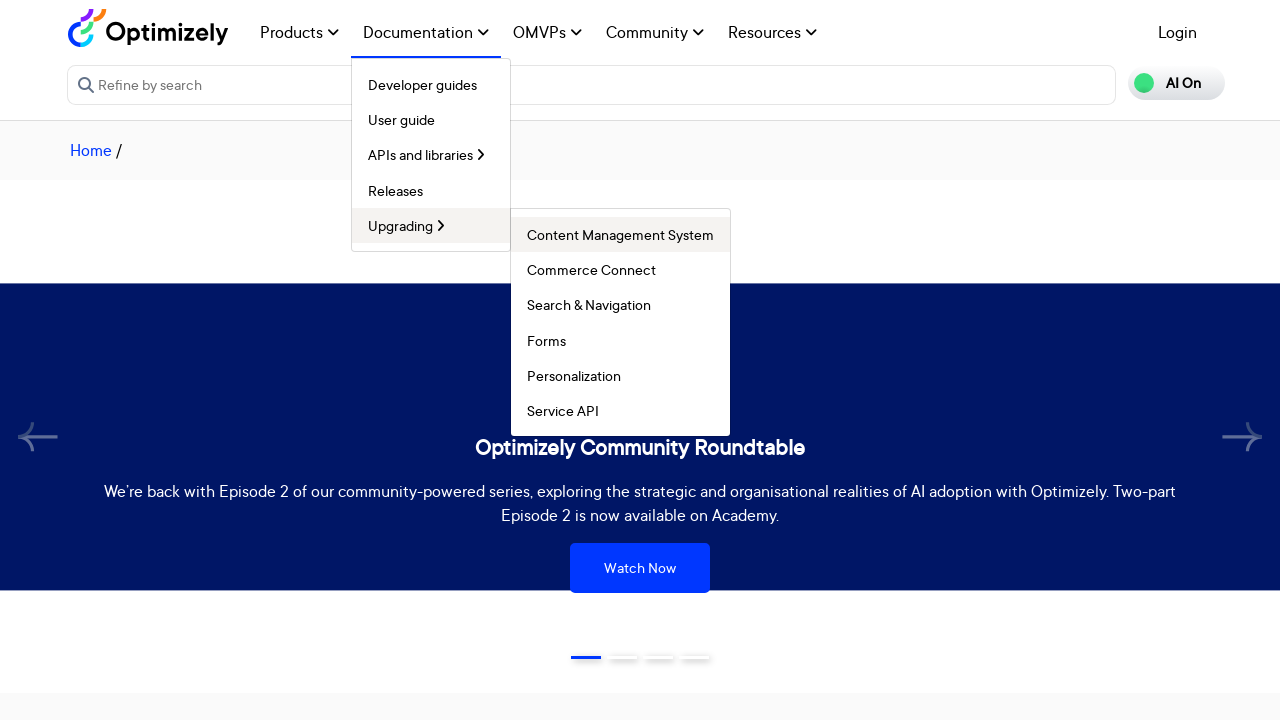

Hovered over main menu item to trigger submenu at (620, 270) on nav ul li > a >> nth=32
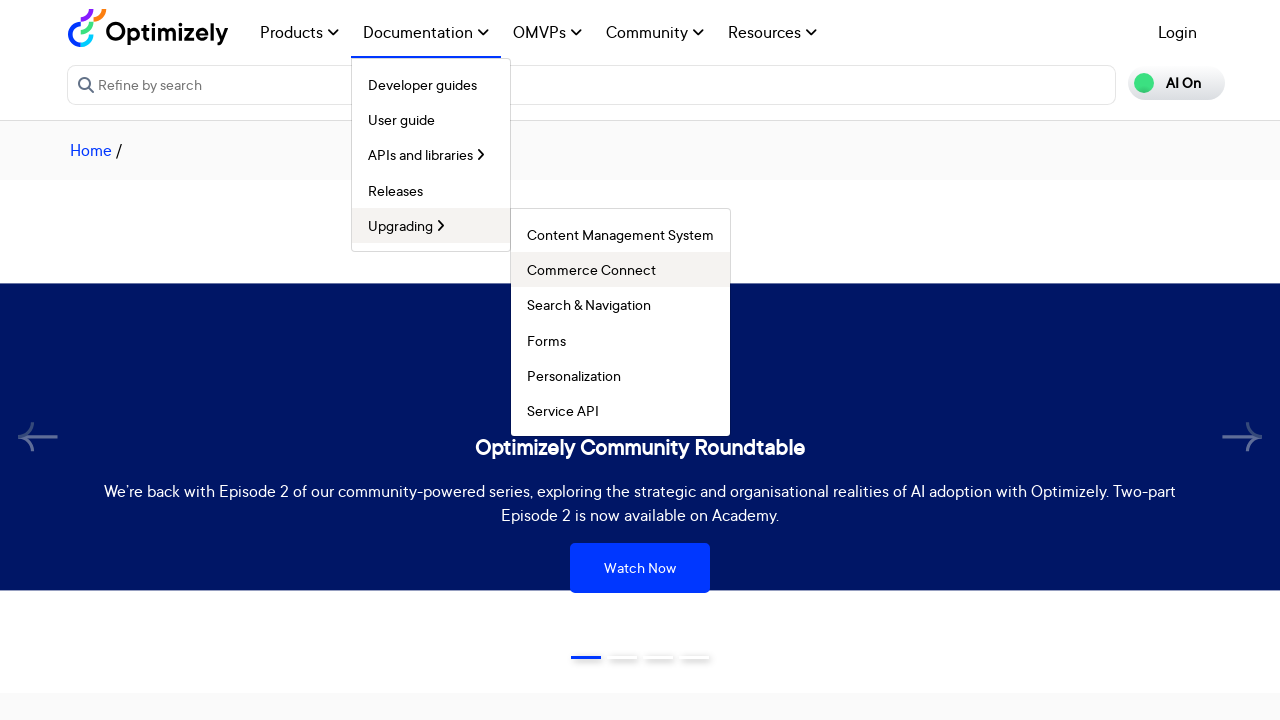

Waited for submenu to appear
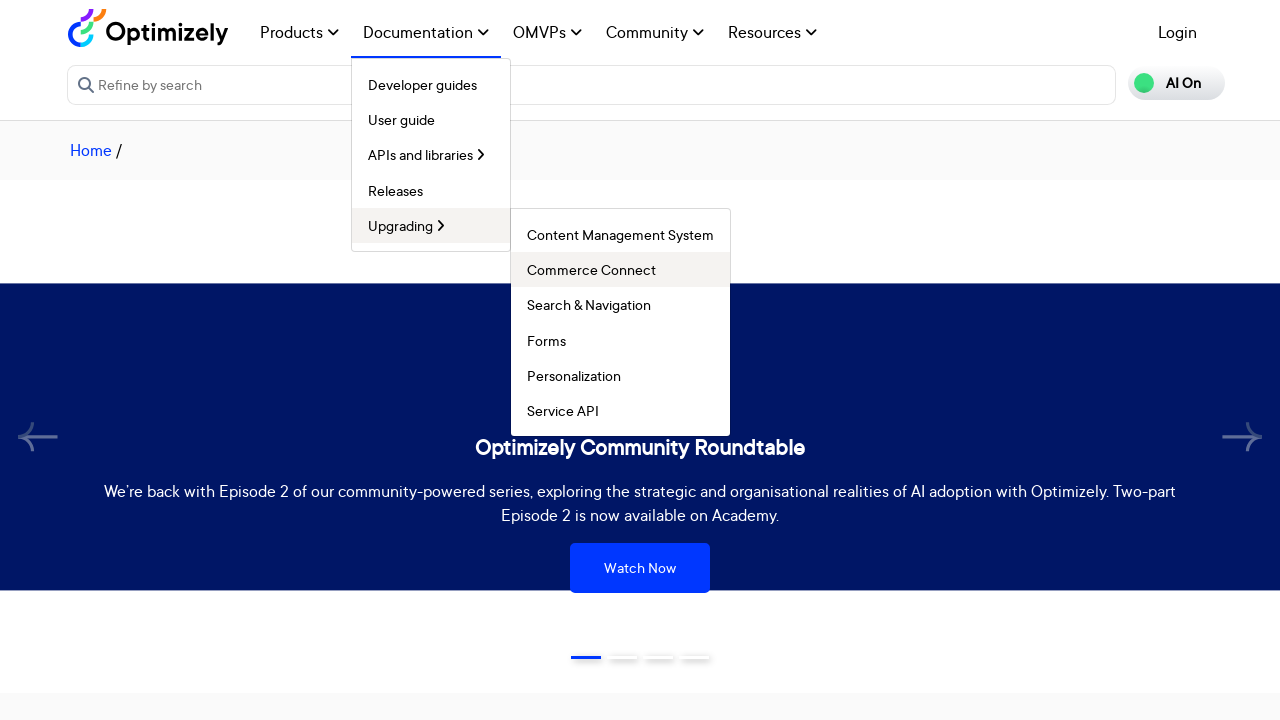

Checked for submenu links - found 0 items
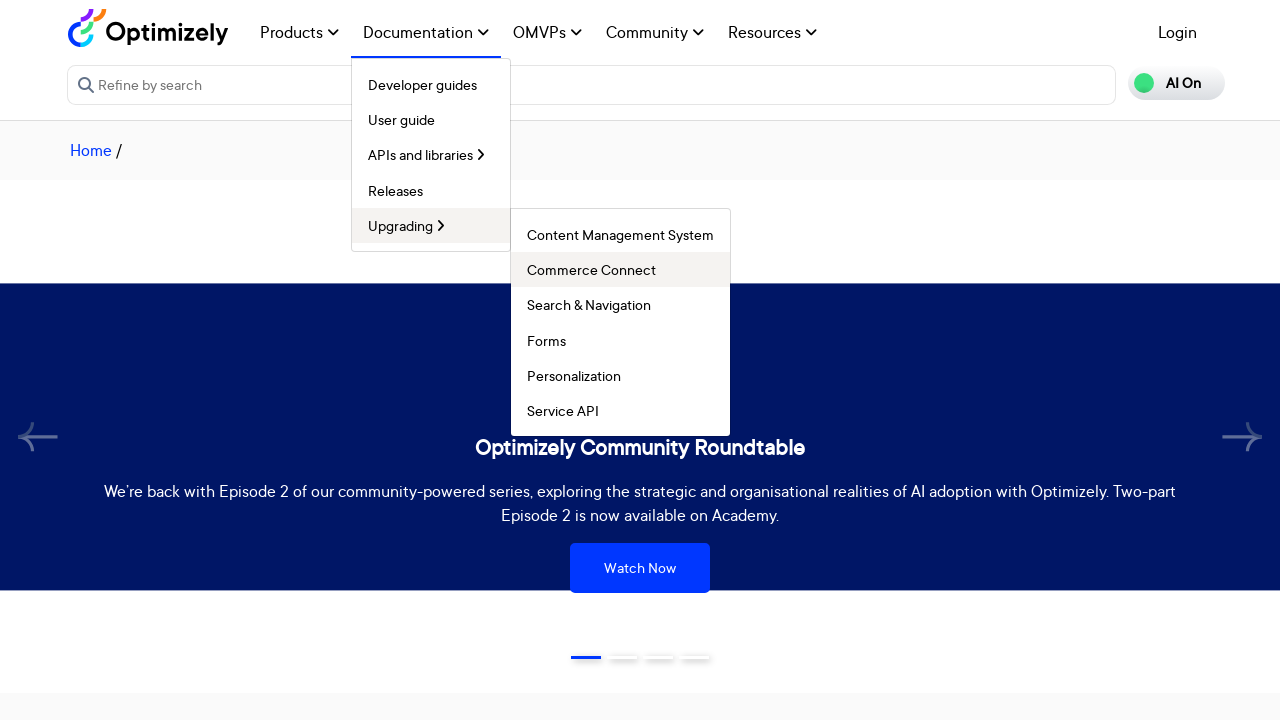

Hovered over main menu item to trigger submenu at (620, 305) on nav ul li > a >> nth=33
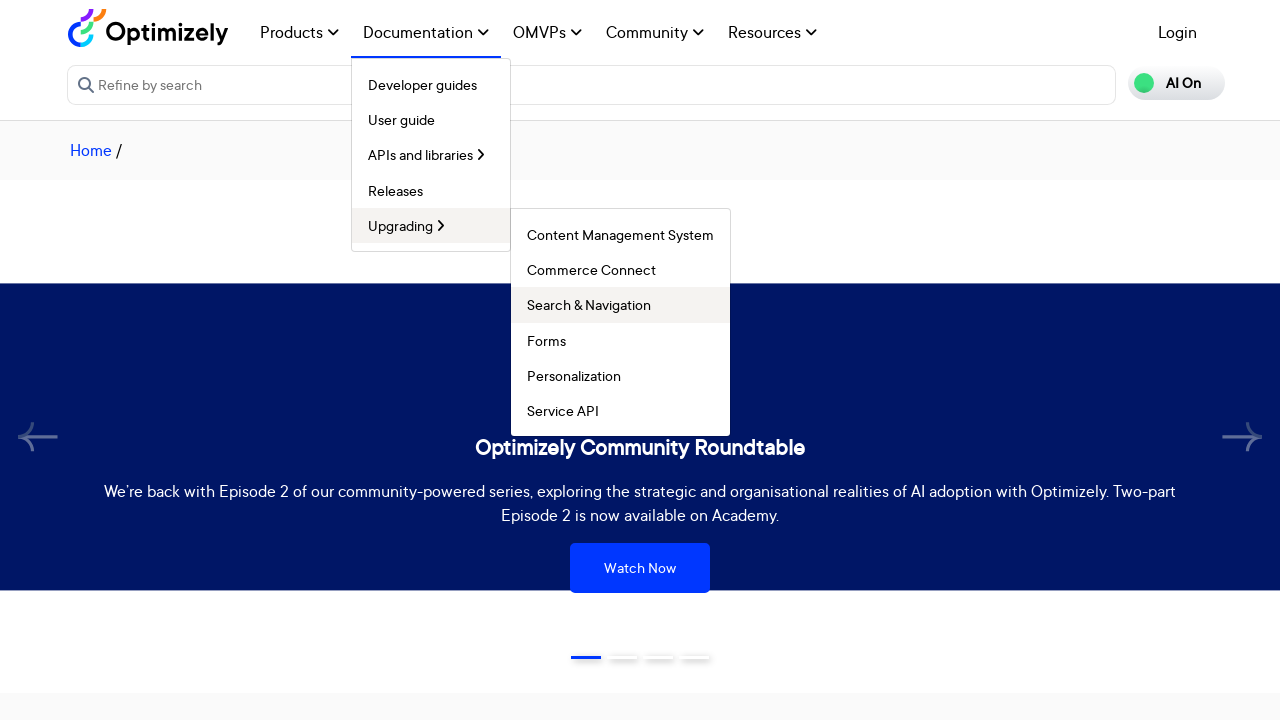

Waited for submenu to appear
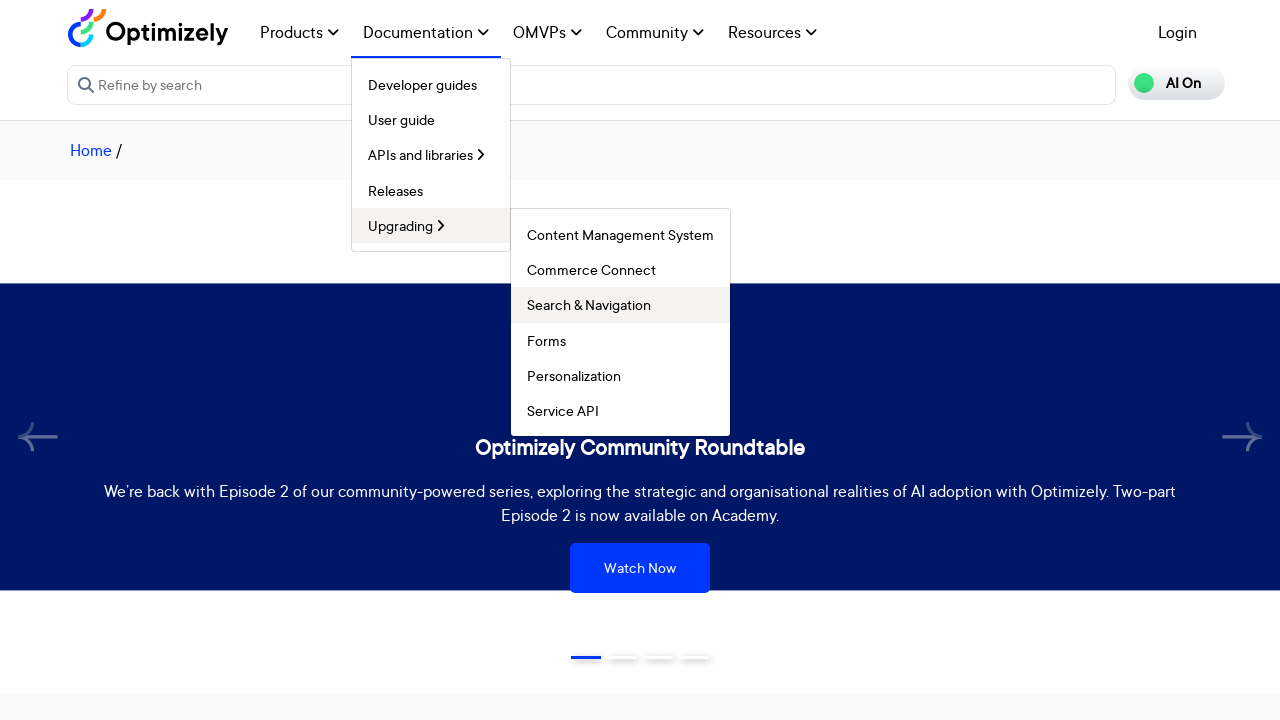

Checked for submenu links - found 0 items
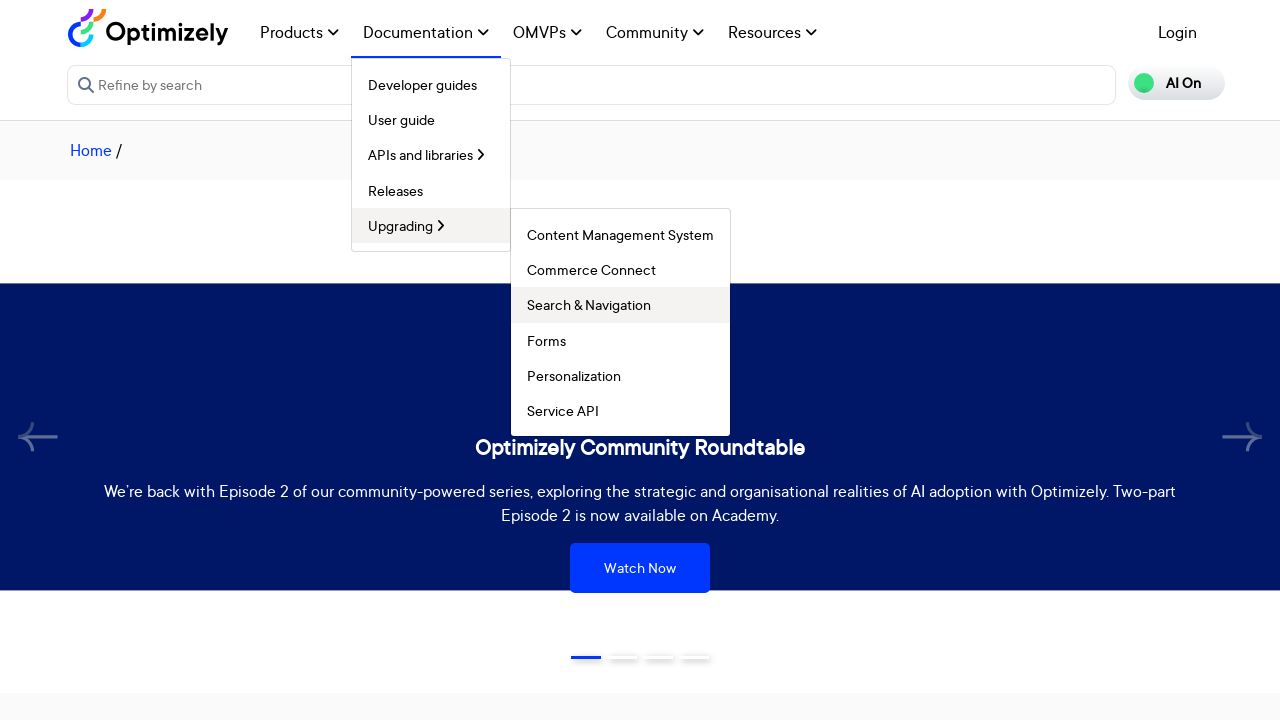

Hovered over main menu item to trigger submenu at (620, 340) on nav ul li > a >> nth=34
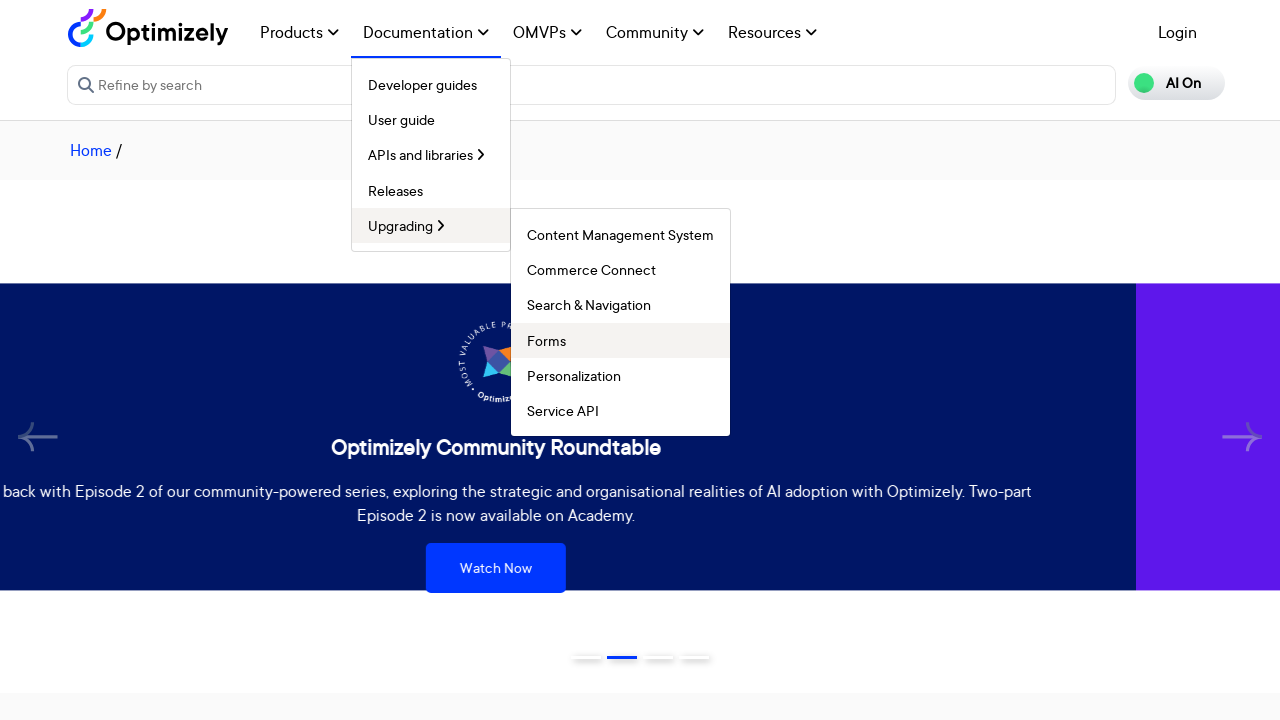

Waited for submenu to appear
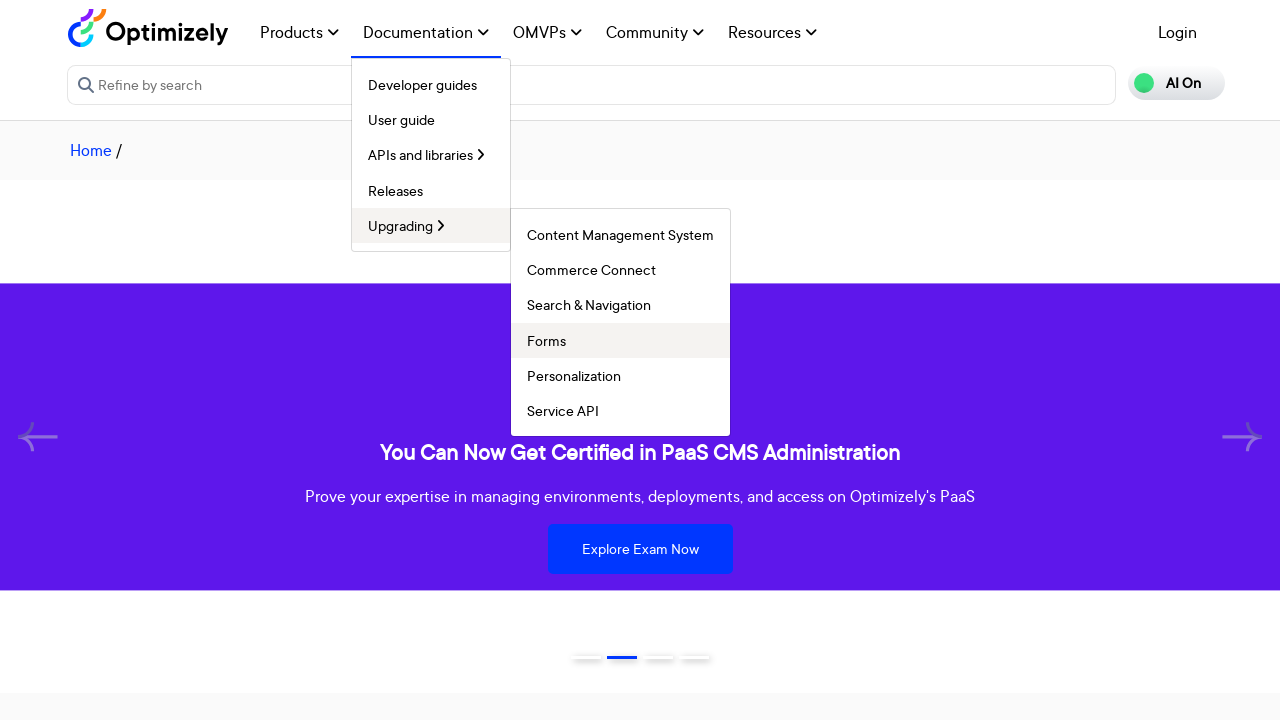

Checked for submenu links - found 0 items
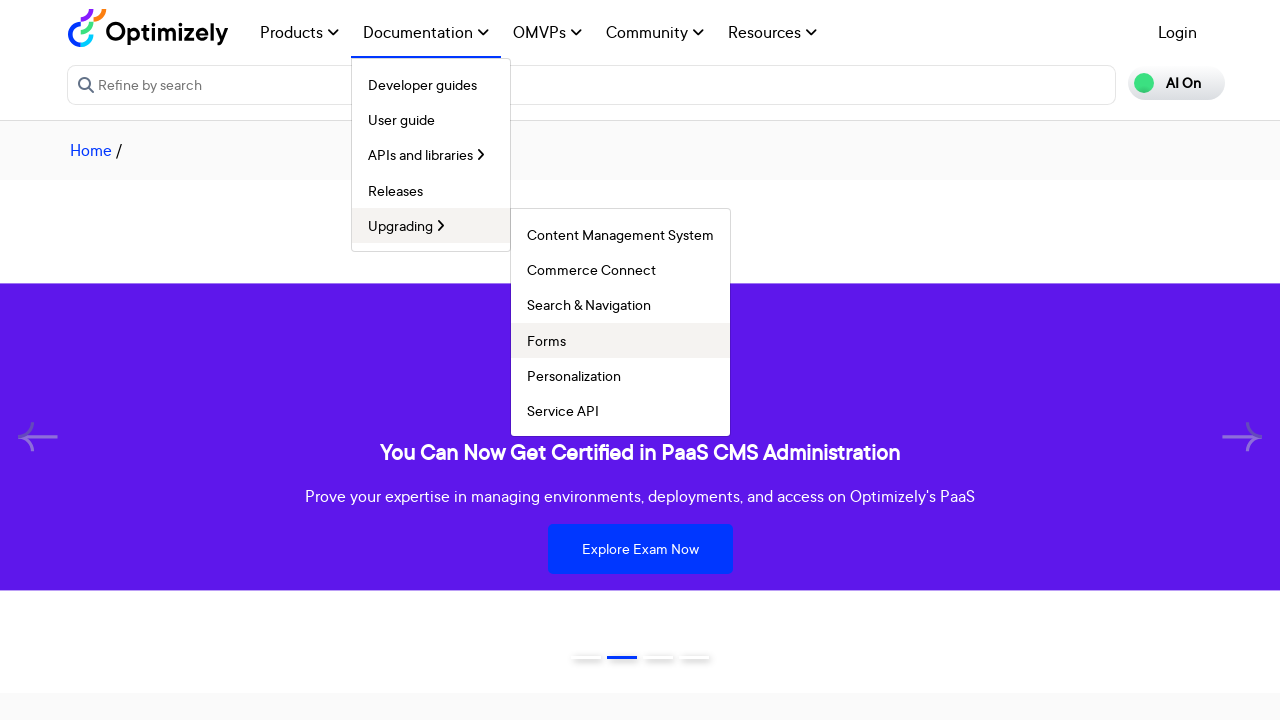

Hovered over main menu item to trigger submenu at (620, 375) on nav ul li > a >> nth=35
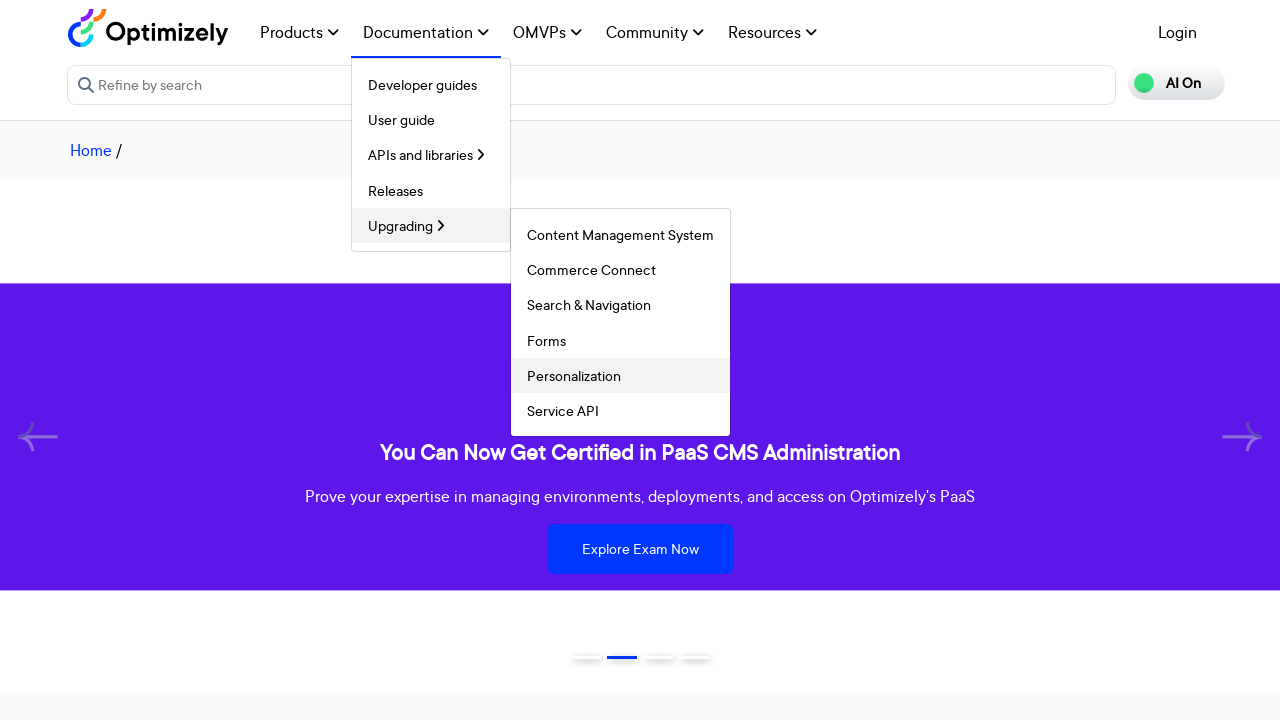

Waited for submenu to appear
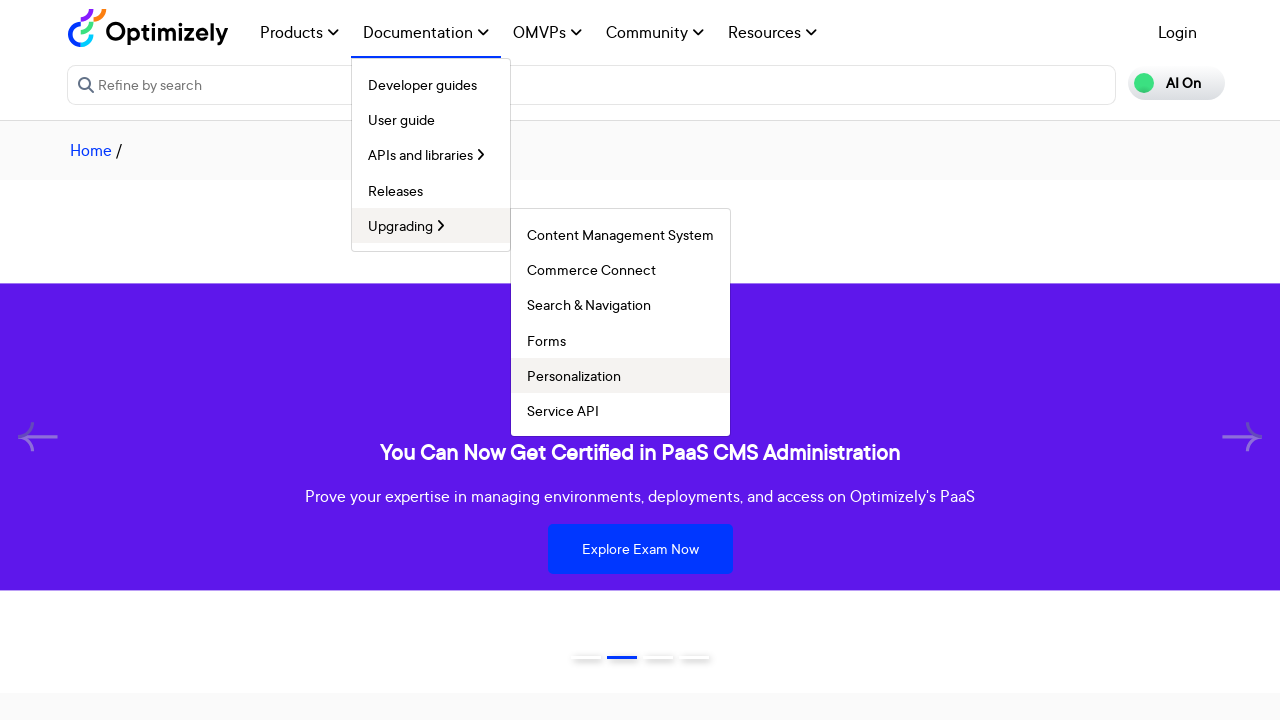

Checked for submenu links - found 0 items
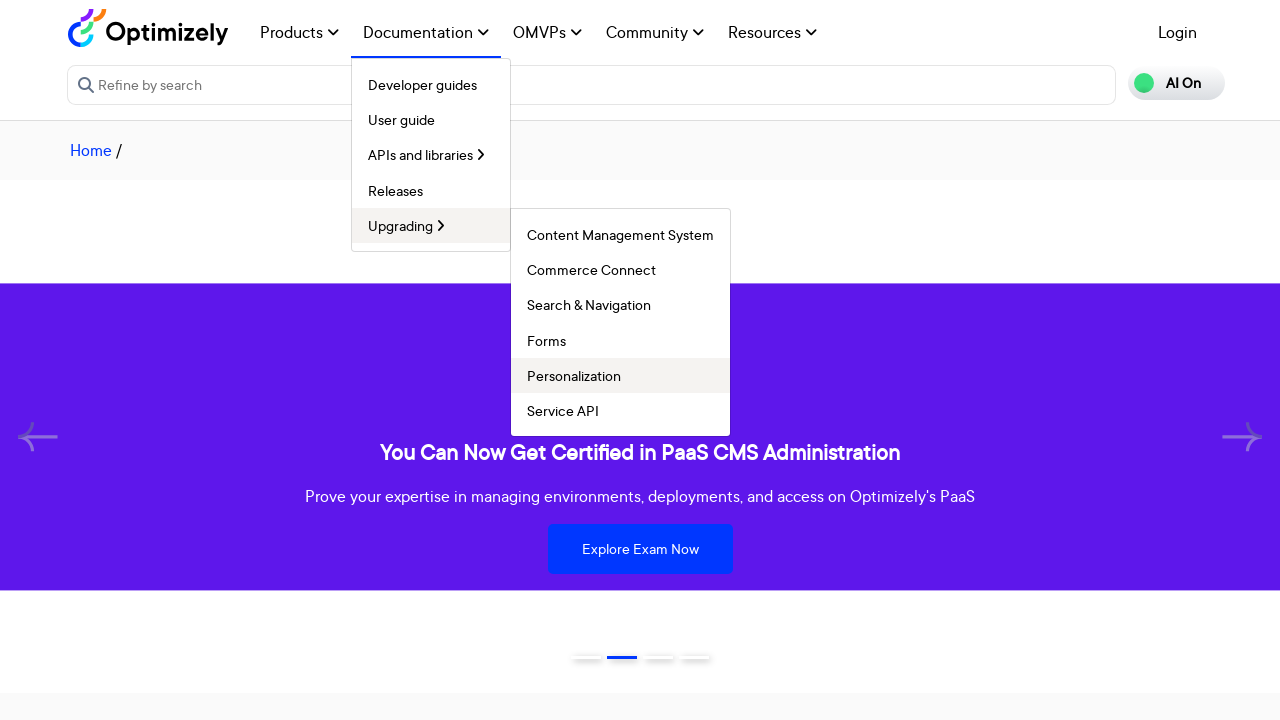

Hovered over main menu item to trigger submenu at (620, 411) on nav ul li > a >> nth=36
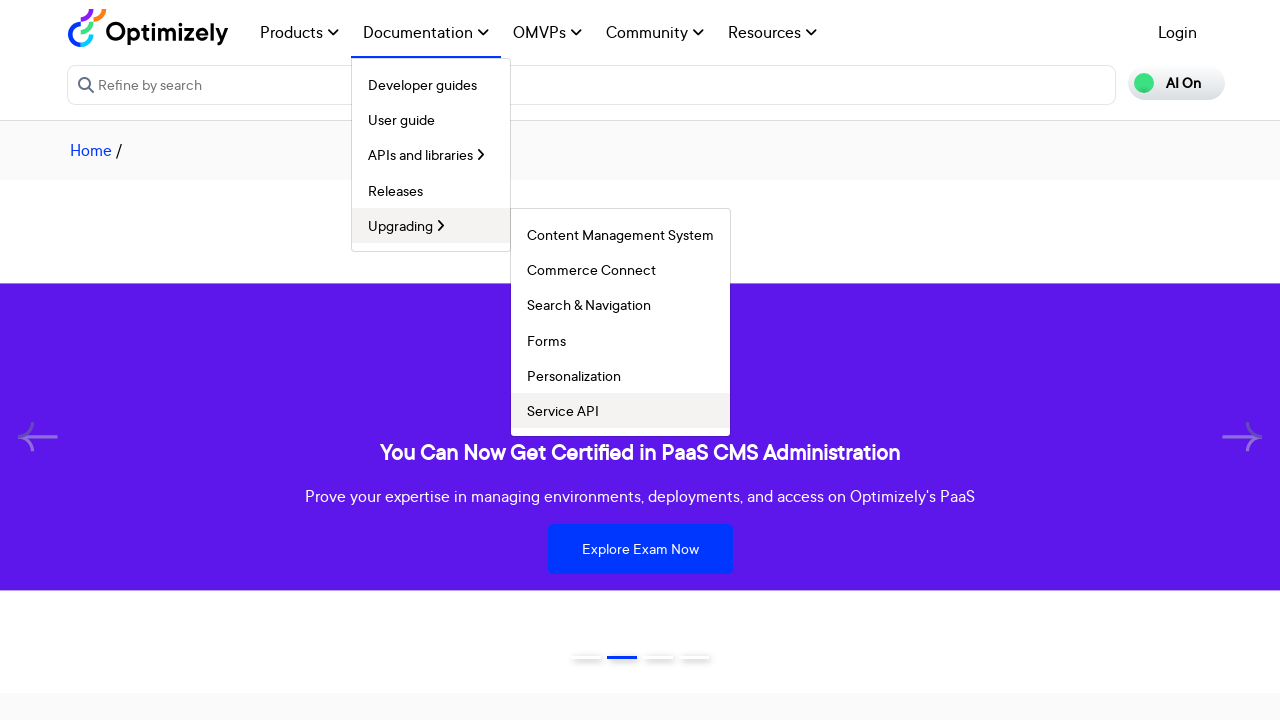

Waited for submenu to appear
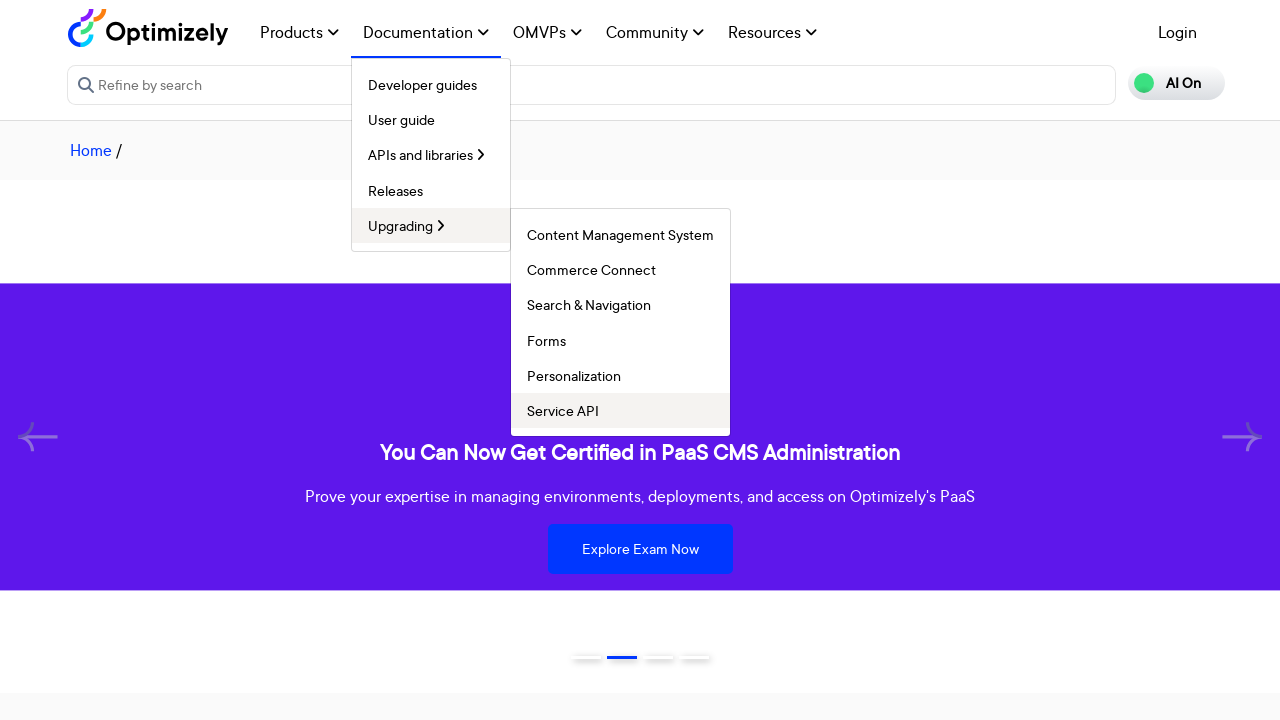

Checked for submenu links - found 0 items
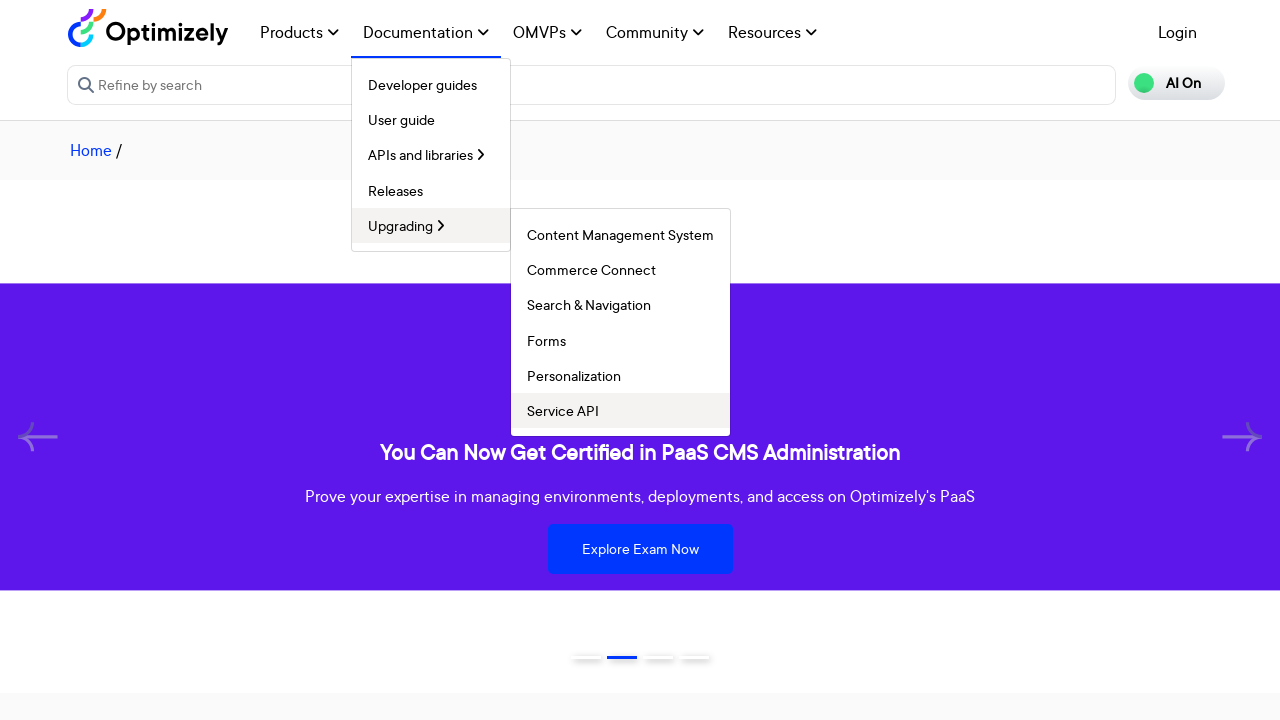

Hovered over main menu item to trigger submenu at (548, 32) on nav ul li > a >> nth=37
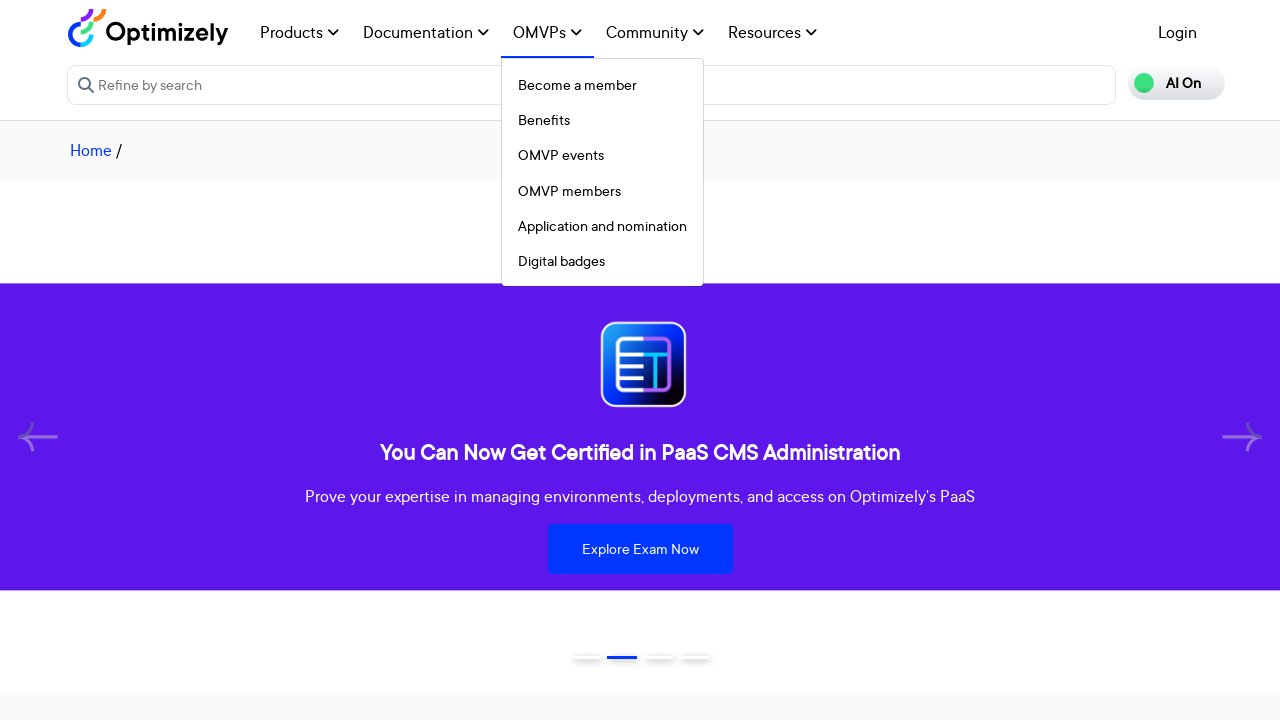

Waited for submenu to appear
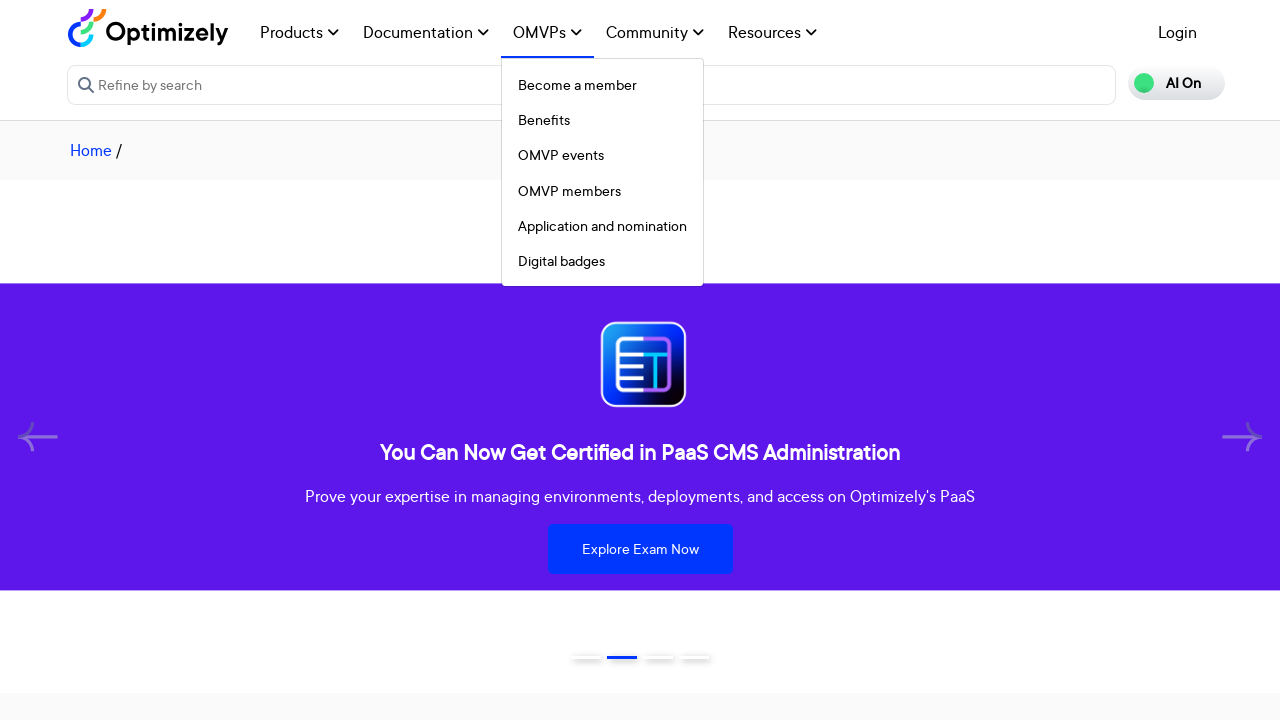

Checked for submenu links - found 6 items
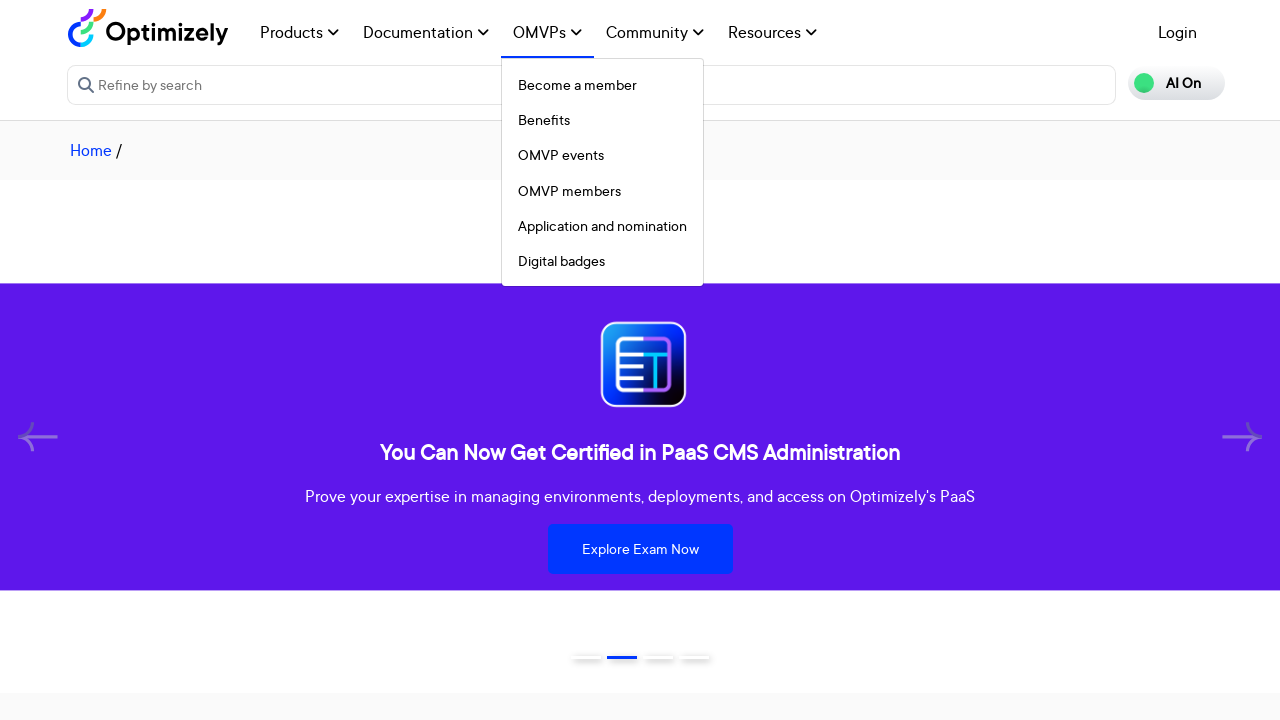

Hovered over first submenu item as verification at (602, 85) on nav ul li > a >> nth=37 >> xpath=.. >> ul a >> nth=0
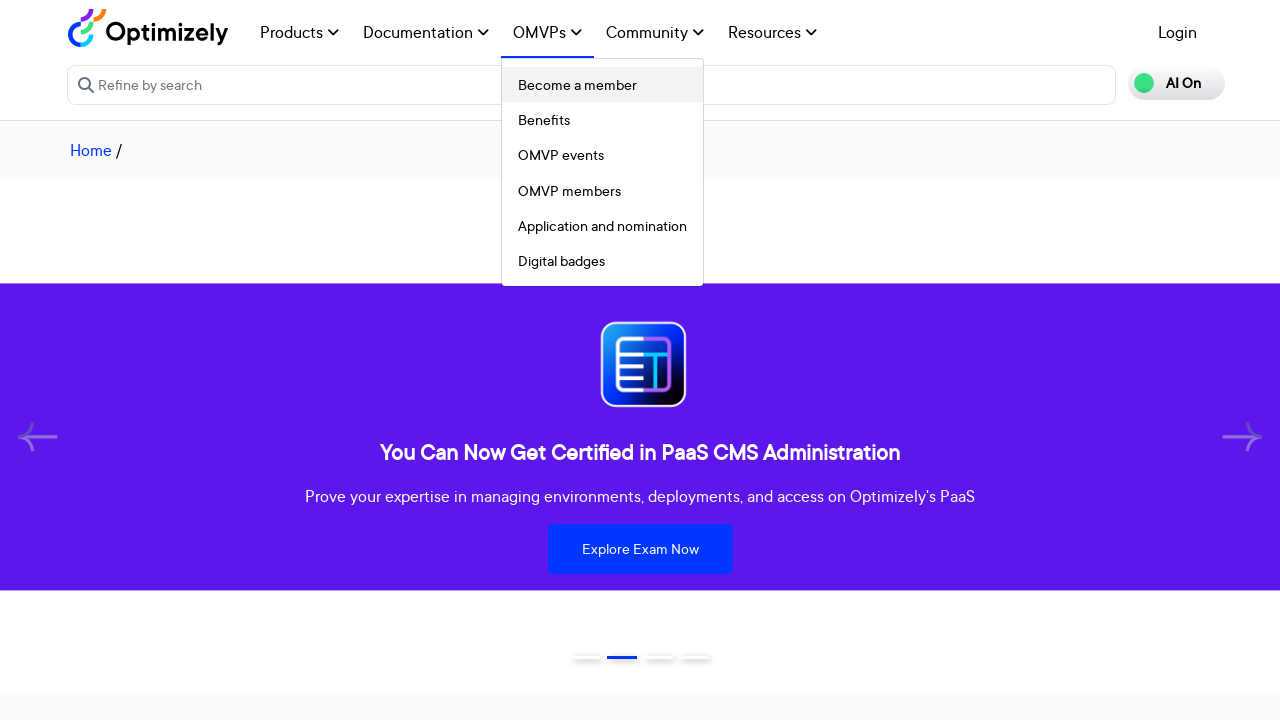

Waited for submenu item interaction to complete
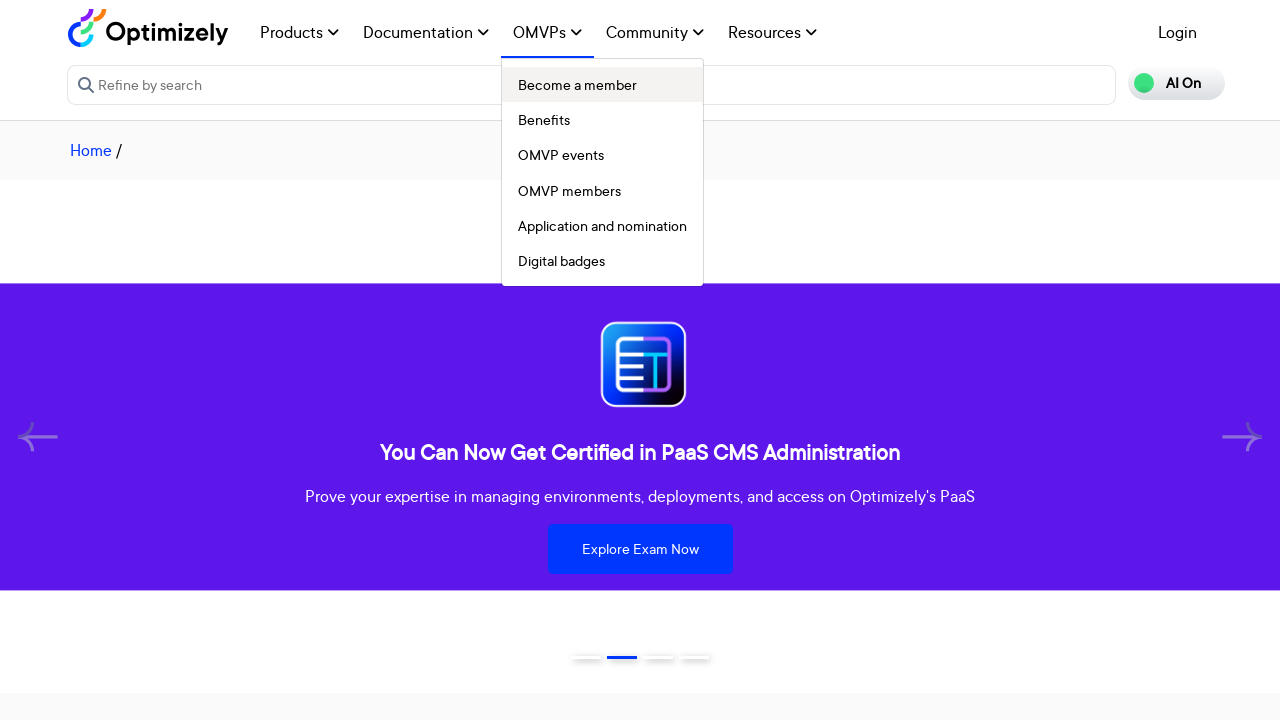

Hovered over main menu item to trigger submenu at (602, 85) on nav ul li > a >> nth=38
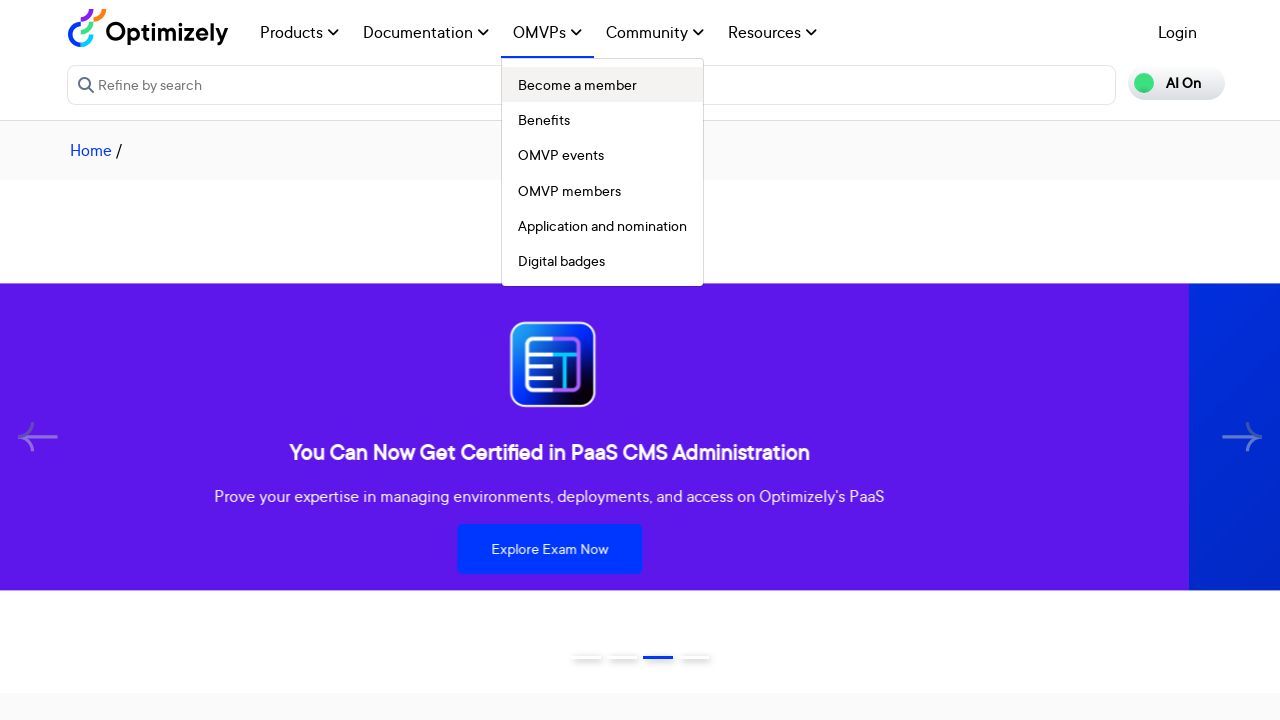

Waited for submenu to appear
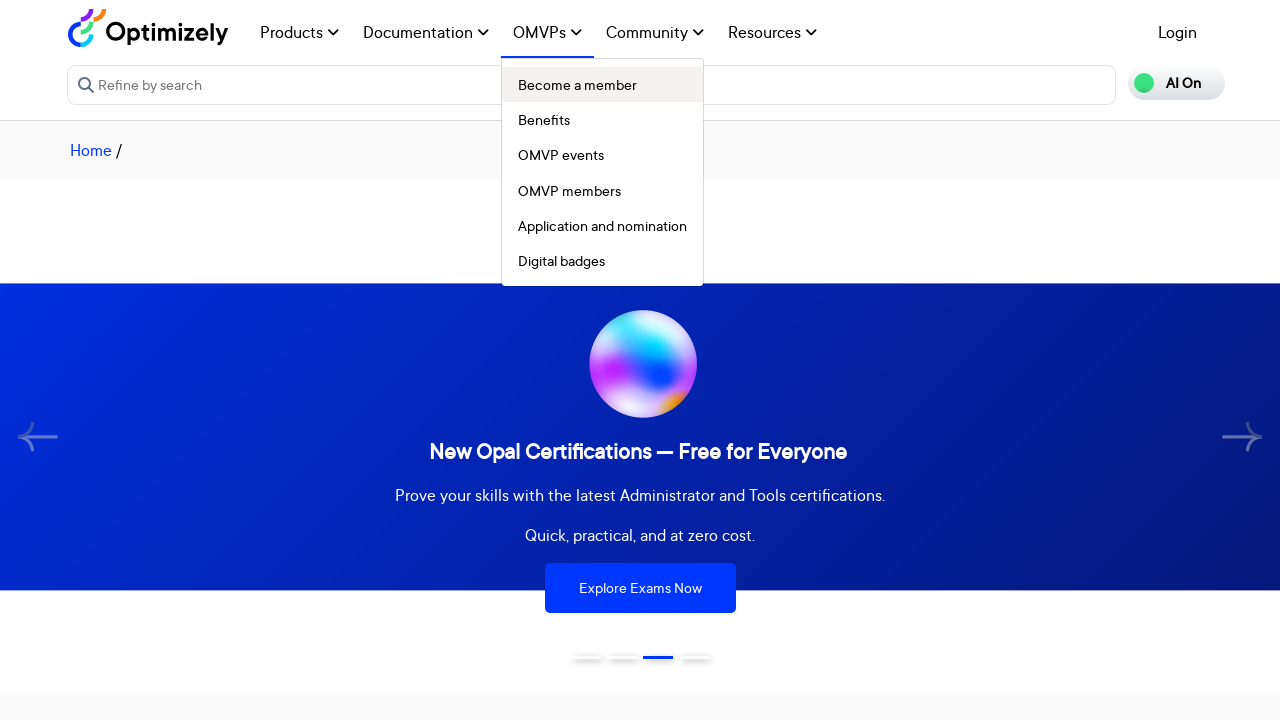

Checked for submenu links - found 0 items
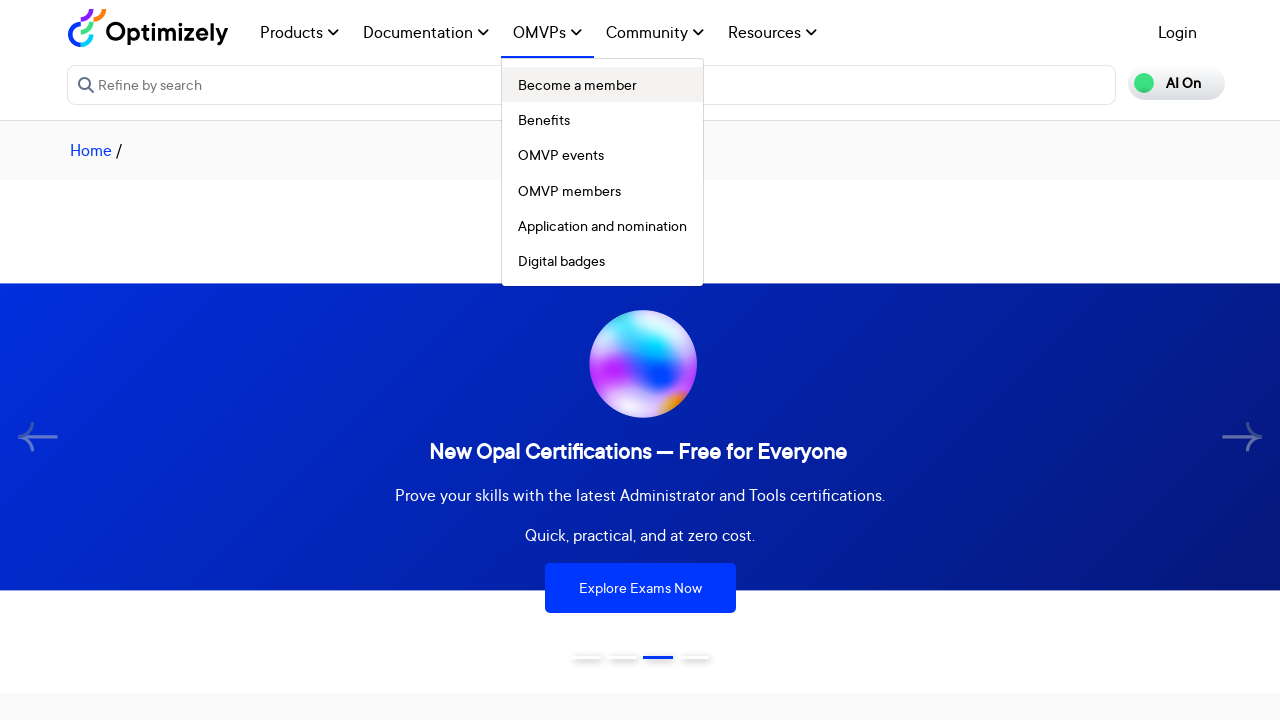

Hovered over main menu item to trigger submenu at (602, 120) on nav ul li > a >> nth=39
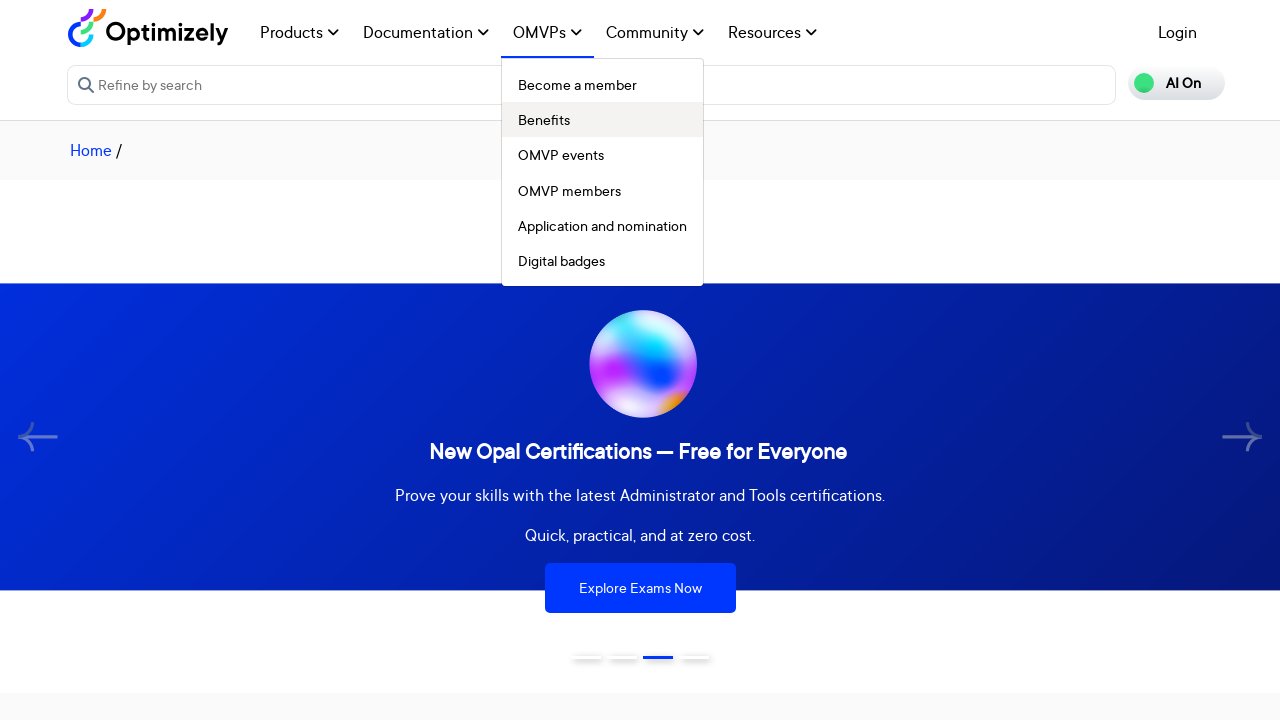

Waited for submenu to appear
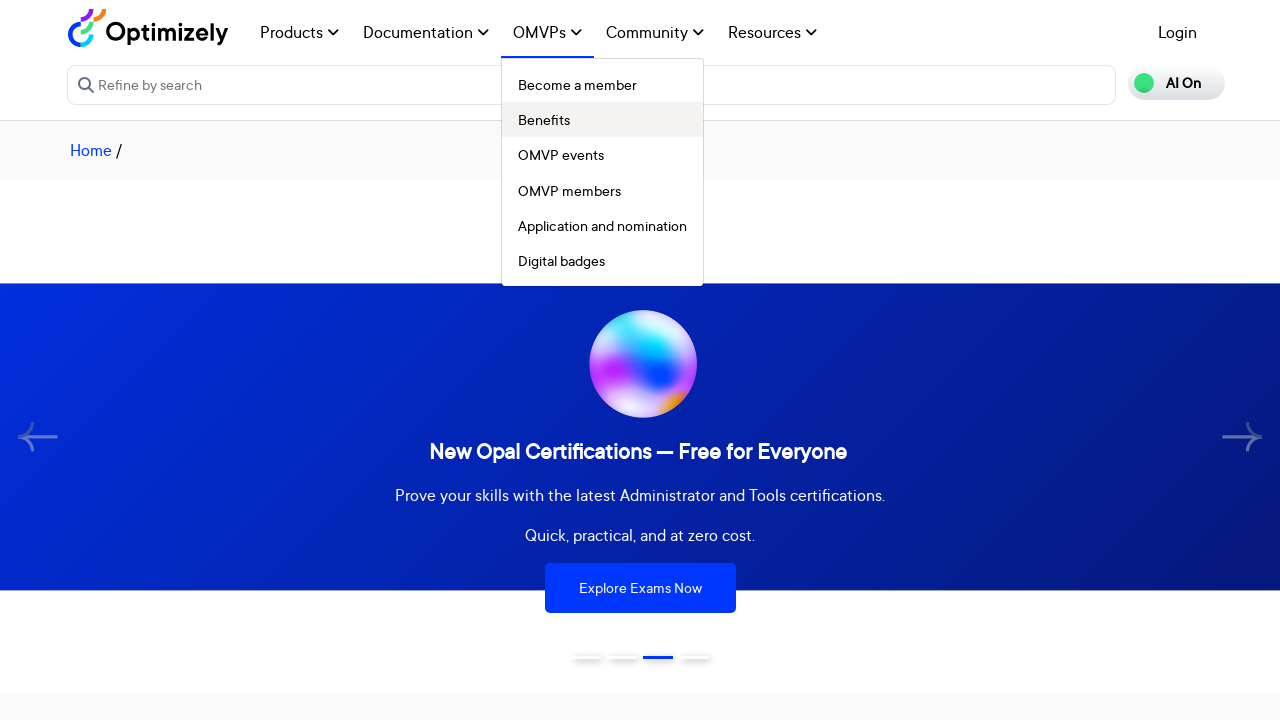

Checked for submenu links - found 0 items
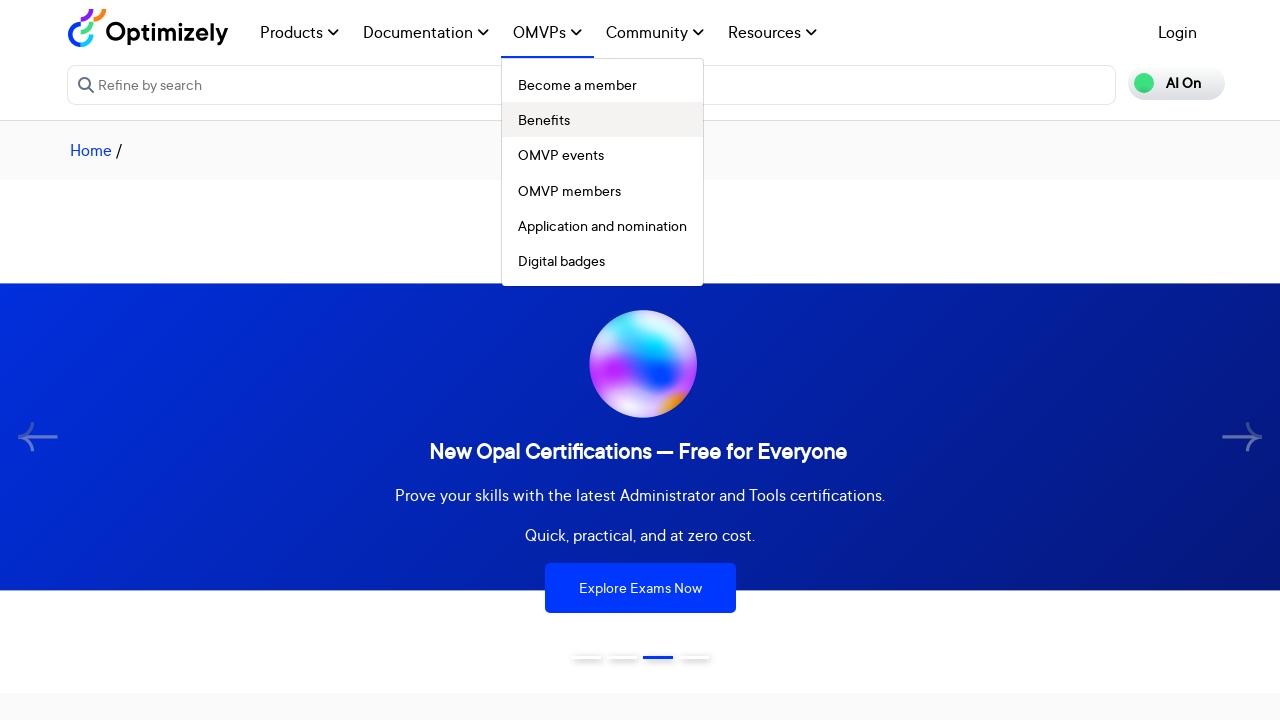

Hovered over main menu item to trigger submenu at (602, 155) on nav ul li > a >> nth=40
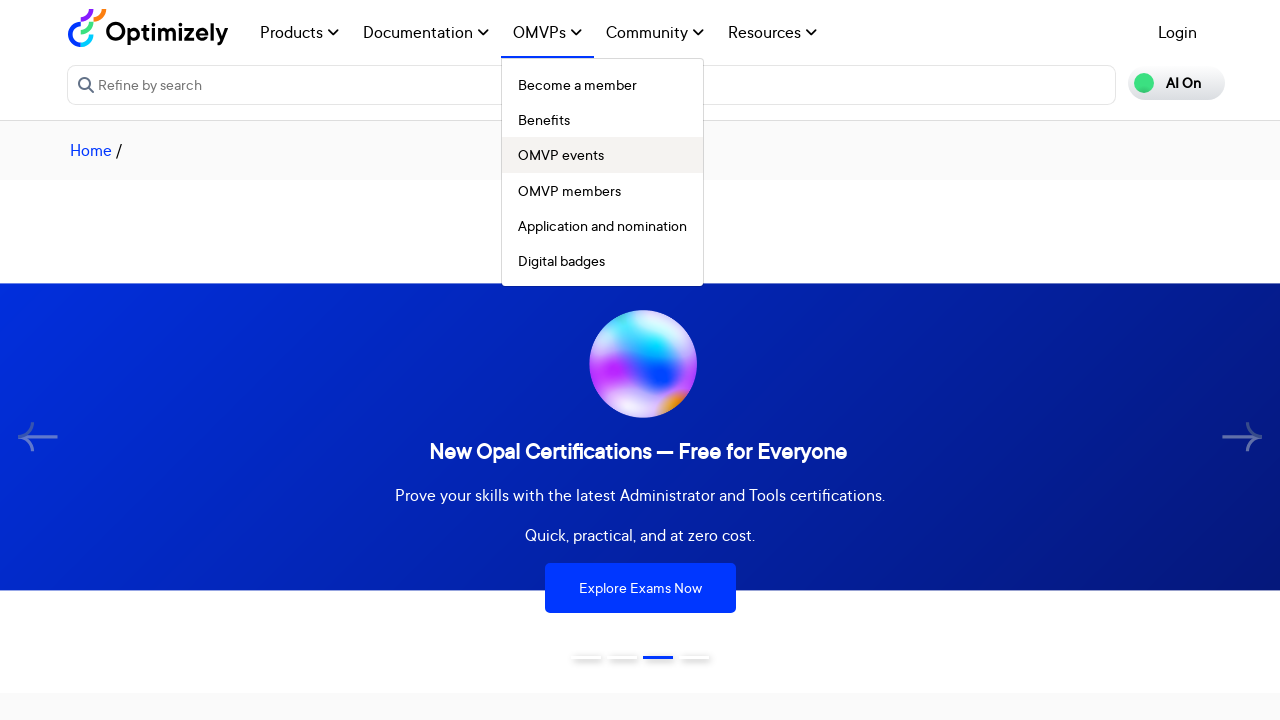

Waited for submenu to appear
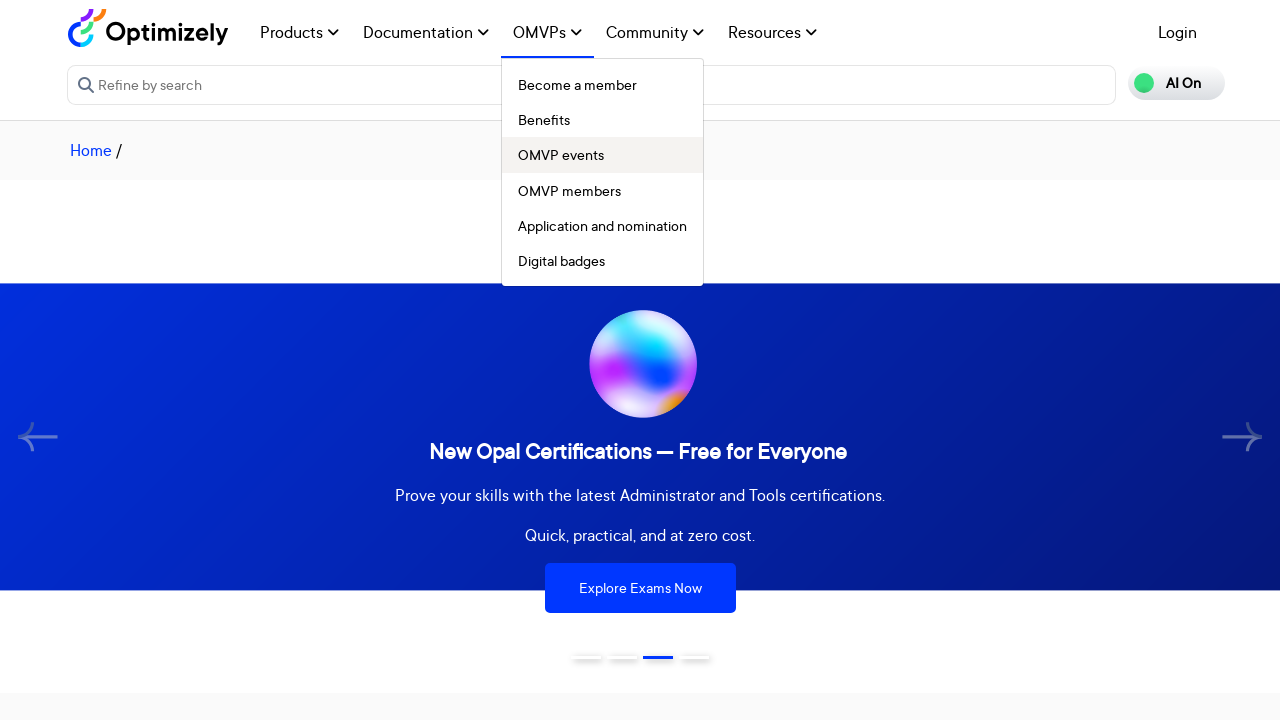

Checked for submenu links - found 0 items
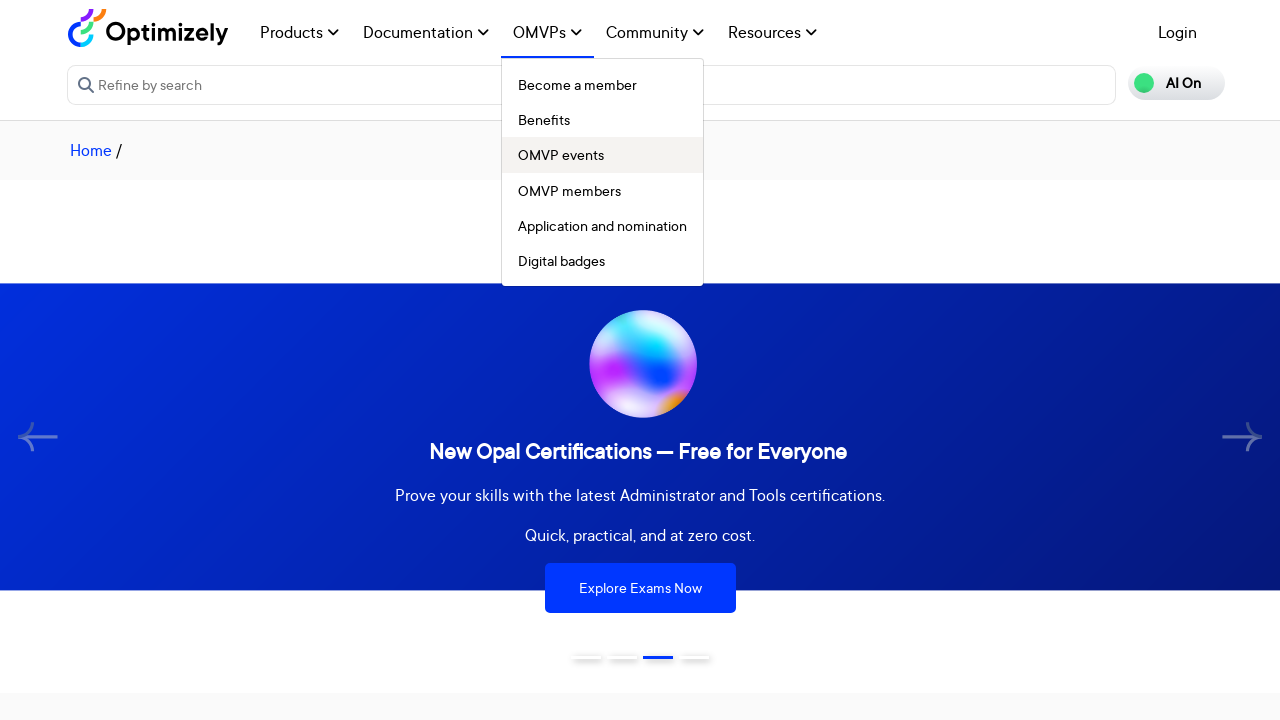

Hovered over main menu item to trigger submenu at (602, 190) on nav ul li > a >> nth=41
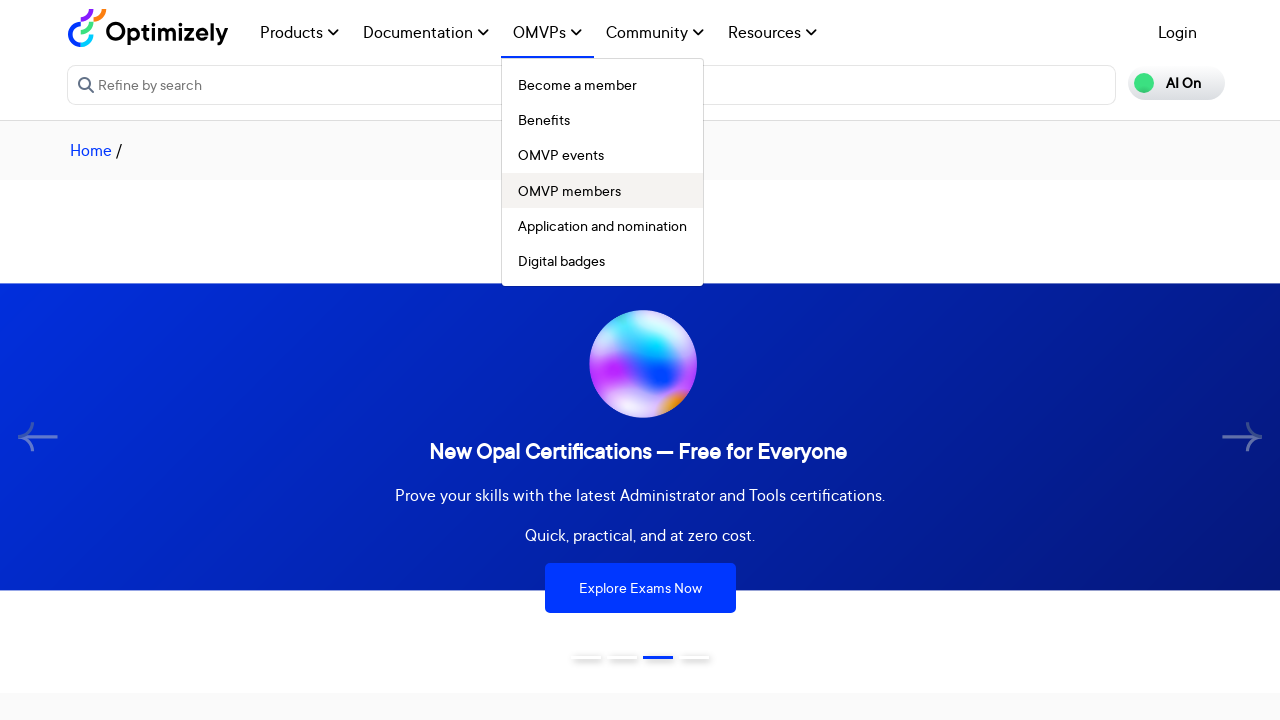

Waited for submenu to appear
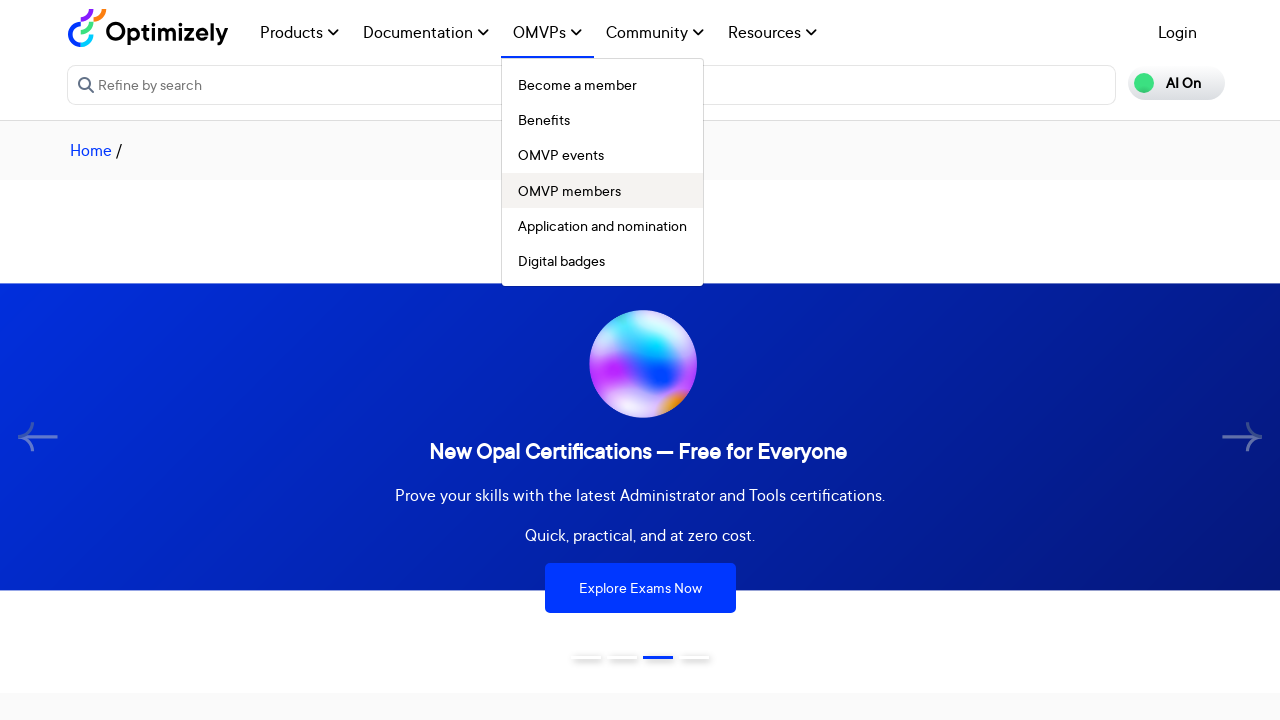

Checked for submenu links - found 0 items
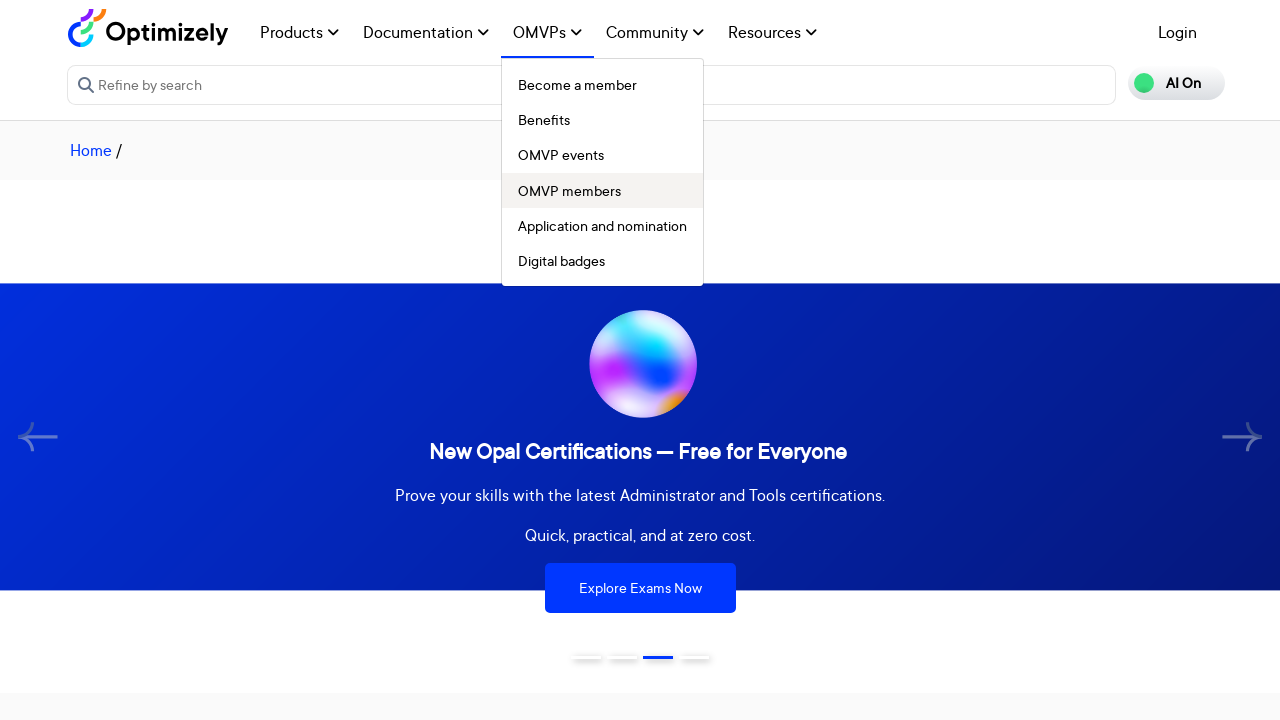

Hovered over main menu item to trigger submenu at (602, 225) on nav ul li > a >> nth=42
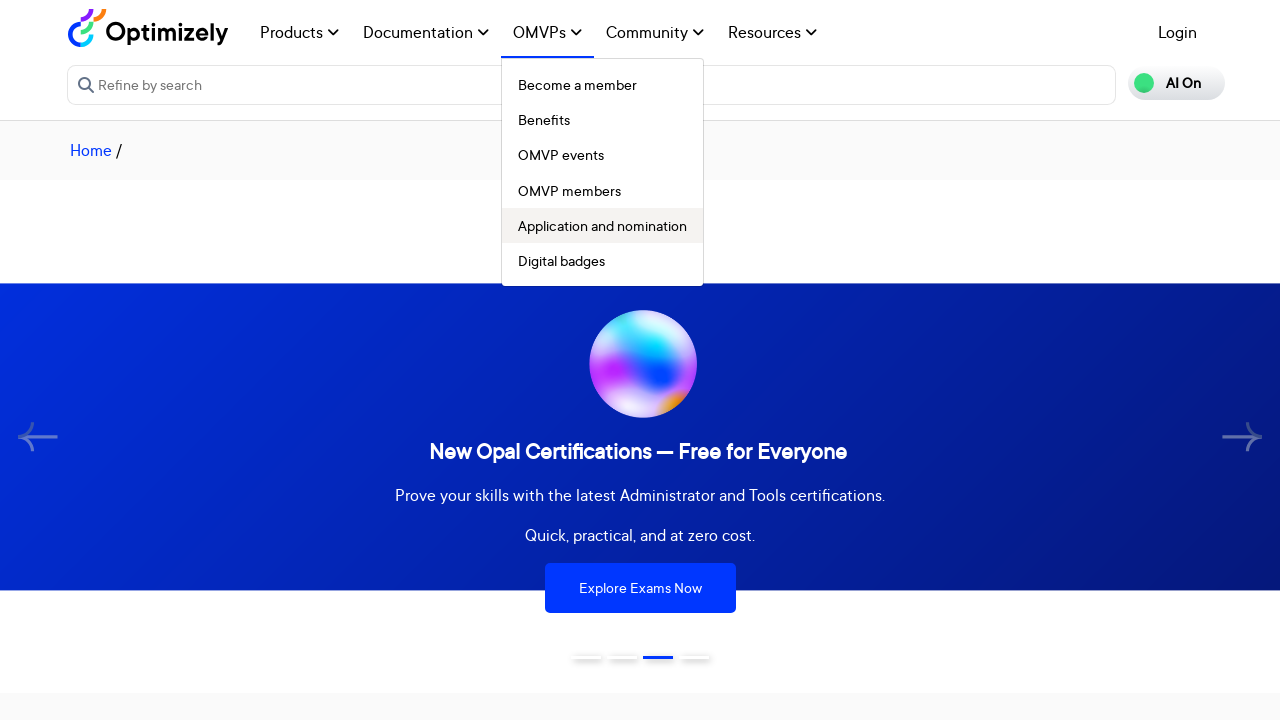

Waited for submenu to appear
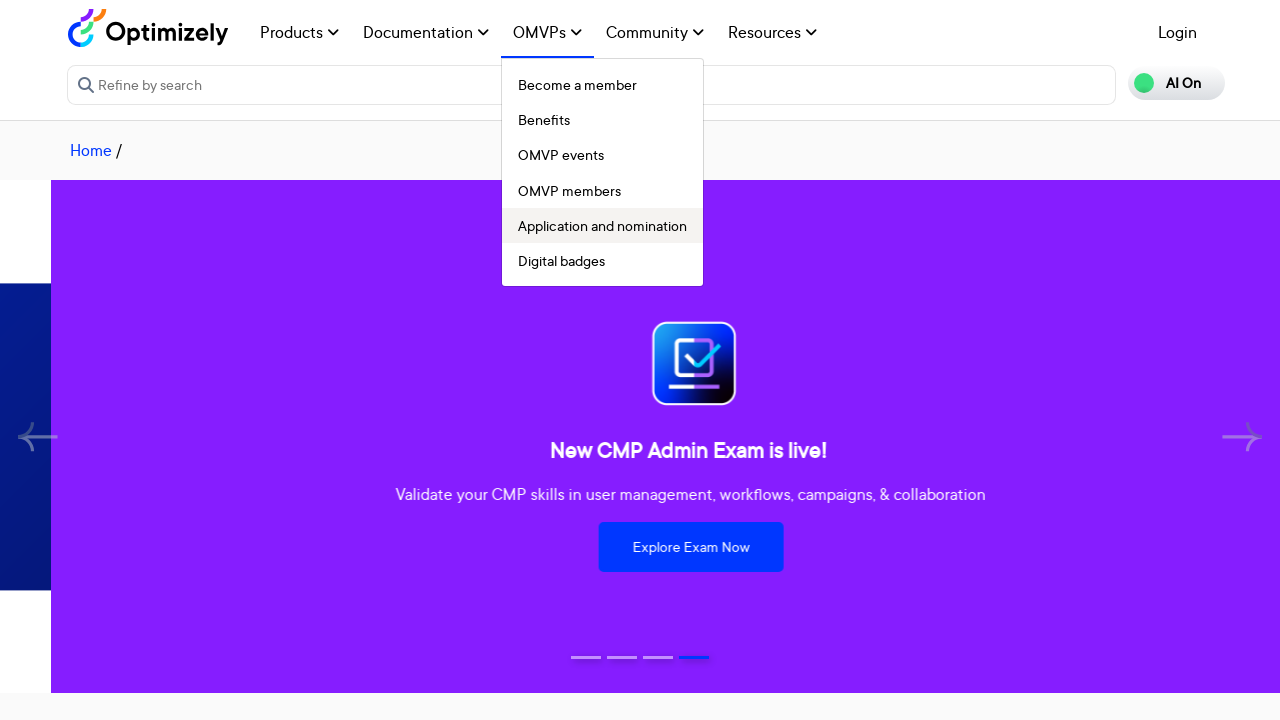

Checked for submenu links - found 0 items
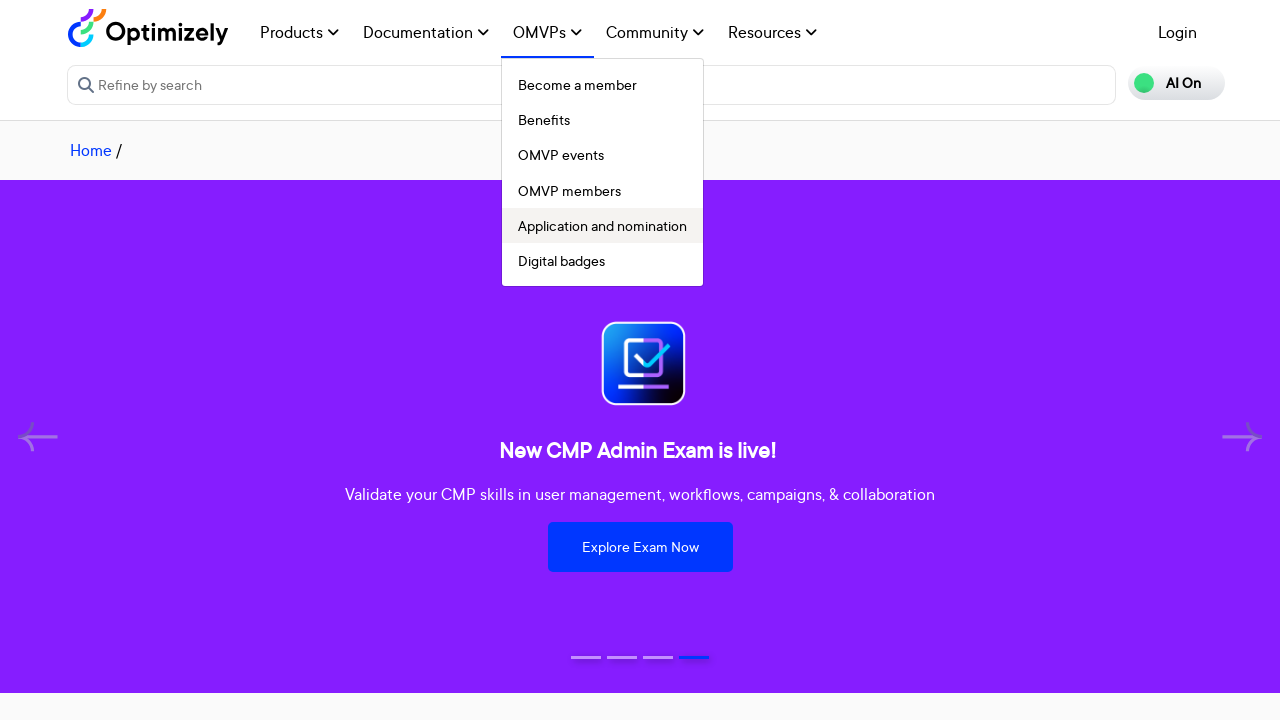

Hovered over main menu item to trigger submenu at (602, 261) on nav ul li > a >> nth=43
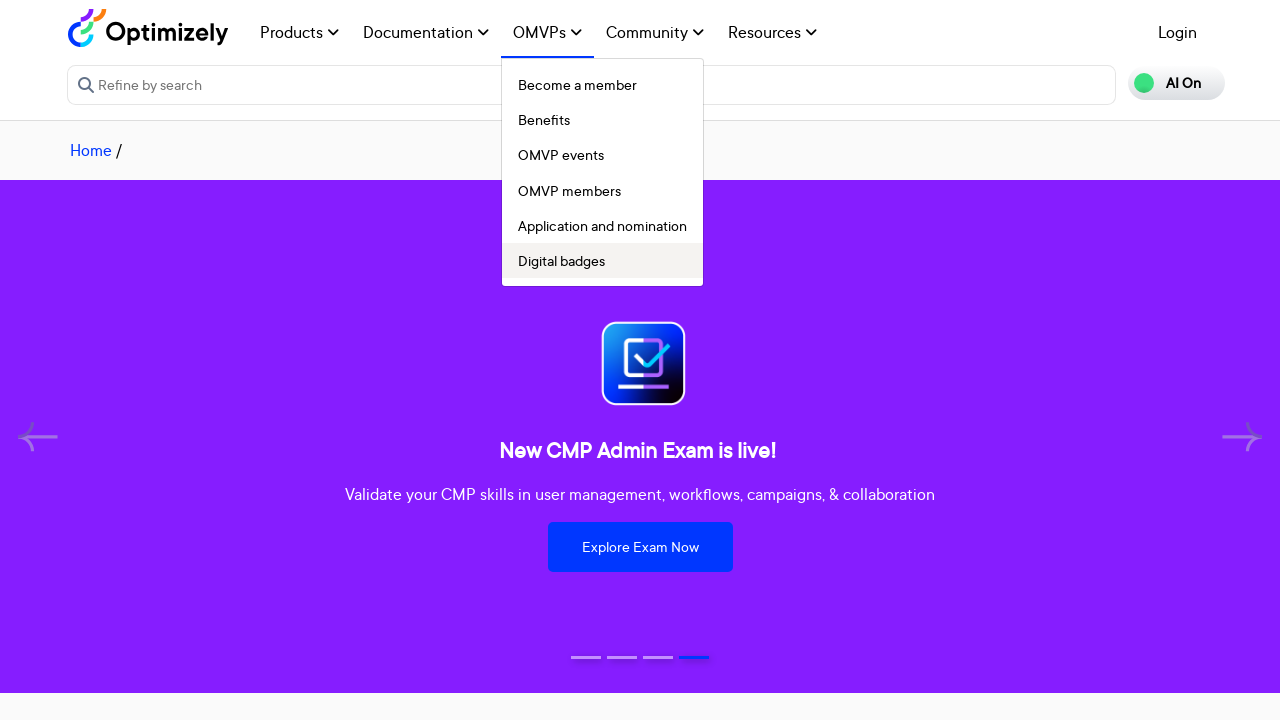

Waited for submenu to appear
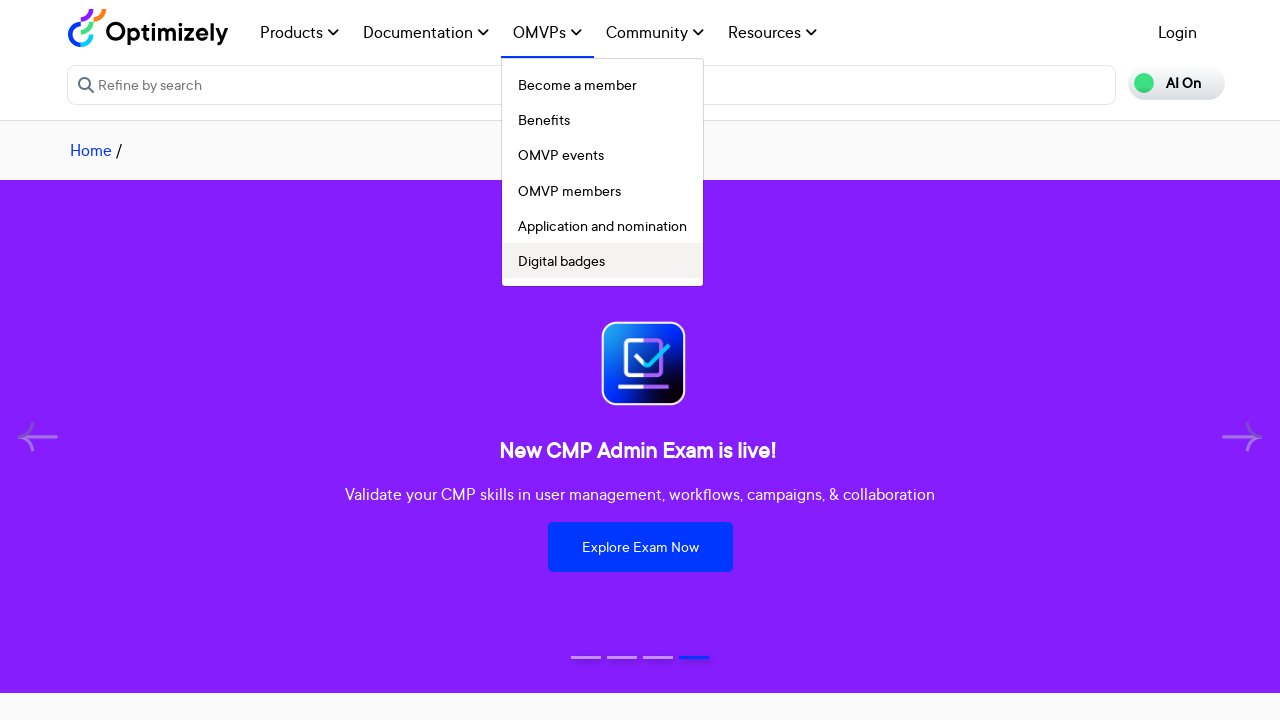

Checked for submenu links - found 0 items
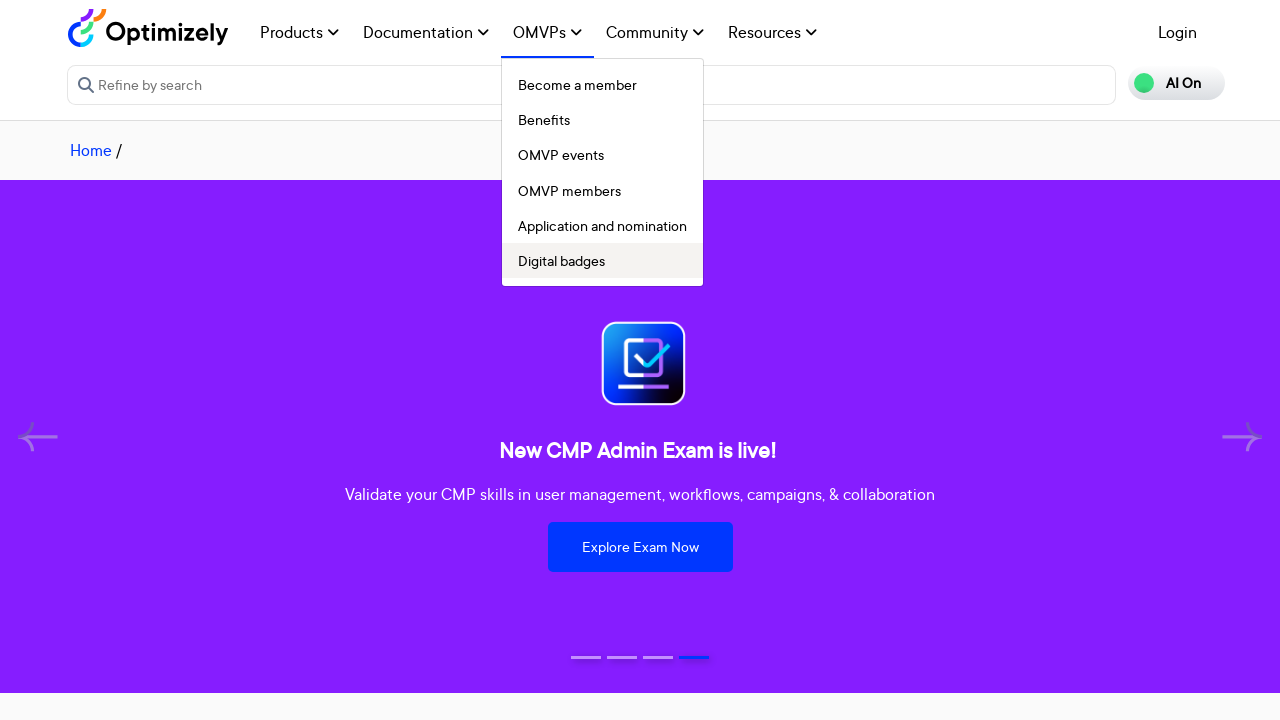

Hovered over main menu item to trigger submenu at (655, 32) on nav ul li > a >> nth=44
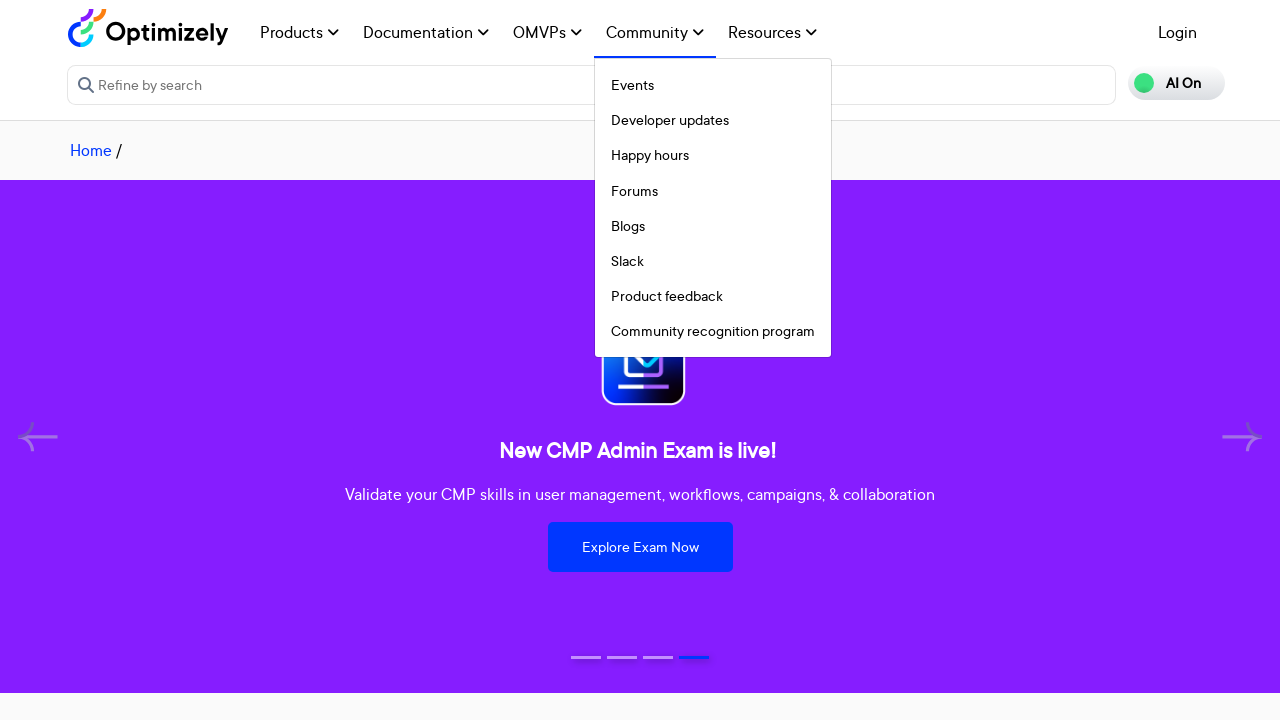

Waited for submenu to appear
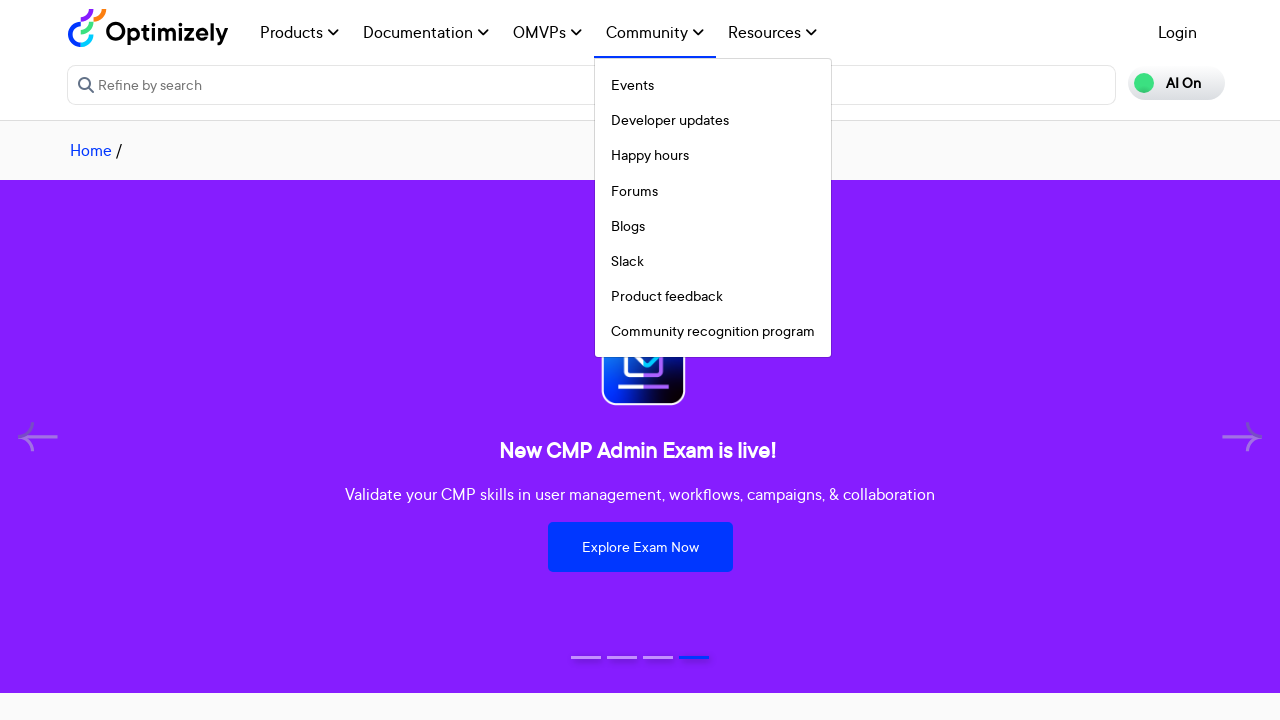

Checked for submenu links - found 8 items
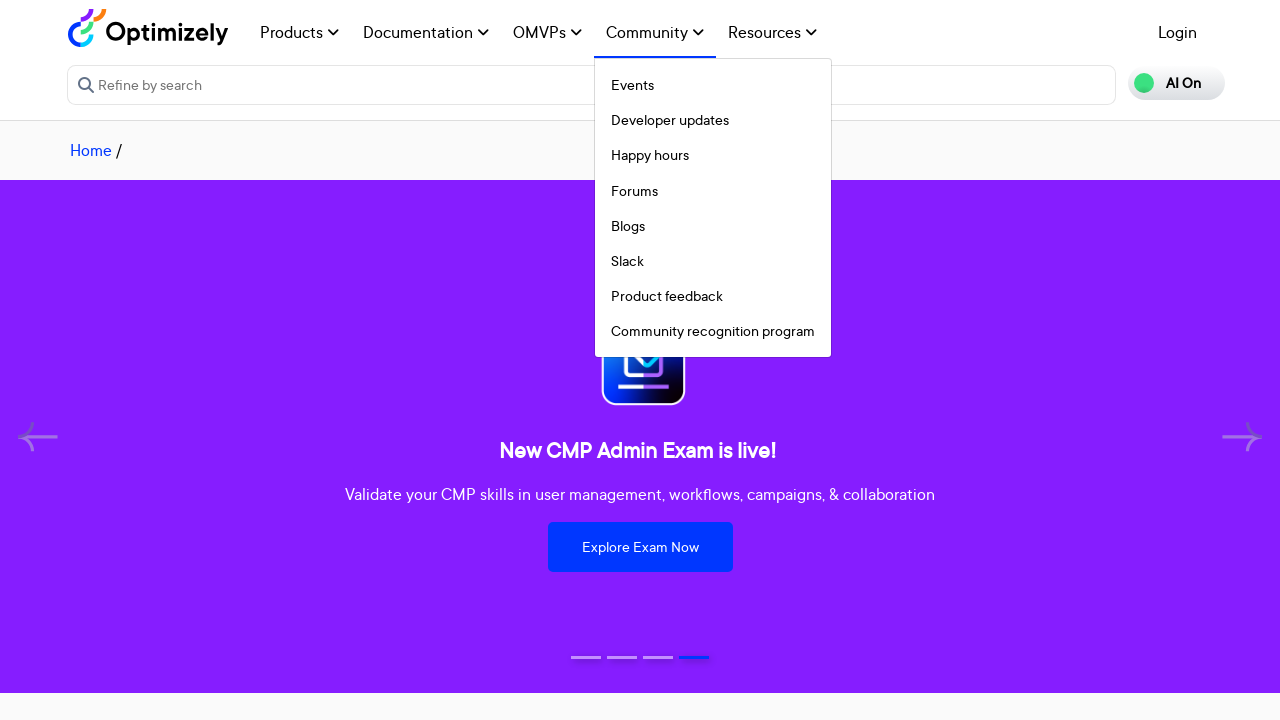

Hovered over first submenu item as verification at (713, 85) on nav ul li > a >> nth=44 >> xpath=.. >> ul a >> nth=0
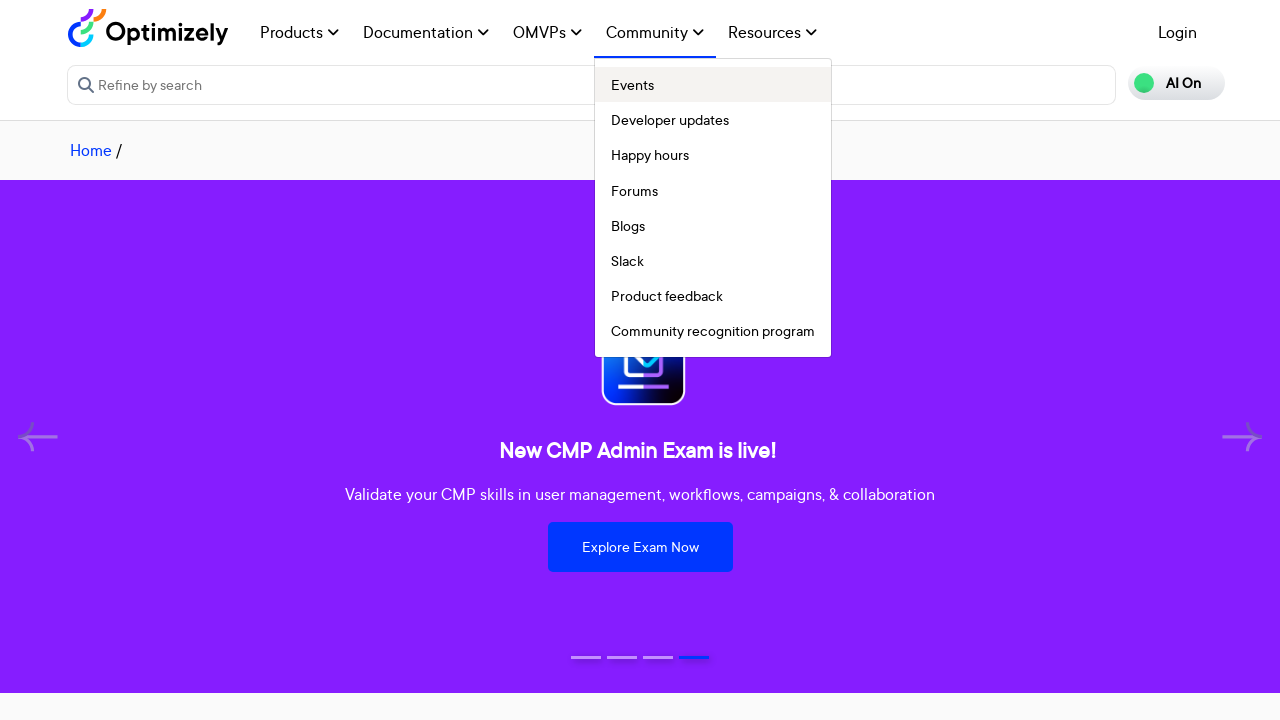

Waited for submenu item interaction to complete
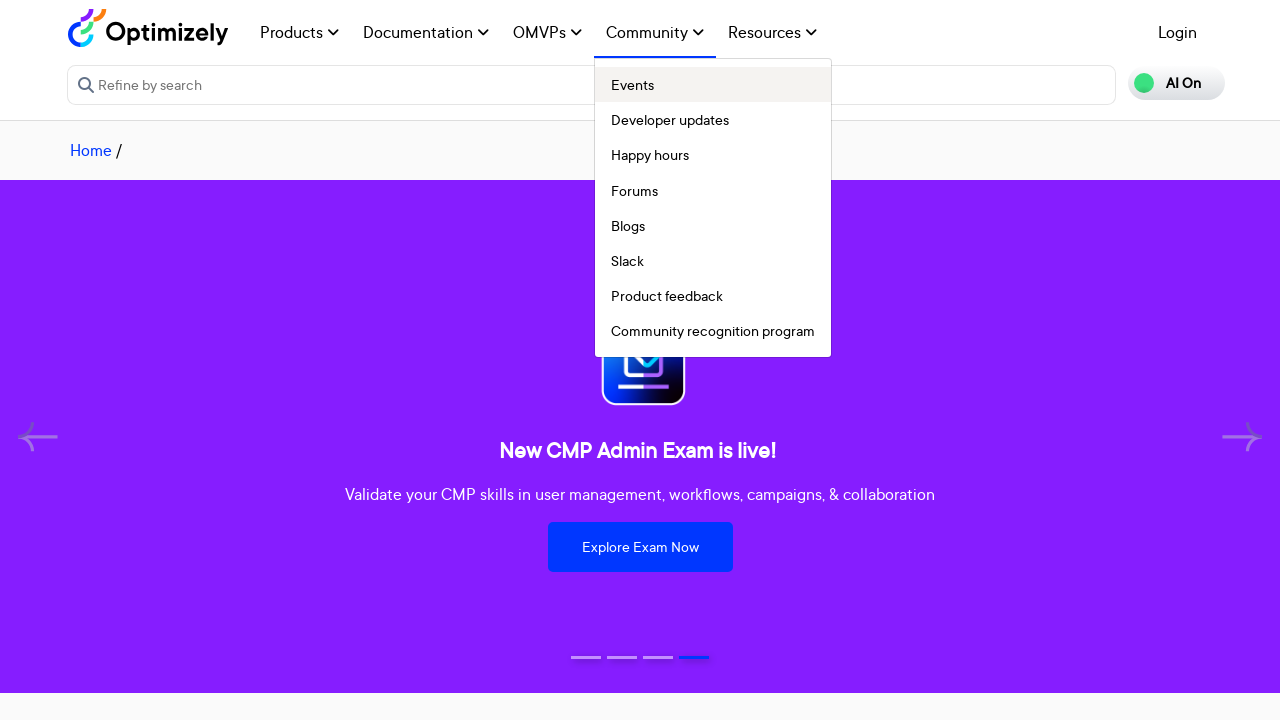

Hovered over main menu item to trigger submenu at (713, 85) on nav ul li > a >> nth=45
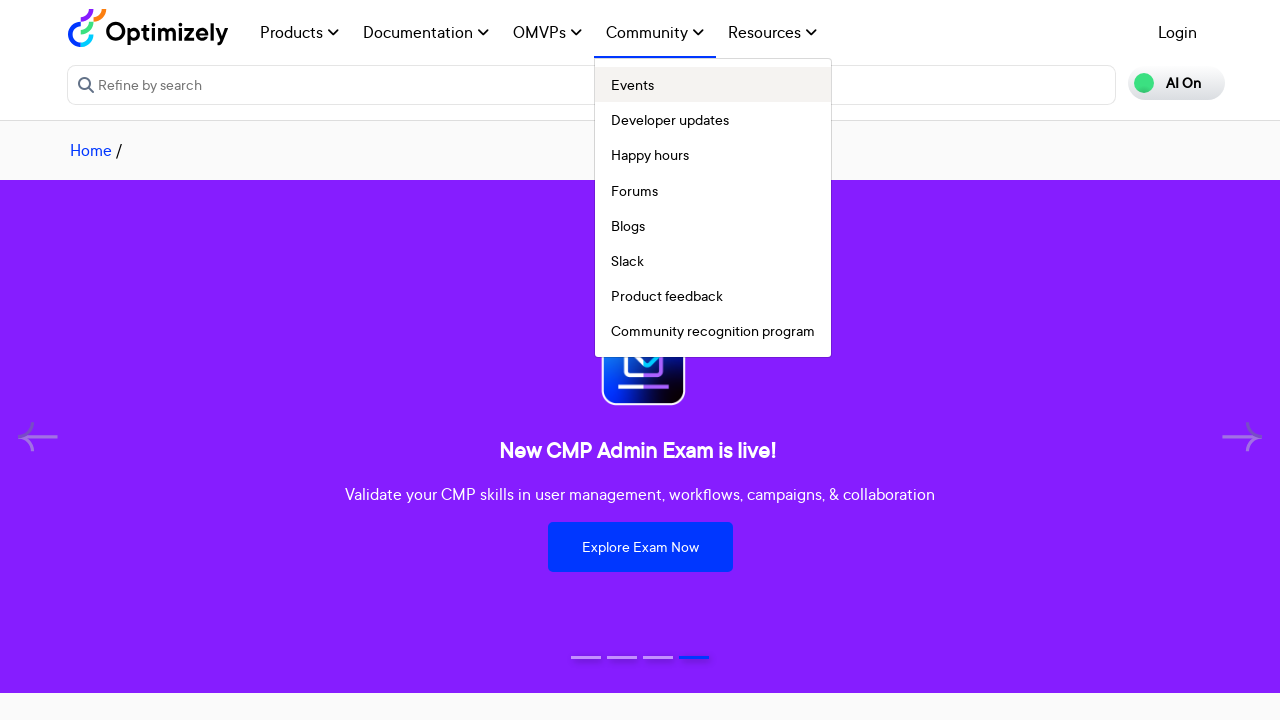

Waited for submenu to appear
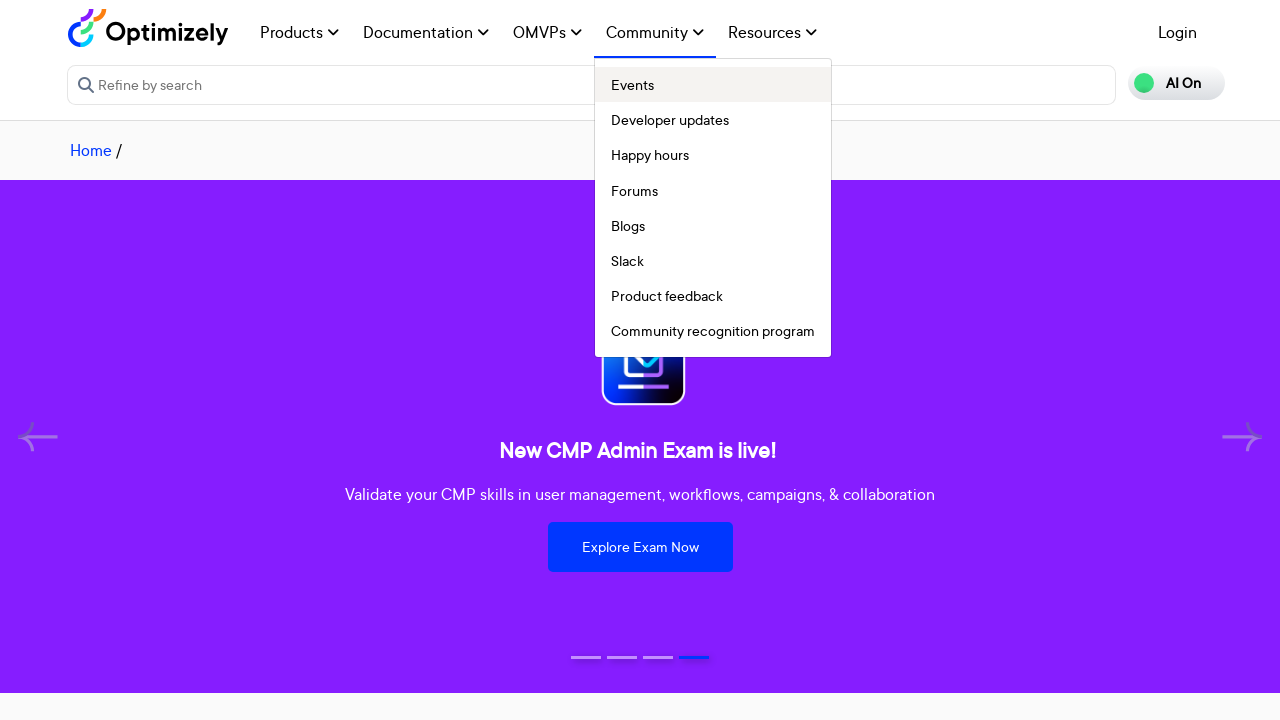

Checked for submenu links - found 0 items
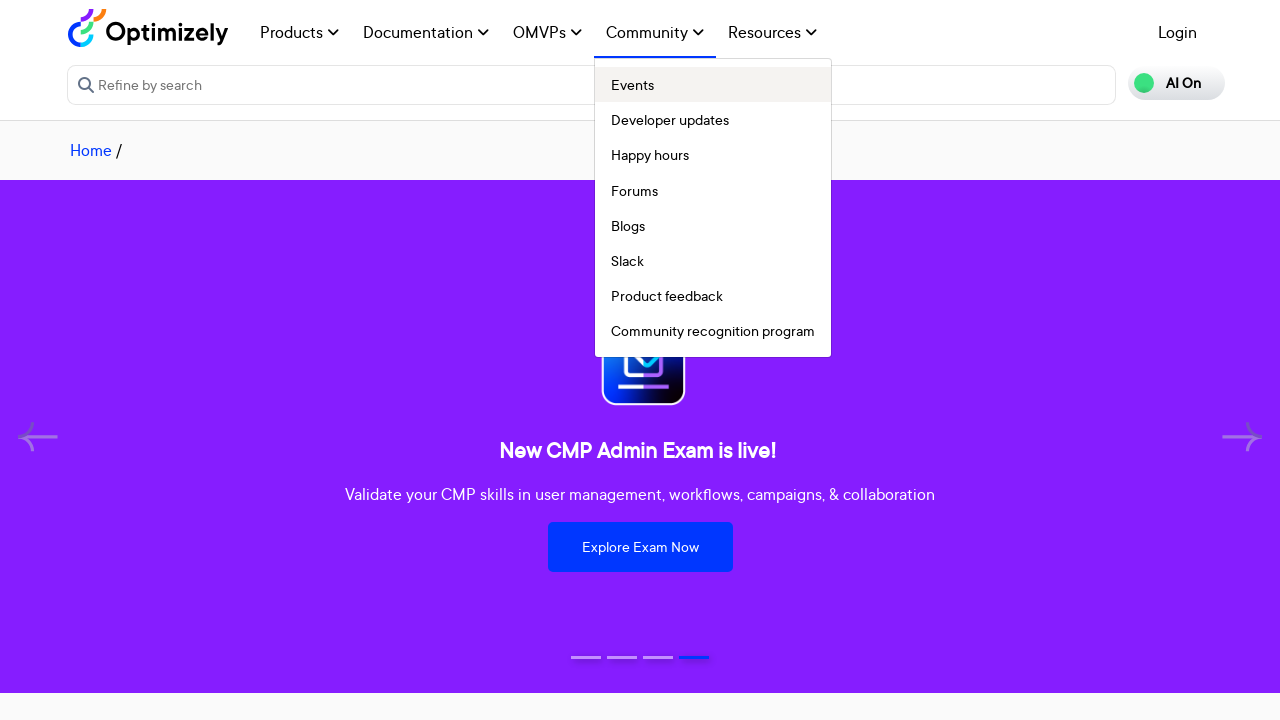

Hovered over main menu item to trigger submenu at (713, 120) on nav ul li > a >> nth=46
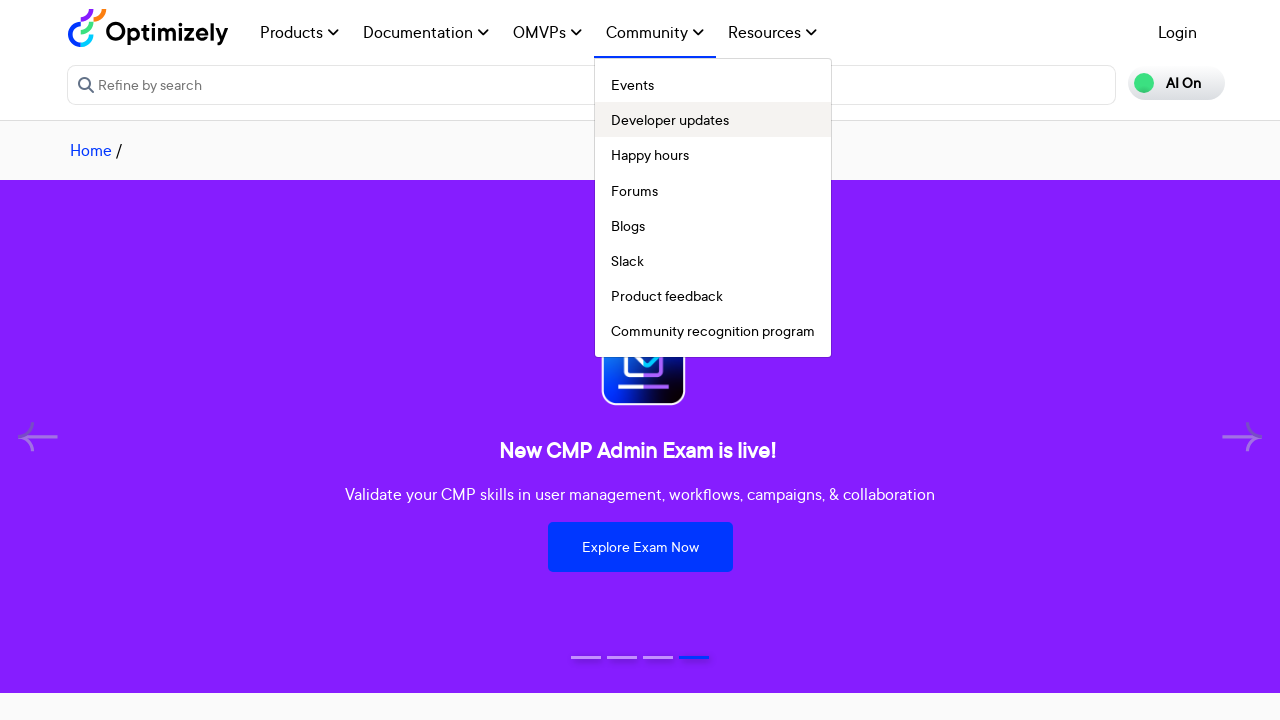

Waited for submenu to appear
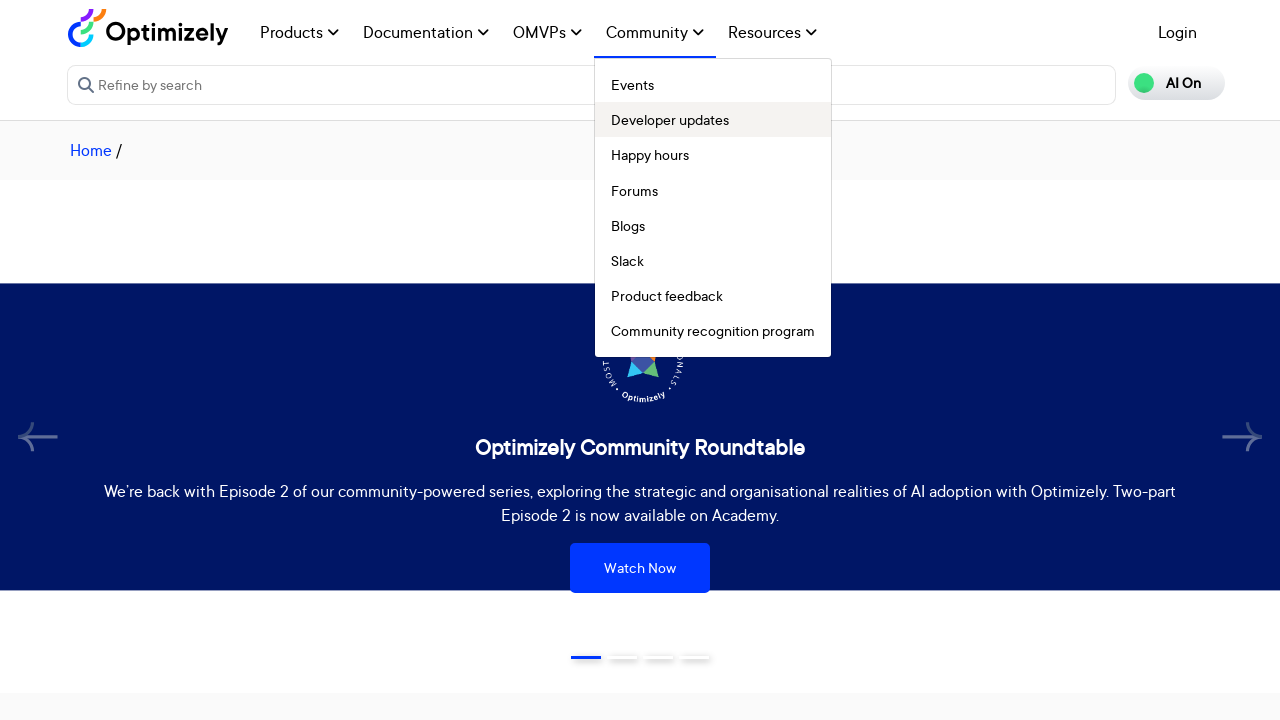

Checked for submenu links - found 0 items
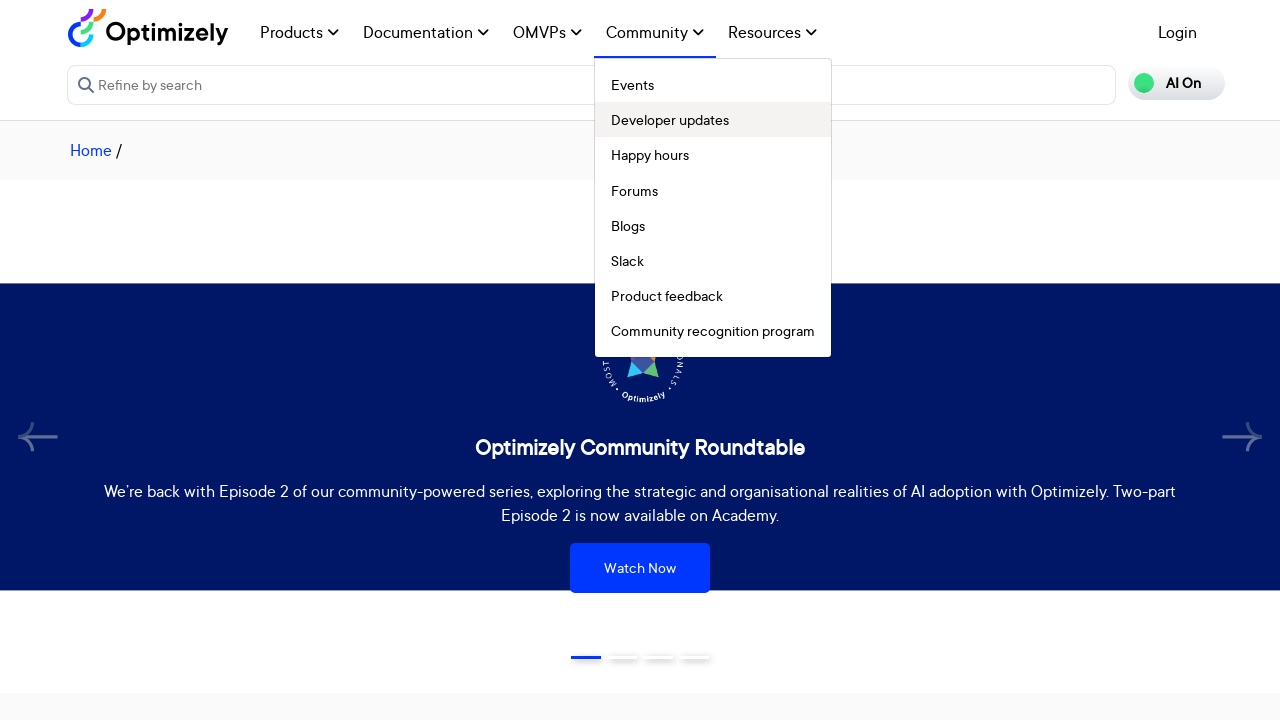

Hovered over main menu item to trigger submenu at (713, 155) on nav ul li > a >> nth=47
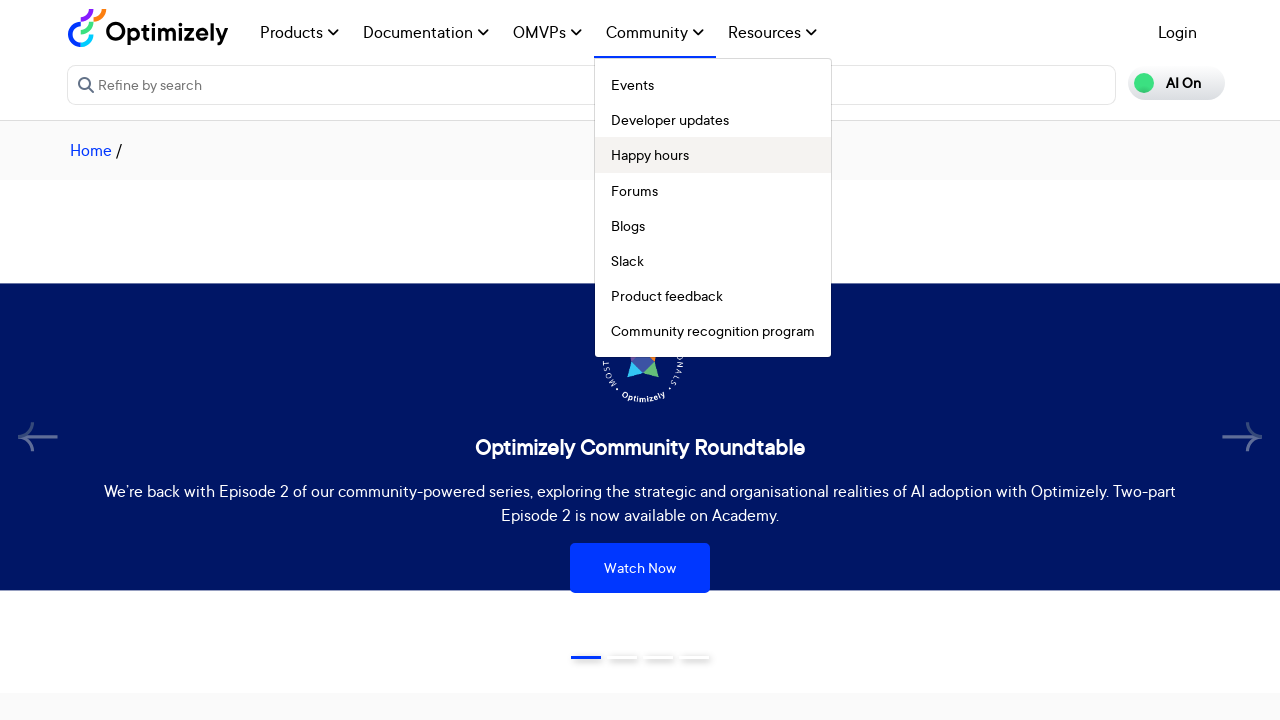

Waited for submenu to appear
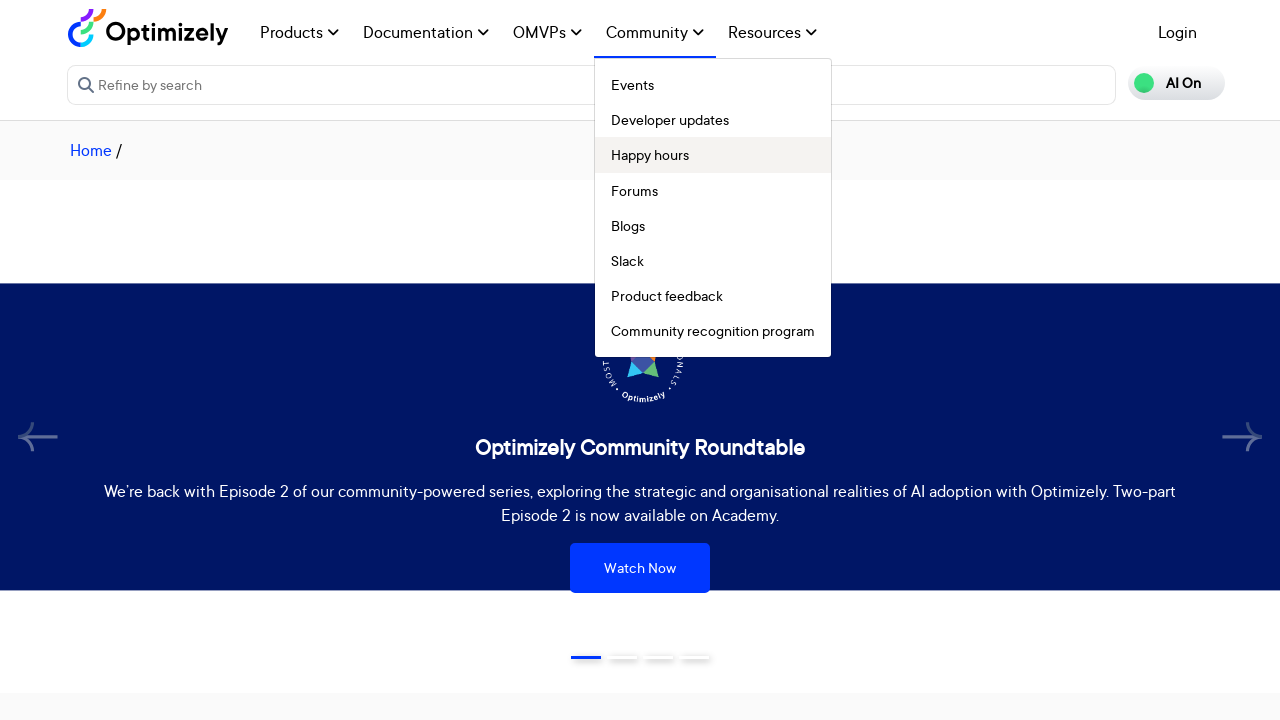

Checked for submenu links - found 0 items
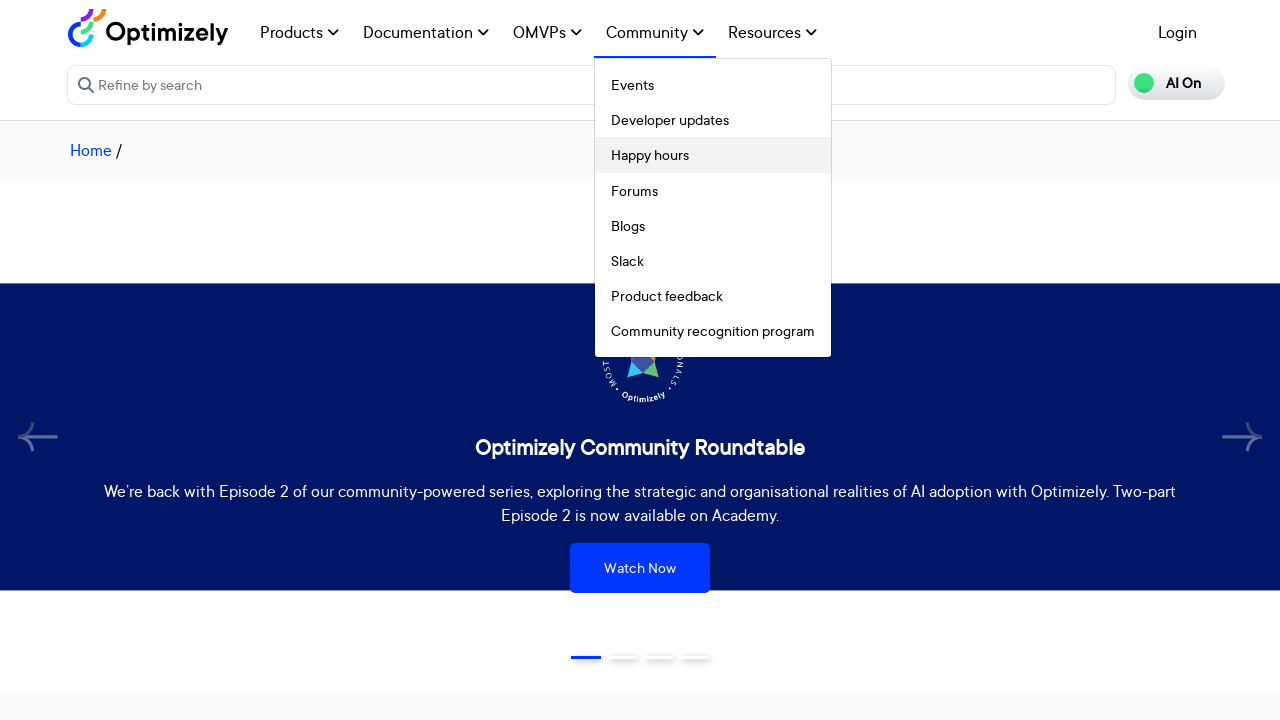

Hovered over main menu item to trigger submenu at (713, 190) on nav ul li > a >> nth=48
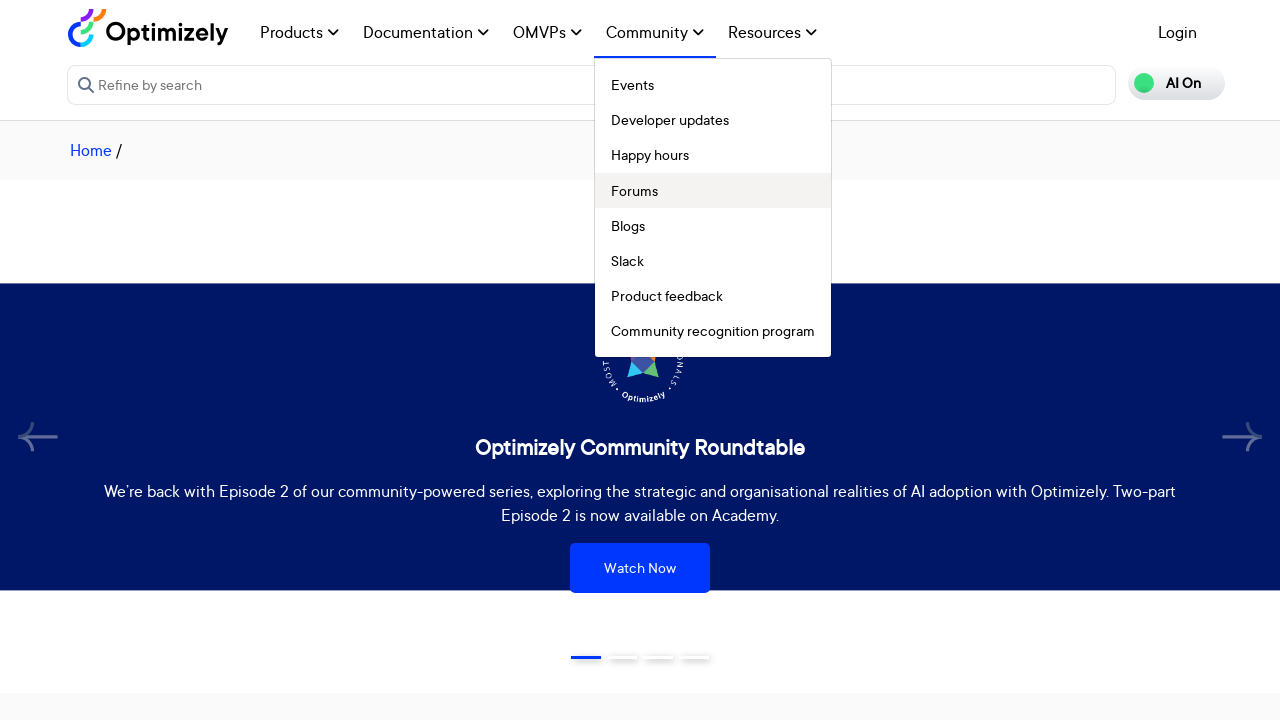

Waited for submenu to appear
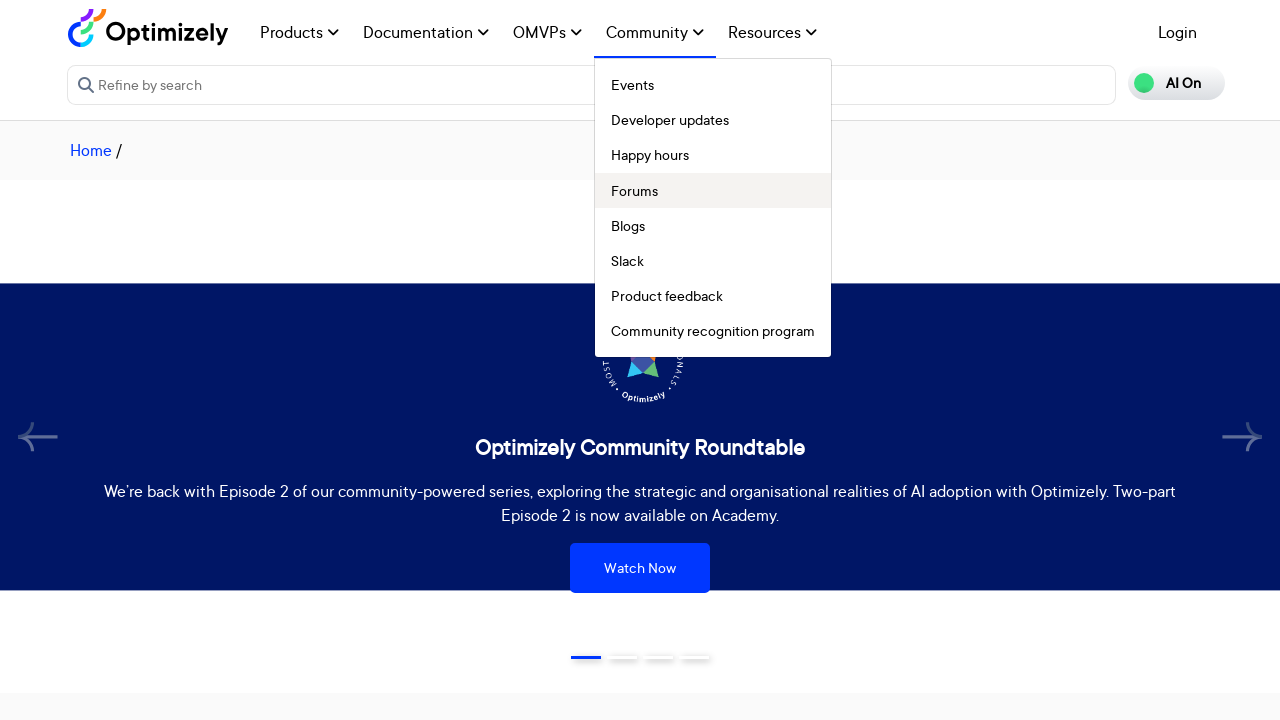

Checked for submenu links - found 0 items
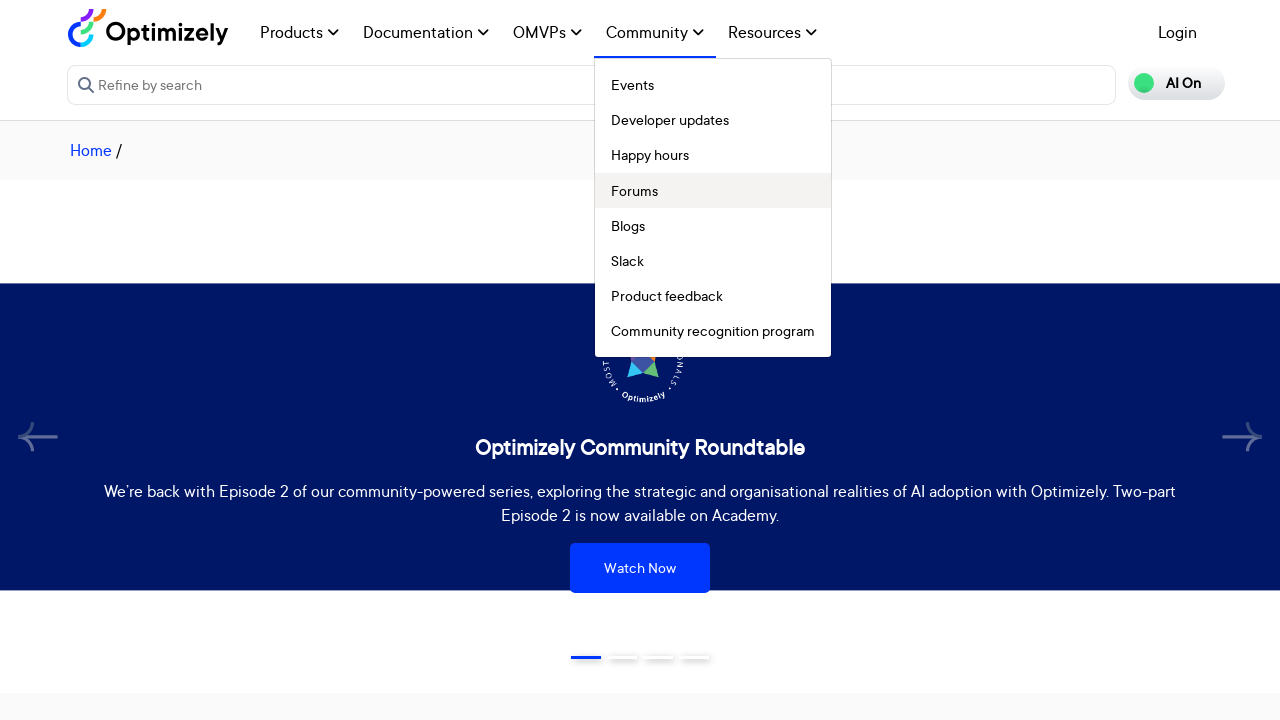

Hovered over main menu item to trigger submenu at (713, 225) on nav ul li > a >> nth=49
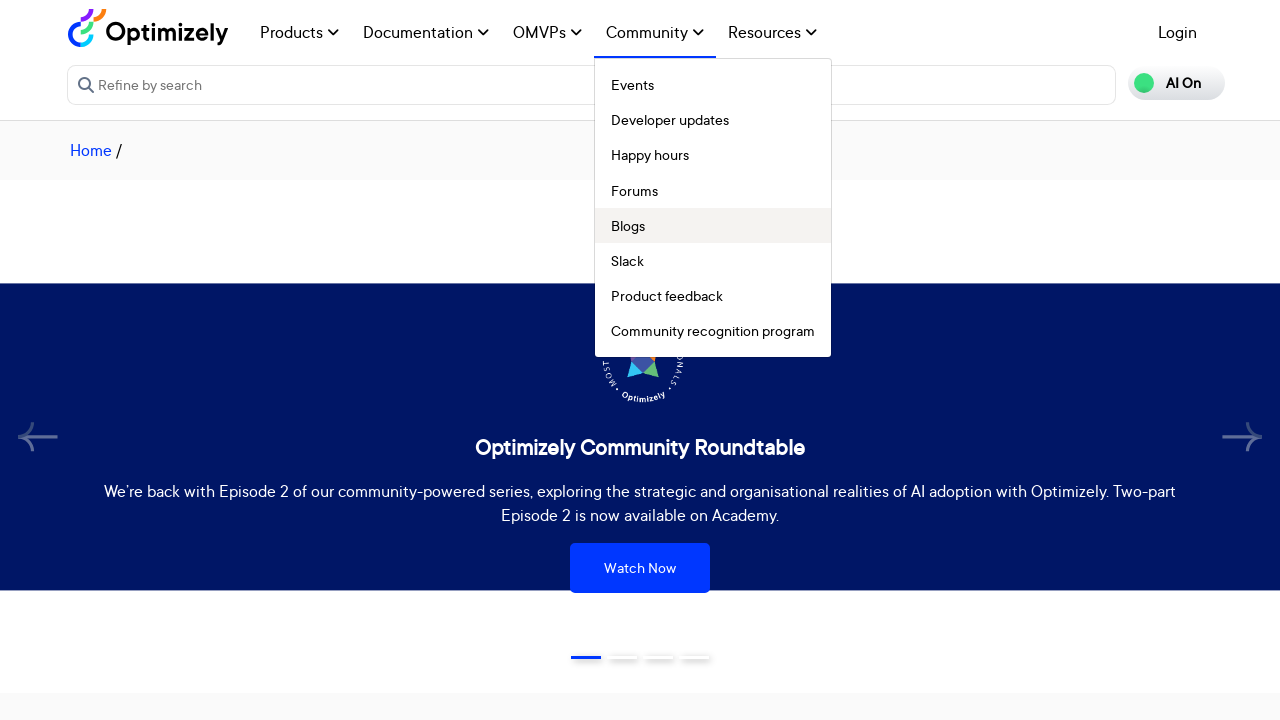

Waited for submenu to appear
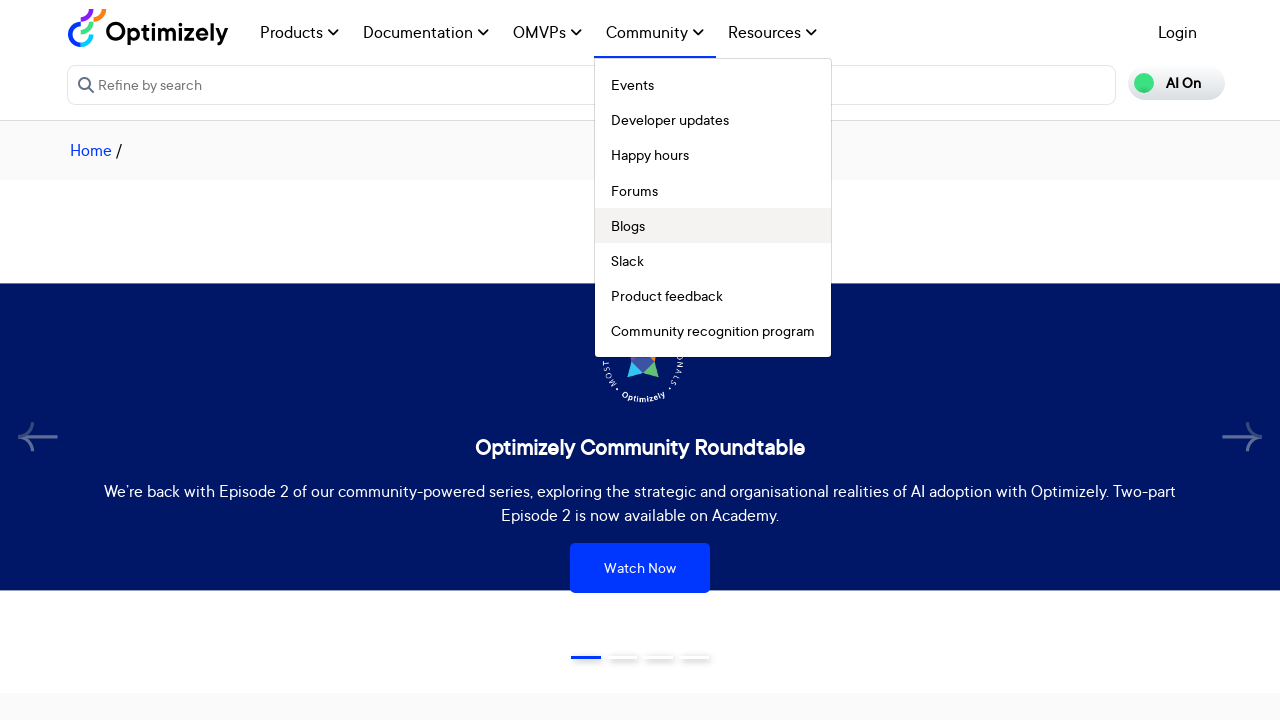

Checked for submenu links - found 0 items
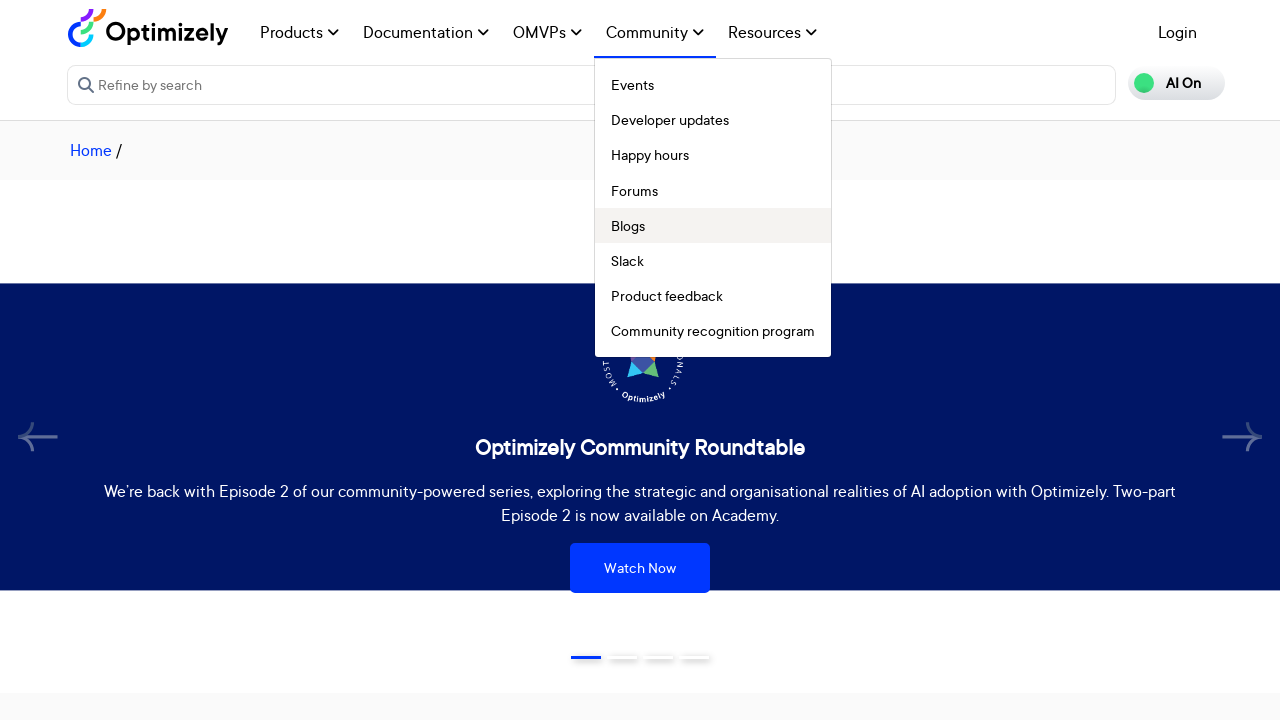

Hovered over main menu item to trigger submenu at (713, 261) on nav ul li > a >> nth=50
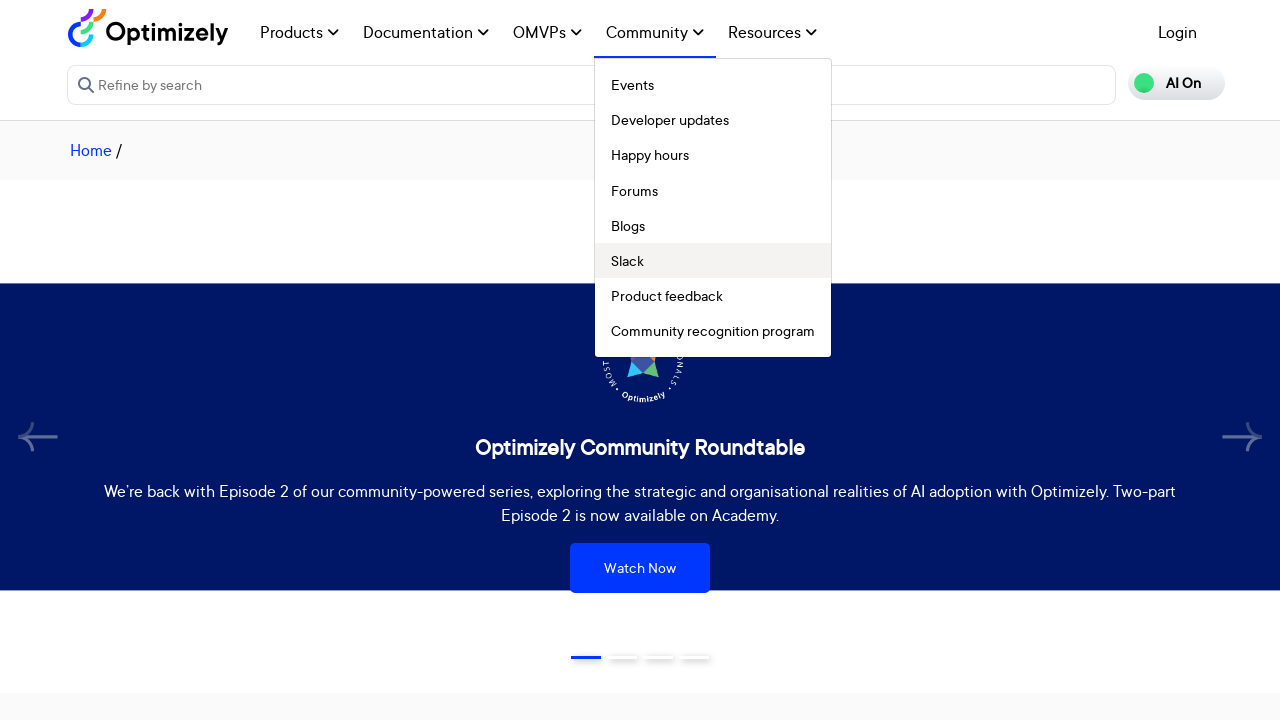

Waited for submenu to appear
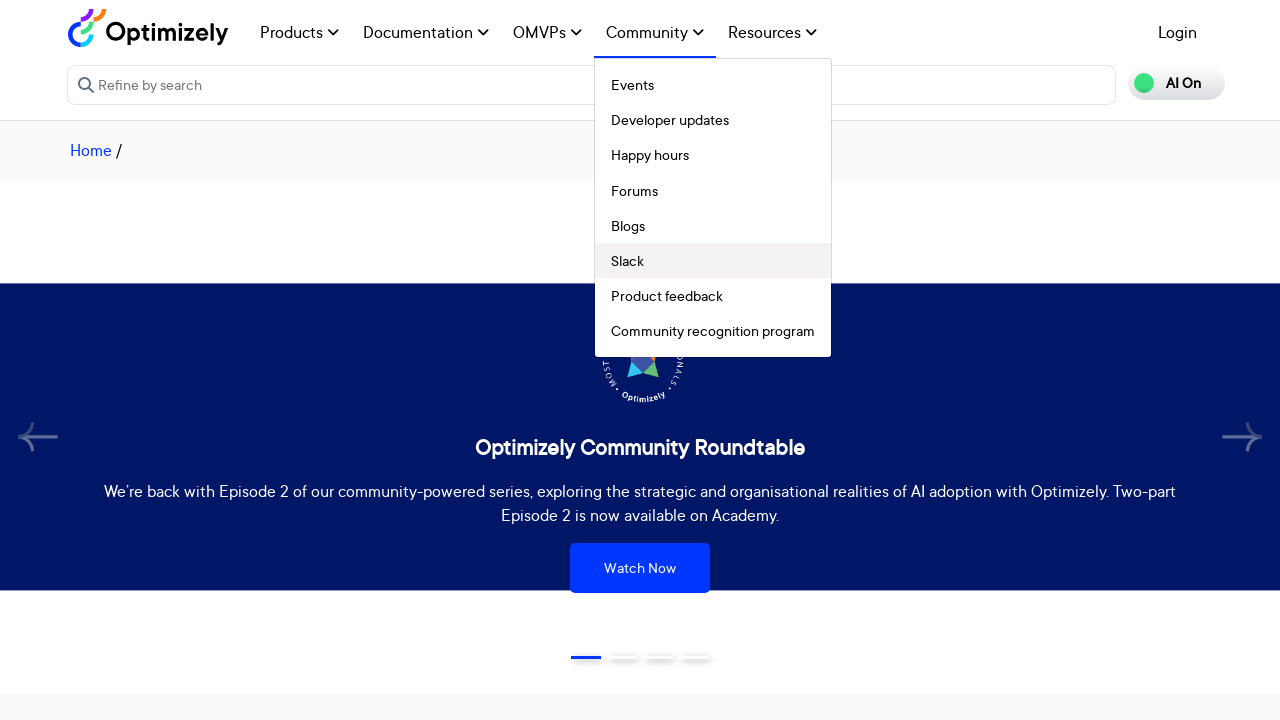

Checked for submenu links - found 0 items
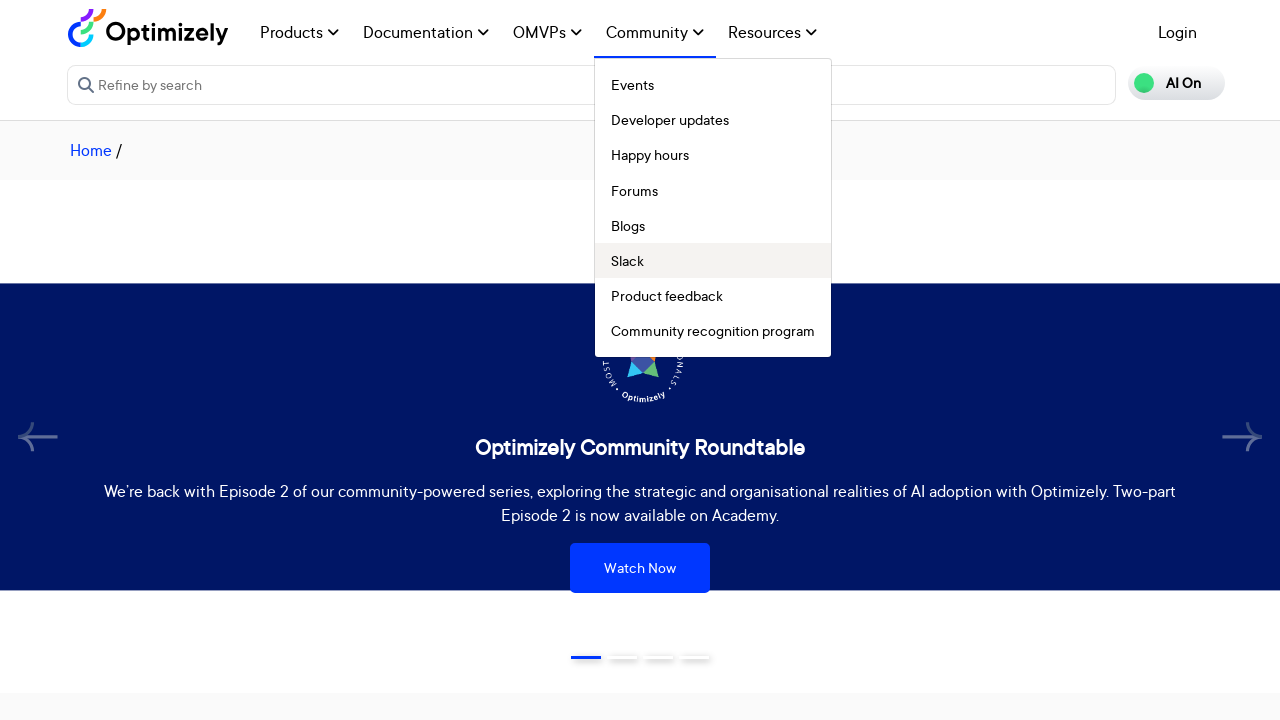

Hovered over main menu item to trigger submenu at (713, 296) on nav ul li > a >> nth=51
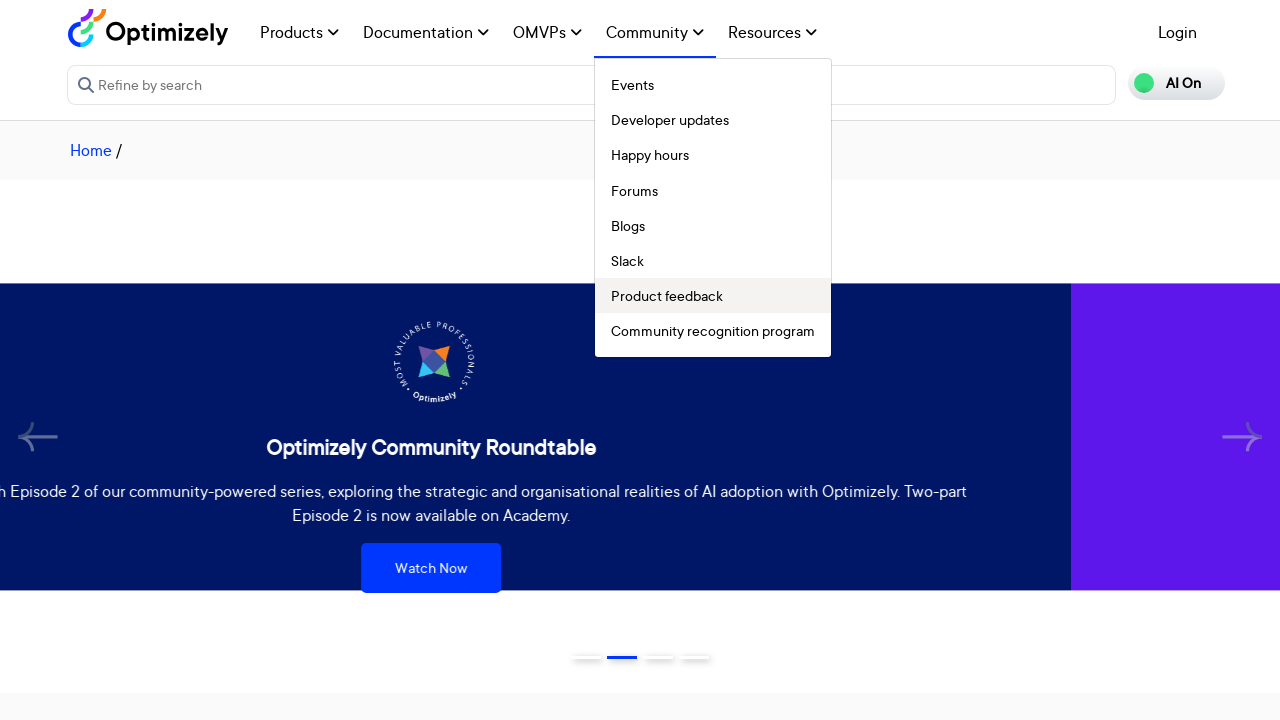

Waited for submenu to appear
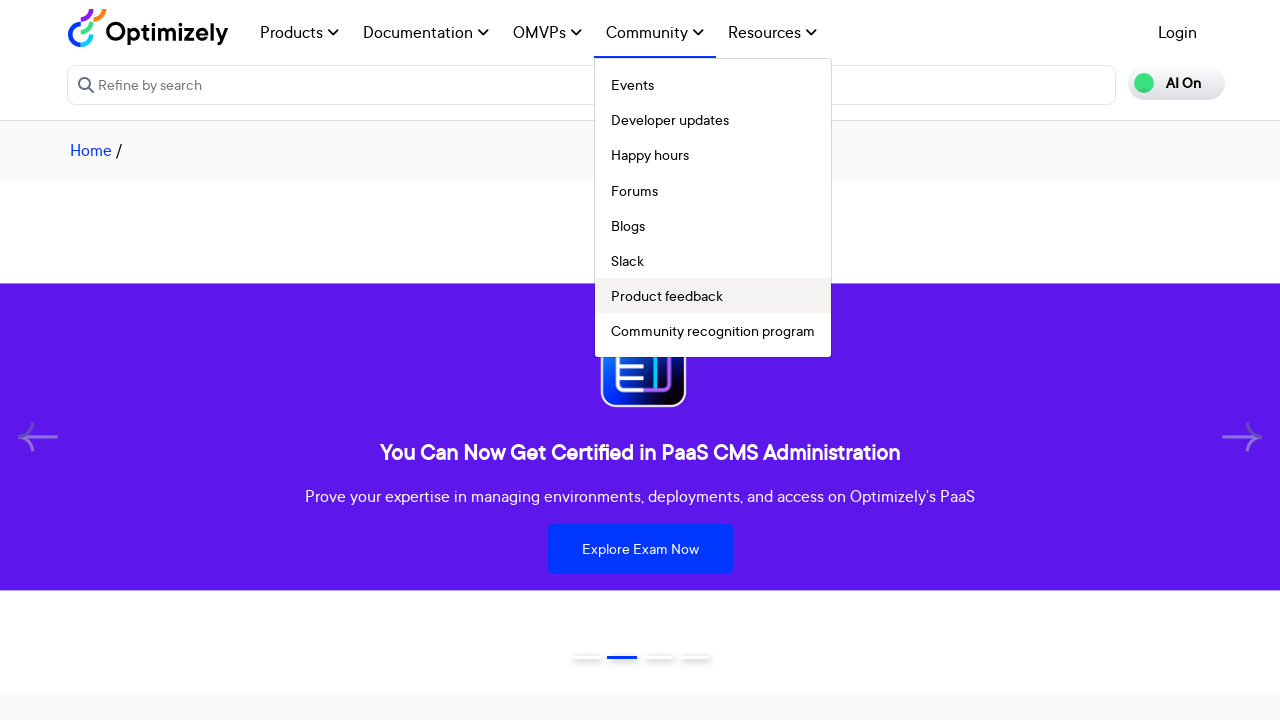

Checked for submenu links - found 0 items
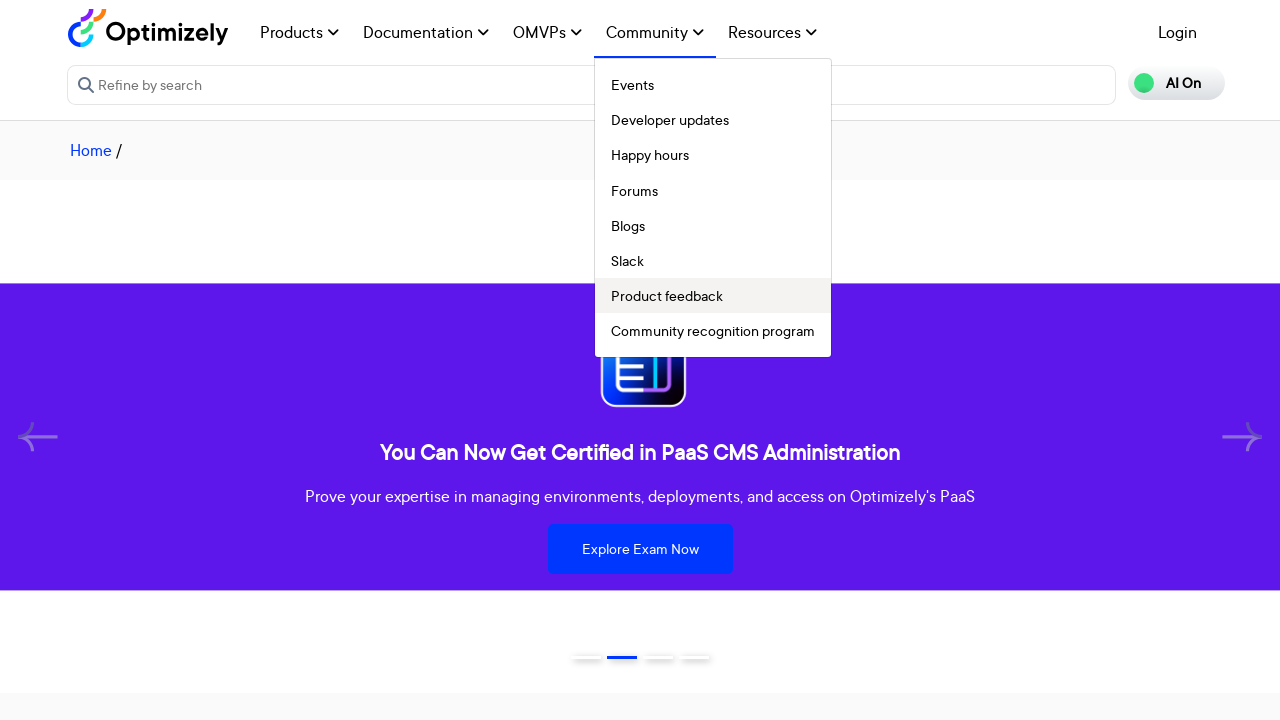

Hovered over main menu item to trigger submenu at (713, 331) on nav ul li > a >> nth=52
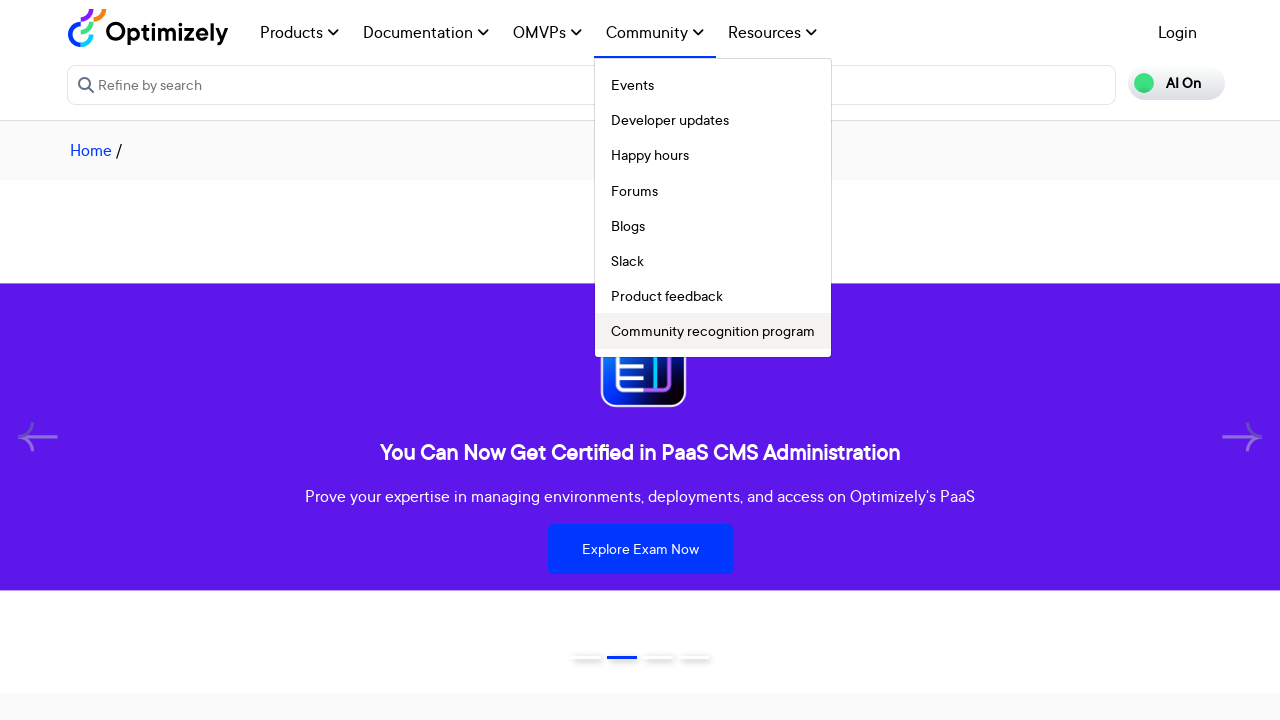

Waited for submenu to appear
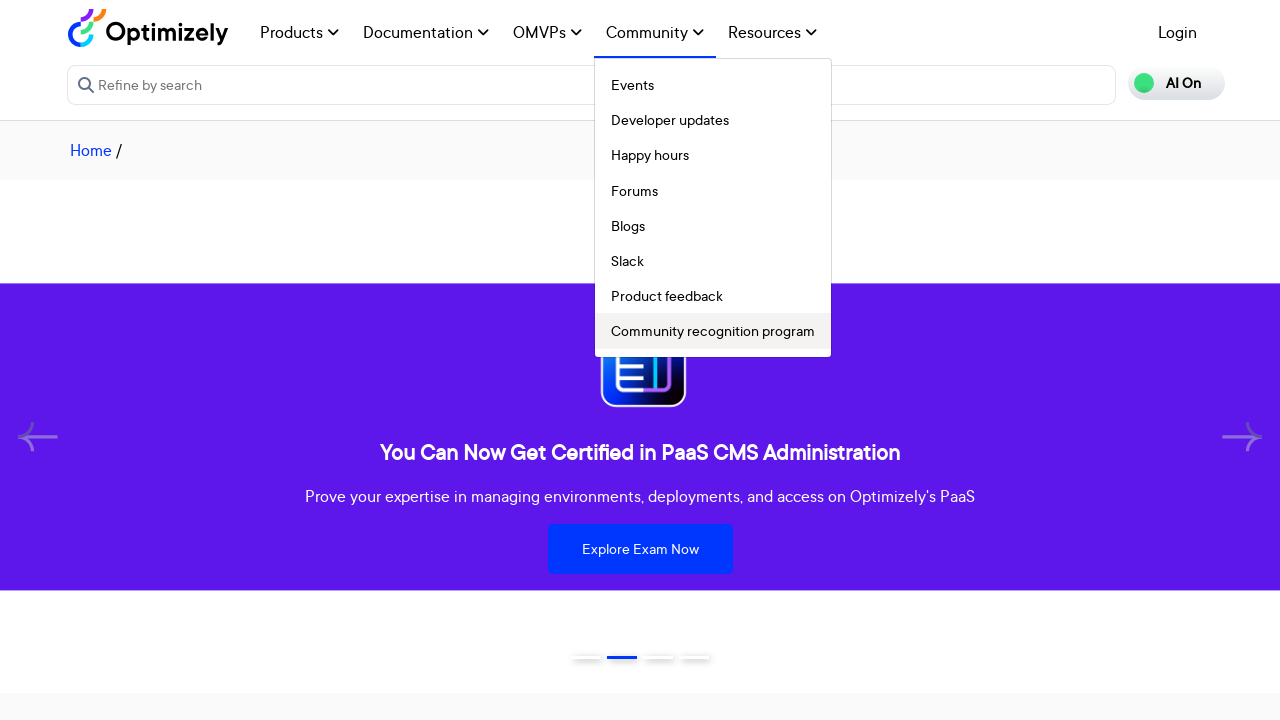

Checked for submenu links - found 0 items
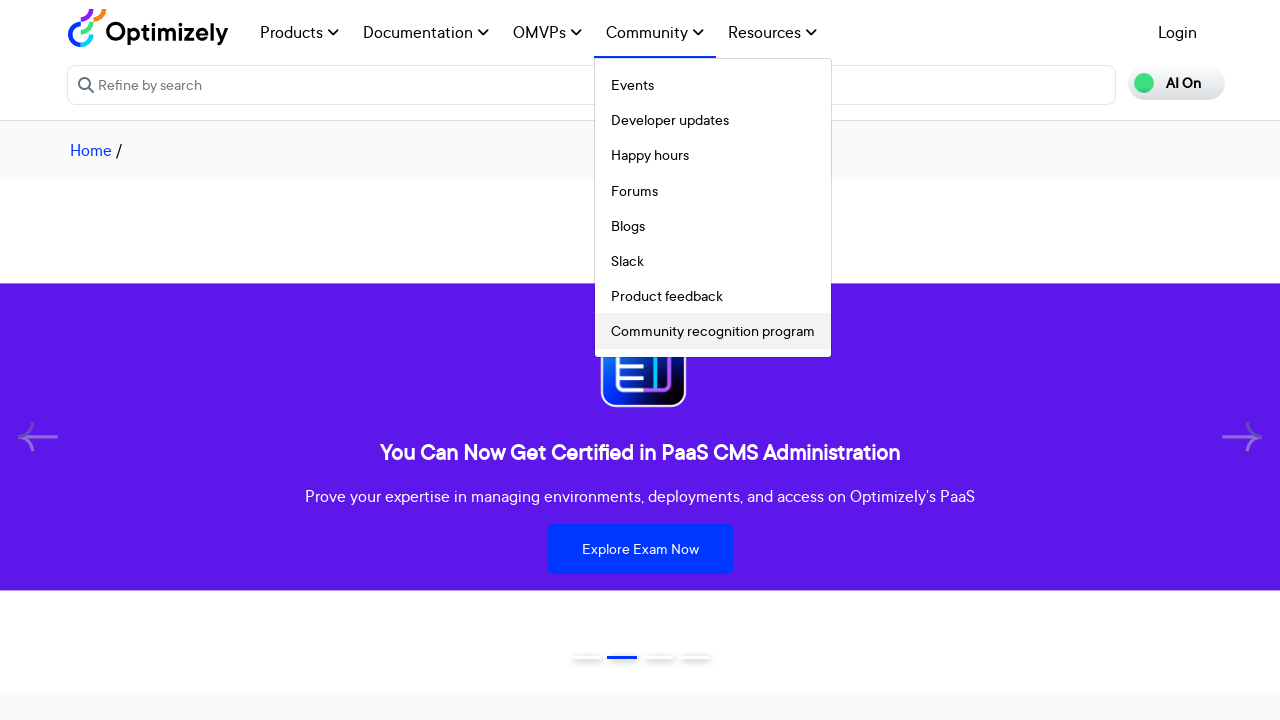

Hovered over main menu item to trigger submenu at (772, 32) on nav ul li > a >> nth=53
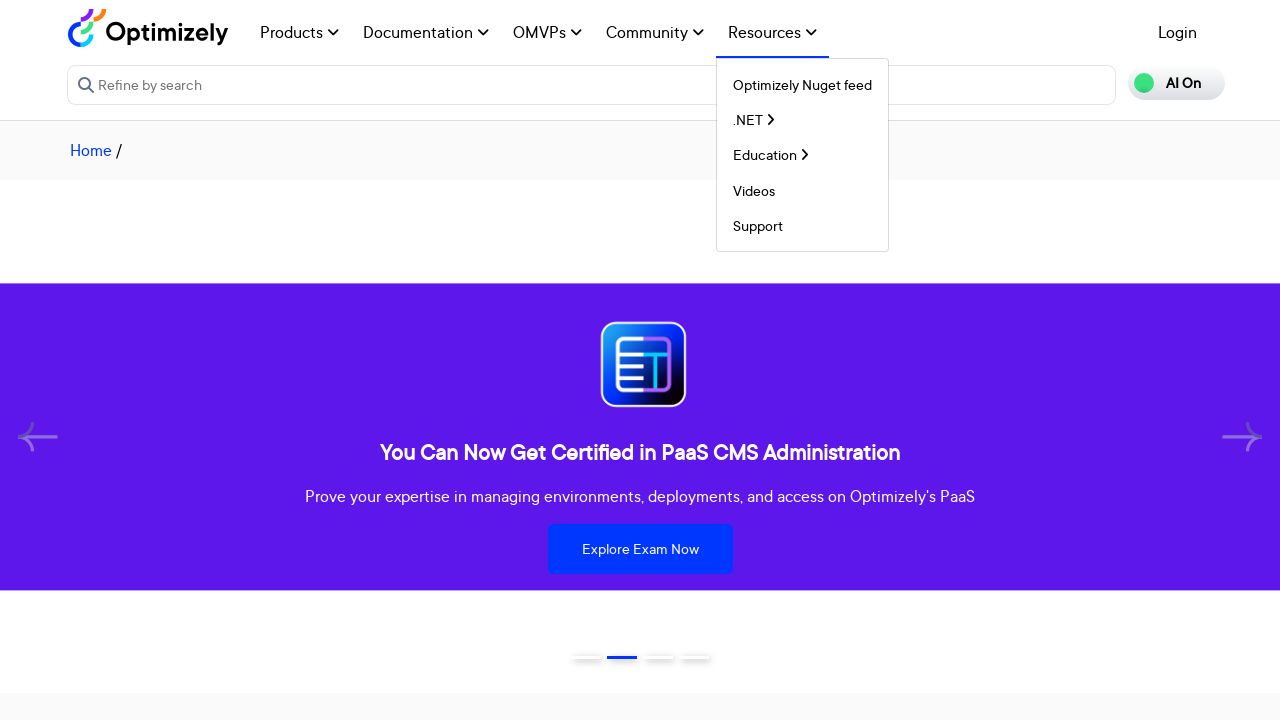

Waited for submenu to appear
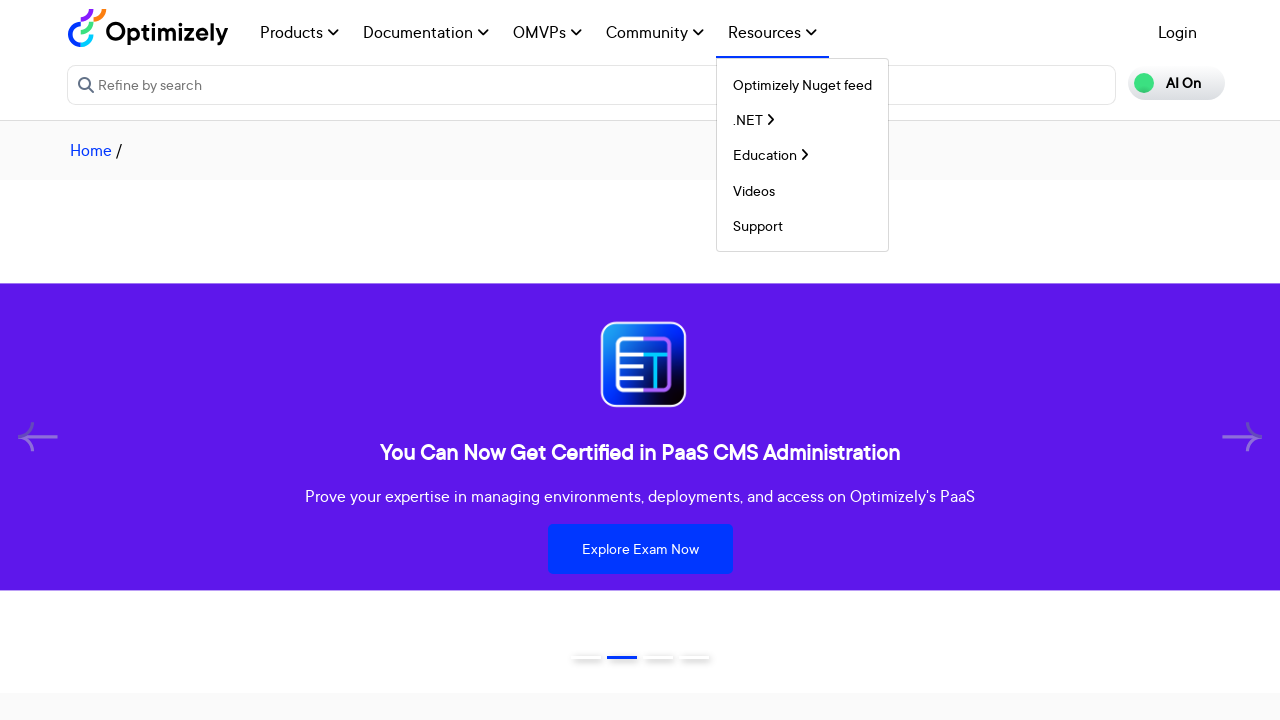

Checked for submenu links - found 12 items
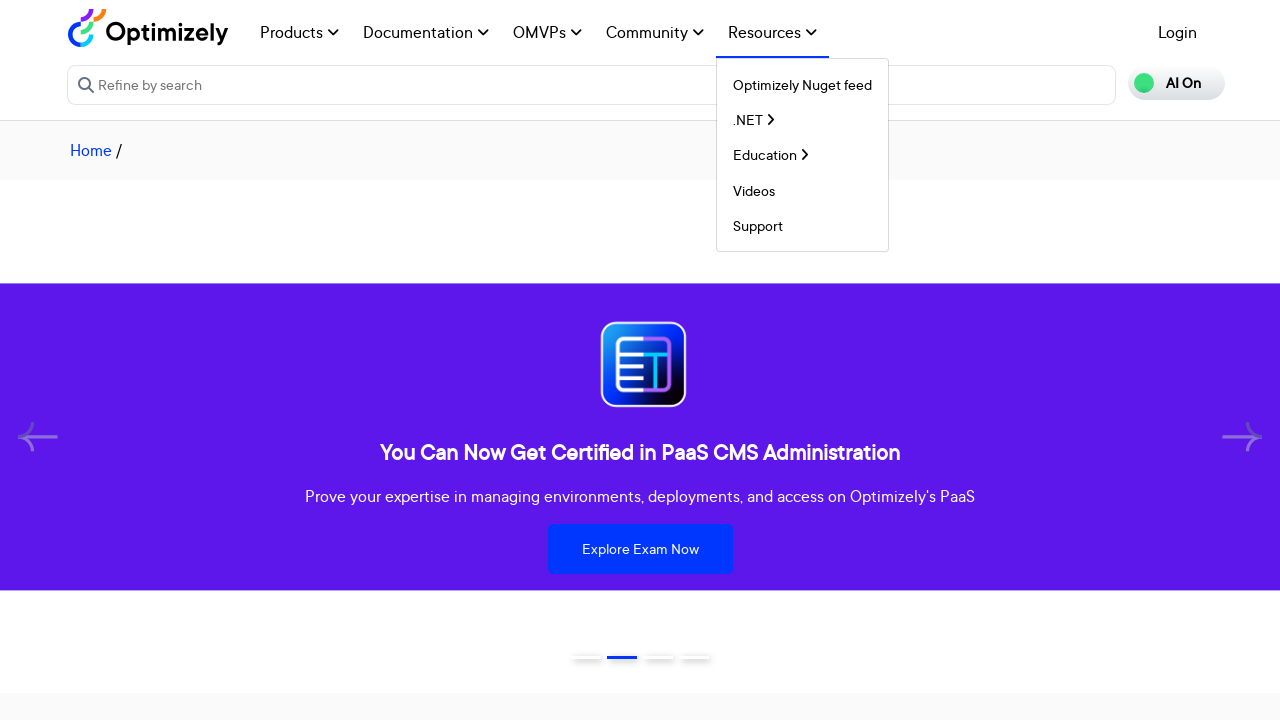

Hovered over first submenu item as verification at (802, 85) on nav ul li > a >> nth=53 >> xpath=.. >> ul a >> nth=0
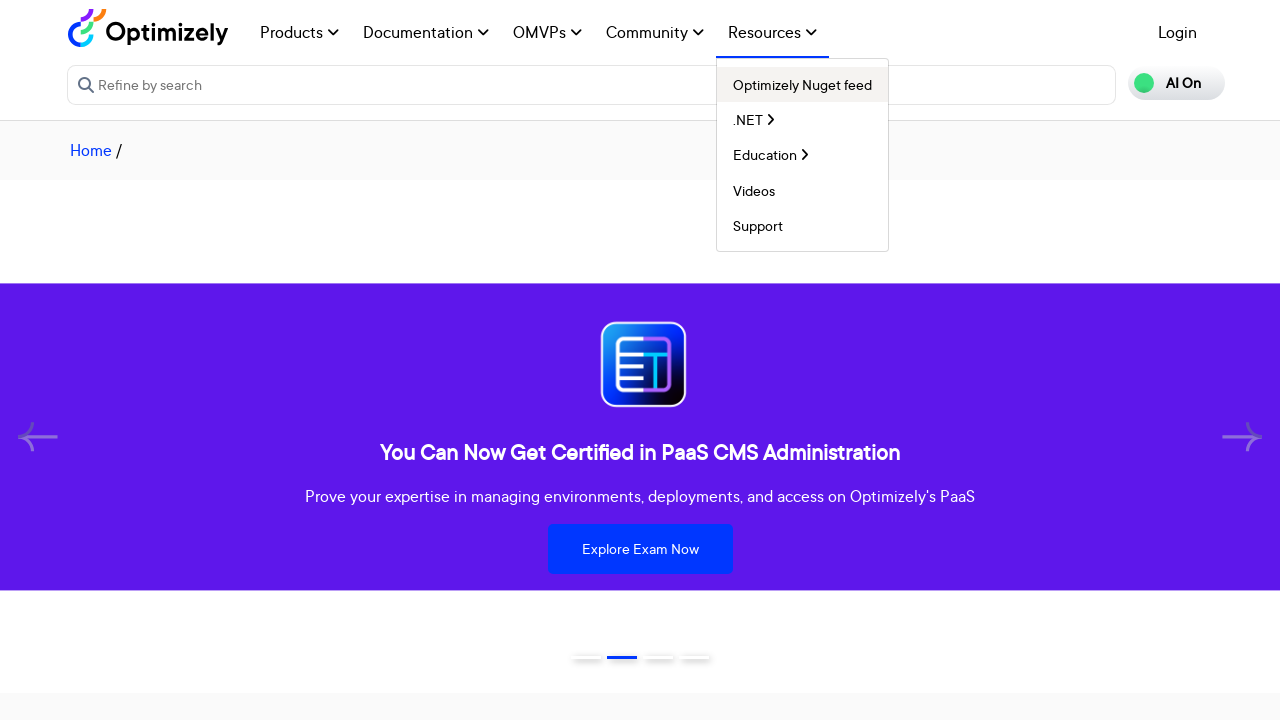

Waited for submenu item interaction to complete
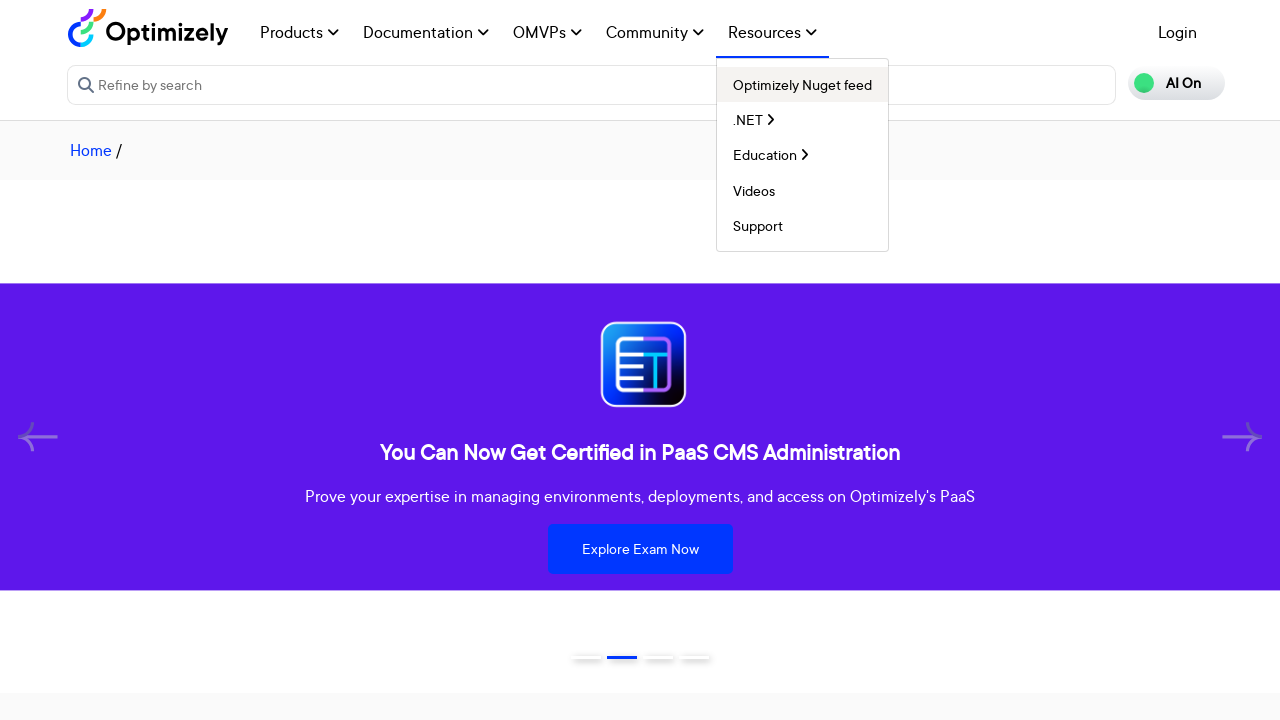

Hovered over main menu item to trigger submenu at (802, 85) on nav ul li > a >> nth=54
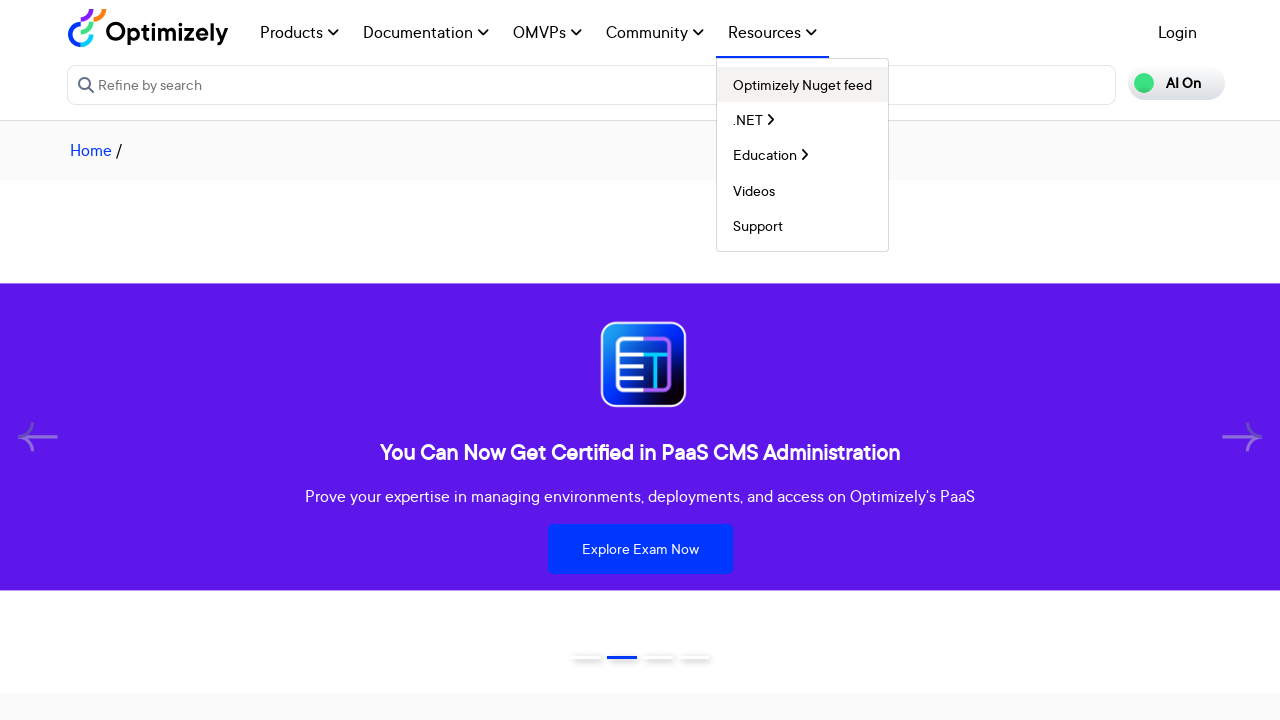

Waited for submenu to appear
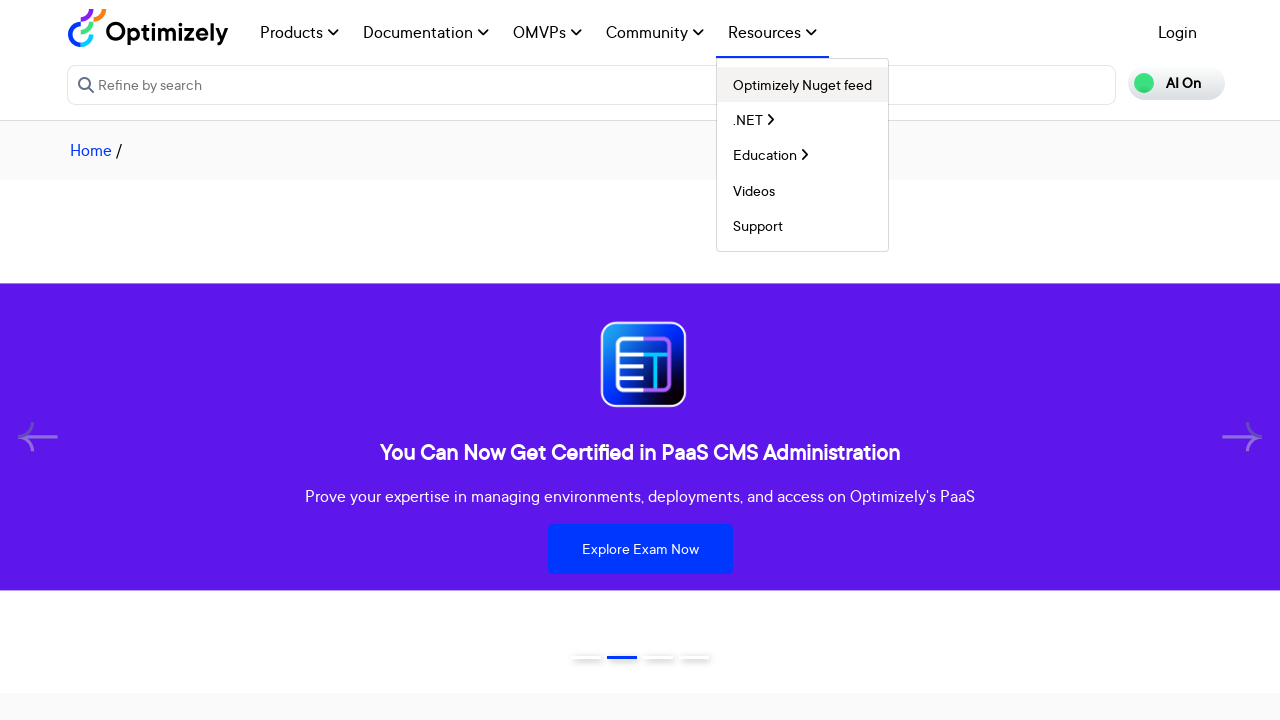

Checked for submenu links - found 0 items
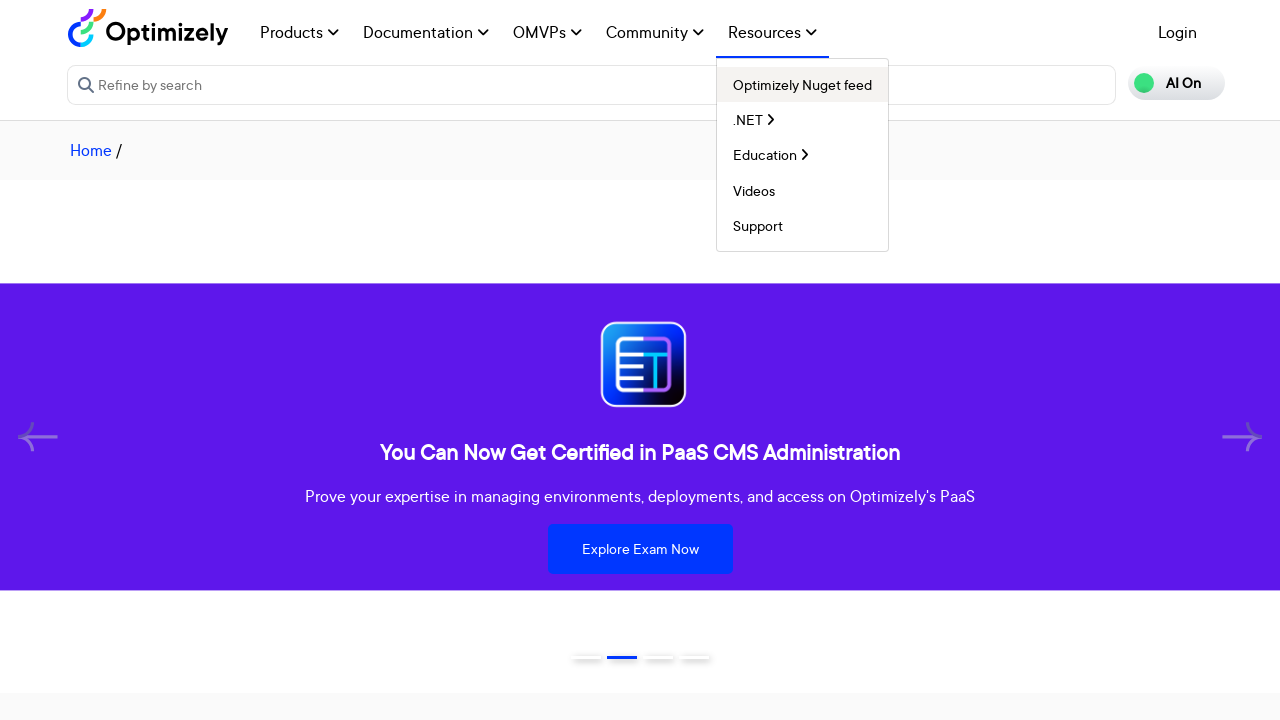

Hovered over main menu item to trigger submenu at (802, 120) on nav ul li > a >> nth=55
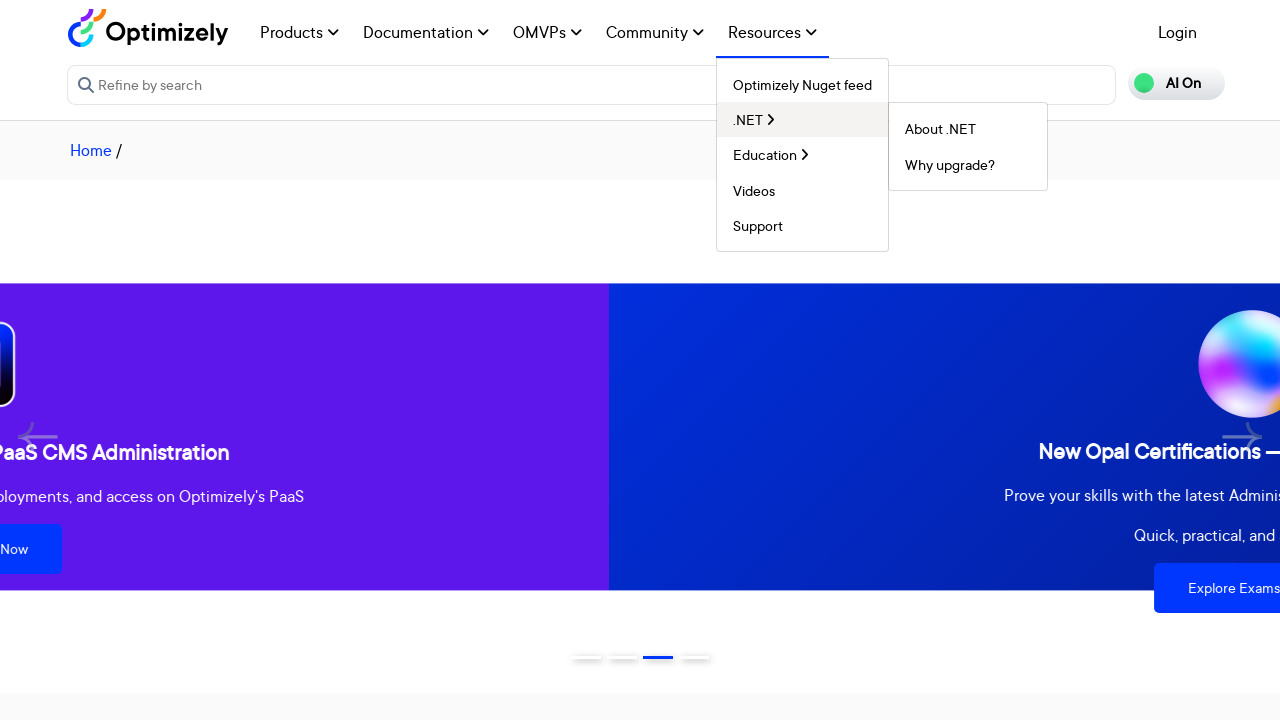

Waited for submenu to appear
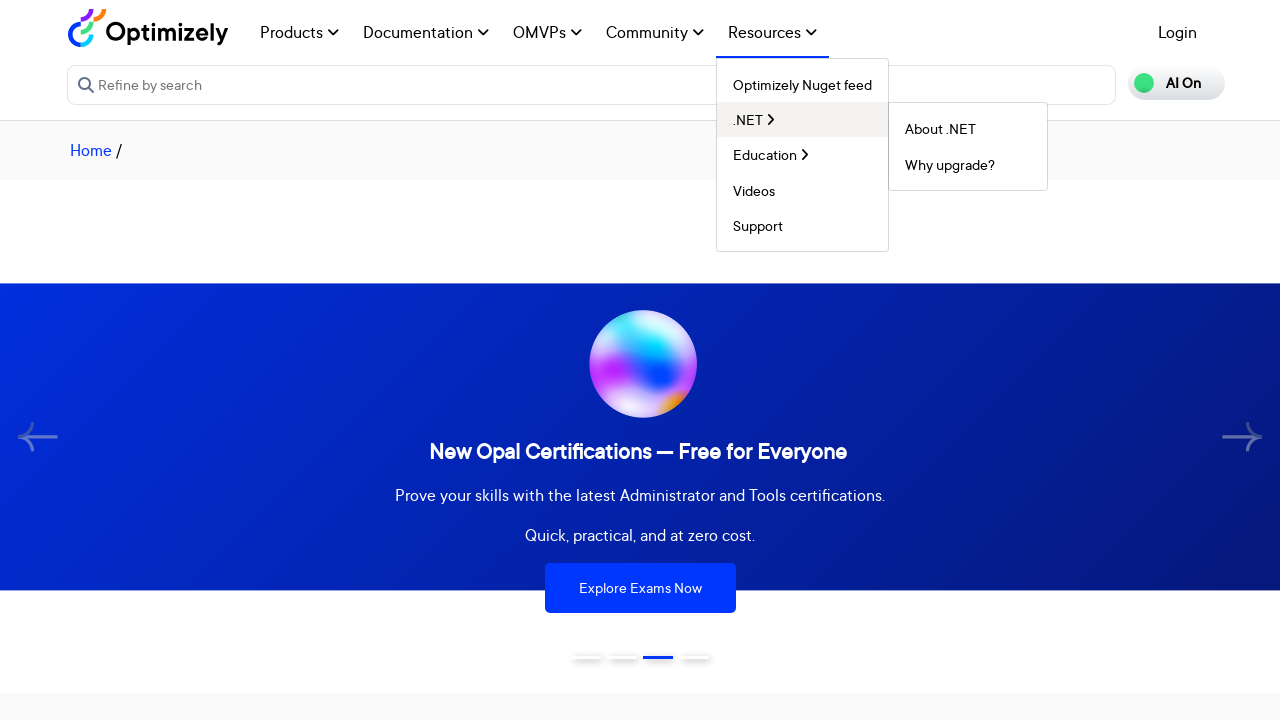

Checked for submenu links - found 2 items
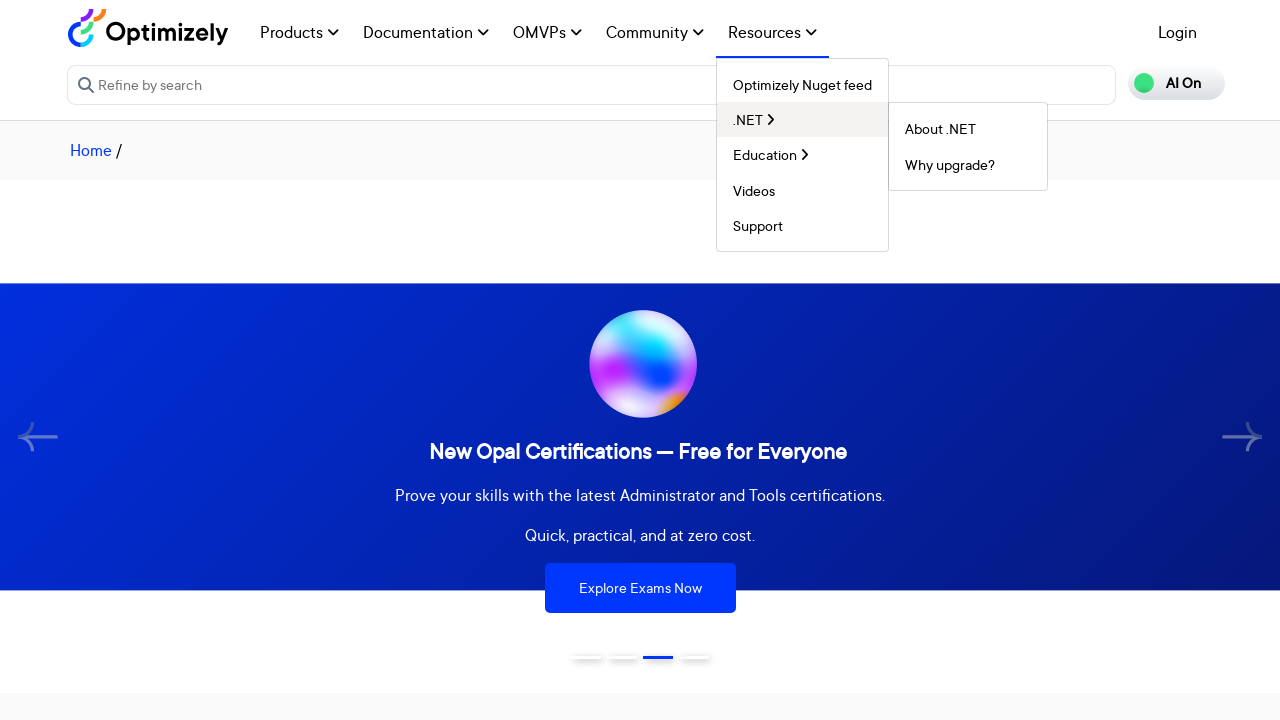

Hovered over first submenu item as verification at (968, 129) on nav ul li > a >> nth=55 >> xpath=.. >> ul a >> nth=0
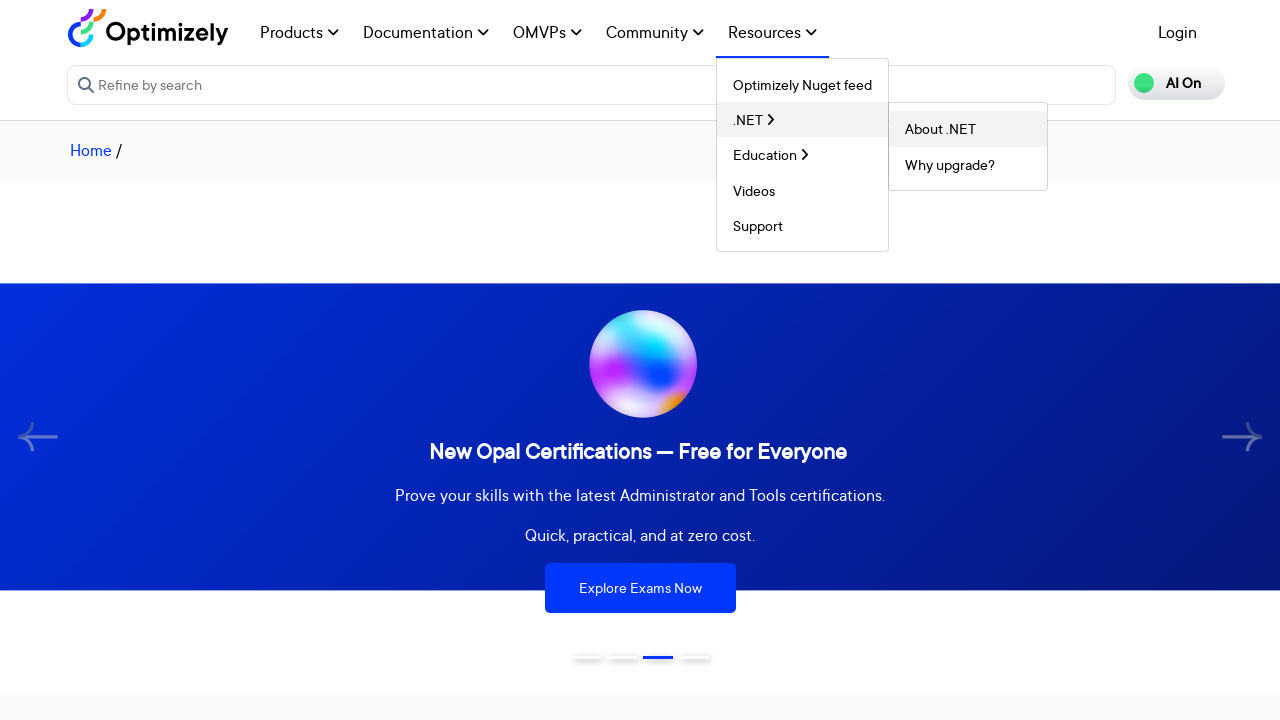

Waited for submenu item interaction to complete
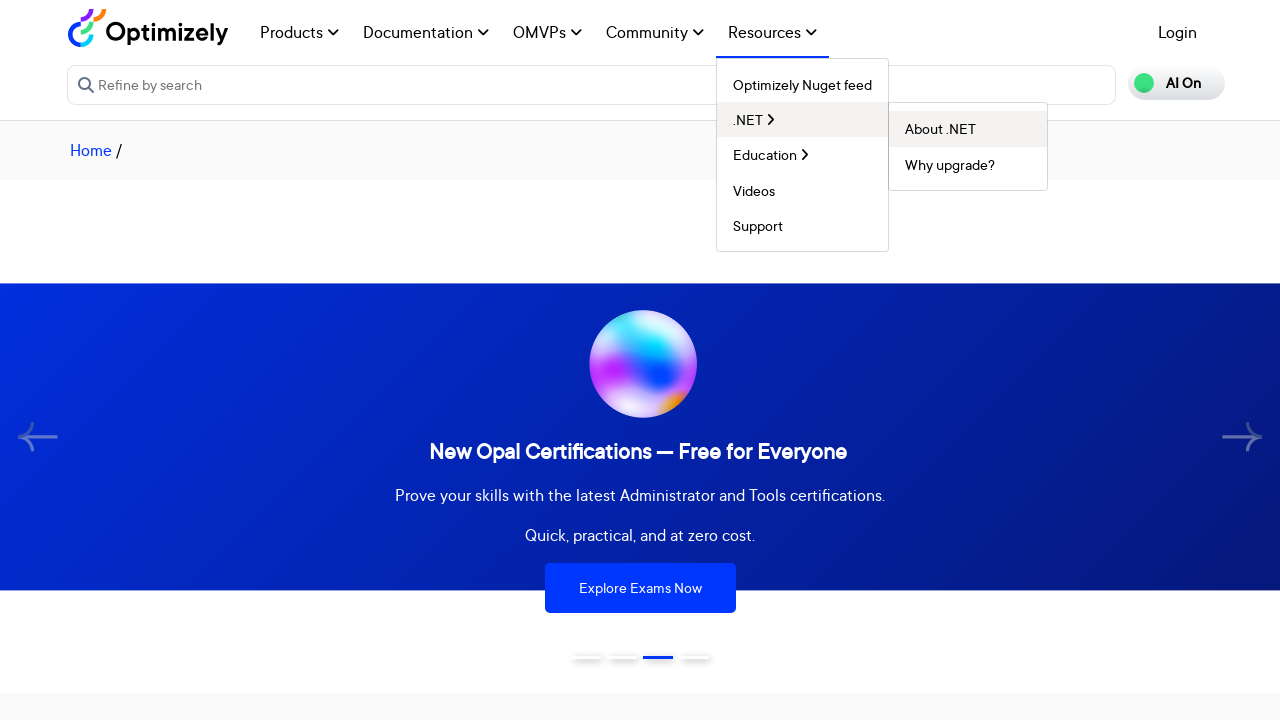

Hovered over main menu item to trigger submenu at (968, 129) on nav ul li > a >> nth=56
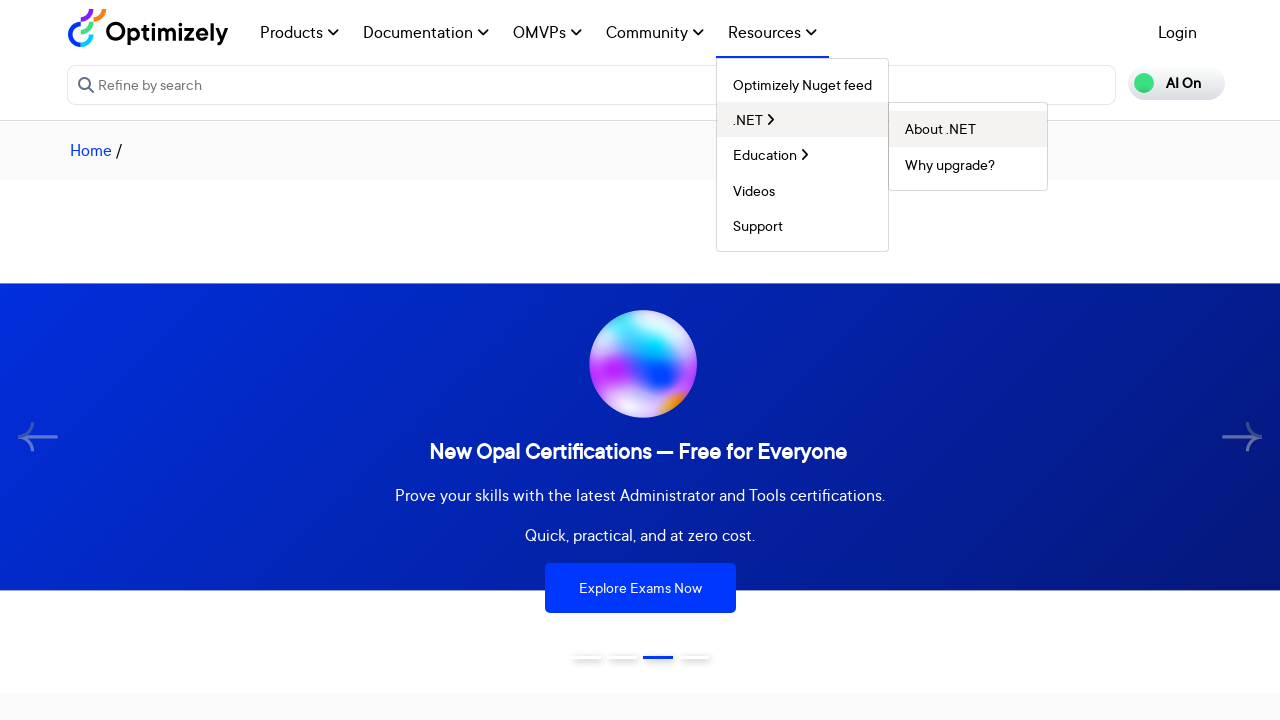

Waited for submenu to appear
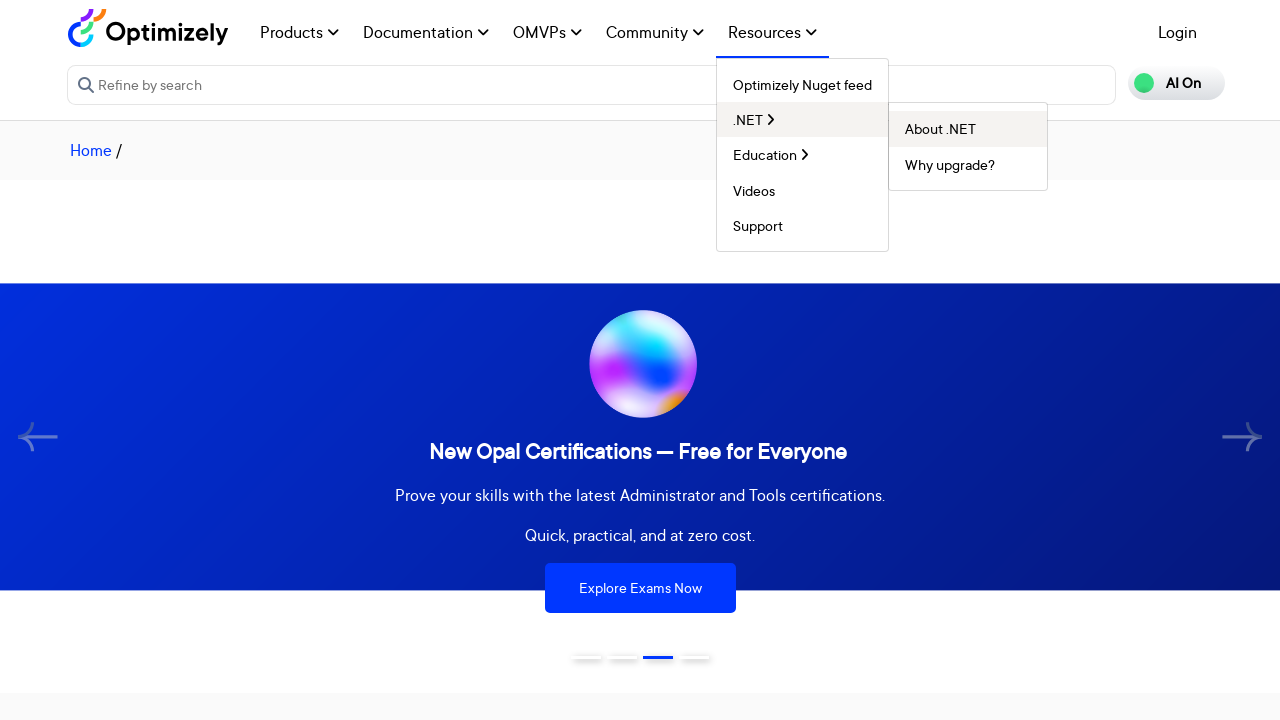

Checked for submenu links - found 0 items
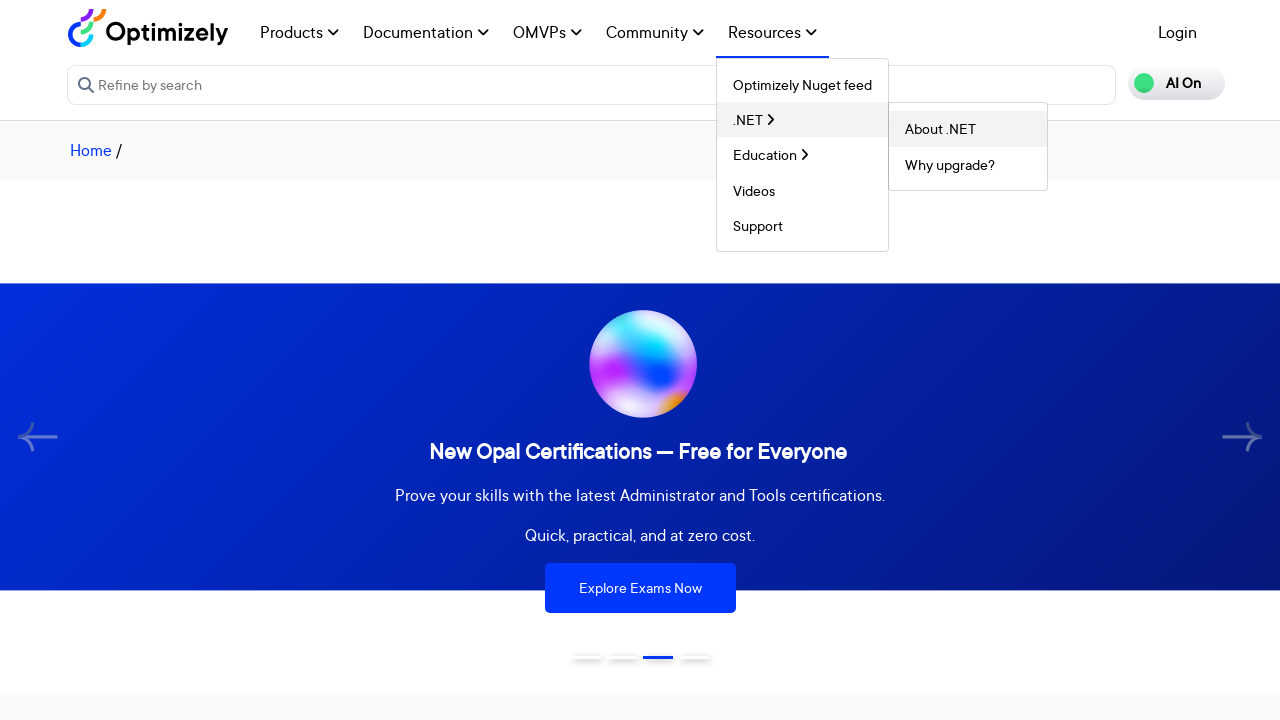

Hovered over main menu item to trigger submenu at (968, 164) on nav ul li > a >> nth=57
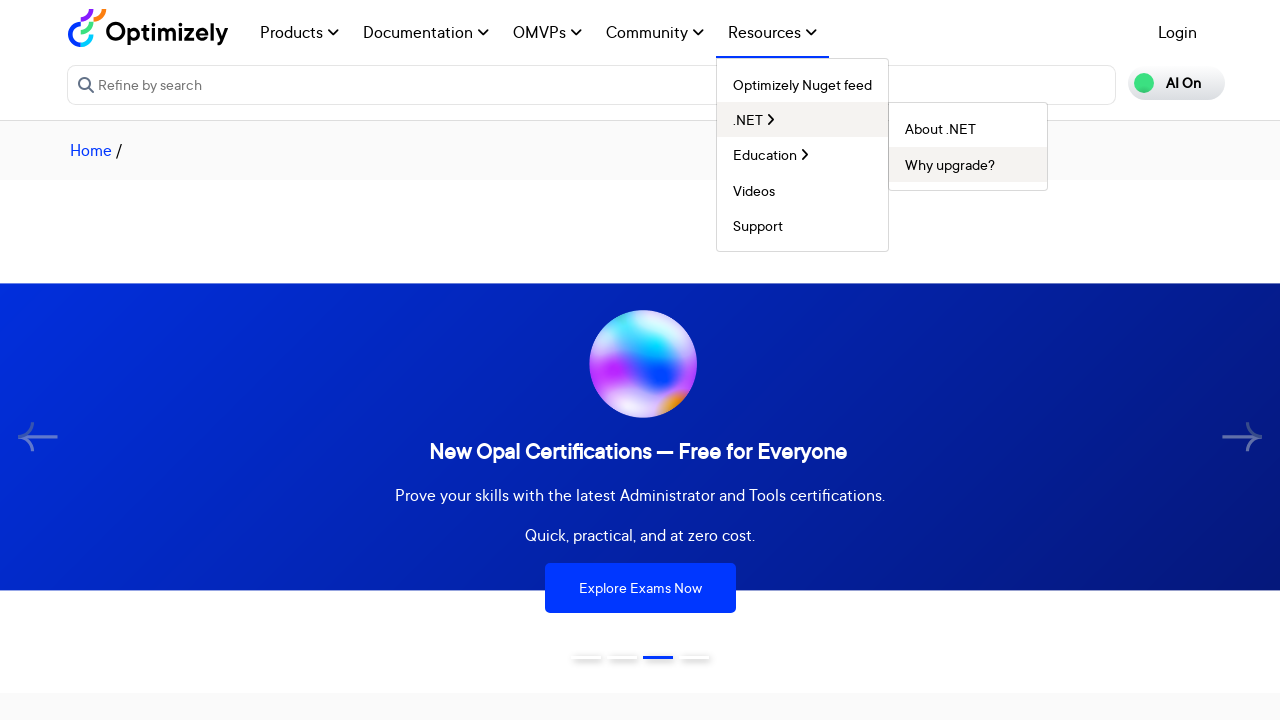

Waited for submenu to appear
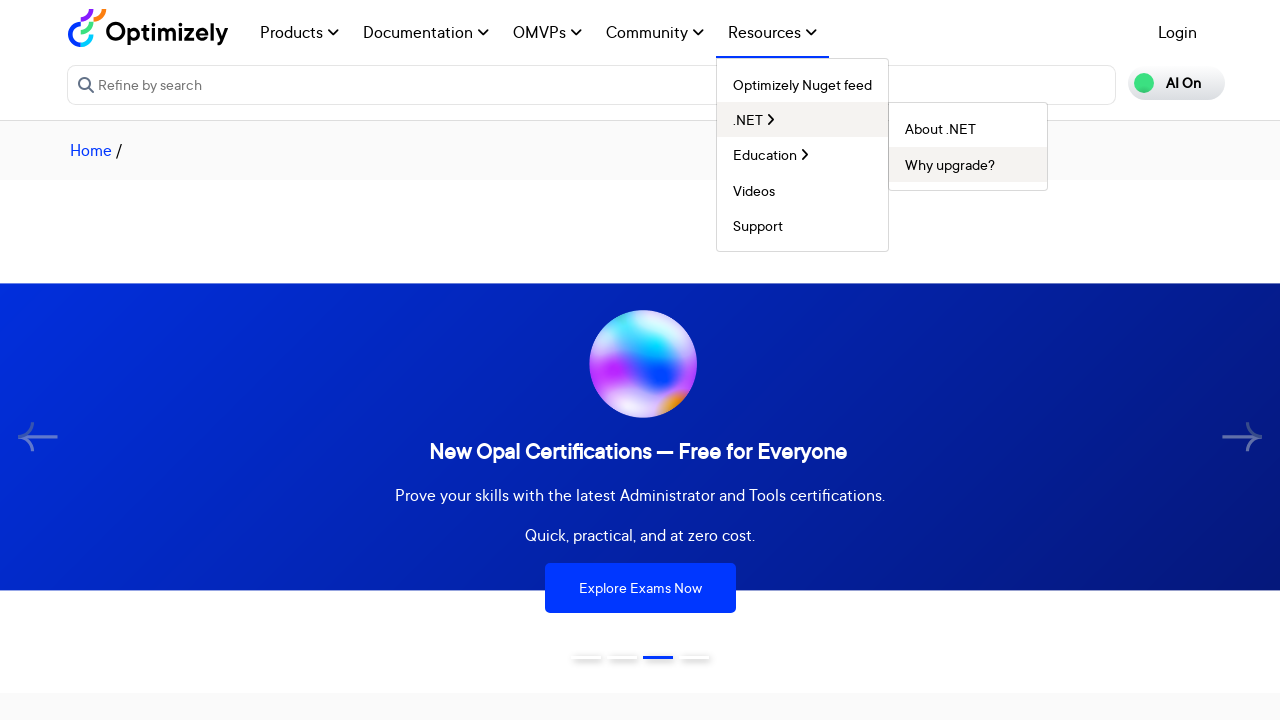

Checked for submenu links - found 0 items
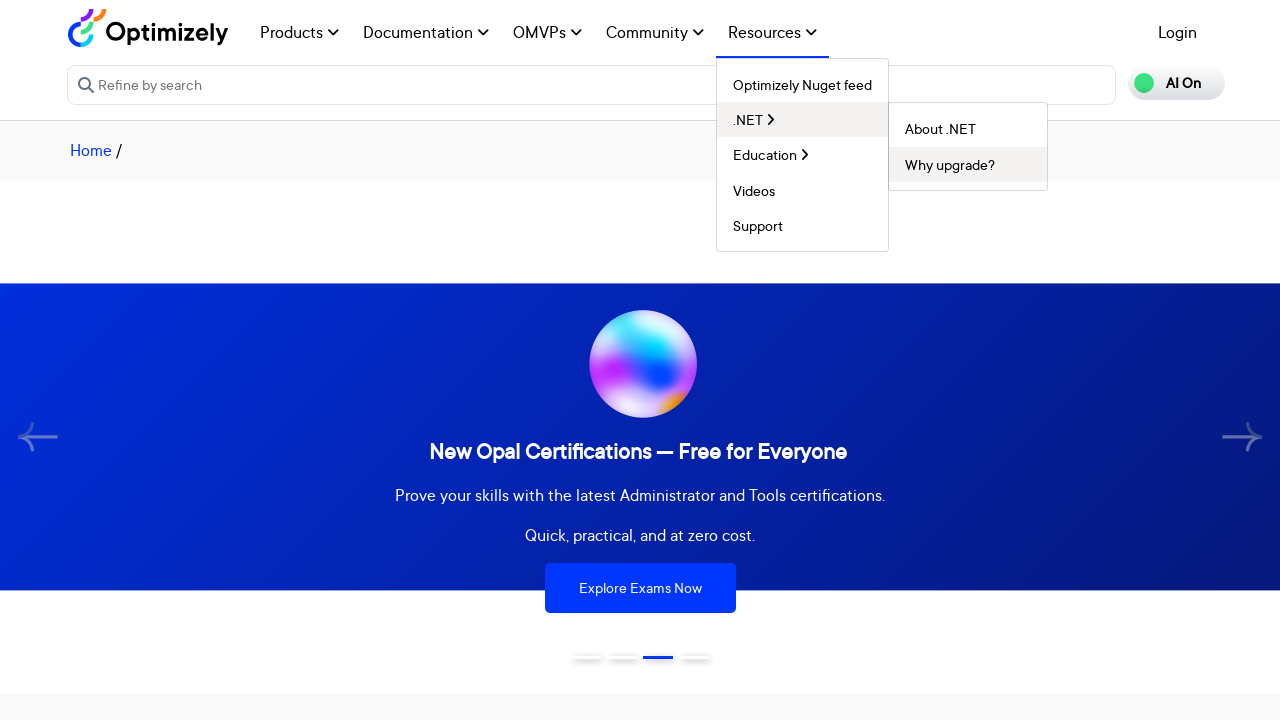

Hovered over main menu item to trigger submenu at (802, 155) on nav ul li > a >> nth=58
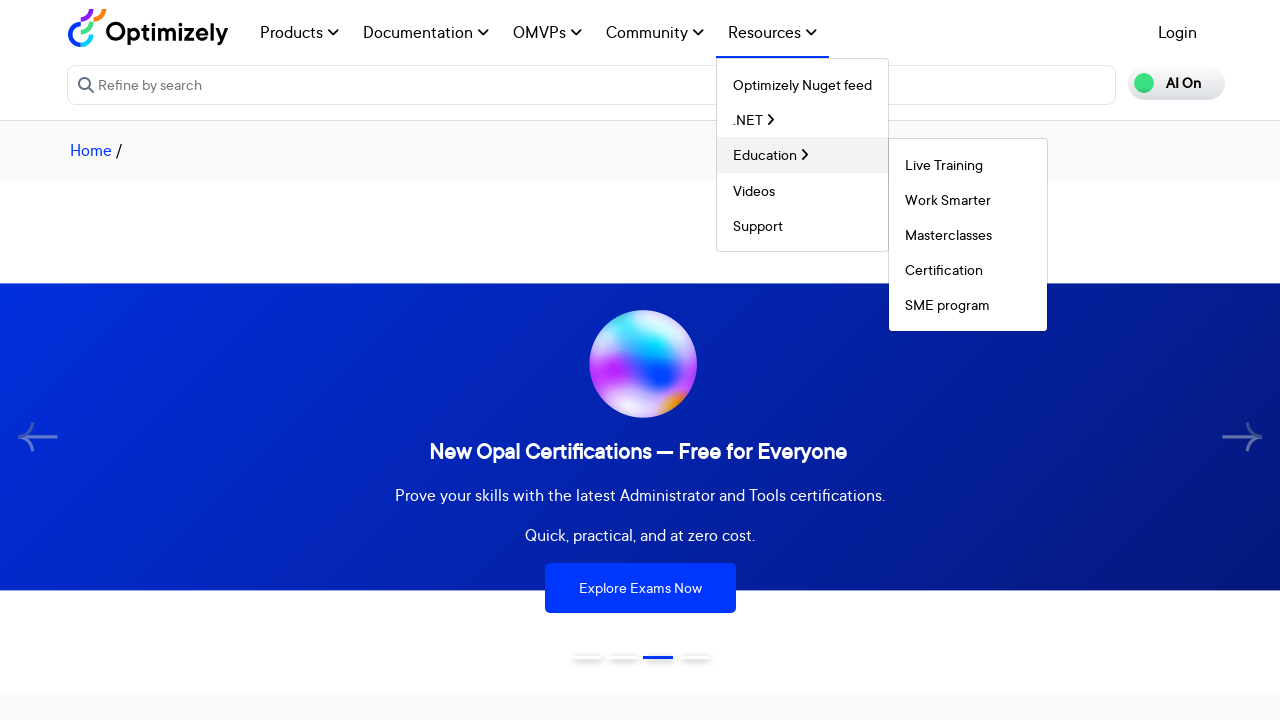

Waited for submenu to appear
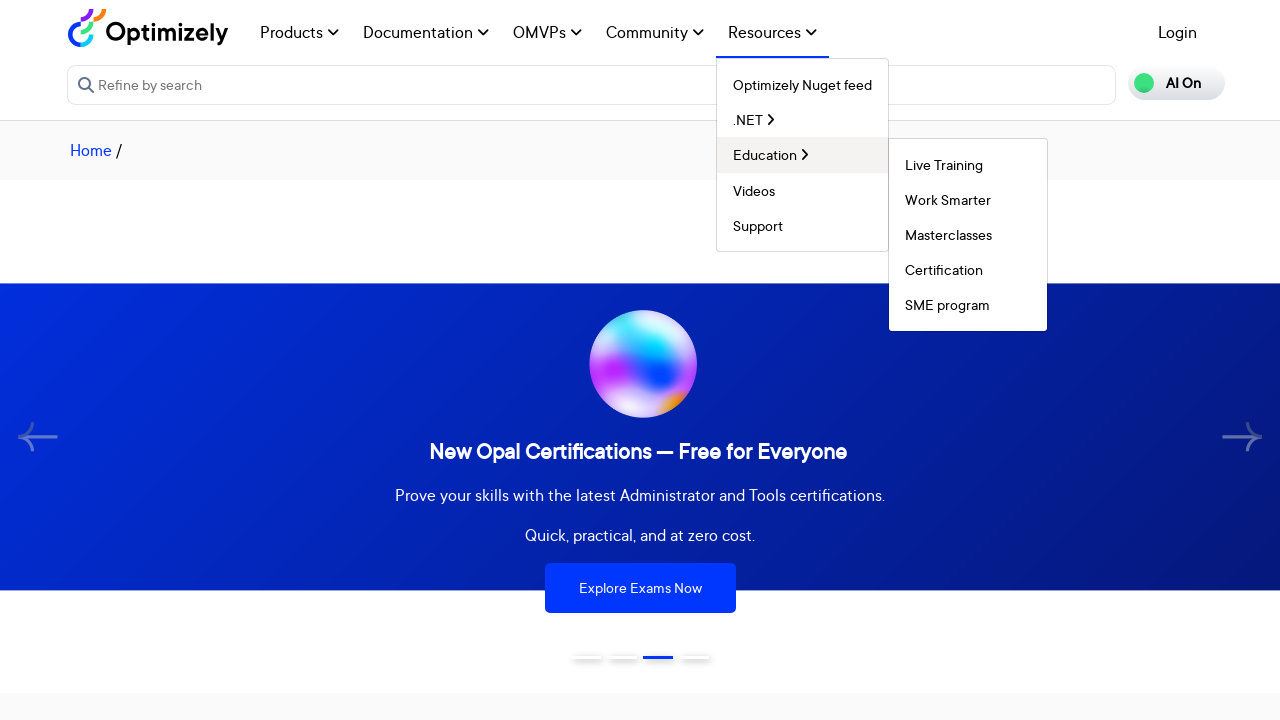

Checked for submenu links - found 5 items
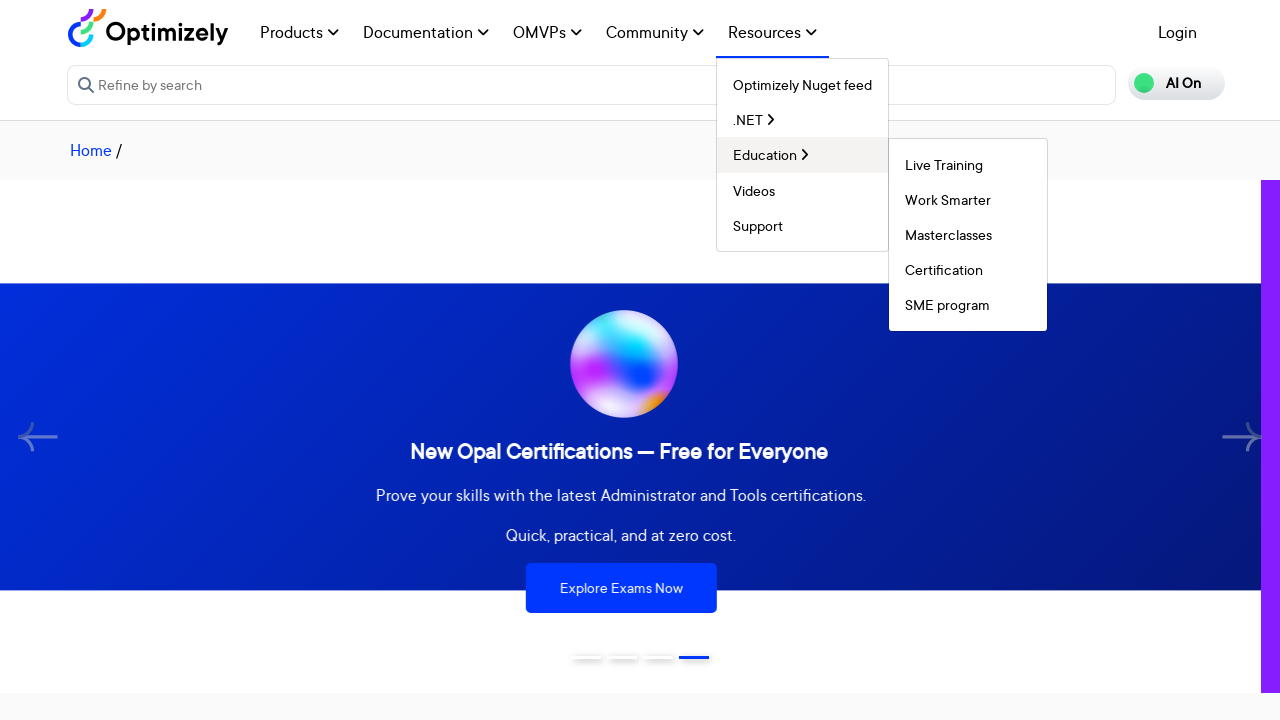

Hovered over first submenu item as verification at (968, 164) on nav ul li > a >> nth=58 >> xpath=.. >> ul a >> nth=0
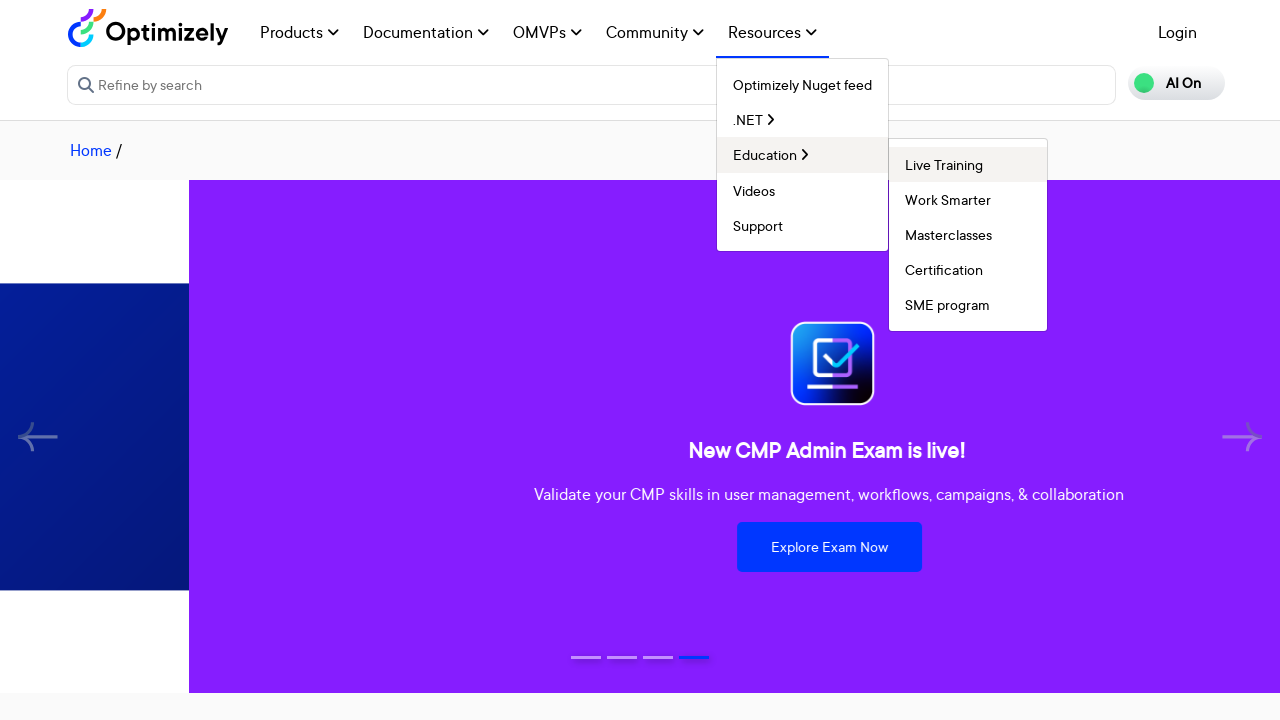

Waited for submenu item interaction to complete
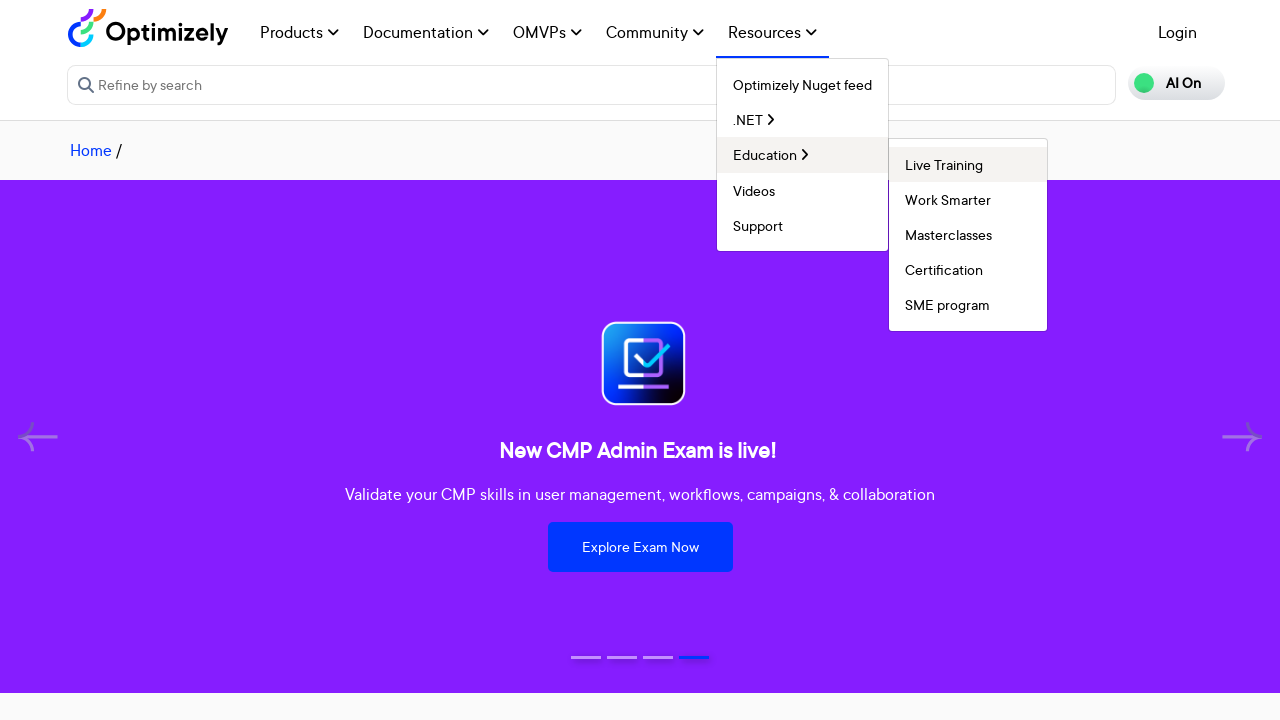

Hovered over main menu item to trigger submenu at (968, 164) on nav ul li > a >> nth=59
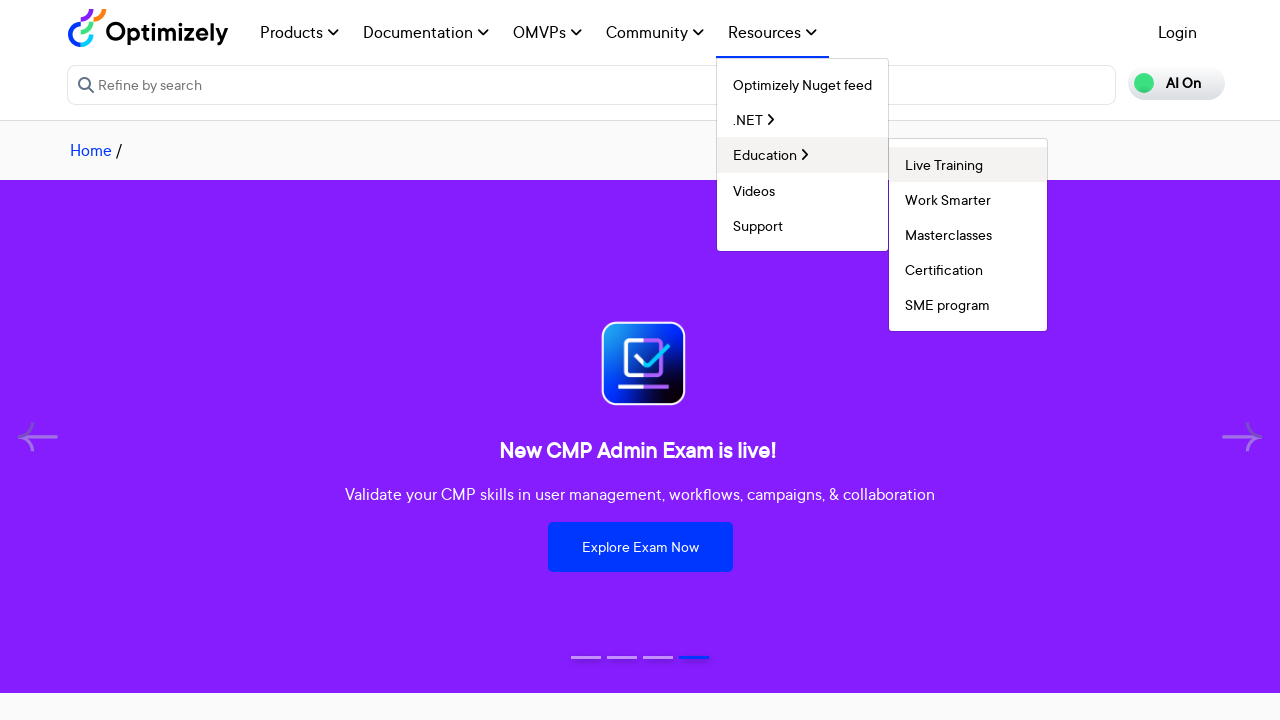

Waited for submenu to appear
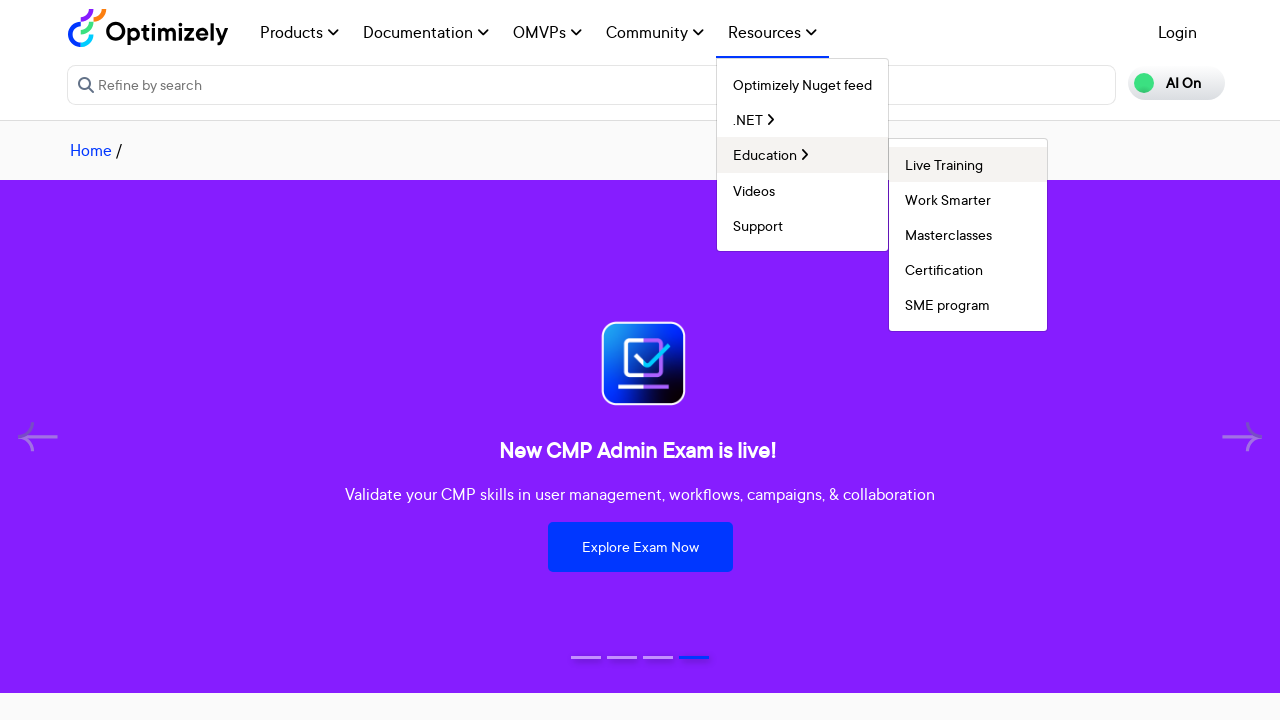

Checked for submenu links - found 0 items
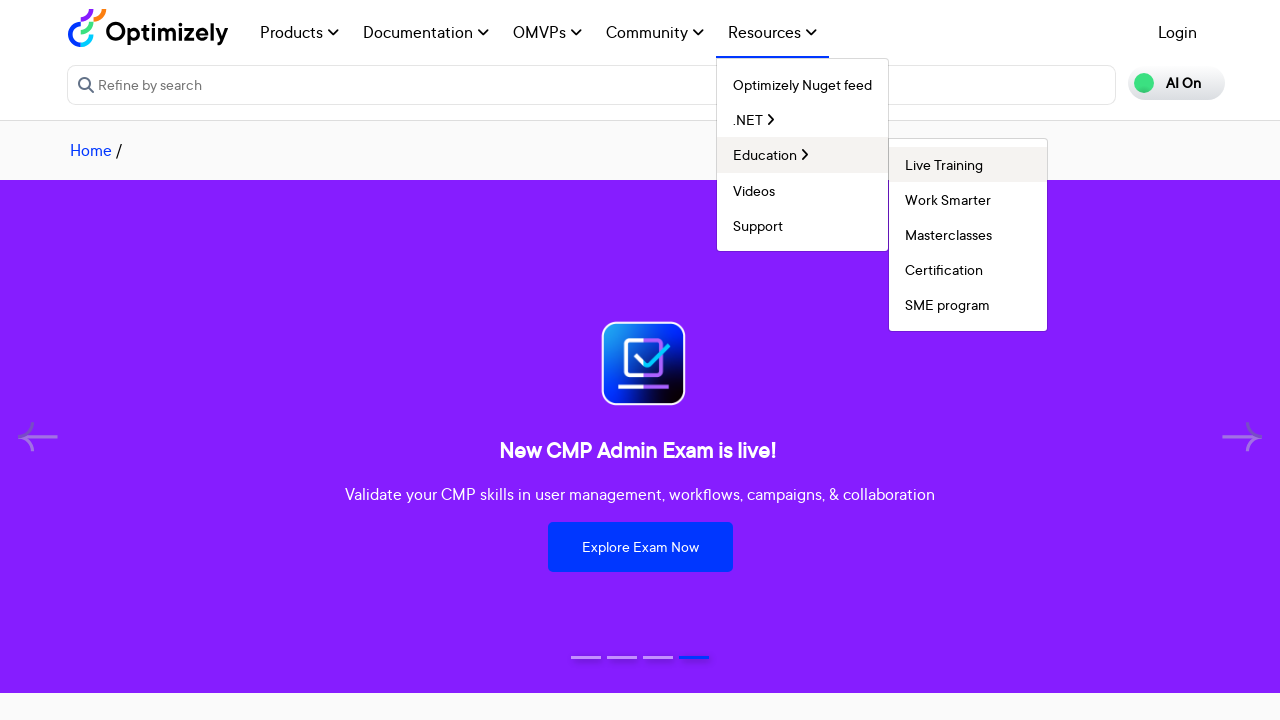

Hovered over main menu item to trigger submenu at (968, 199) on nav ul li > a >> nth=60
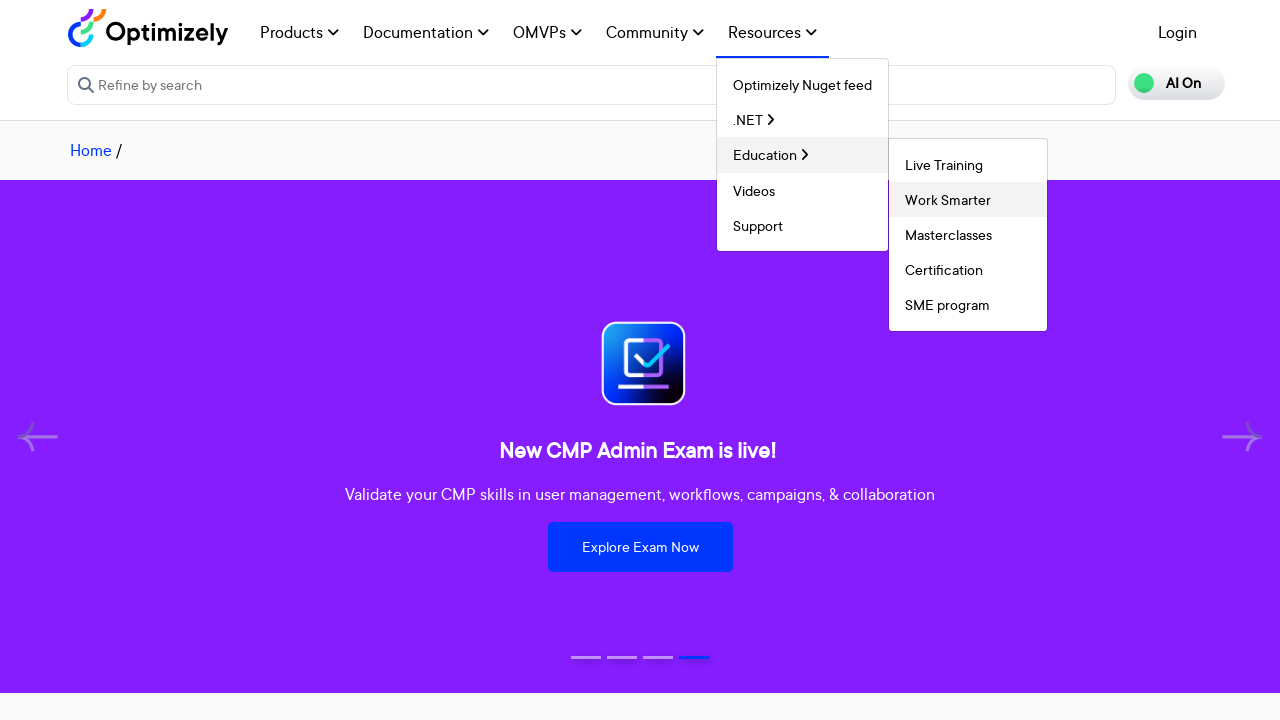

Waited for submenu to appear
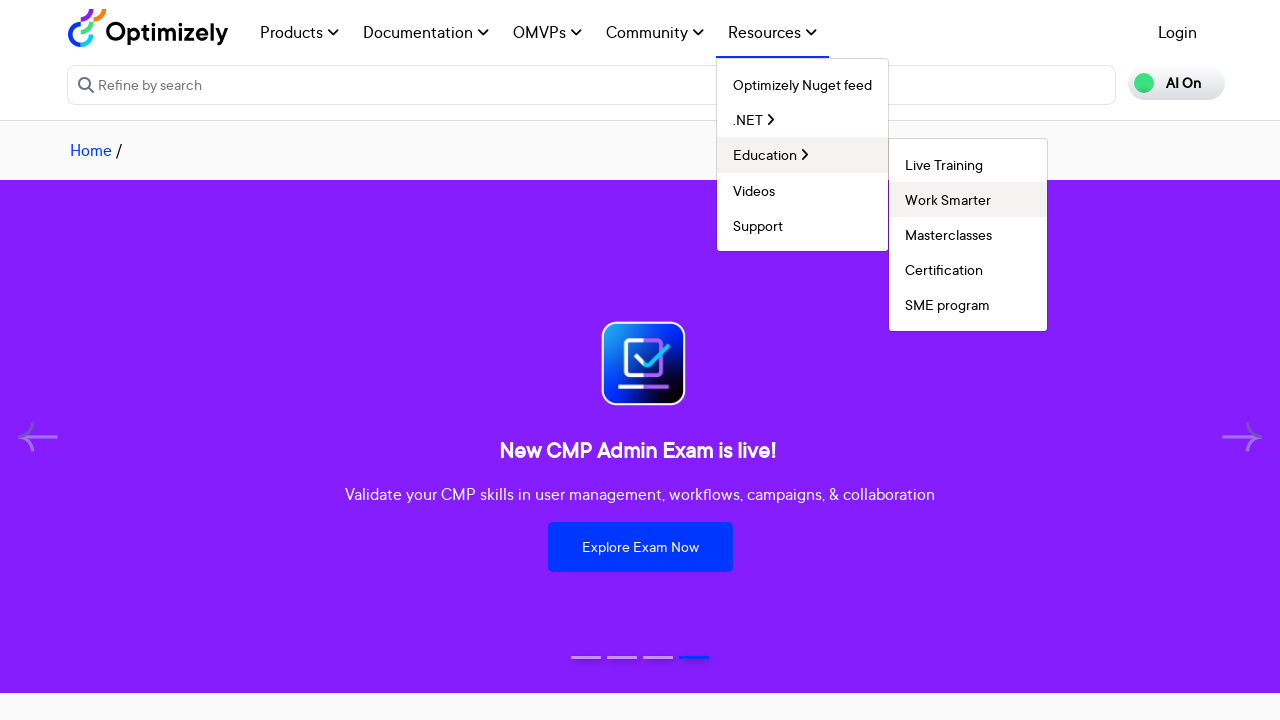

Checked for submenu links - found 0 items
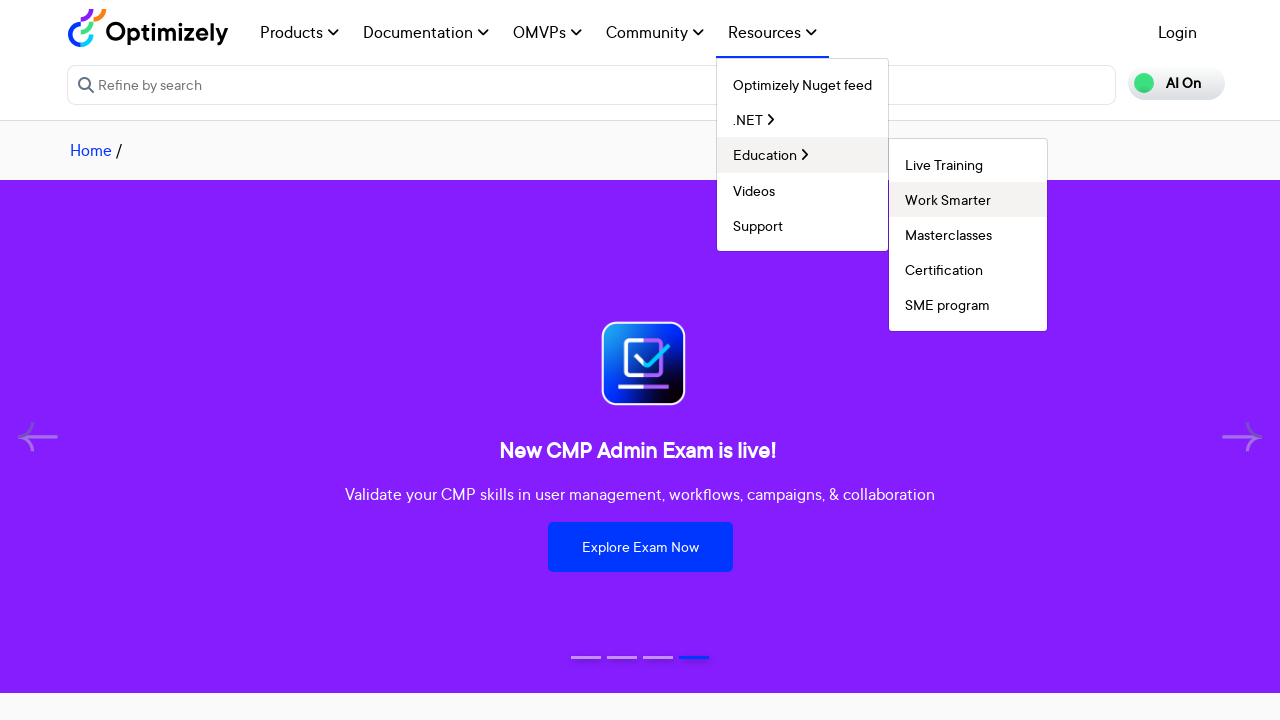

Hovered over main menu item to trigger submenu at (968, 235) on nav ul li > a >> nth=61
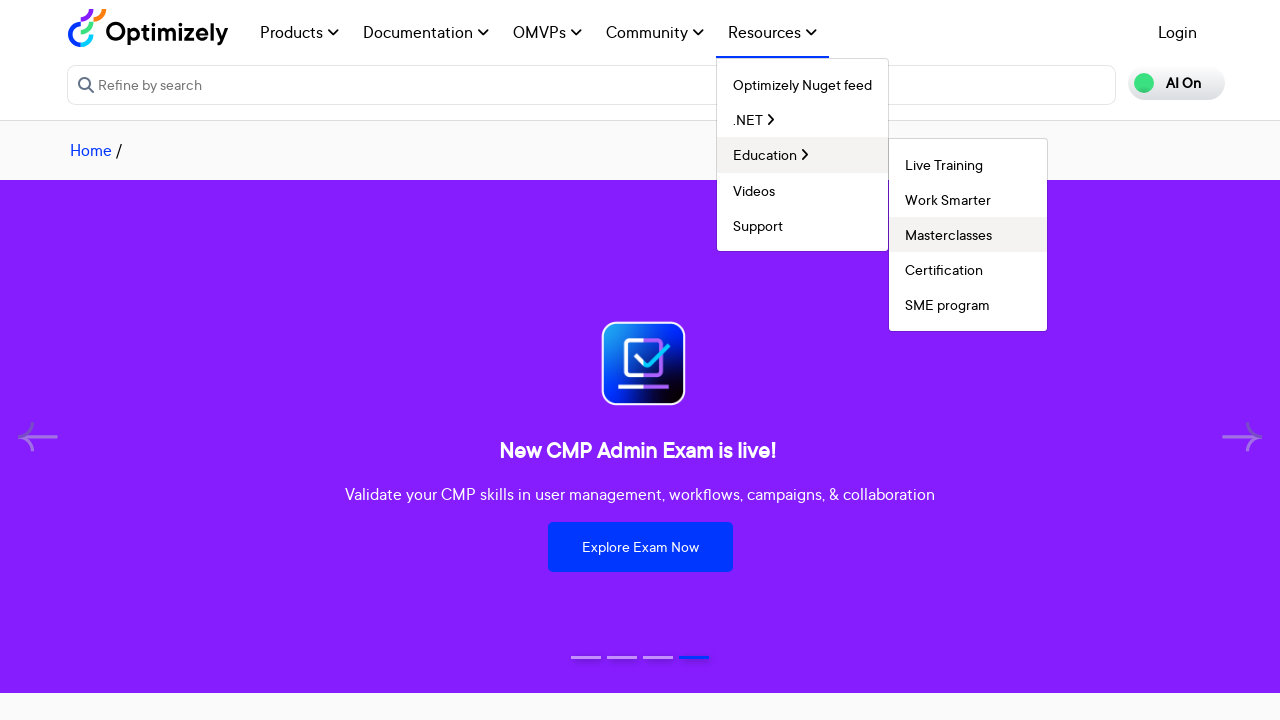

Waited for submenu to appear
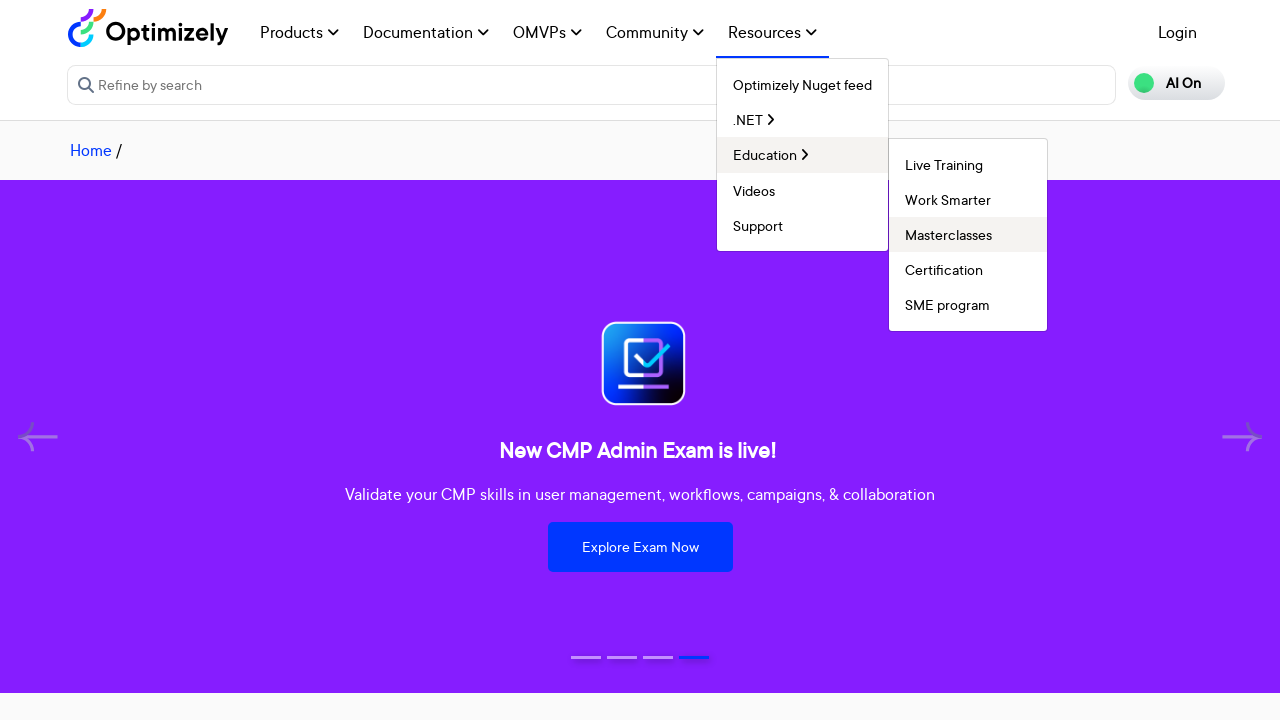

Checked for submenu links - found 0 items
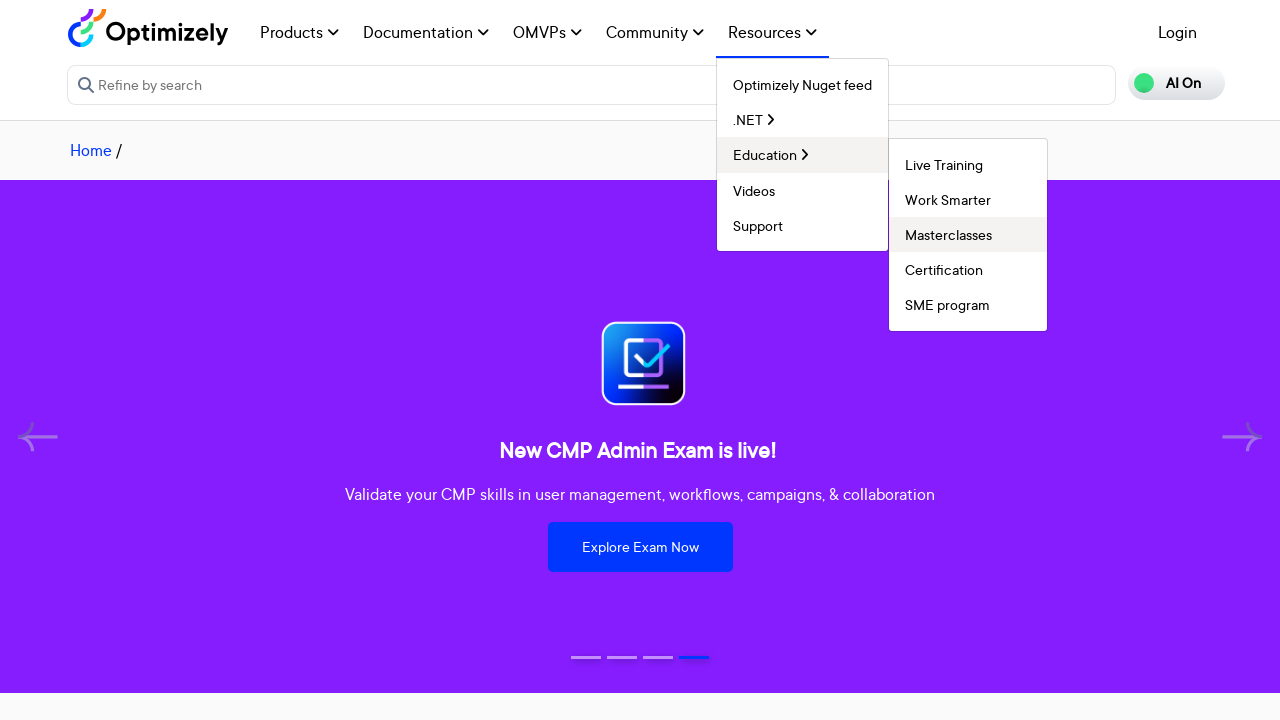

Hovered over main menu item to trigger submenu at (968, 270) on nav ul li > a >> nth=62
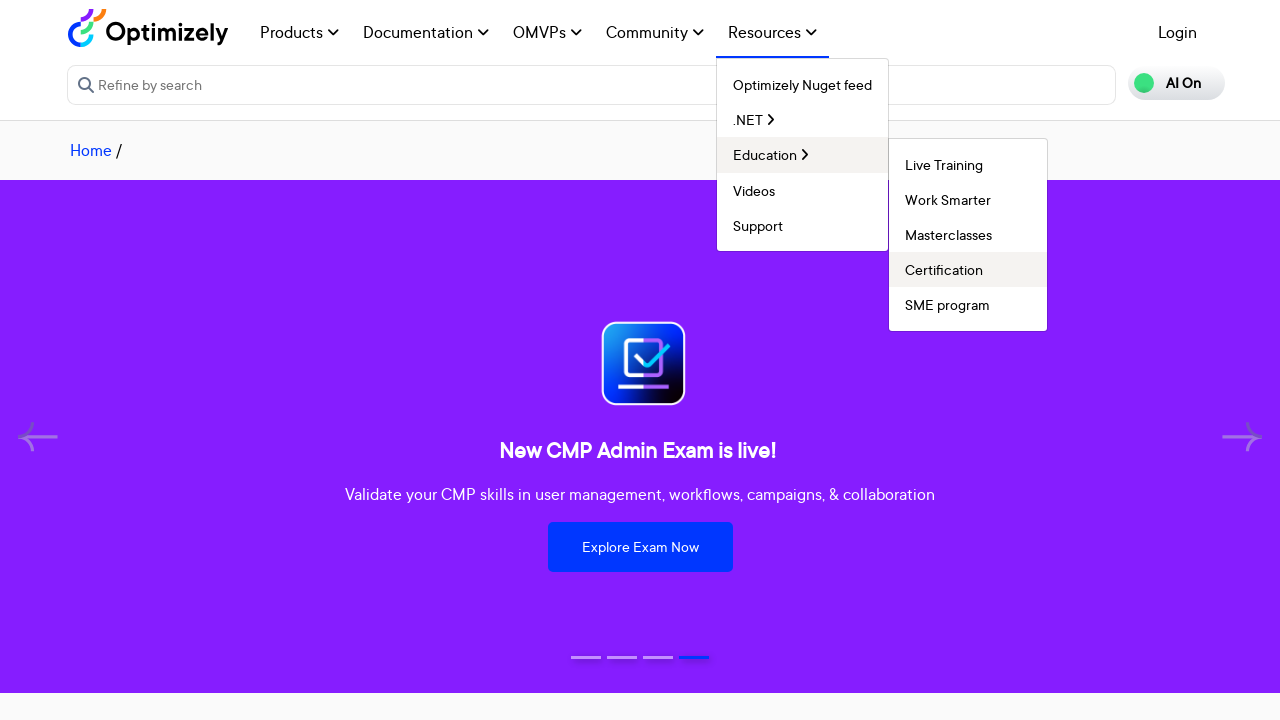

Waited for submenu to appear
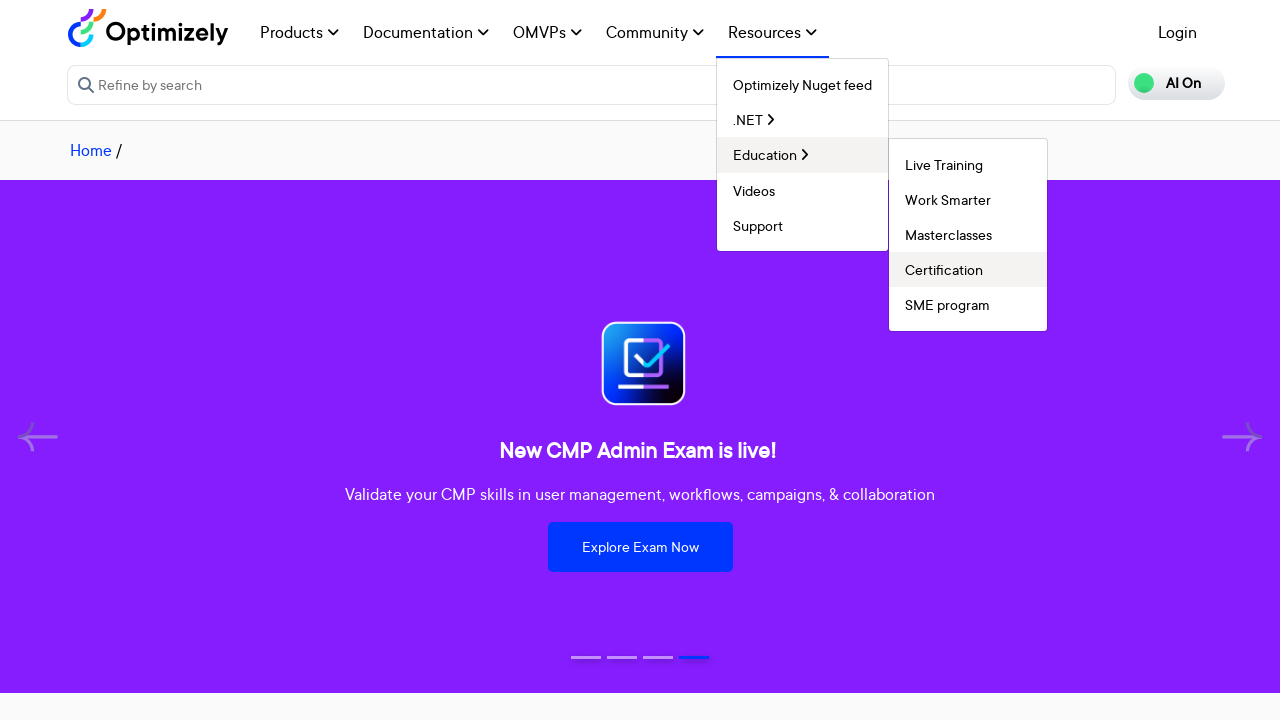

Checked for submenu links - found 0 items
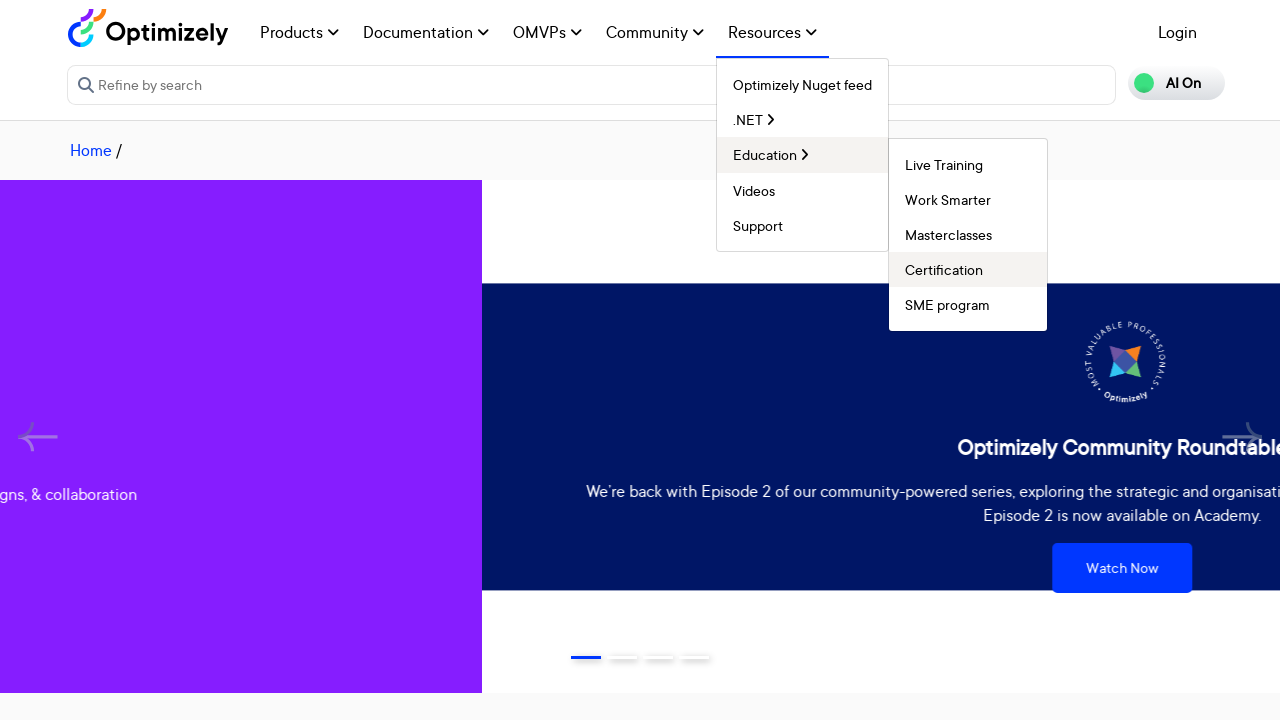

Hovered over main menu item to trigger submenu at (968, 305) on nav ul li > a >> nth=63
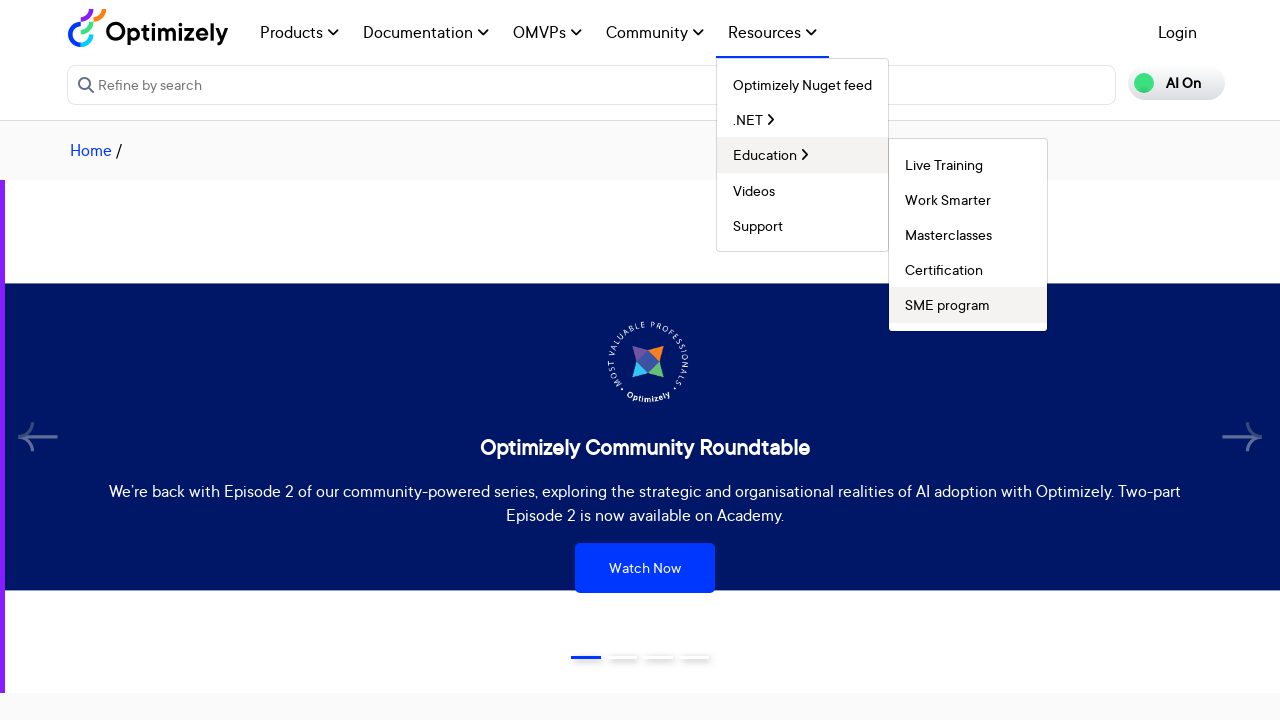

Waited for submenu to appear
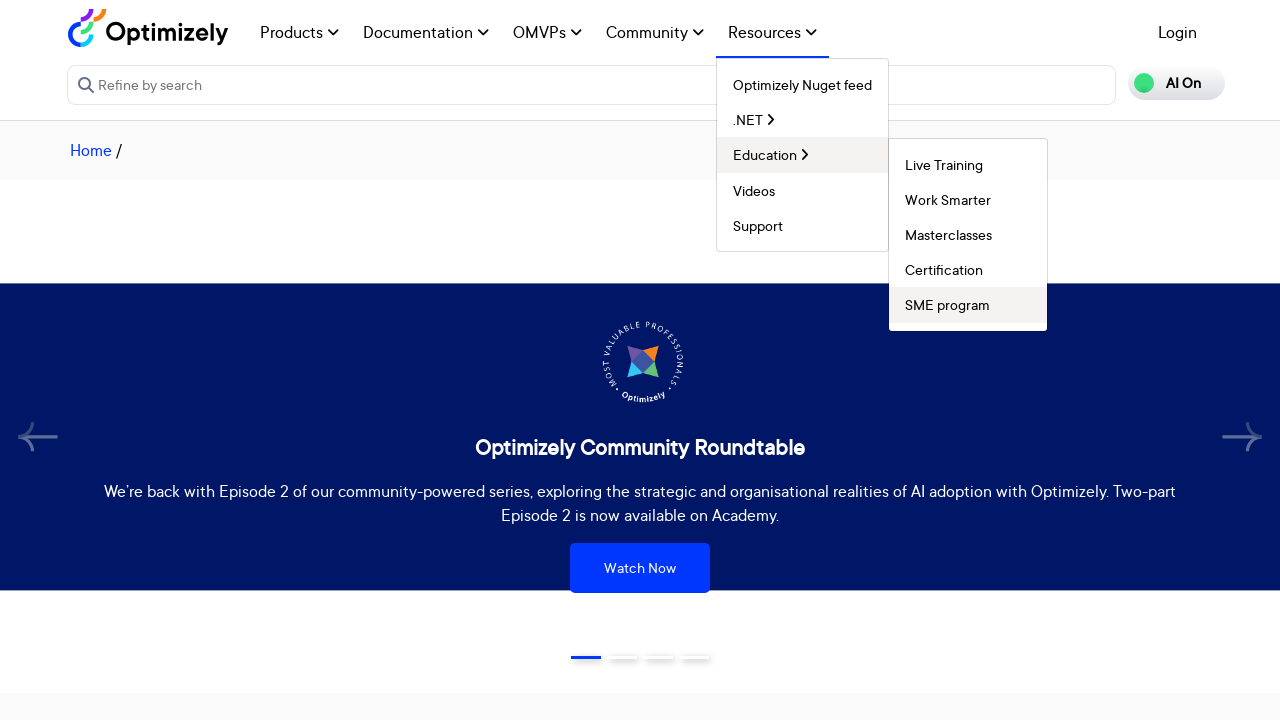

Checked for submenu links - found 0 items
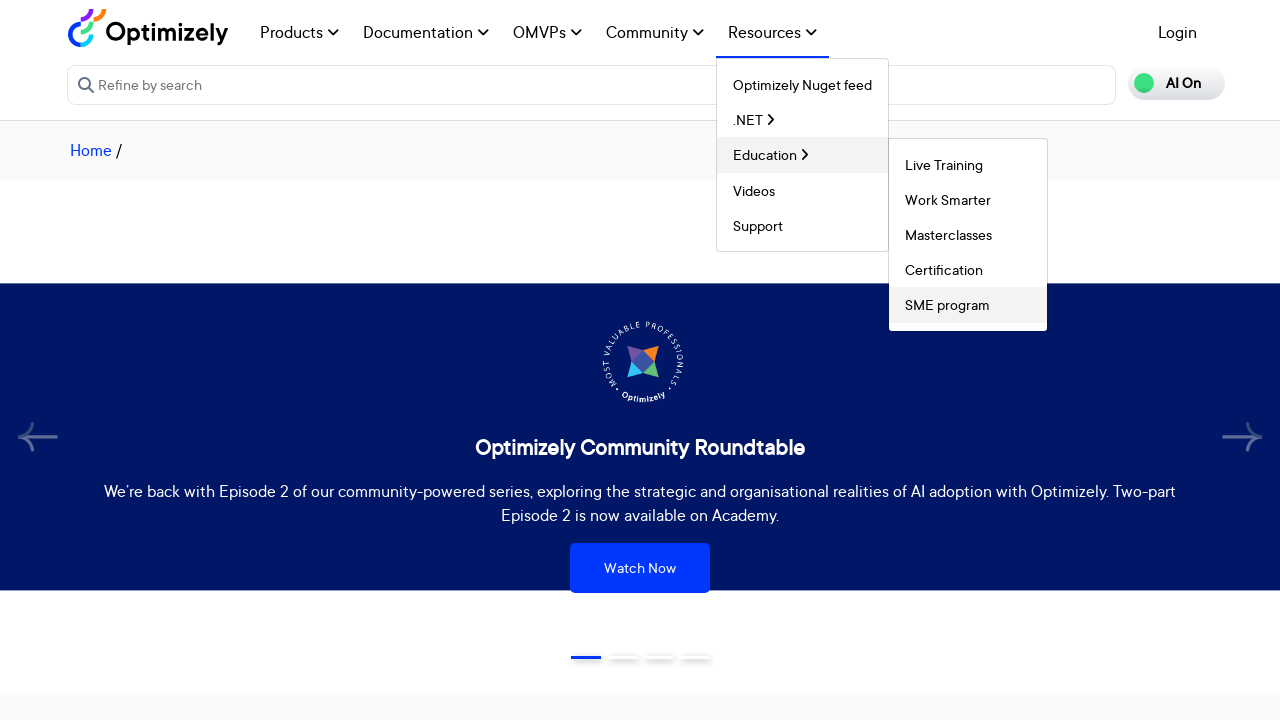

Hovered over main menu item to trigger submenu at (802, 190) on nav ul li > a >> nth=64
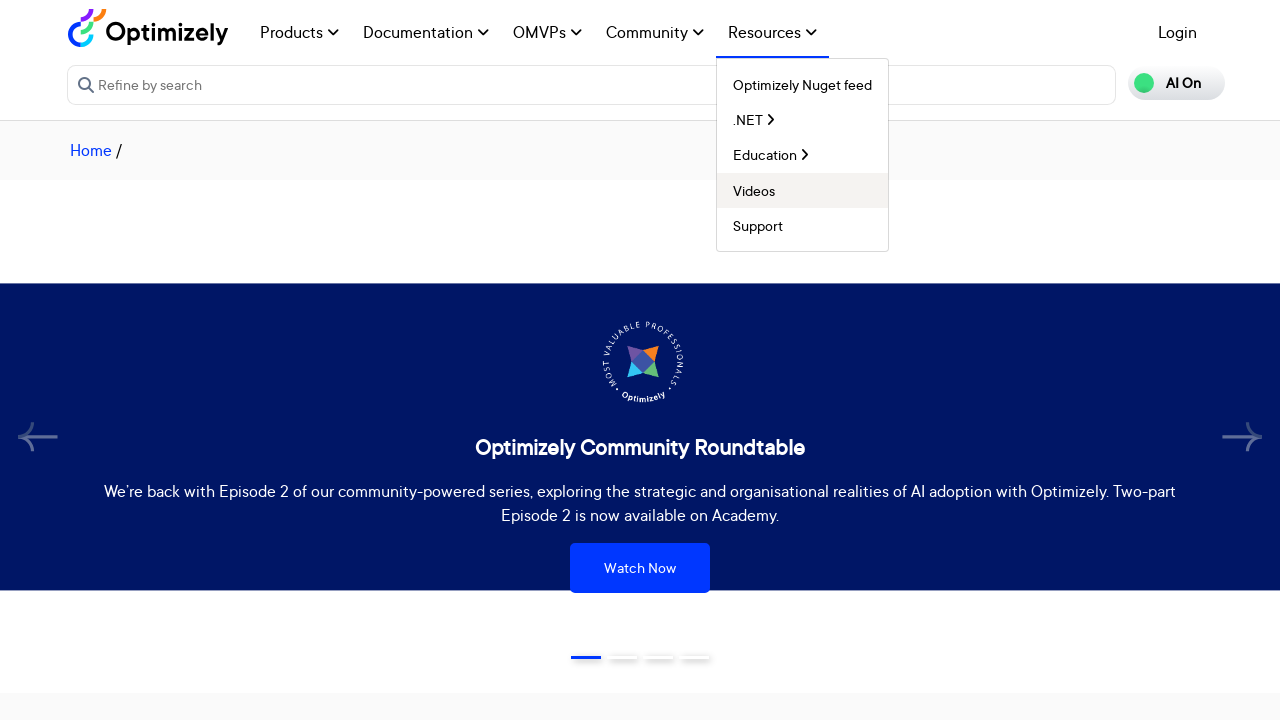

Waited for submenu to appear
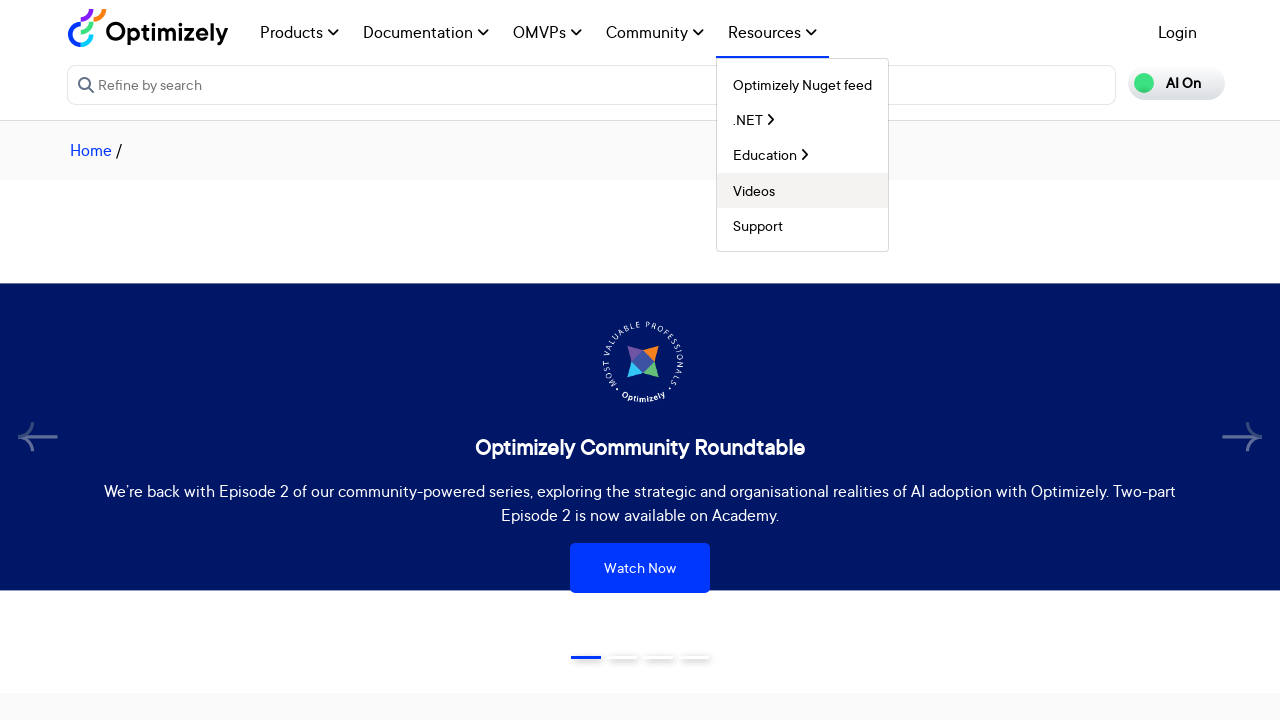

Checked for submenu links - found 0 items
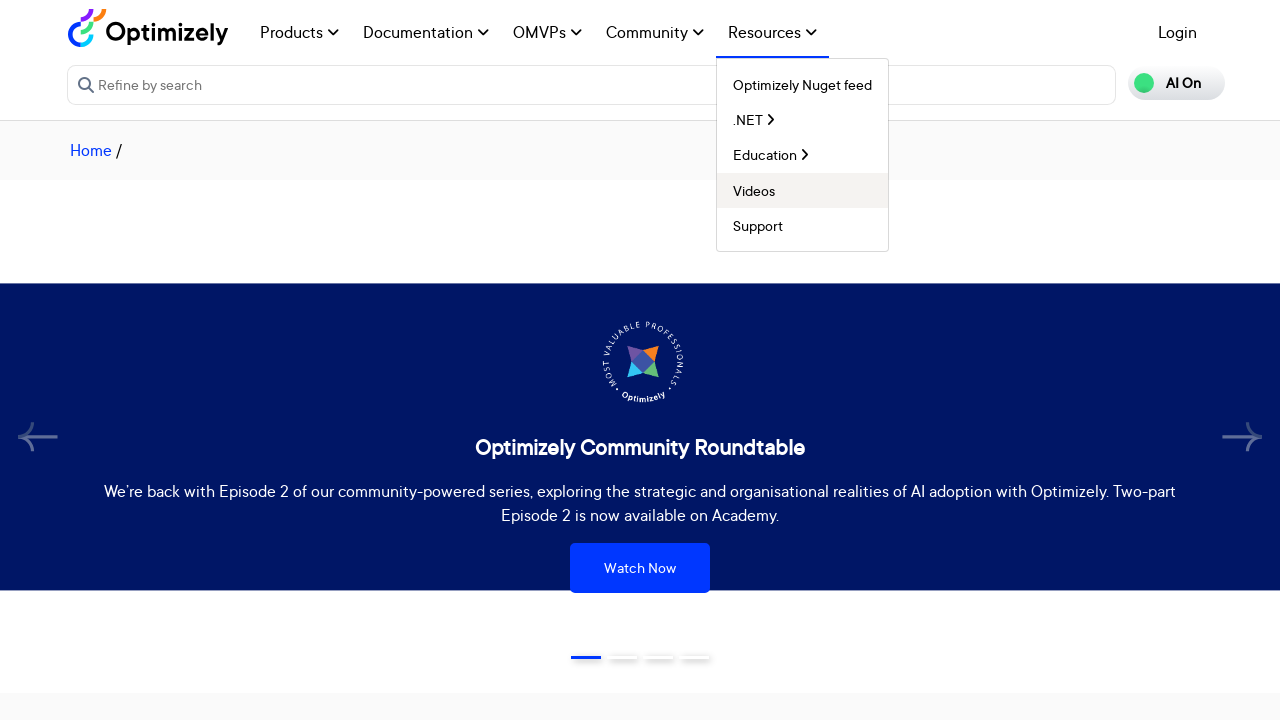

Hovered over main menu item to trigger submenu at (802, 225) on nav ul li > a >> nth=65
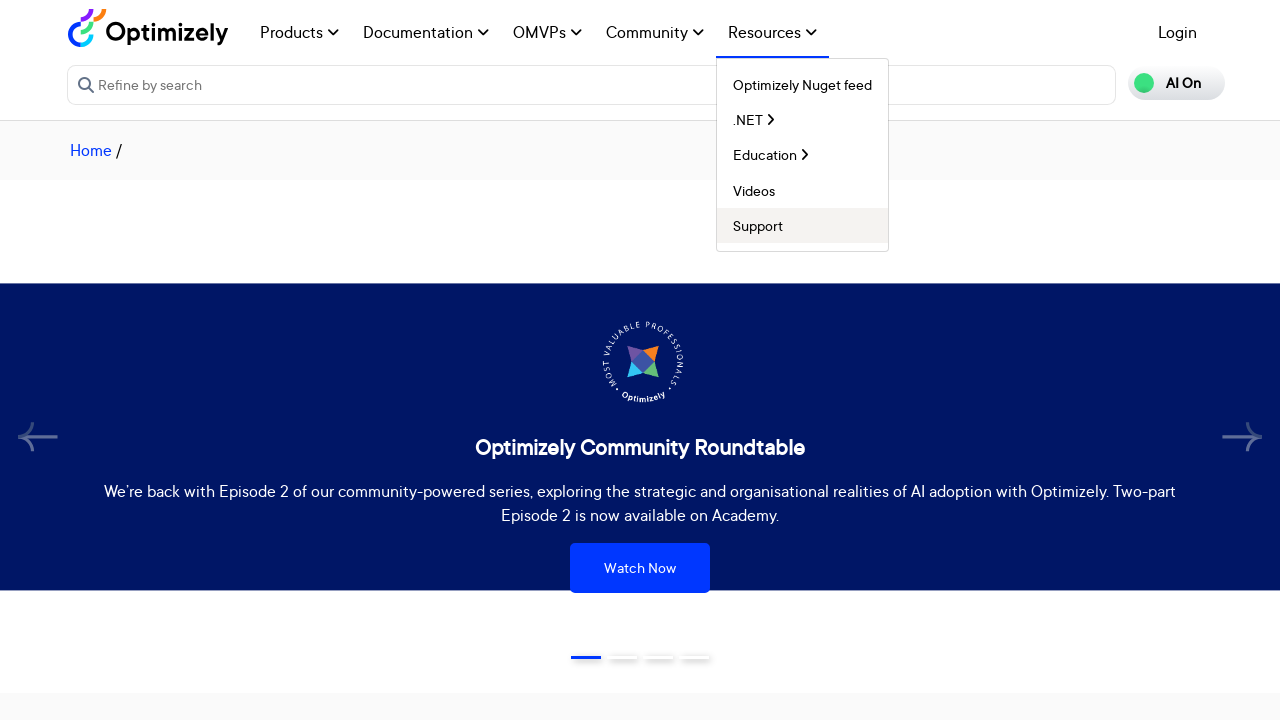

Waited for submenu to appear
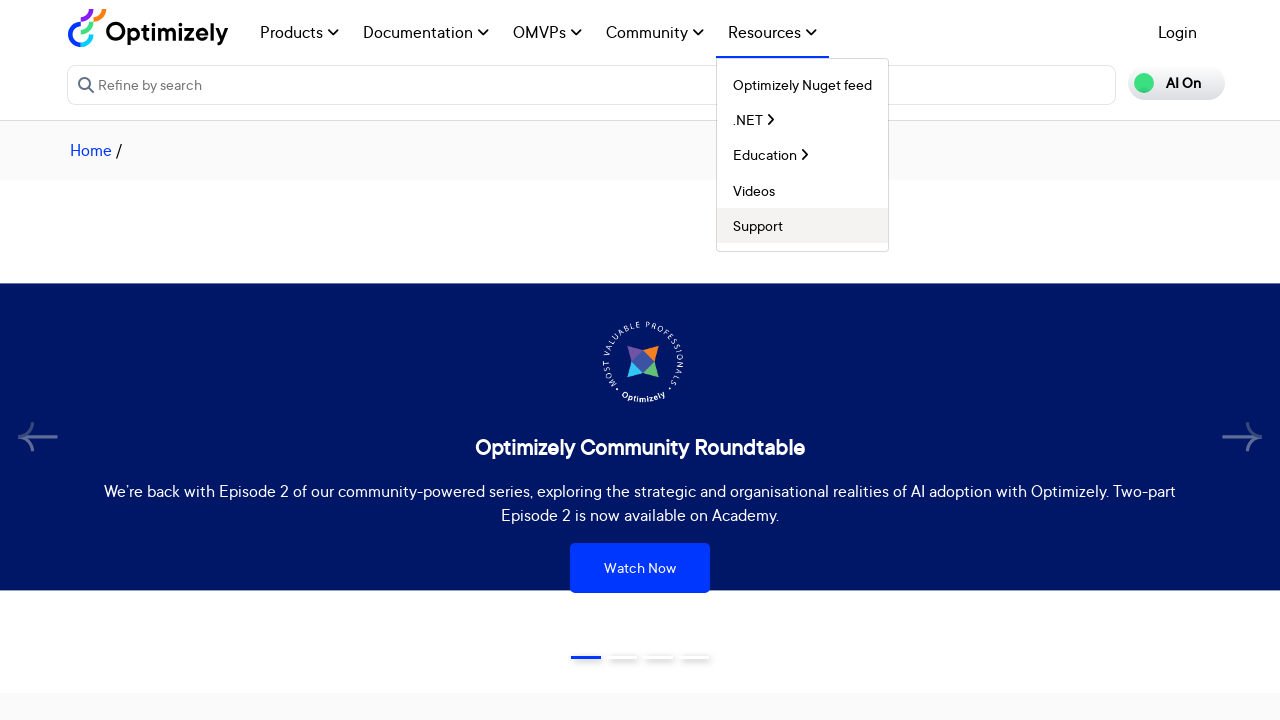

Checked for submenu links - found 0 items
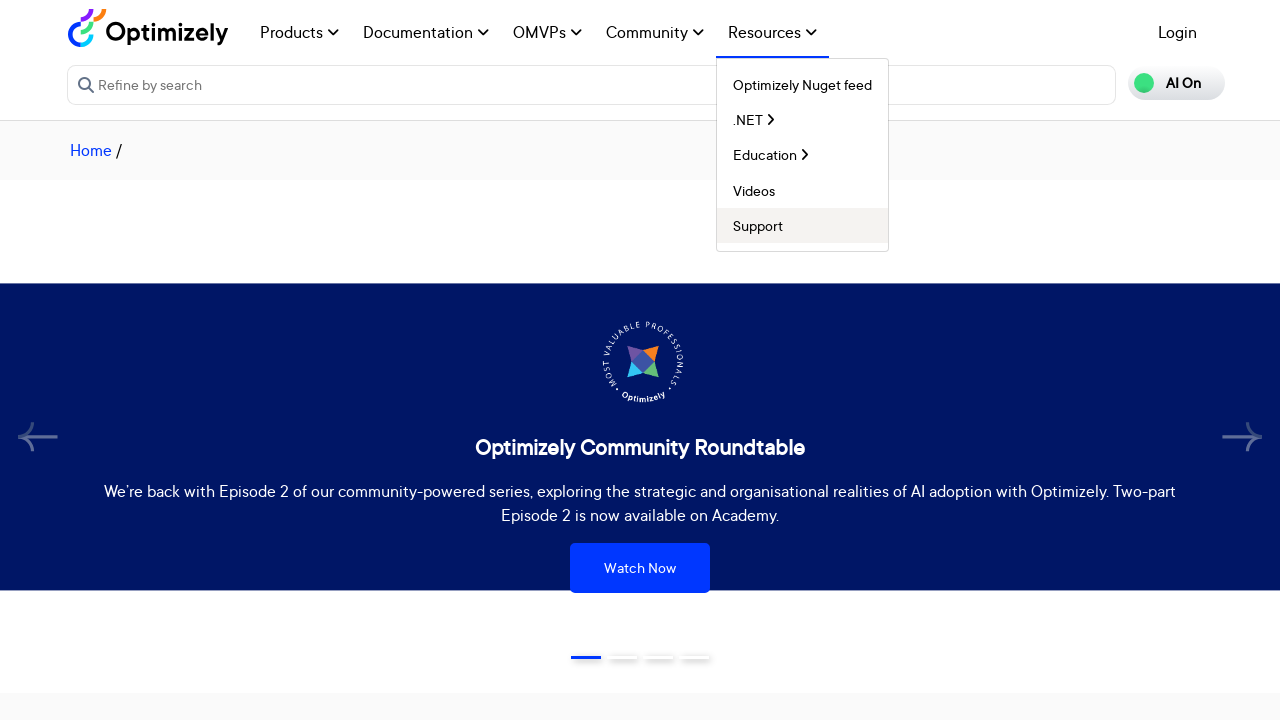

Hovered over main menu item to trigger submenu at (1178, 32) on nav ul li > a >> nth=66
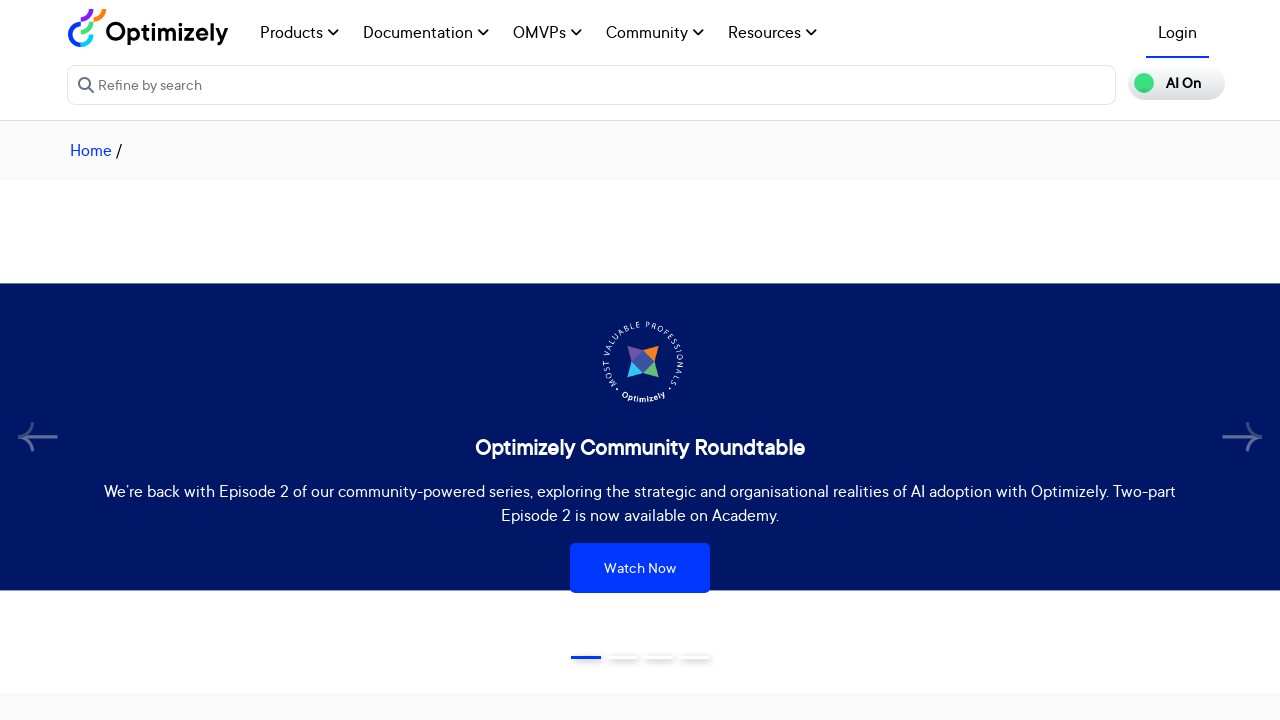

Waited for submenu to appear
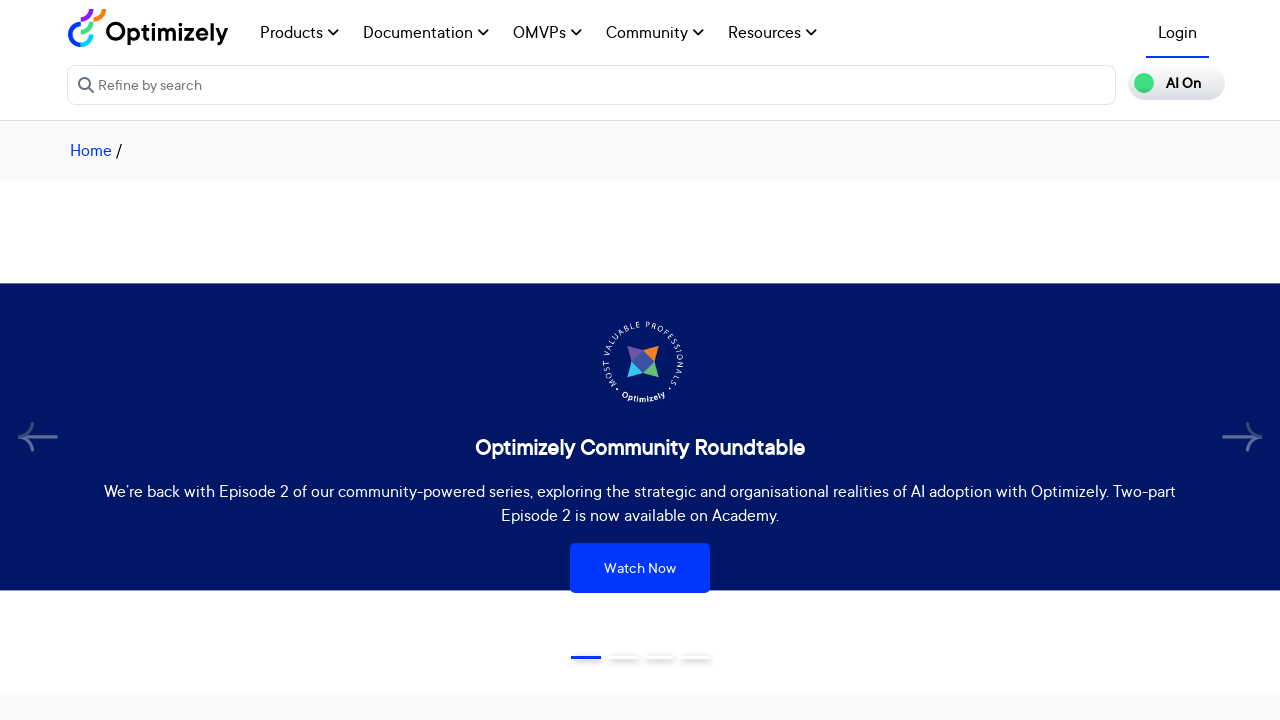

Checked for submenu links - found 0 items
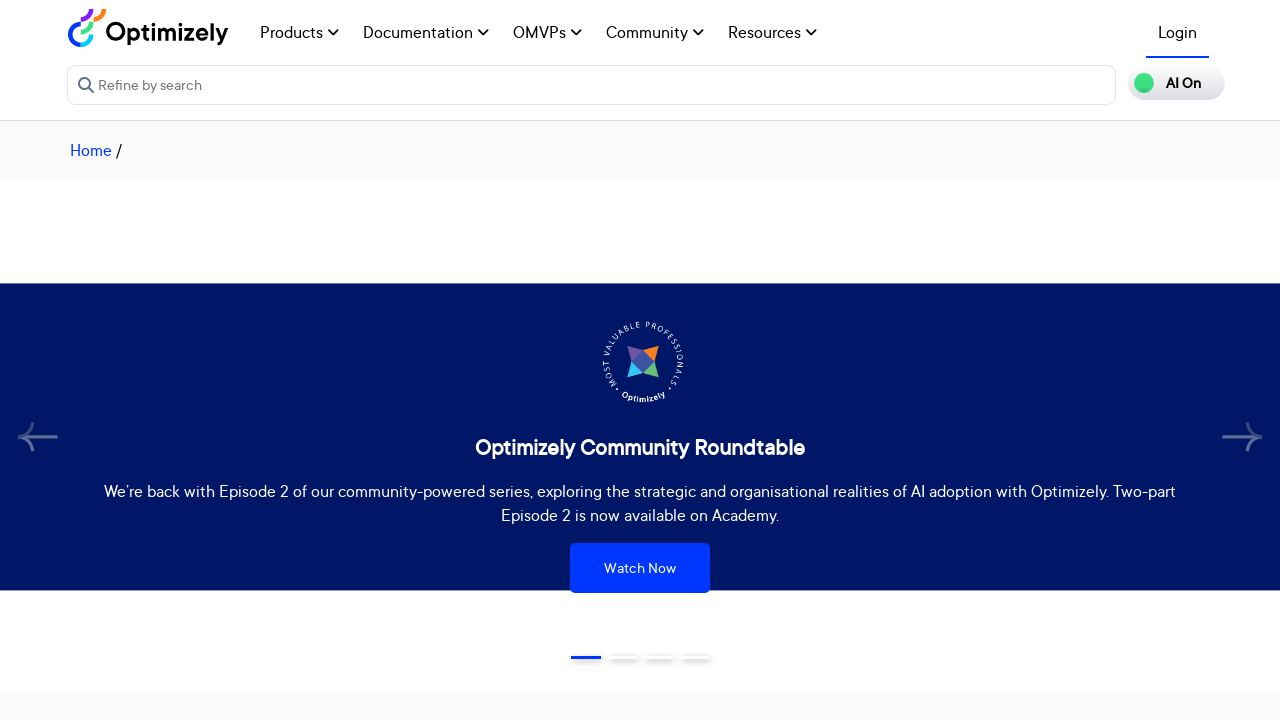

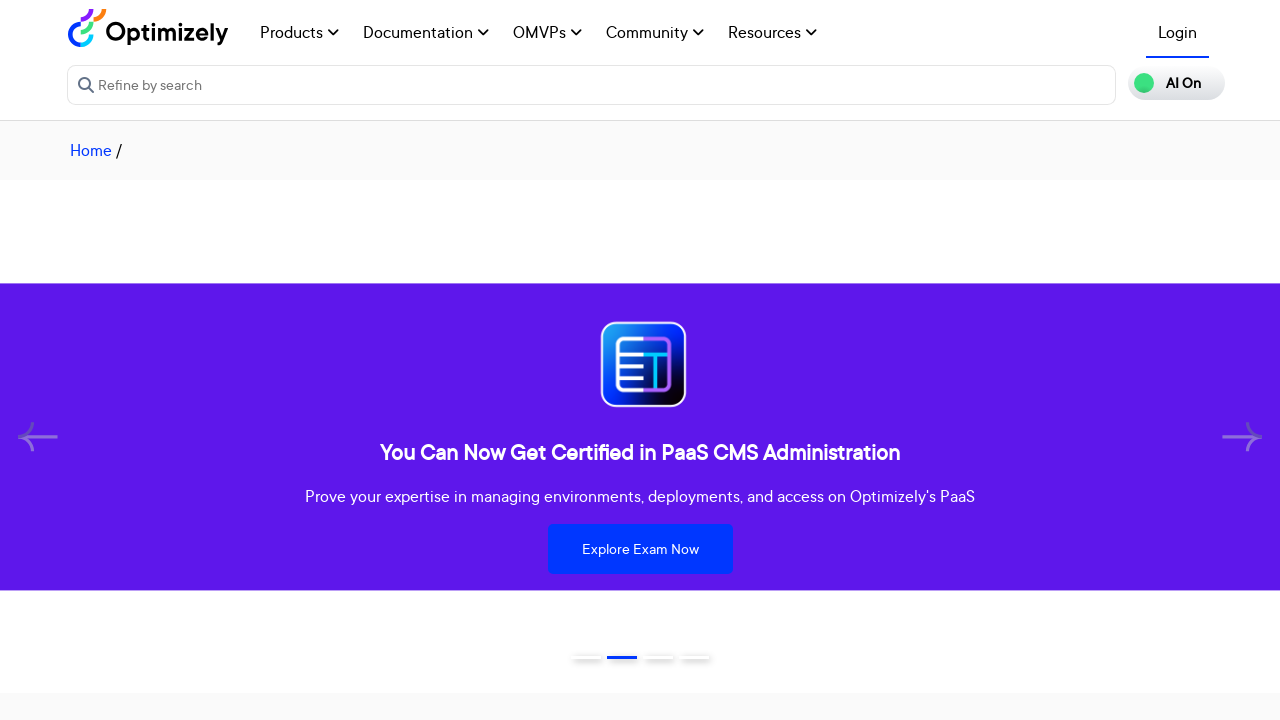